Tests jQuery UI datepicker functionality by opening the calendar, navigating to a specific month and year (June 2020) using the previous button, and selecting a date.

Starting URL: https://jqueryui.com/datepicker/

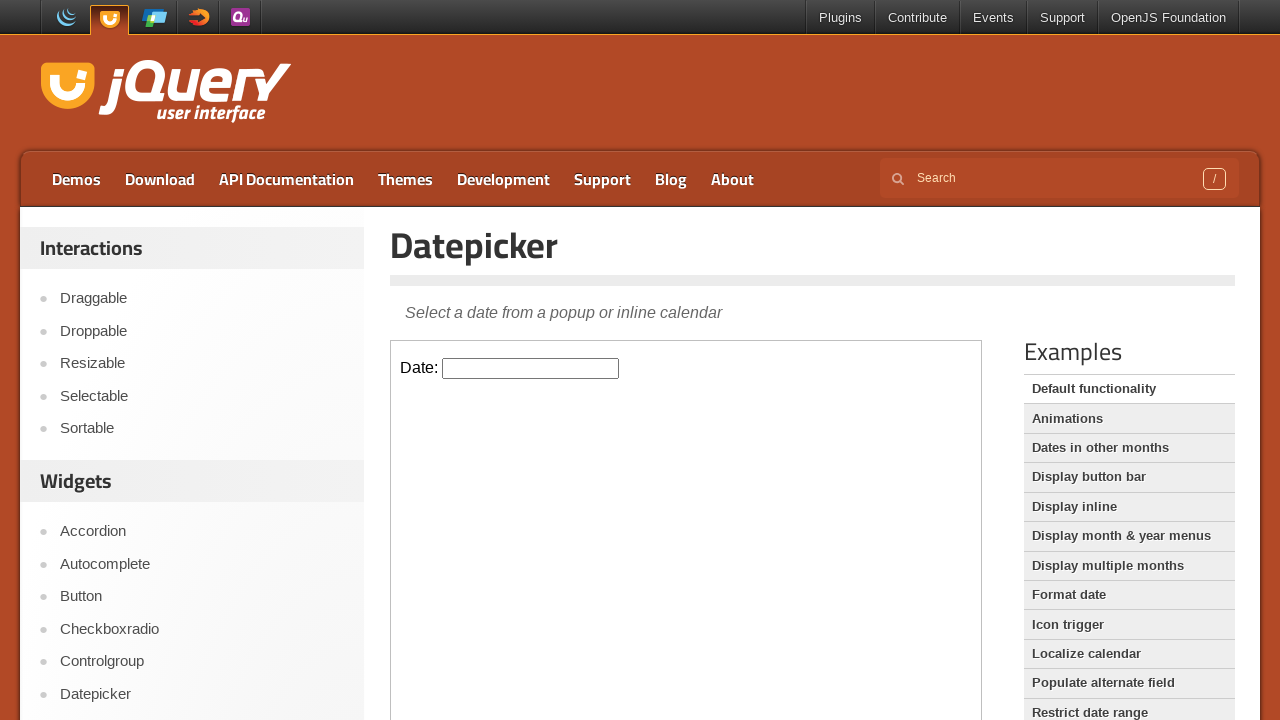

Located iframe containing datepicker
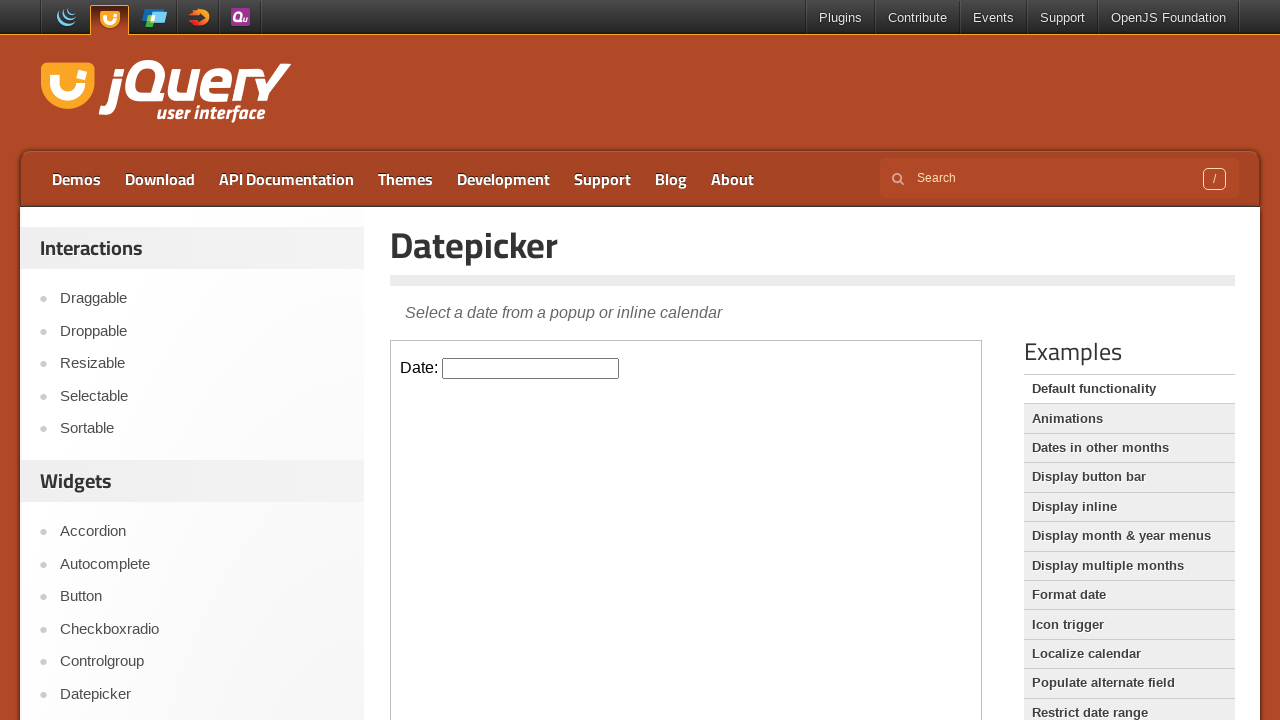

Clicked datepicker input to open calendar at (531, 368) on iframe.demo-frame >> internal:control=enter-frame >> input#datepicker
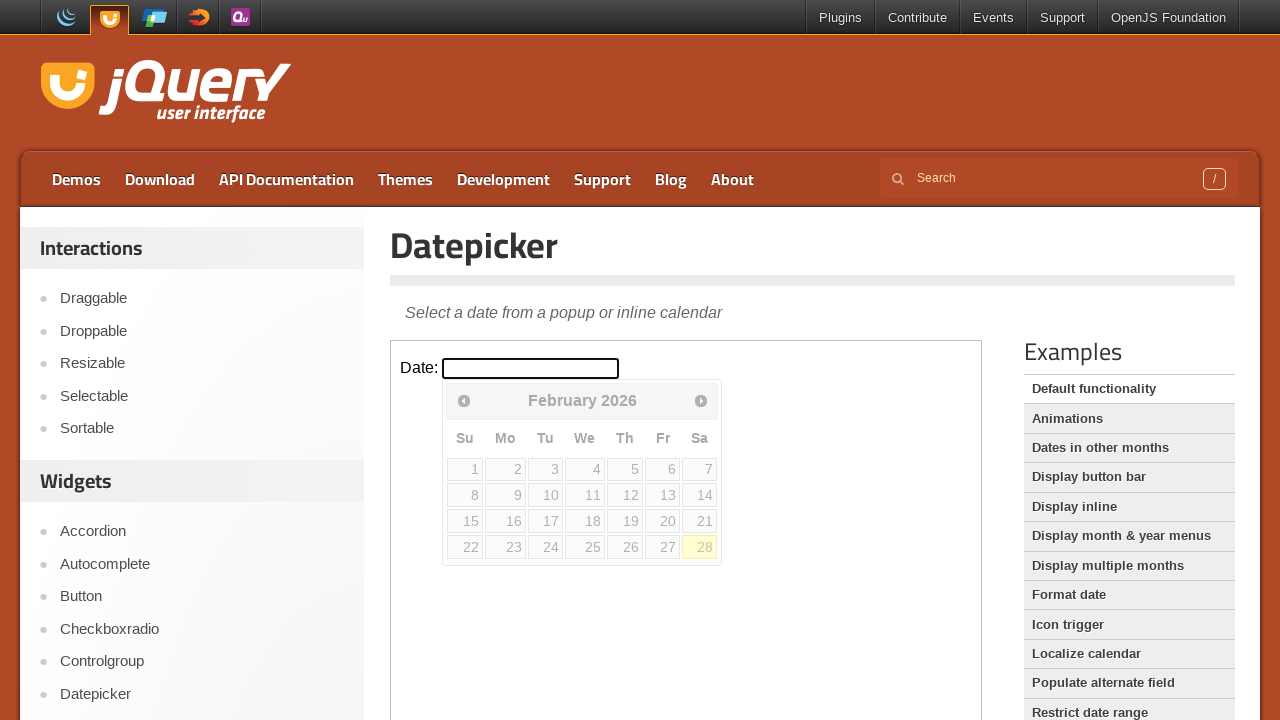

Retrieved current calendar month: February, year: 2026
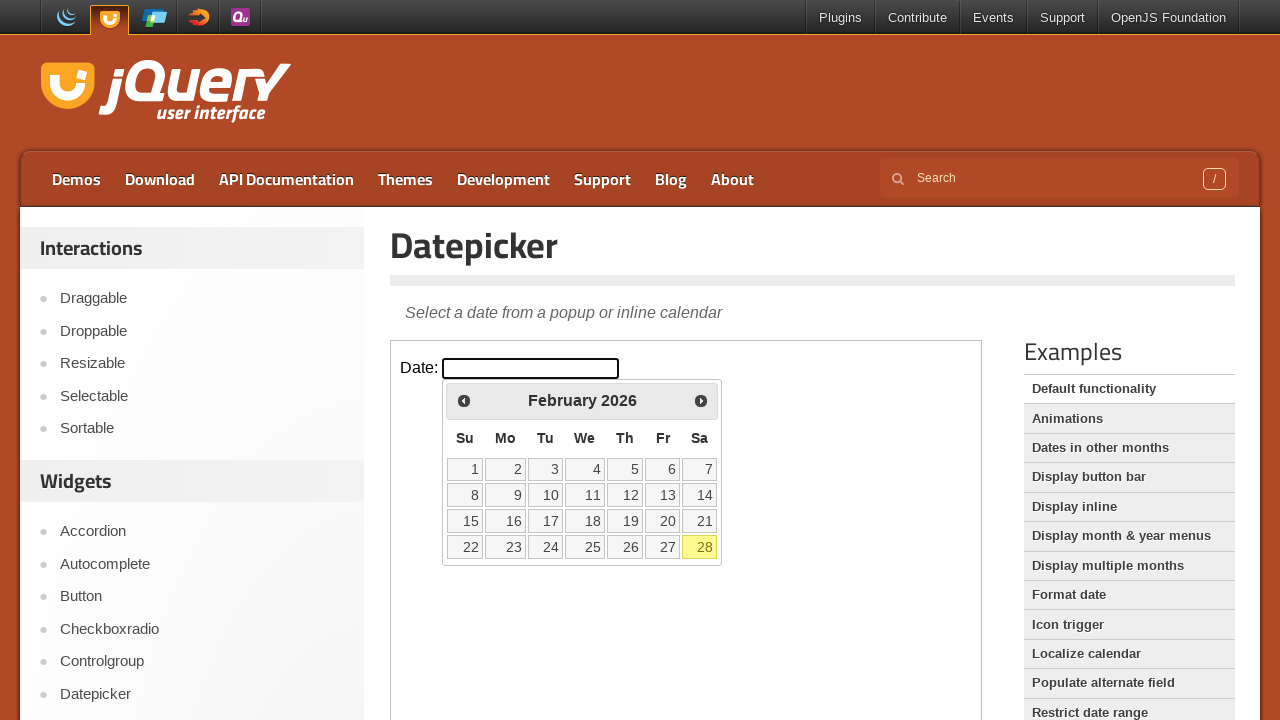

Clicked previous button to navigate back one month at (464, 400) on iframe.demo-frame >> internal:control=enter-frame >> span.ui-icon-circle-triangl
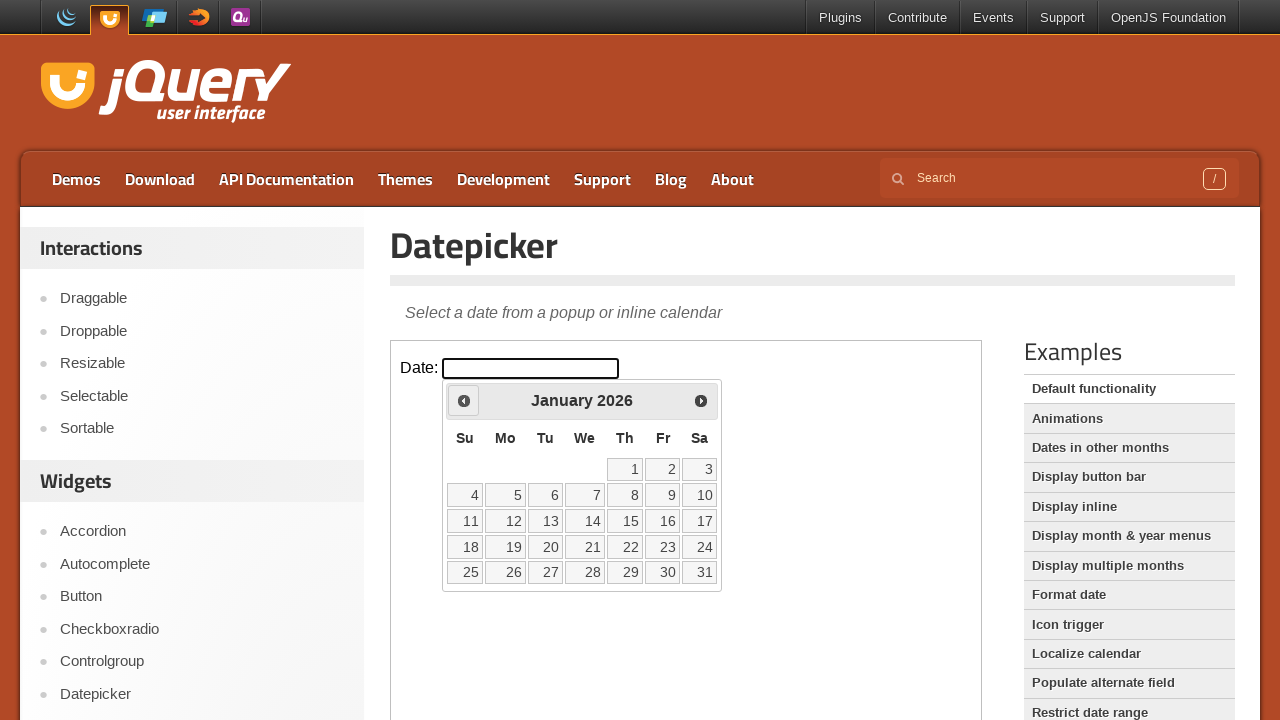

Waited for calendar to update
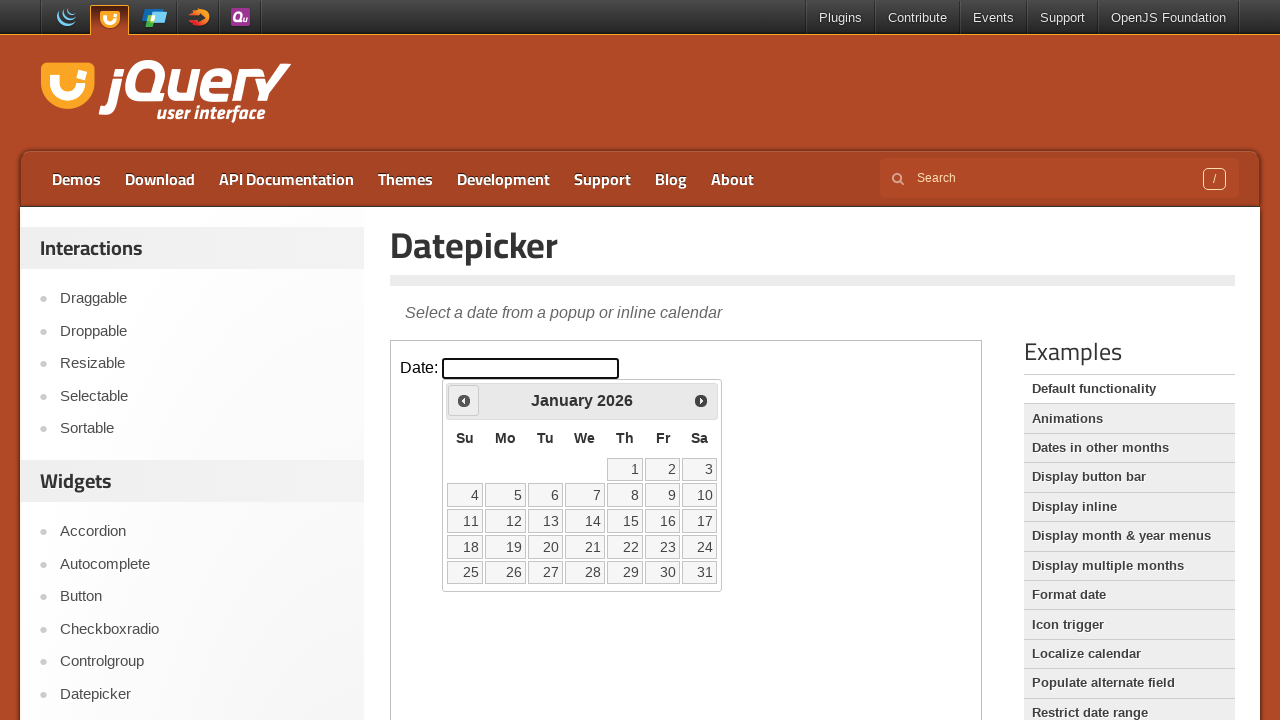

Retrieved current calendar month: January, year: 2026
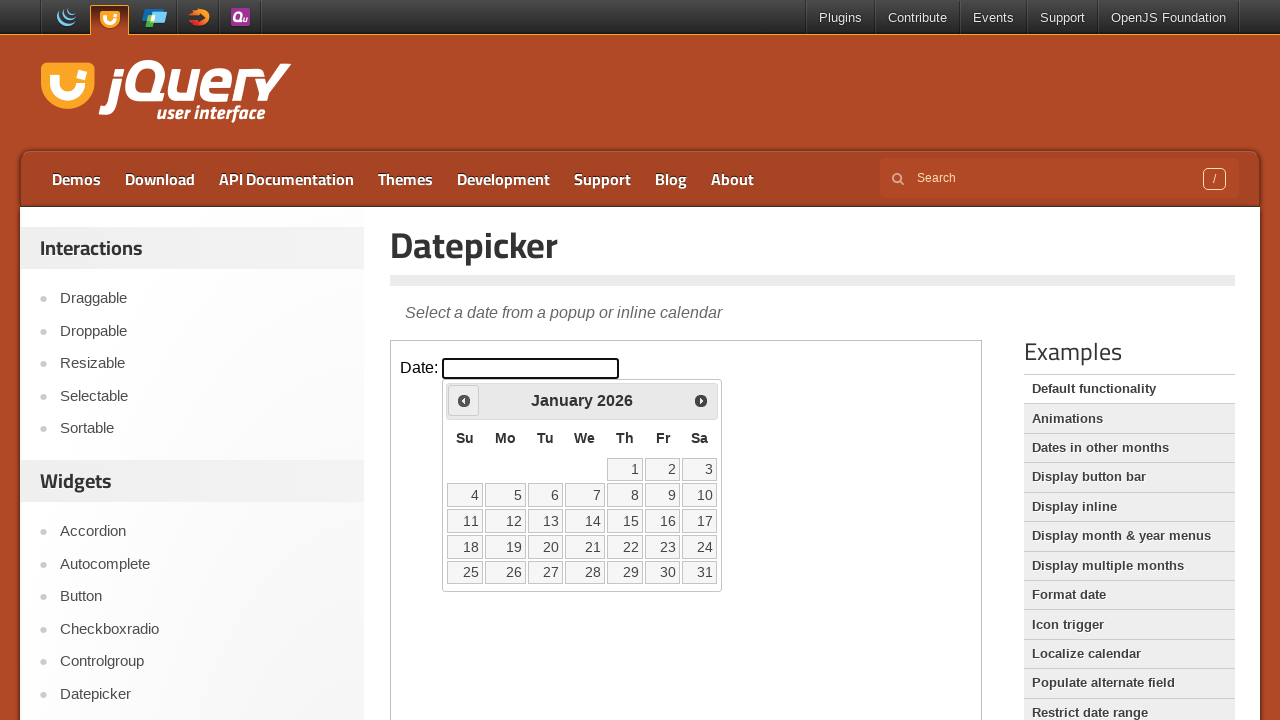

Clicked previous button to navigate back one month at (464, 400) on iframe.demo-frame >> internal:control=enter-frame >> span.ui-icon-circle-triangl
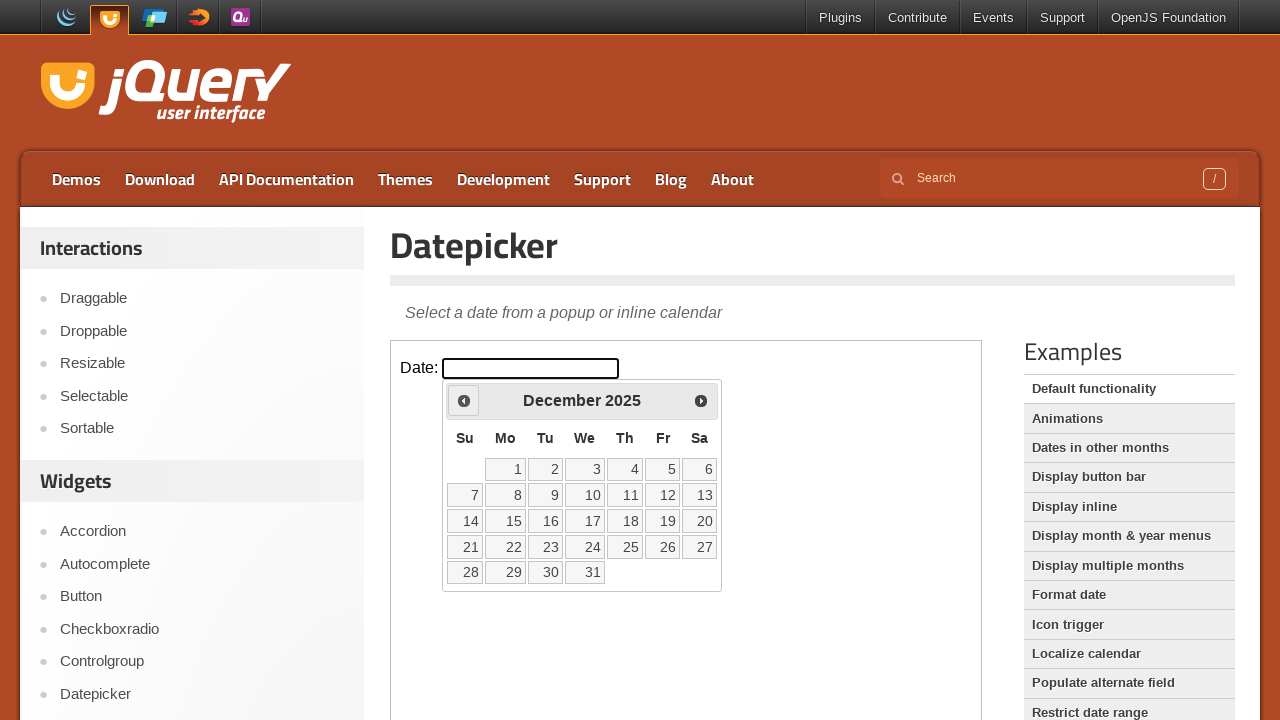

Waited for calendar to update
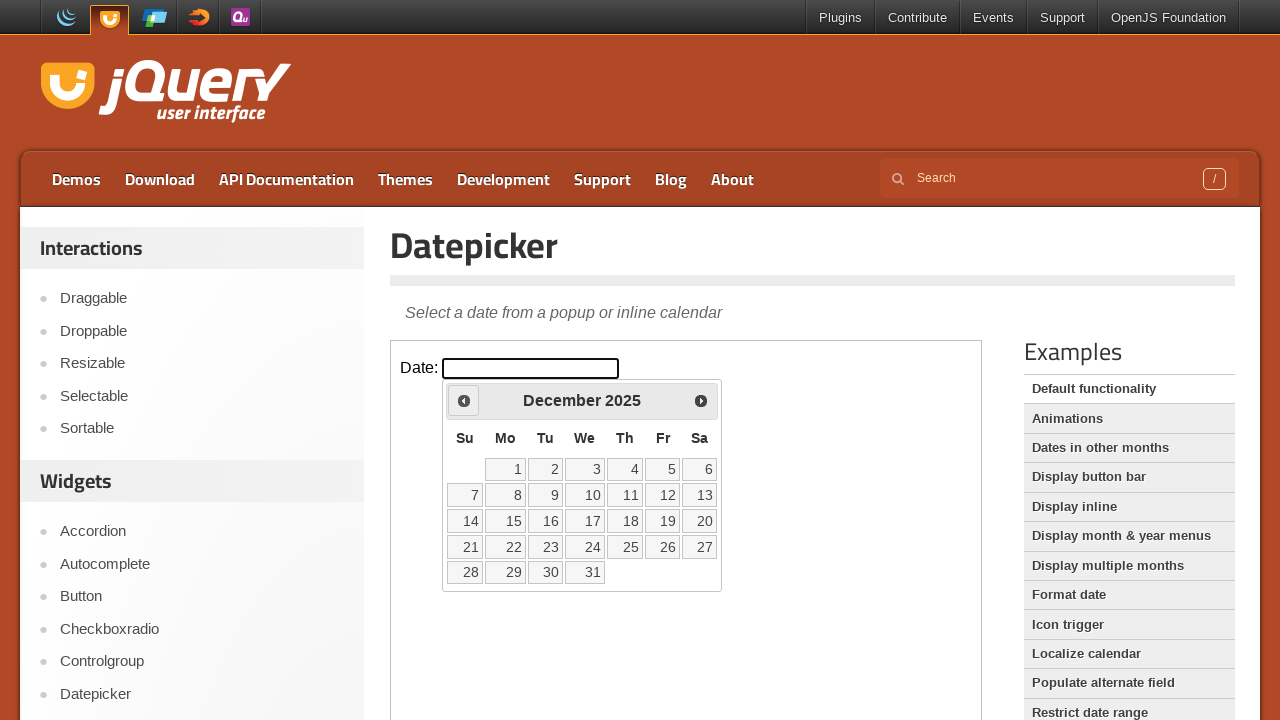

Retrieved current calendar month: December, year: 2025
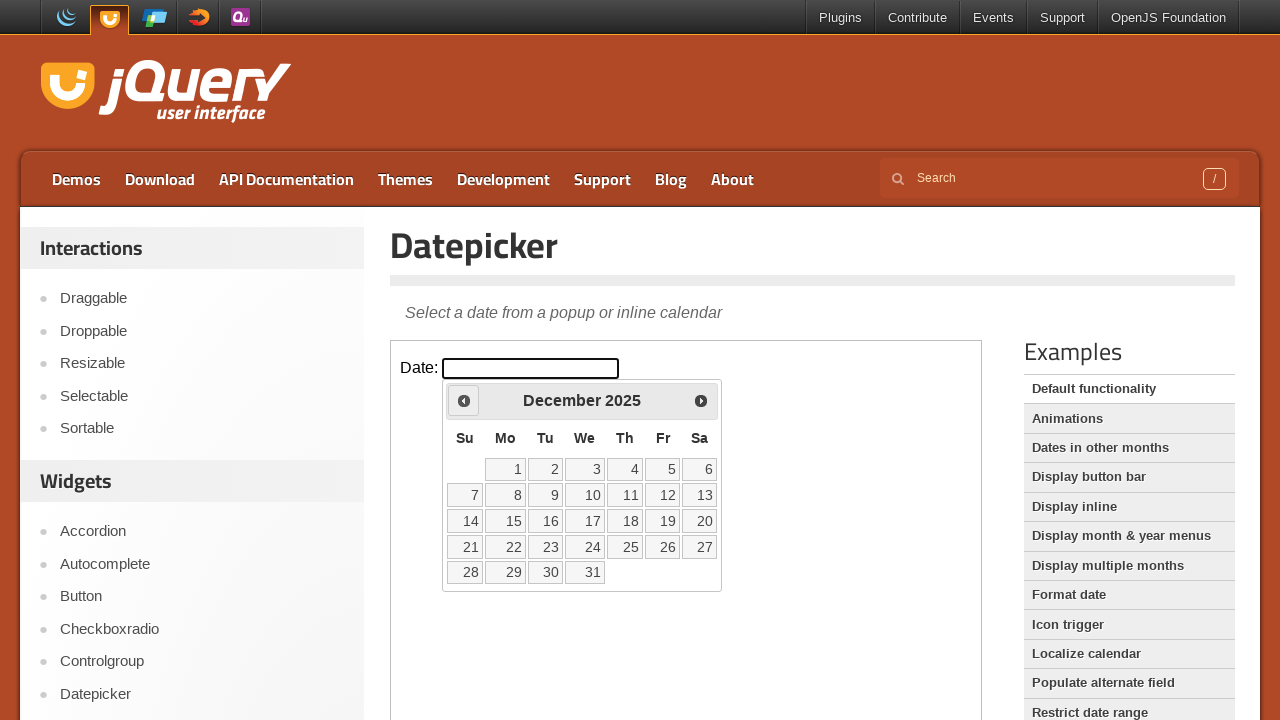

Clicked previous button to navigate back one month at (464, 400) on iframe.demo-frame >> internal:control=enter-frame >> span.ui-icon-circle-triangl
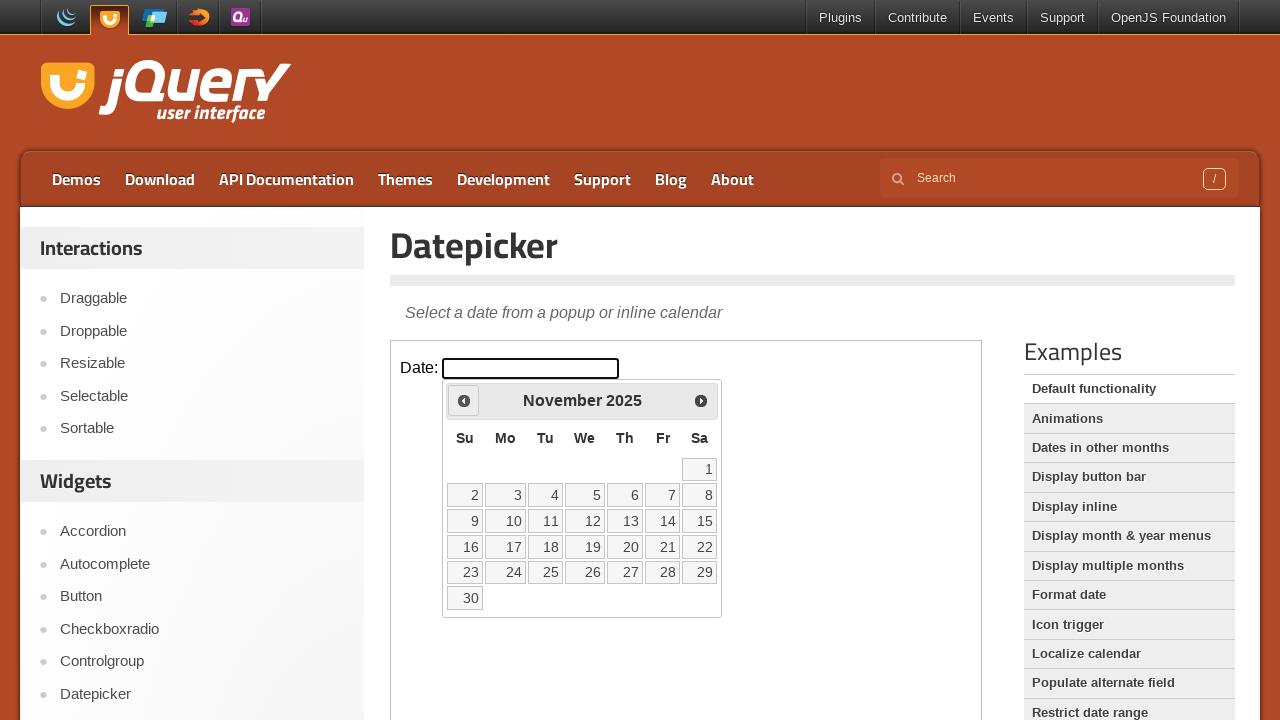

Waited for calendar to update
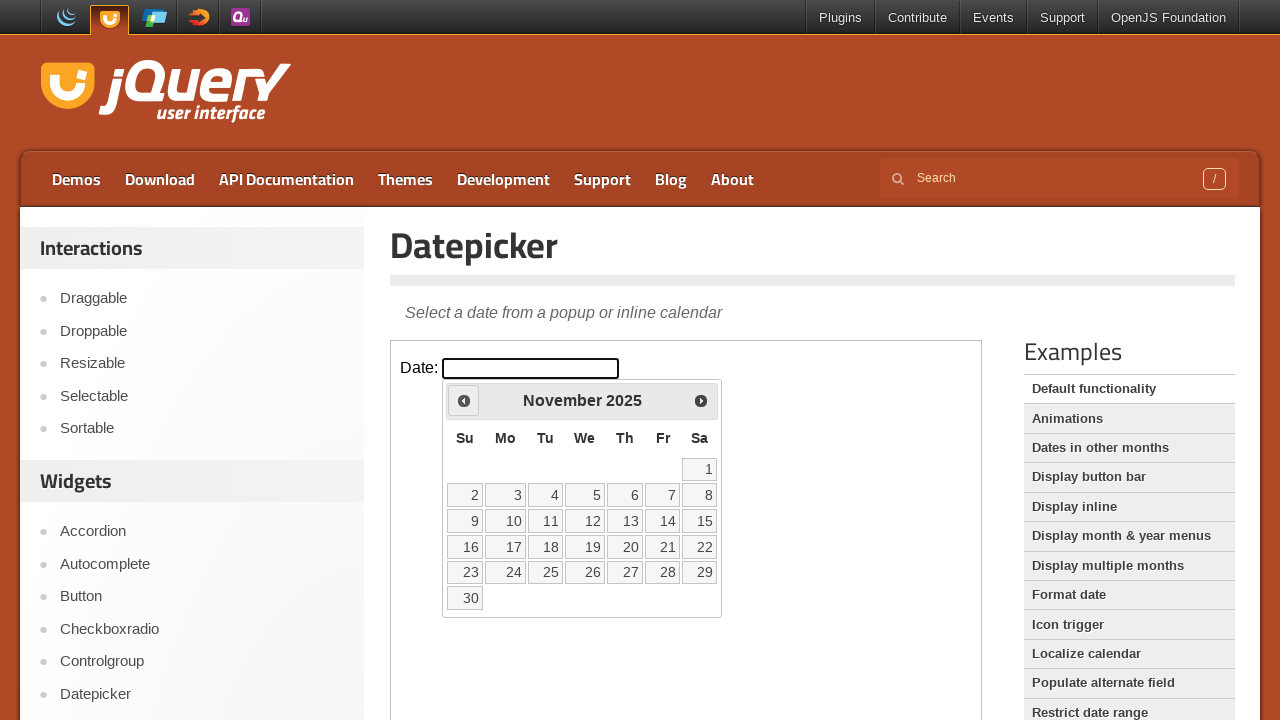

Retrieved current calendar month: November, year: 2025
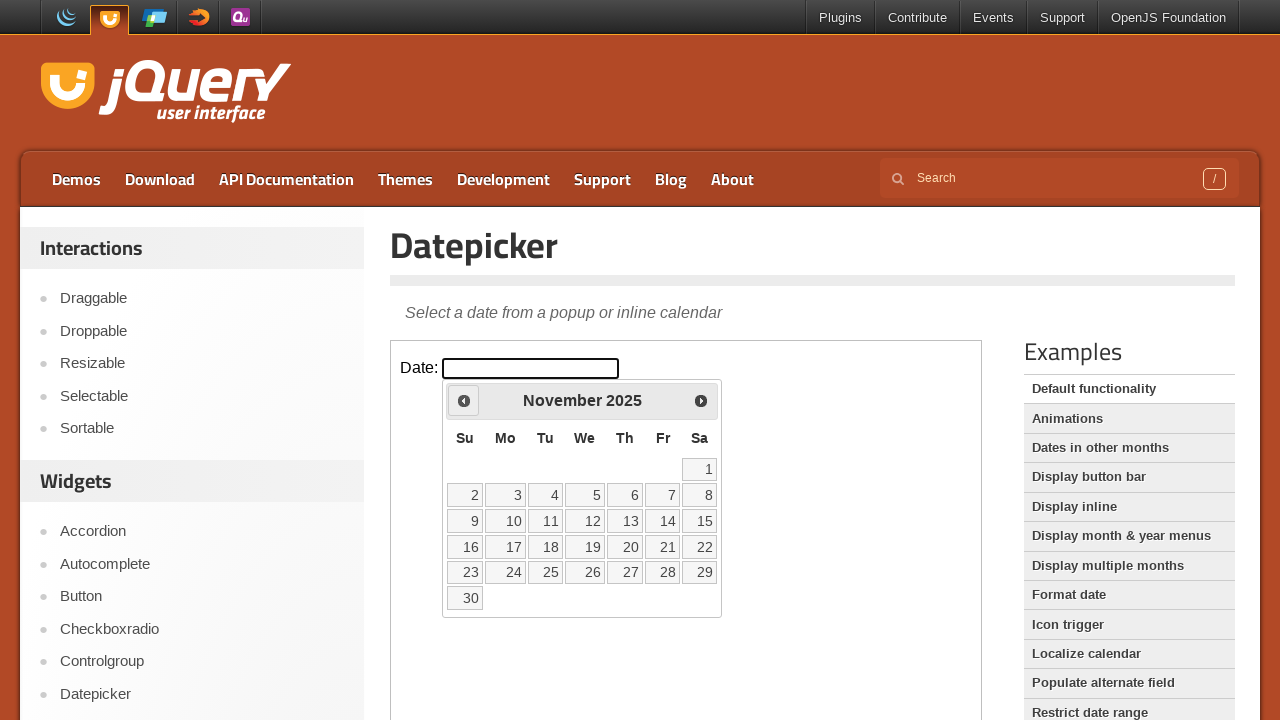

Clicked previous button to navigate back one month at (464, 400) on iframe.demo-frame >> internal:control=enter-frame >> span.ui-icon-circle-triangl
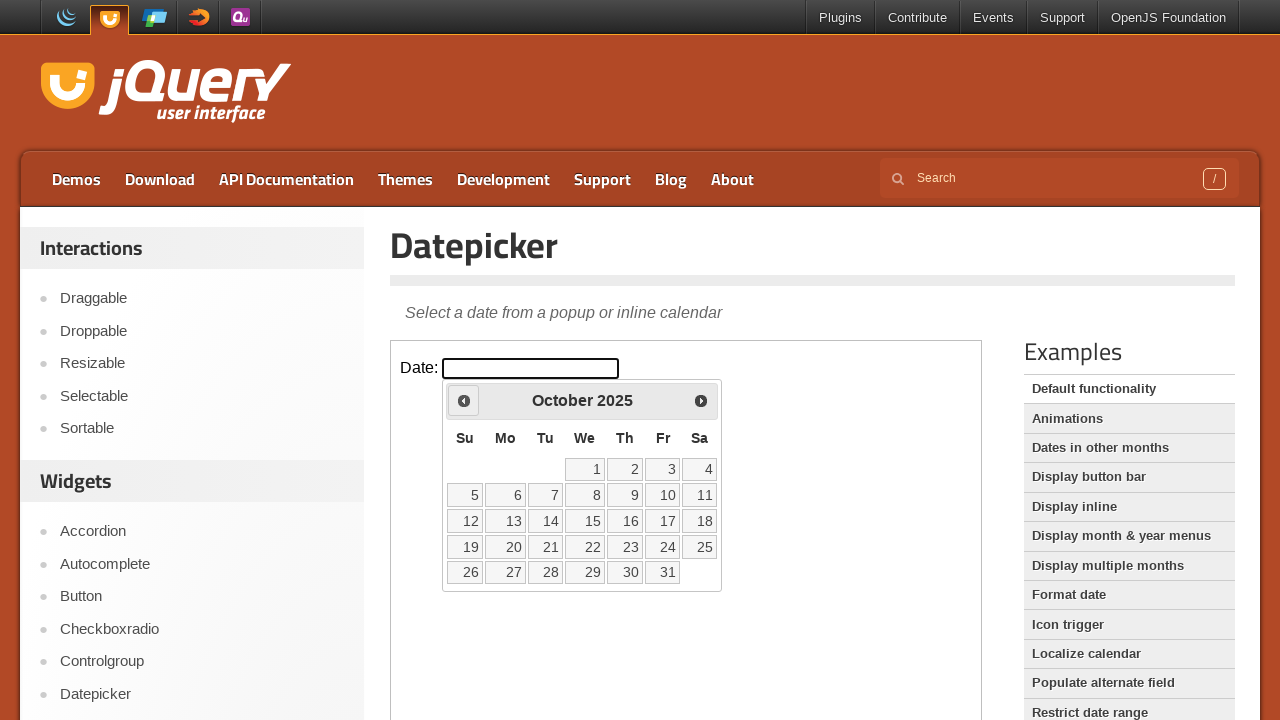

Waited for calendar to update
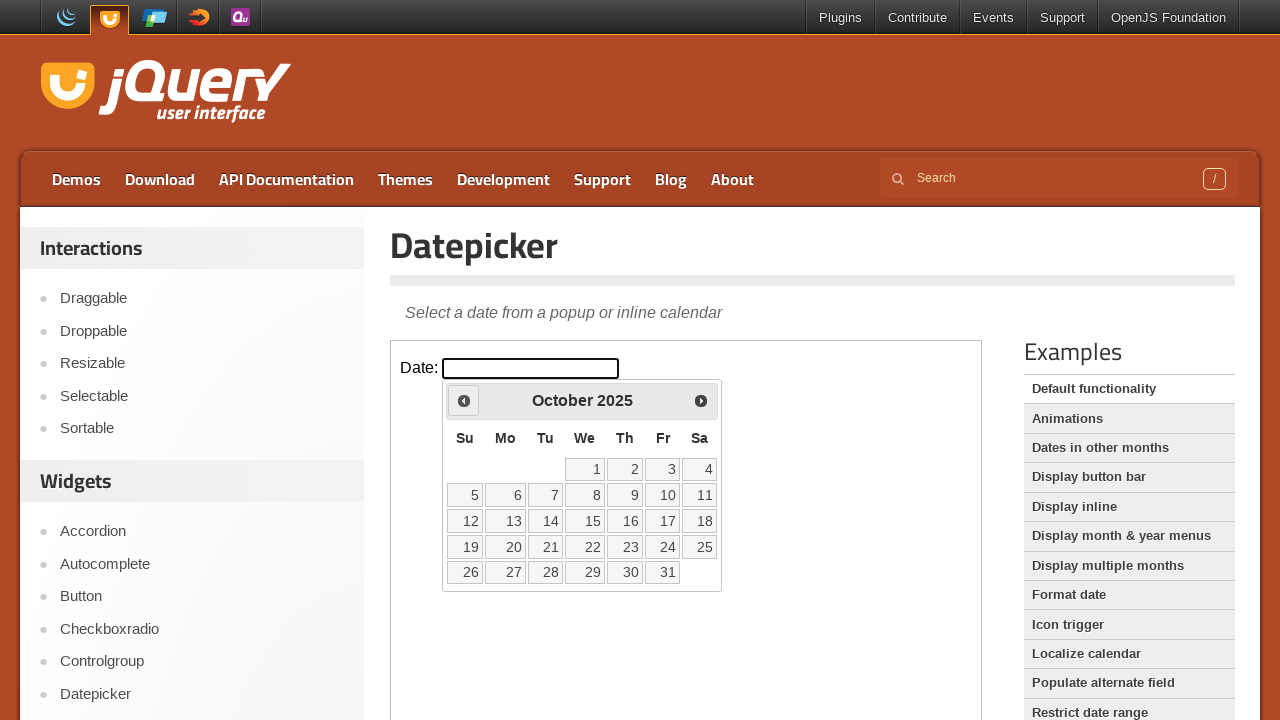

Retrieved current calendar month: October, year: 2025
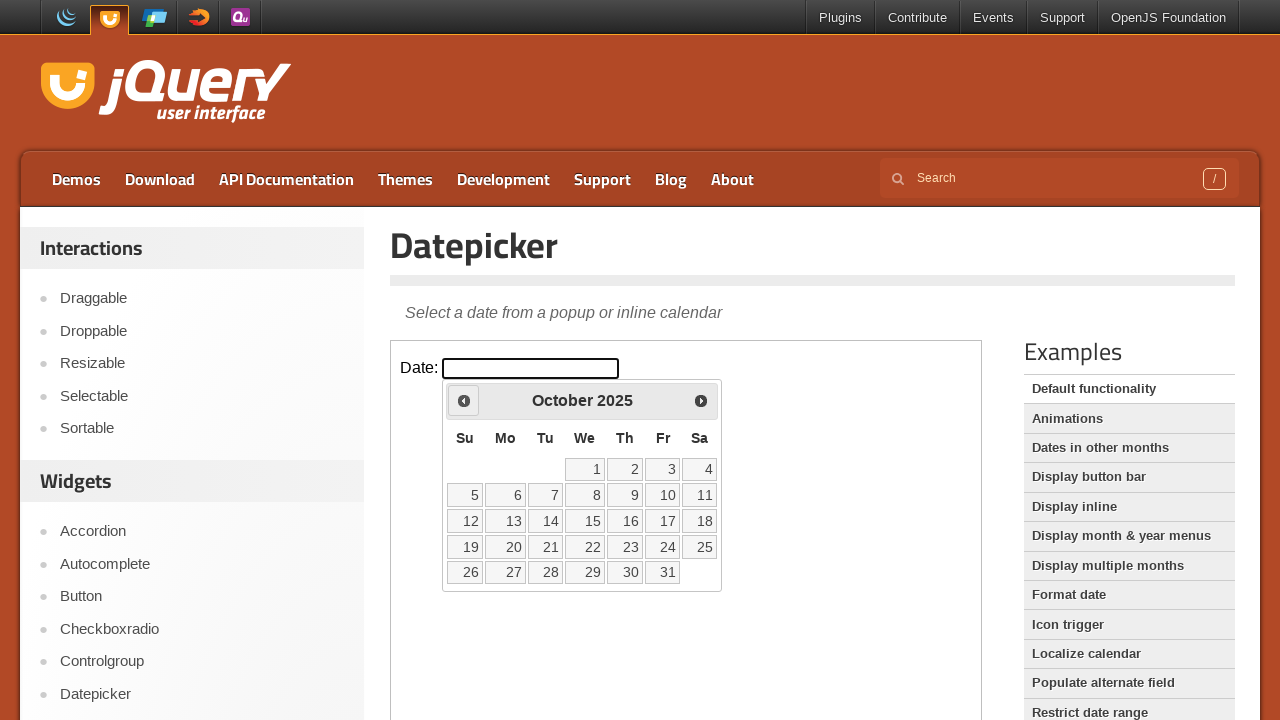

Clicked previous button to navigate back one month at (464, 400) on iframe.demo-frame >> internal:control=enter-frame >> span.ui-icon-circle-triangl
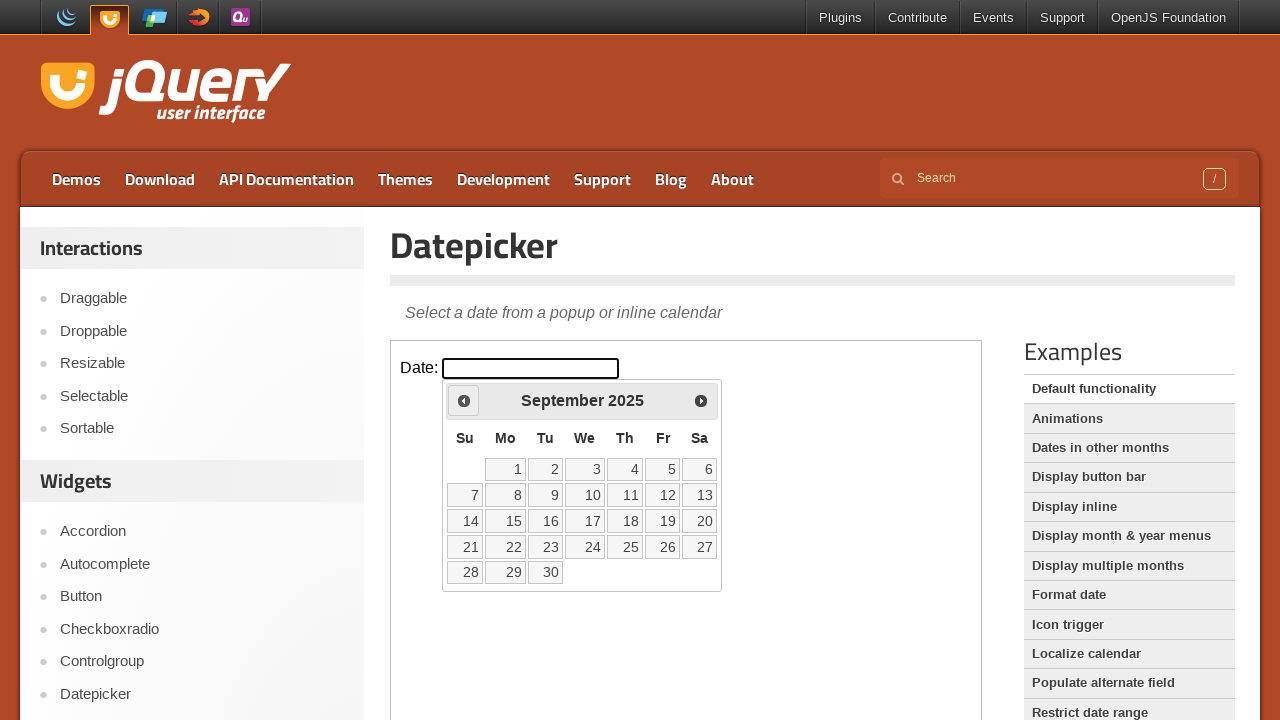

Waited for calendar to update
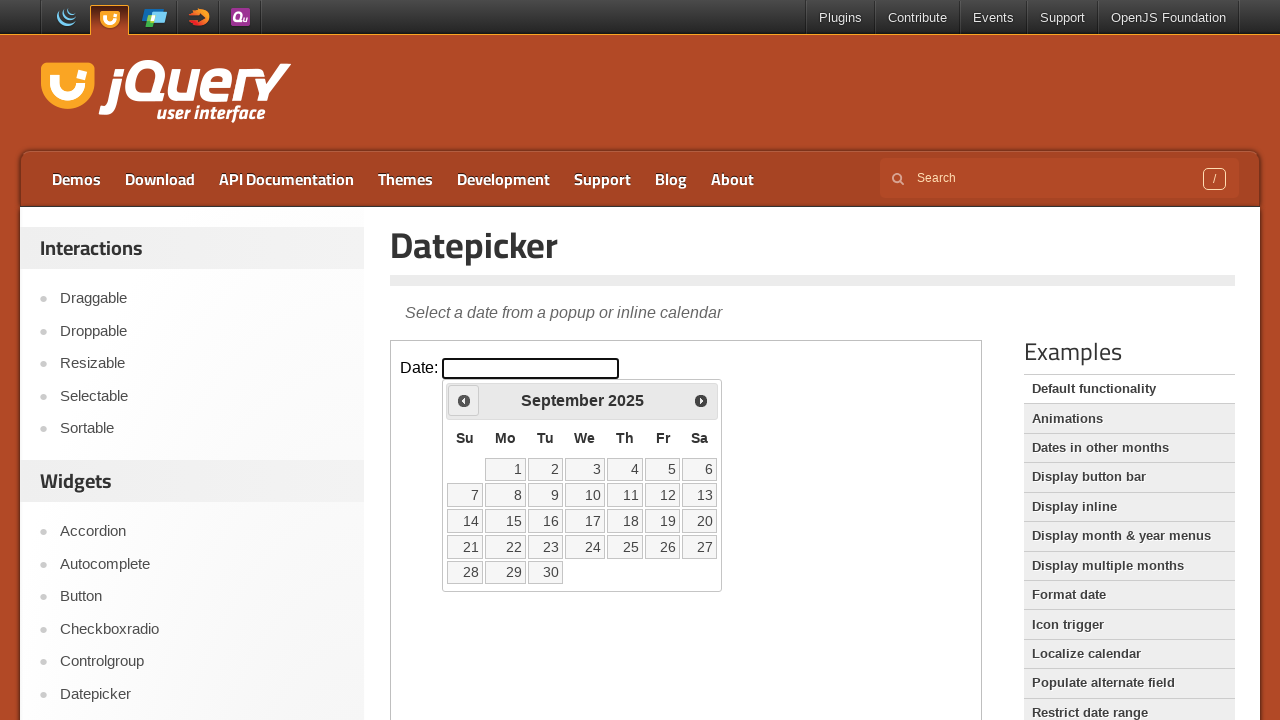

Retrieved current calendar month: September, year: 2025
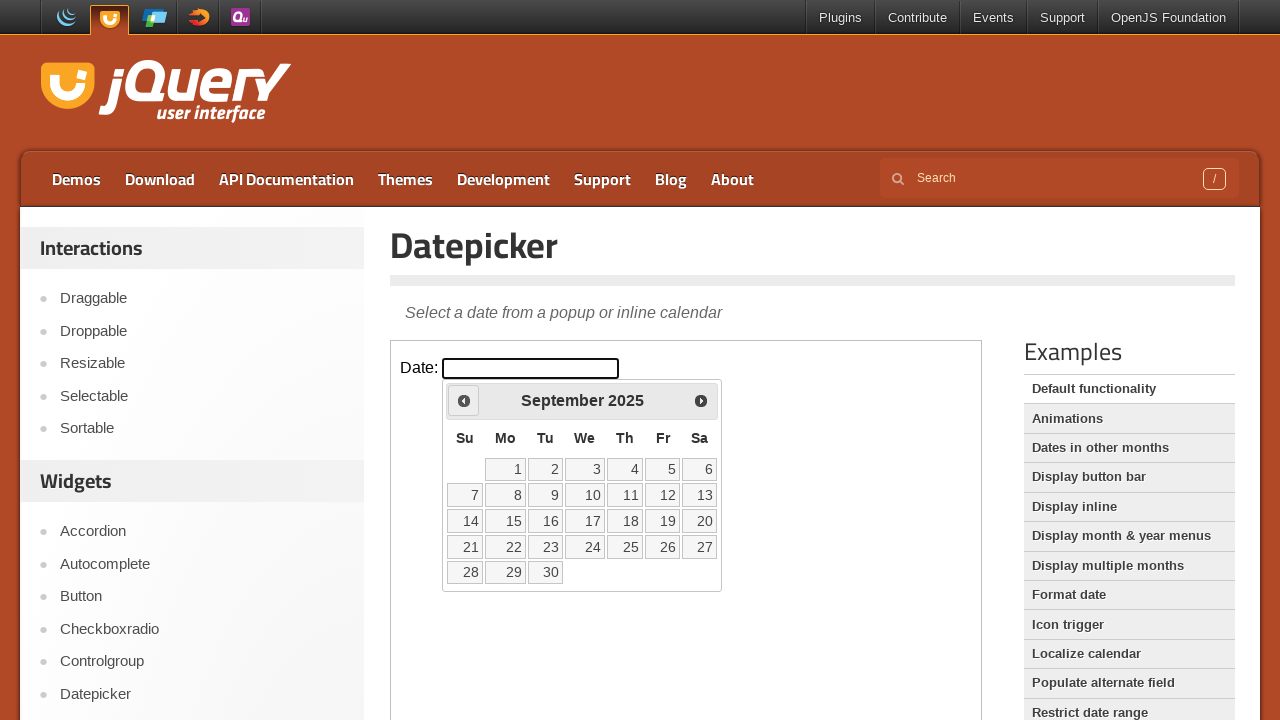

Clicked previous button to navigate back one month at (464, 400) on iframe.demo-frame >> internal:control=enter-frame >> span.ui-icon-circle-triangl
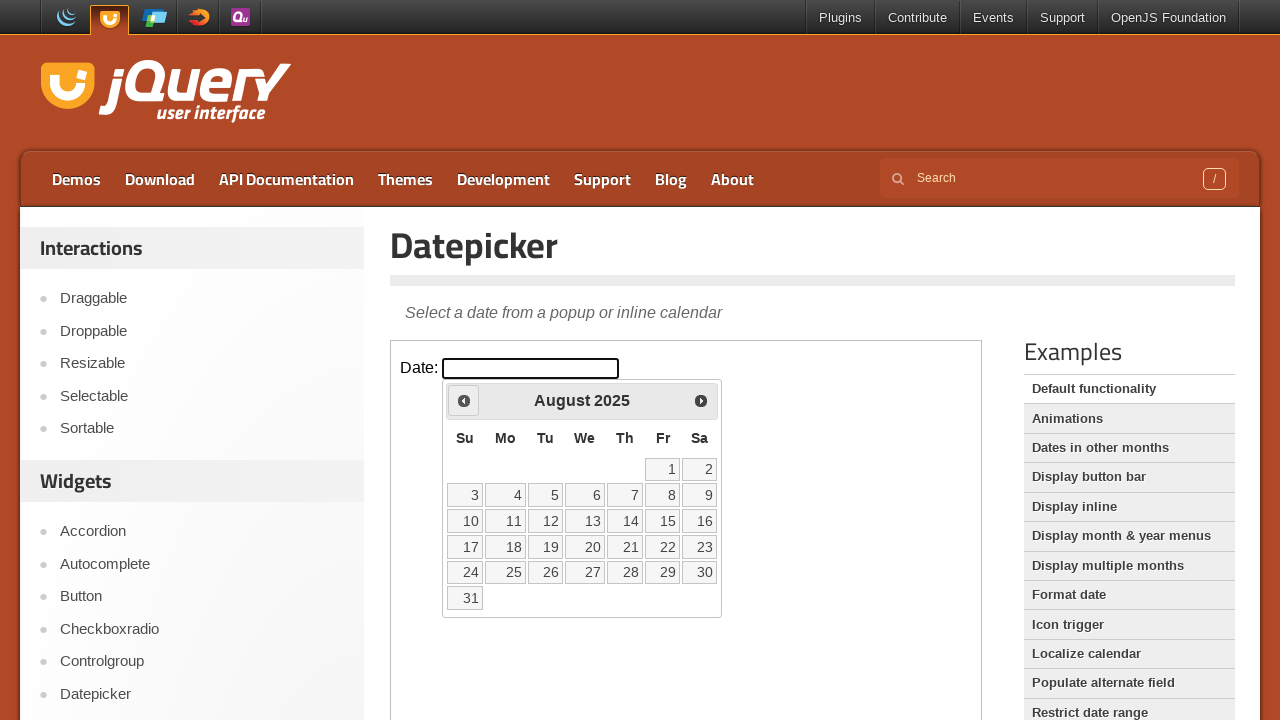

Waited for calendar to update
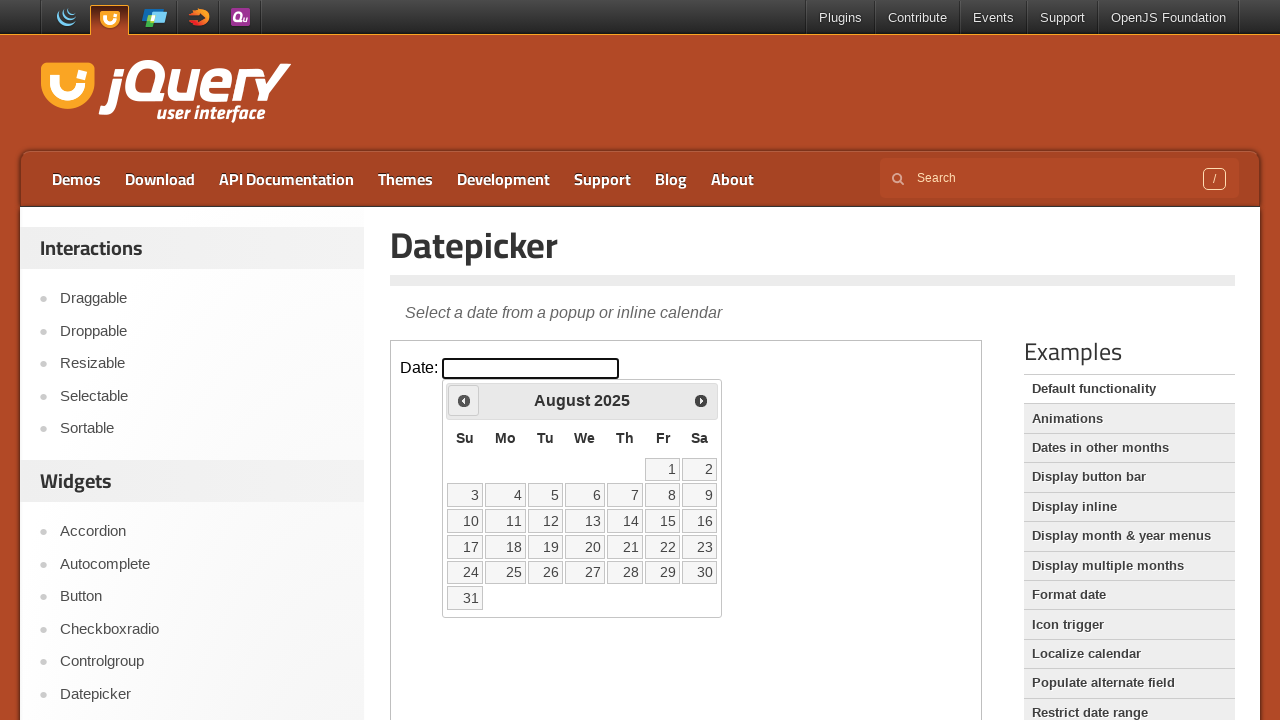

Retrieved current calendar month: August, year: 2025
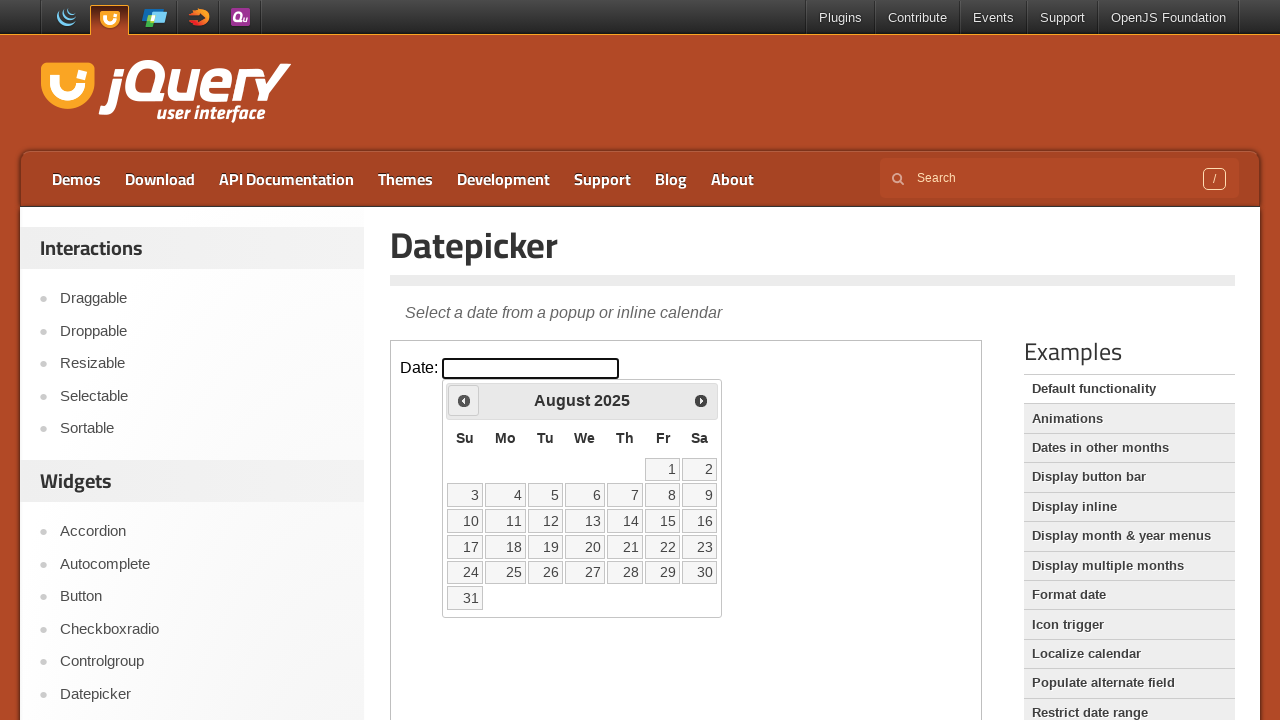

Clicked previous button to navigate back one month at (464, 400) on iframe.demo-frame >> internal:control=enter-frame >> span.ui-icon-circle-triangl
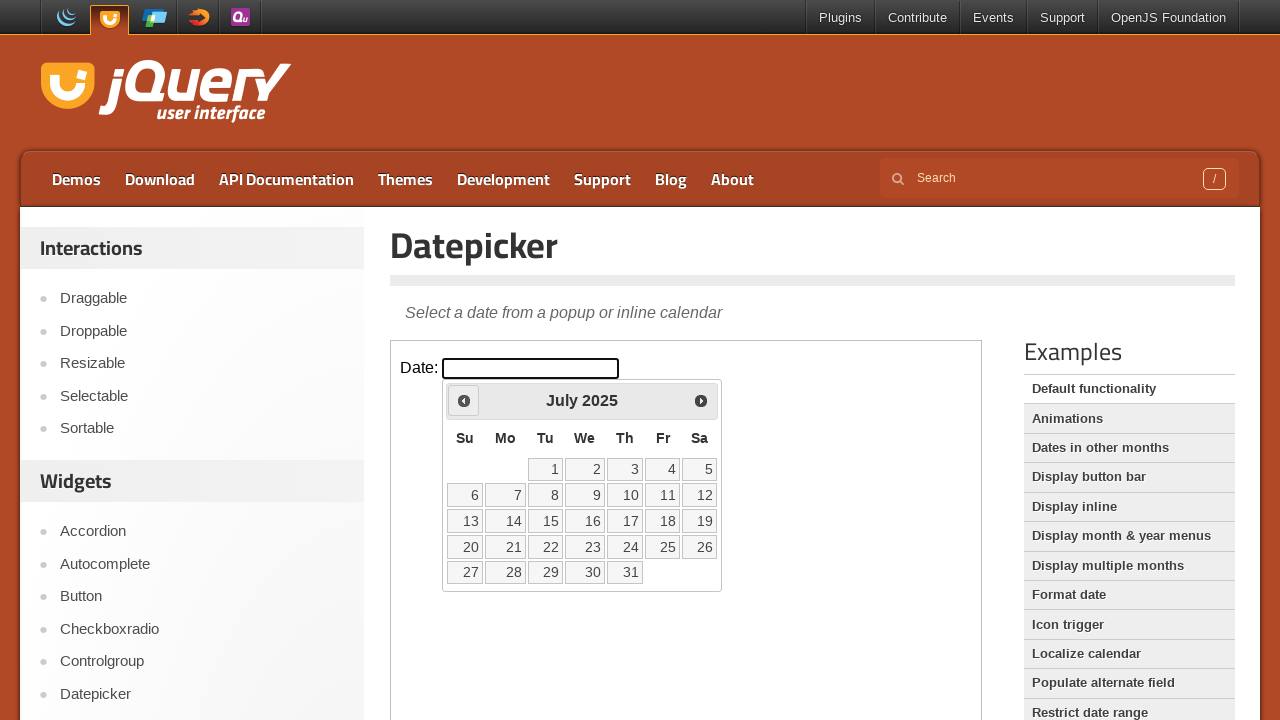

Waited for calendar to update
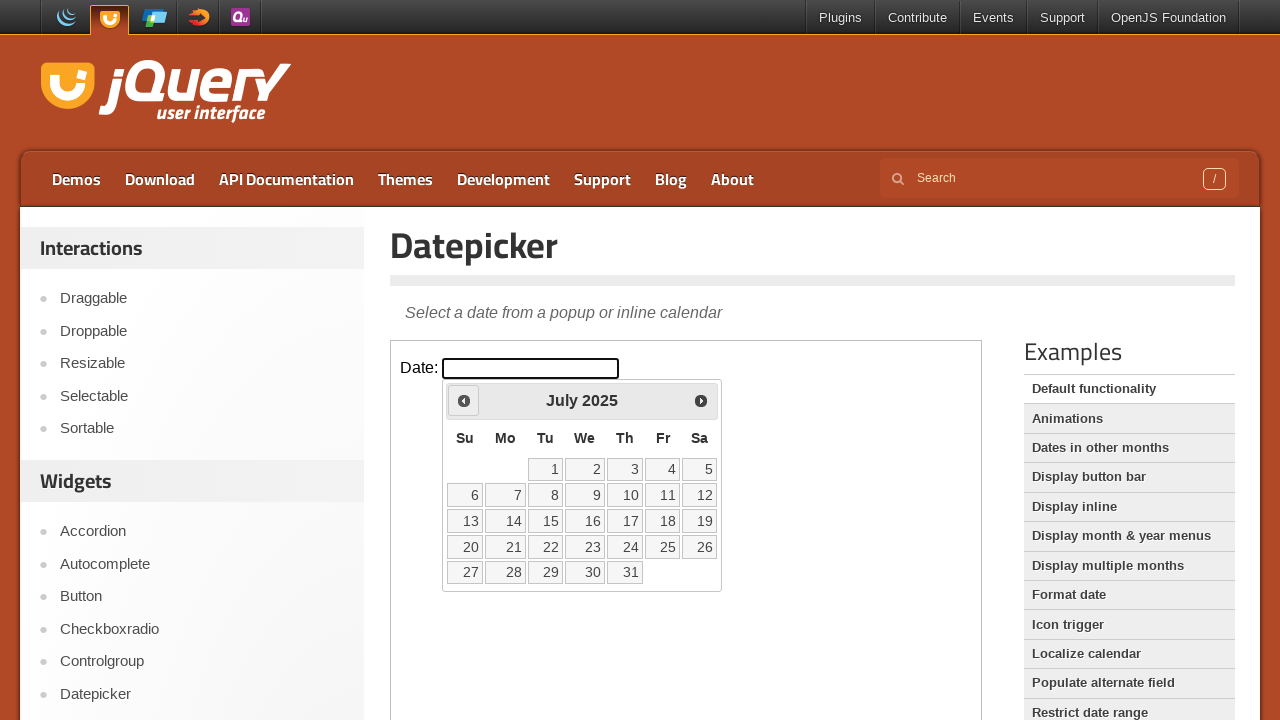

Retrieved current calendar month: July, year: 2025
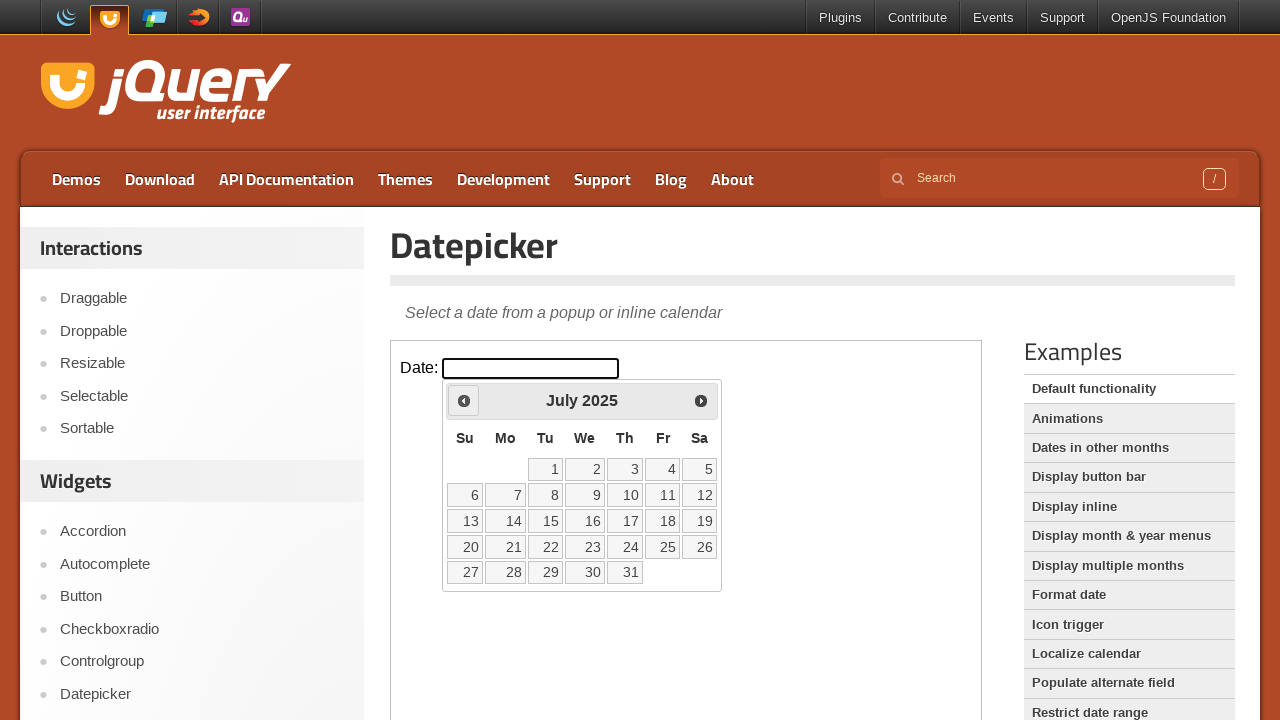

Clicked previous button to navigate back one month at (464, 400) on iframe.demo-frame >> internal:control=enter-frame >> span.ui-icon-circle-triangl
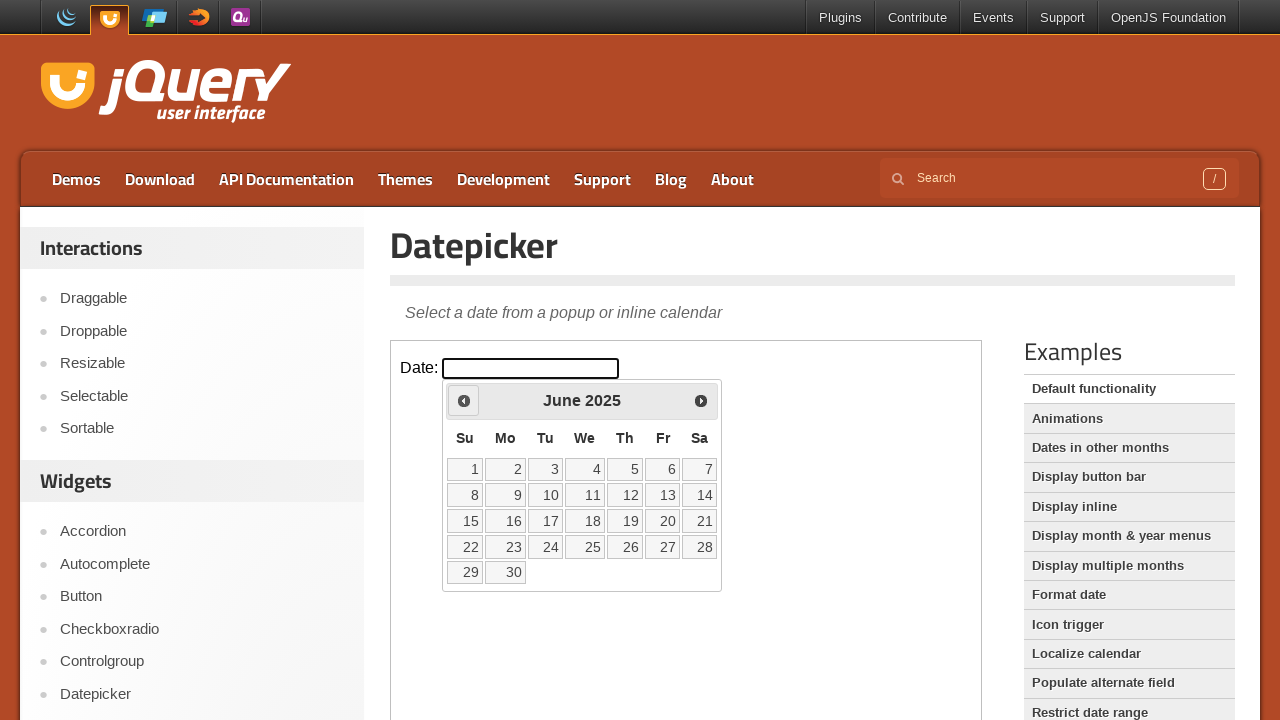

Waited for calendar to update
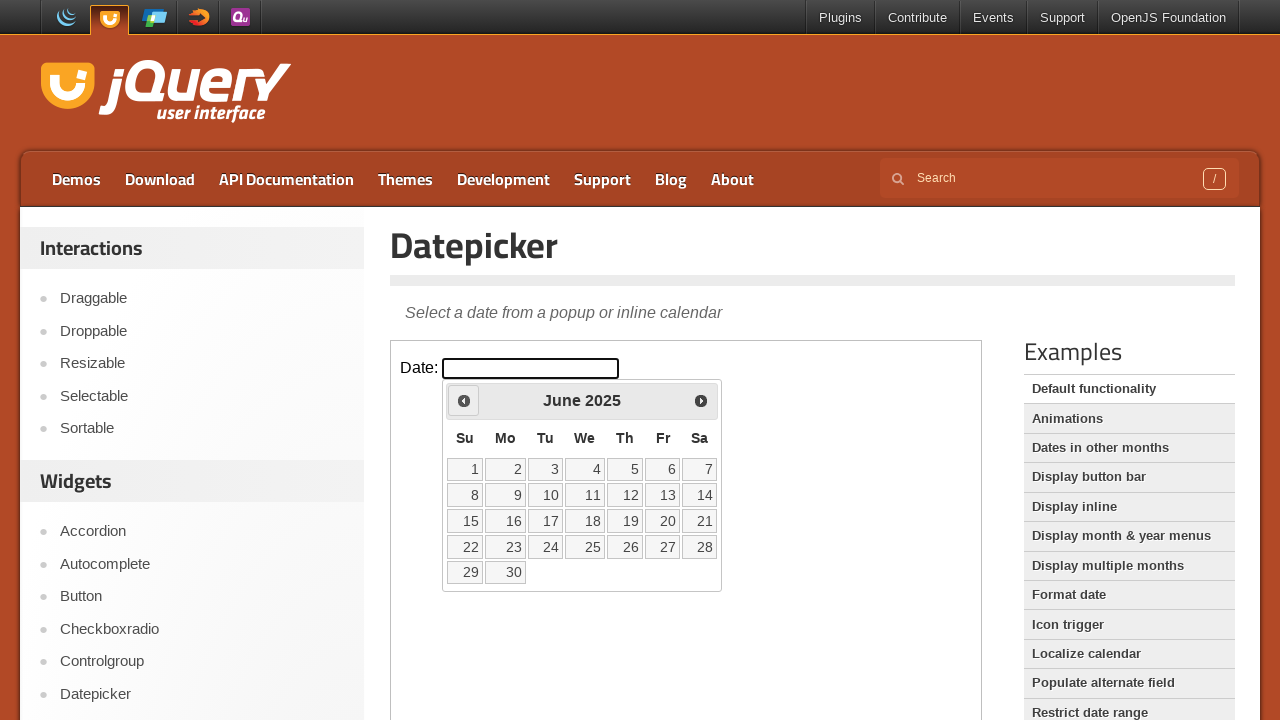

Retrieved current calendar month: June, year: 2025
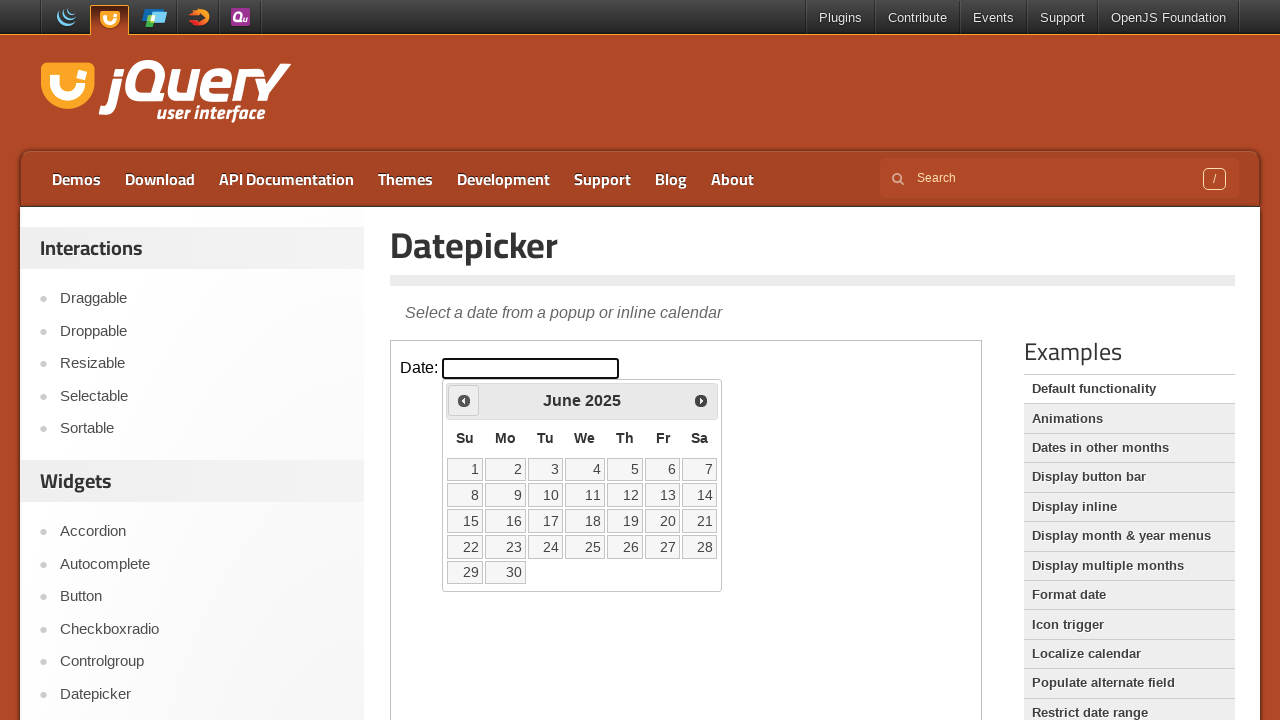

Clicked previous button to navigate back one month at (464, 400) on iframe.demo-frame >> internal:control=enter-frame >> span.ui-icon-circle-triangl
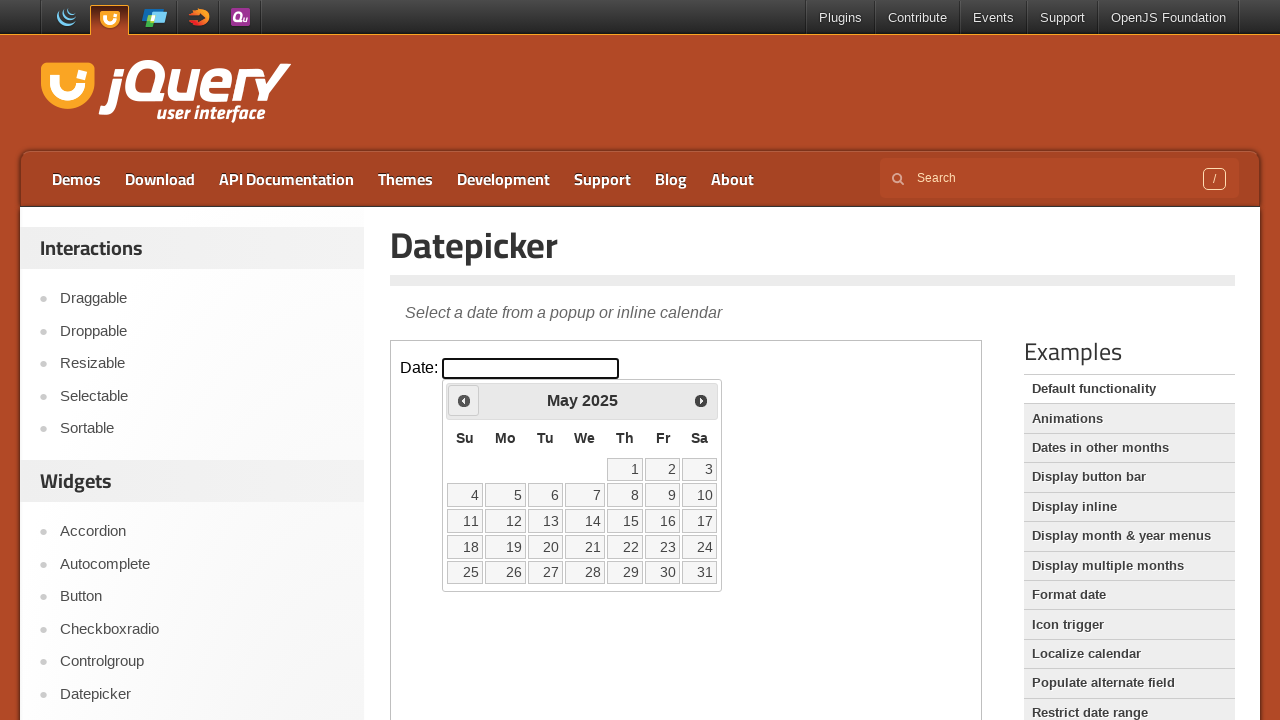

Waited for calendar to update
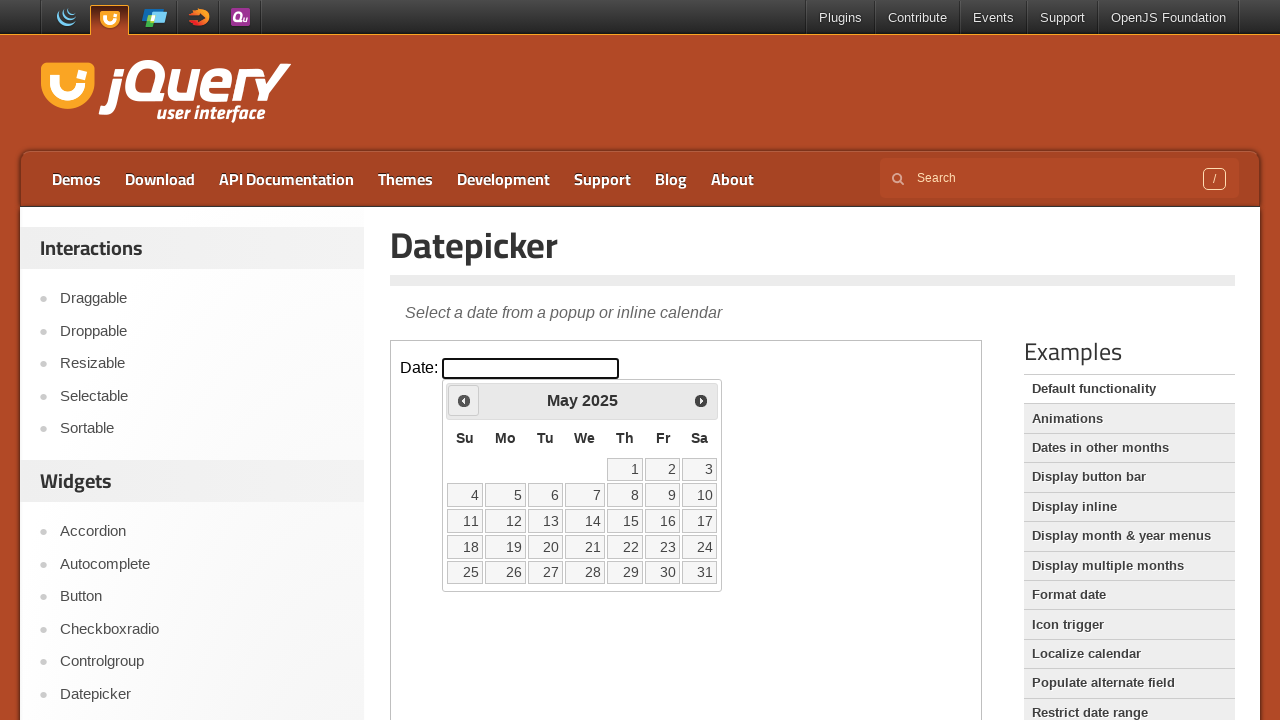

Retrieved current calendar month: May, year: 2025
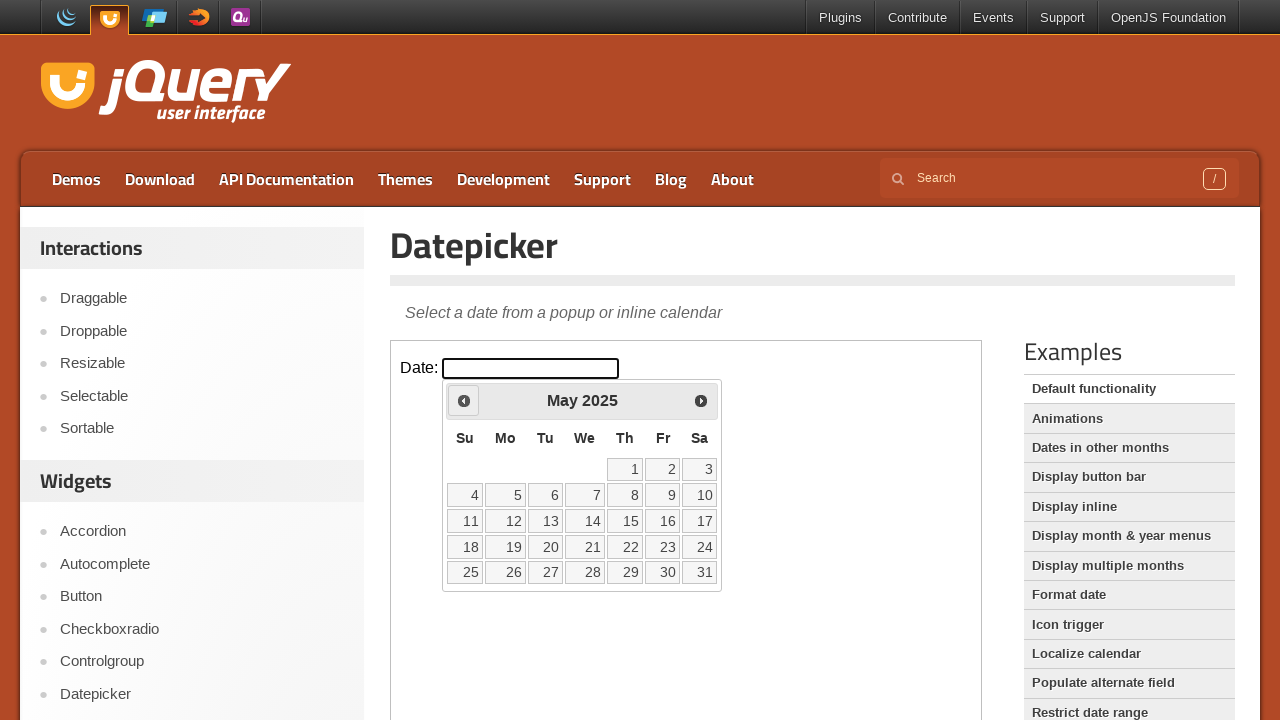

Clicked previous button to navigate back one month at (464, 400) on iframe.demo-frame >> internal:control=enter-frame >> span.ui-icon-circle-triangl
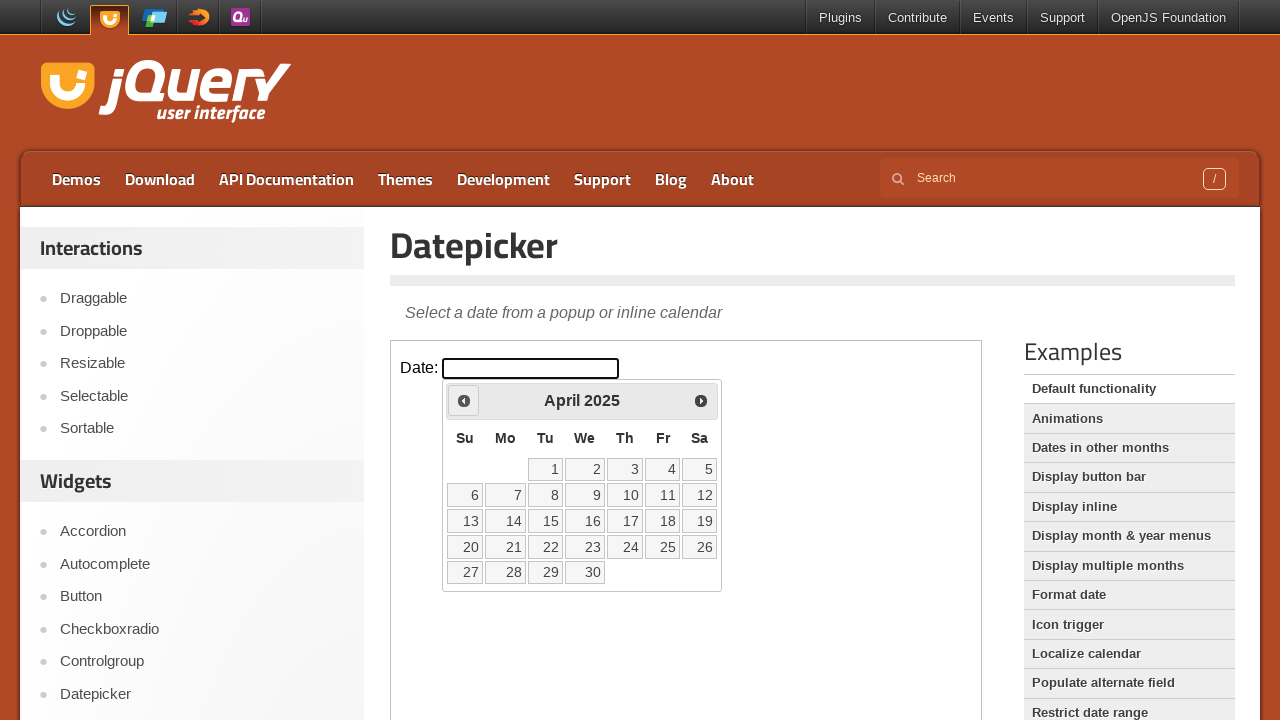

Waited for calendar to update
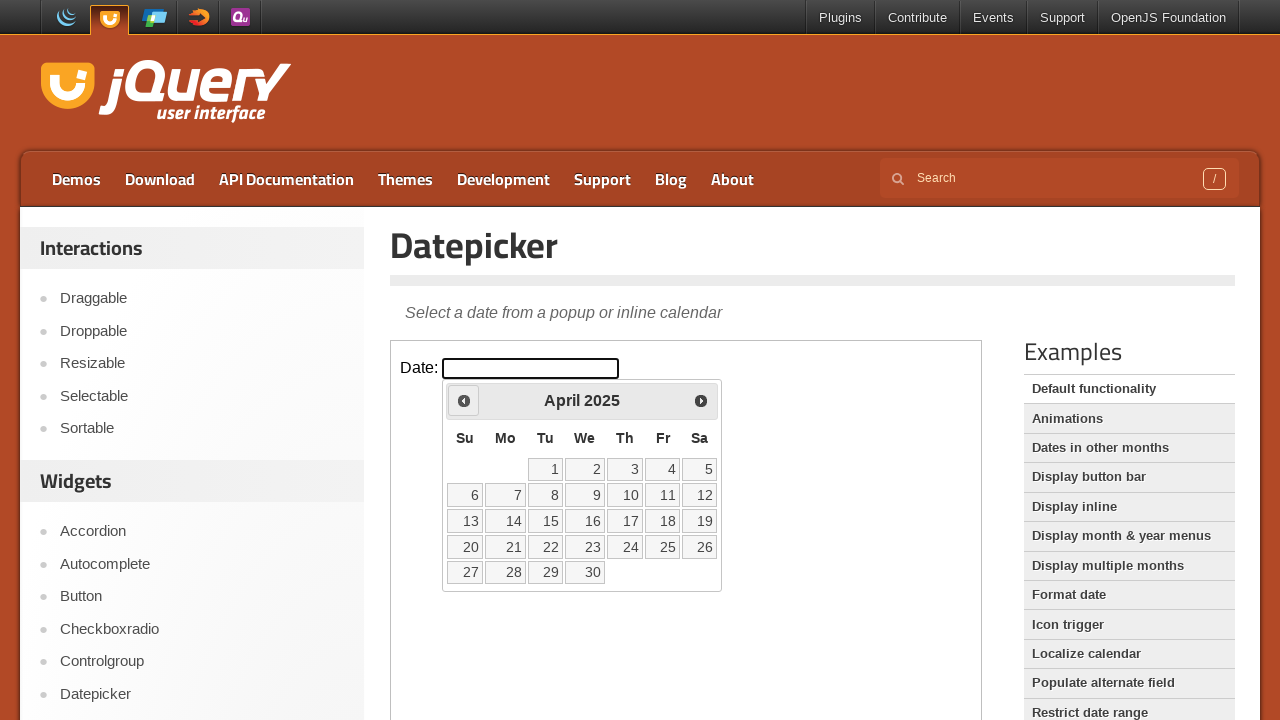

Retrieved current calendar month: April, year: 2025
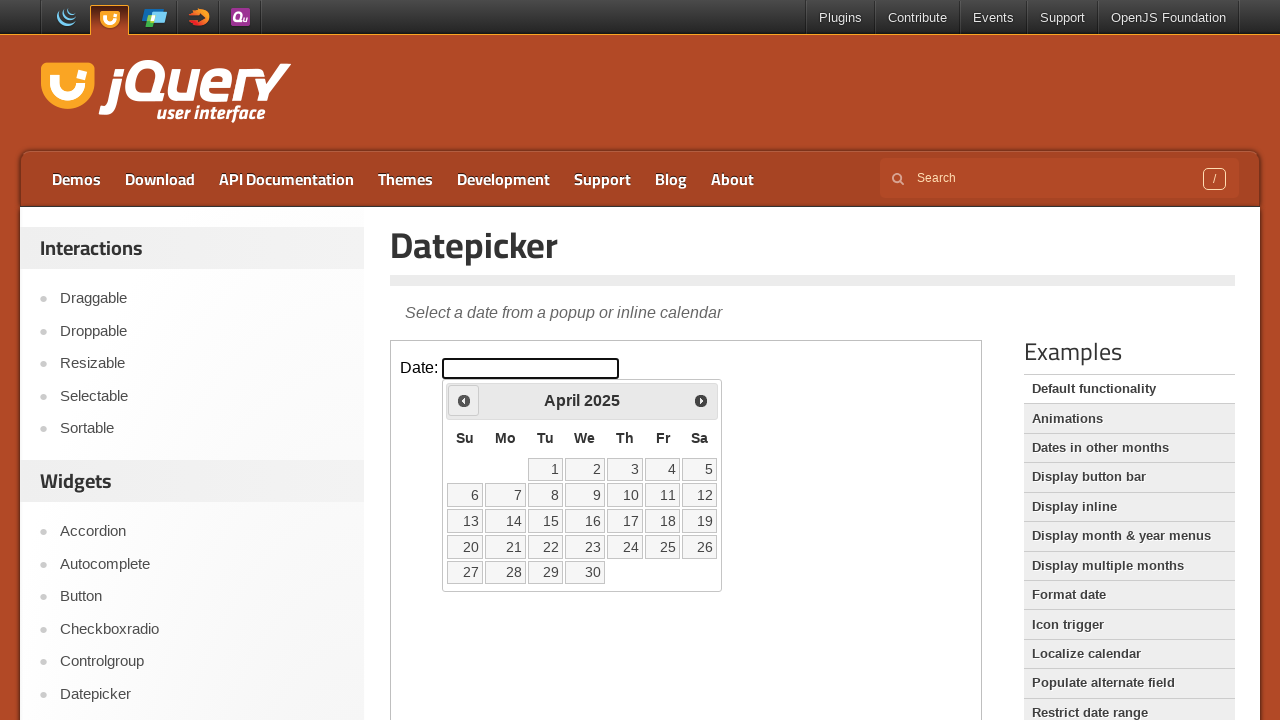

Clicked previous button to navigate back one month at (464, 400) on iframe.demo-frame >> internal:control=enter-frame >> span.ui-icon-circle-triangl
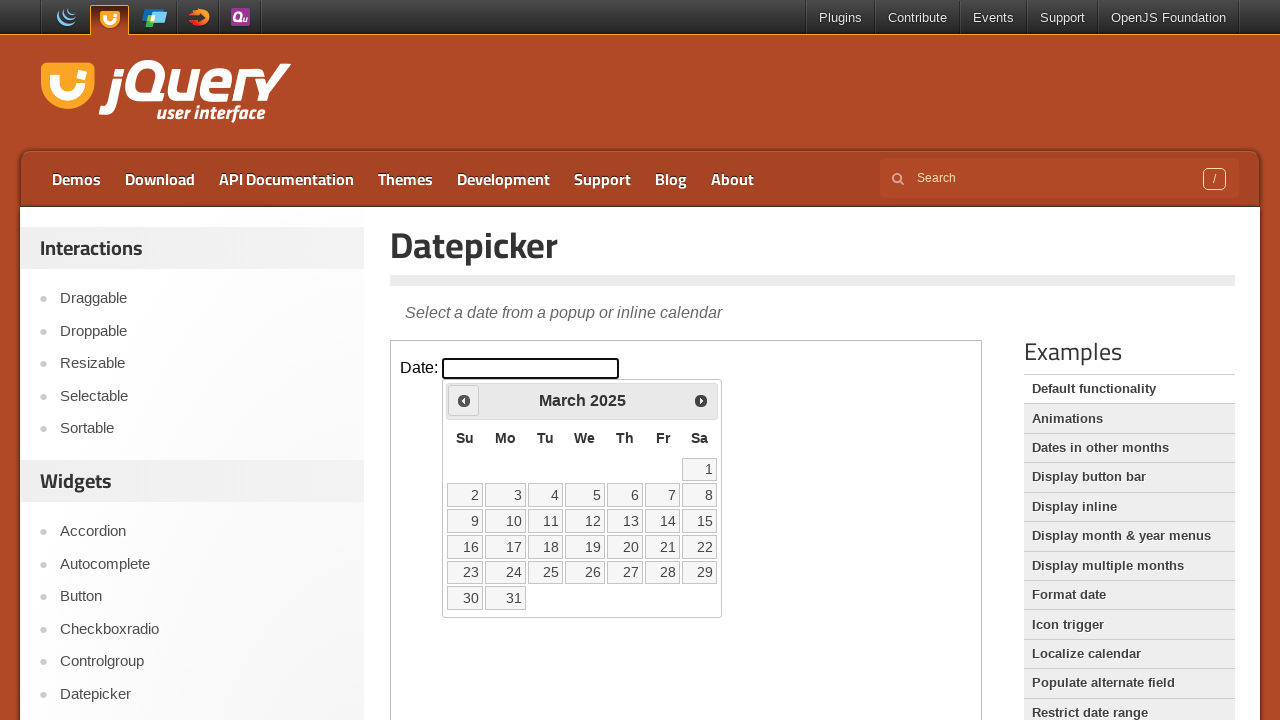

Waited for calendar to update
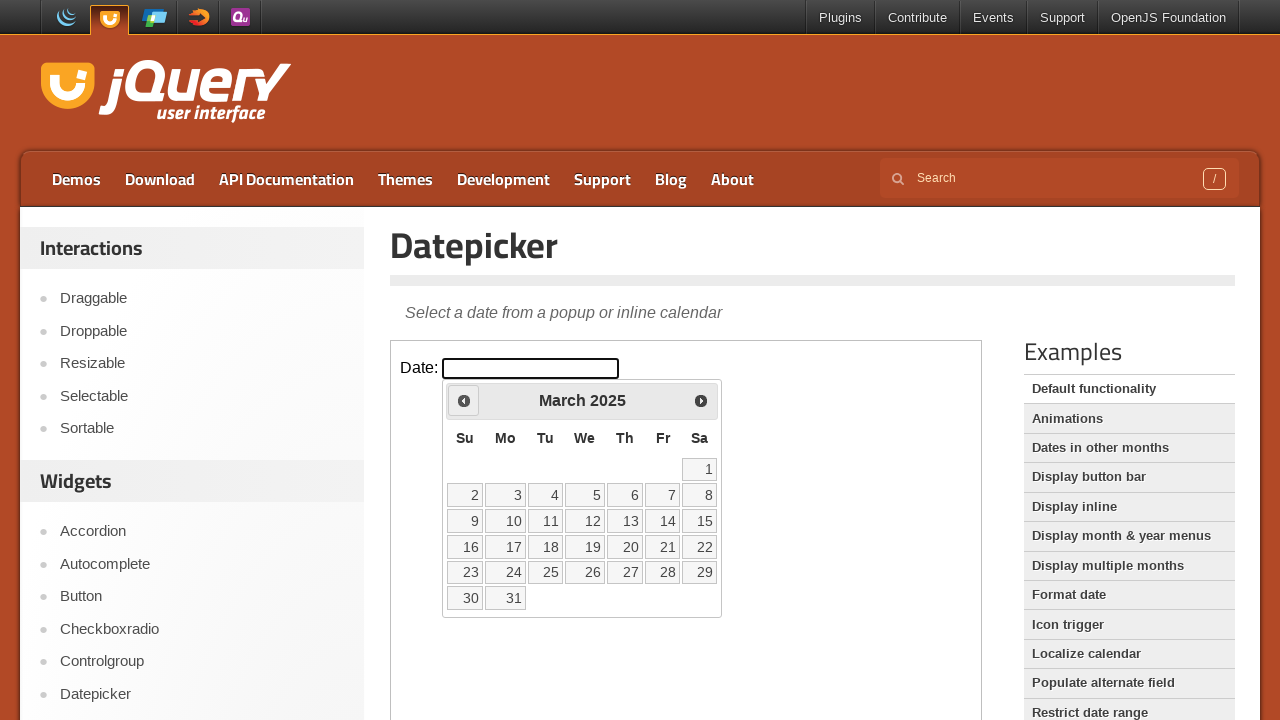

Retrieved current calendar month: March, year: 2025
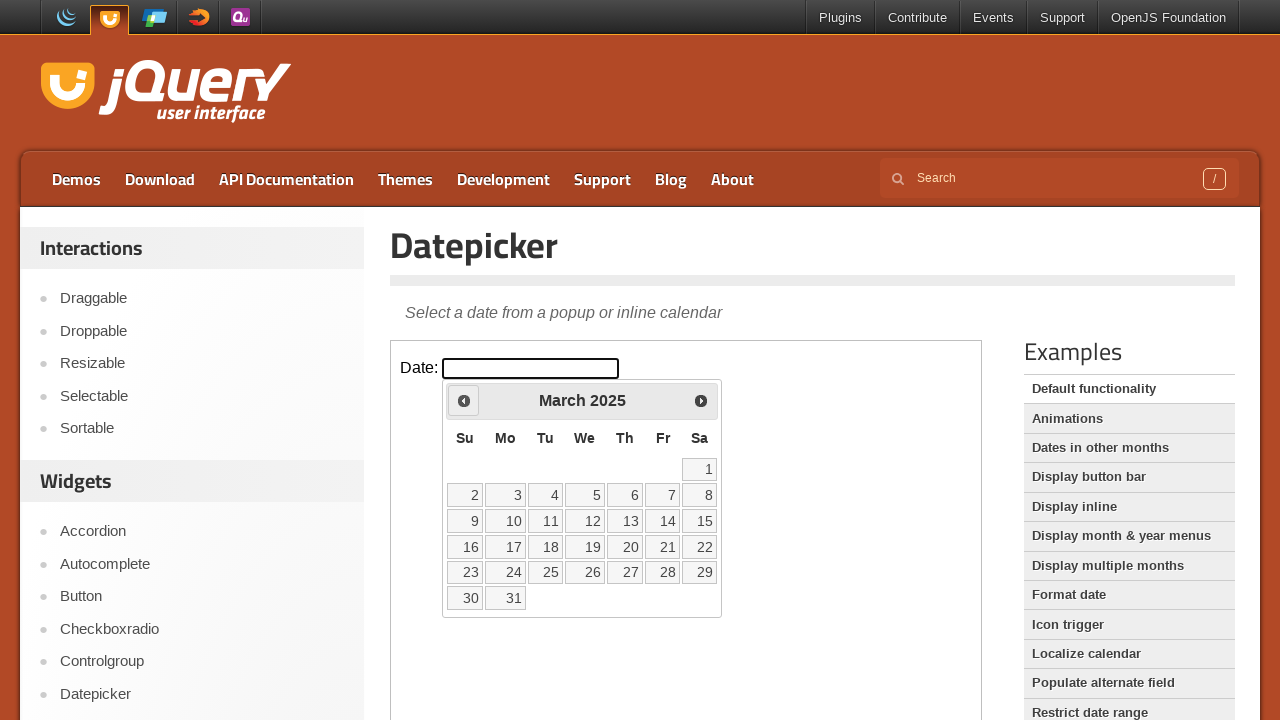

Clicked previous button to navigate back one month at (464, 400) on iframe.demo-frame >> internal:control=enter-frame >> span.ui-icon-circle-triangl
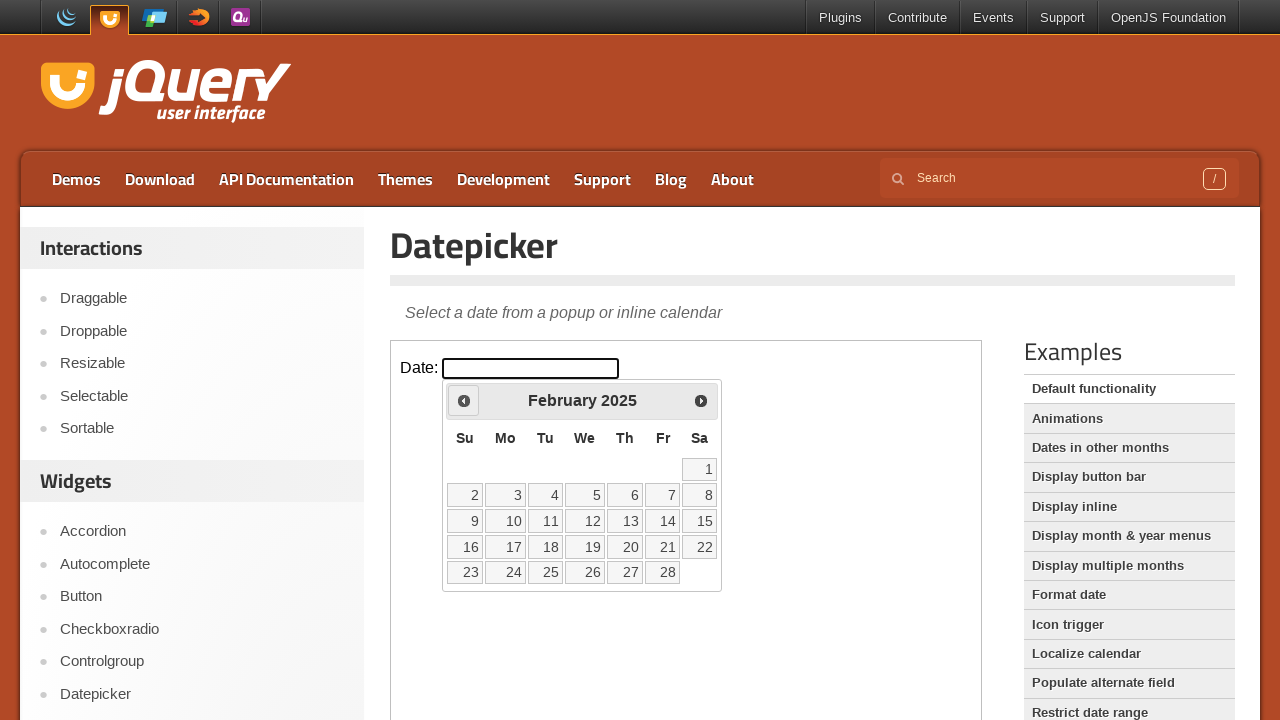

Waited for calendar to update
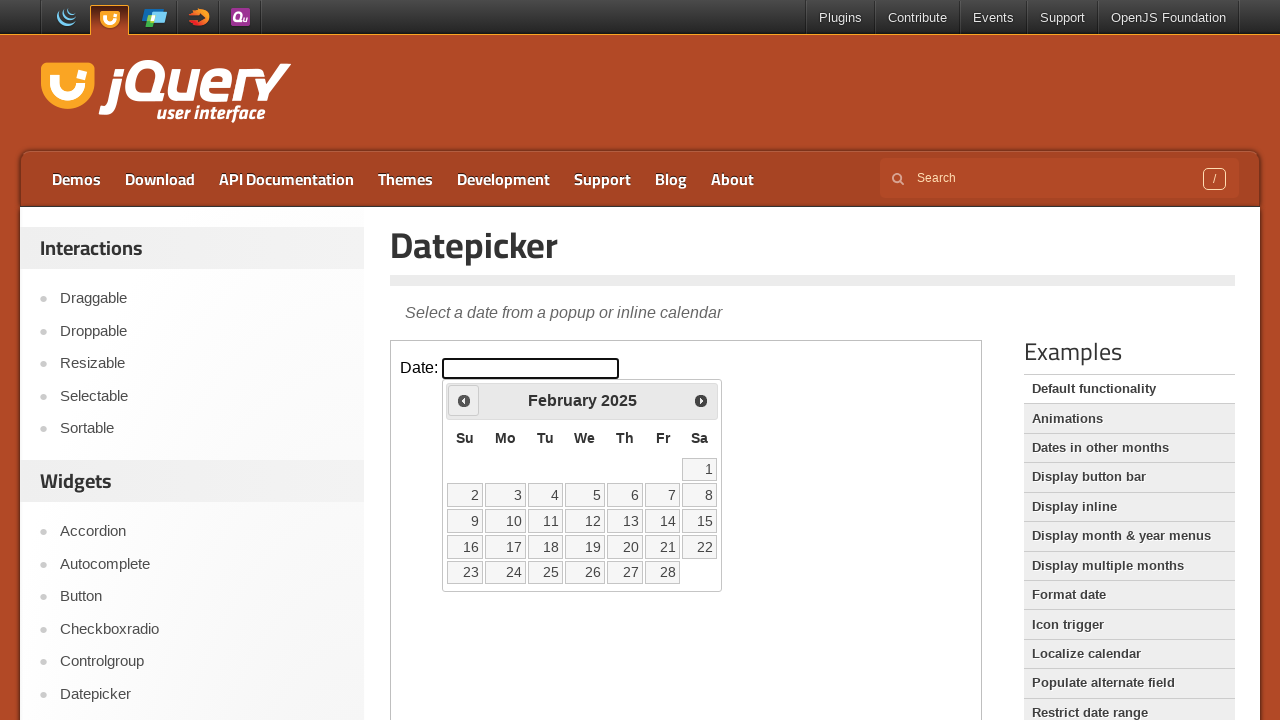

Retrieved current calendar month: February, year: 2025
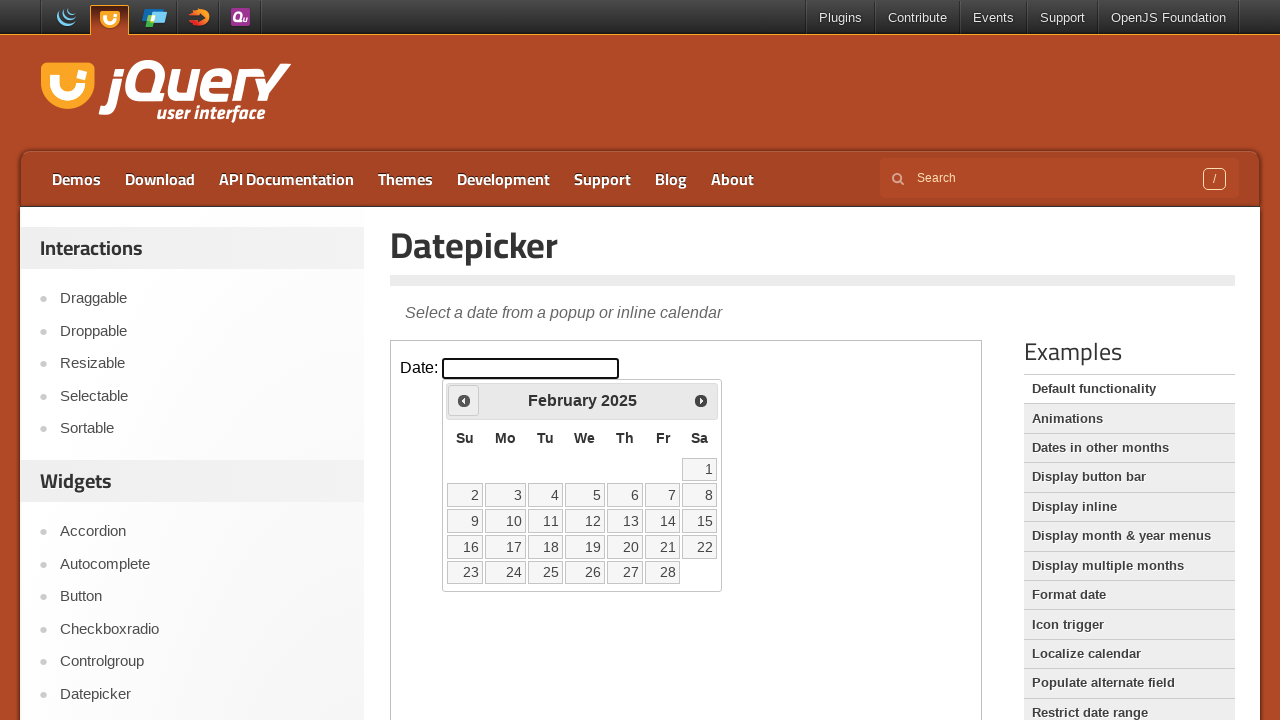

Clicked previous button to navigate back one month at (464, 400) on iframe.demo-frame >> internal:control=enter-frame >> span.ui-icon-circle-triangl
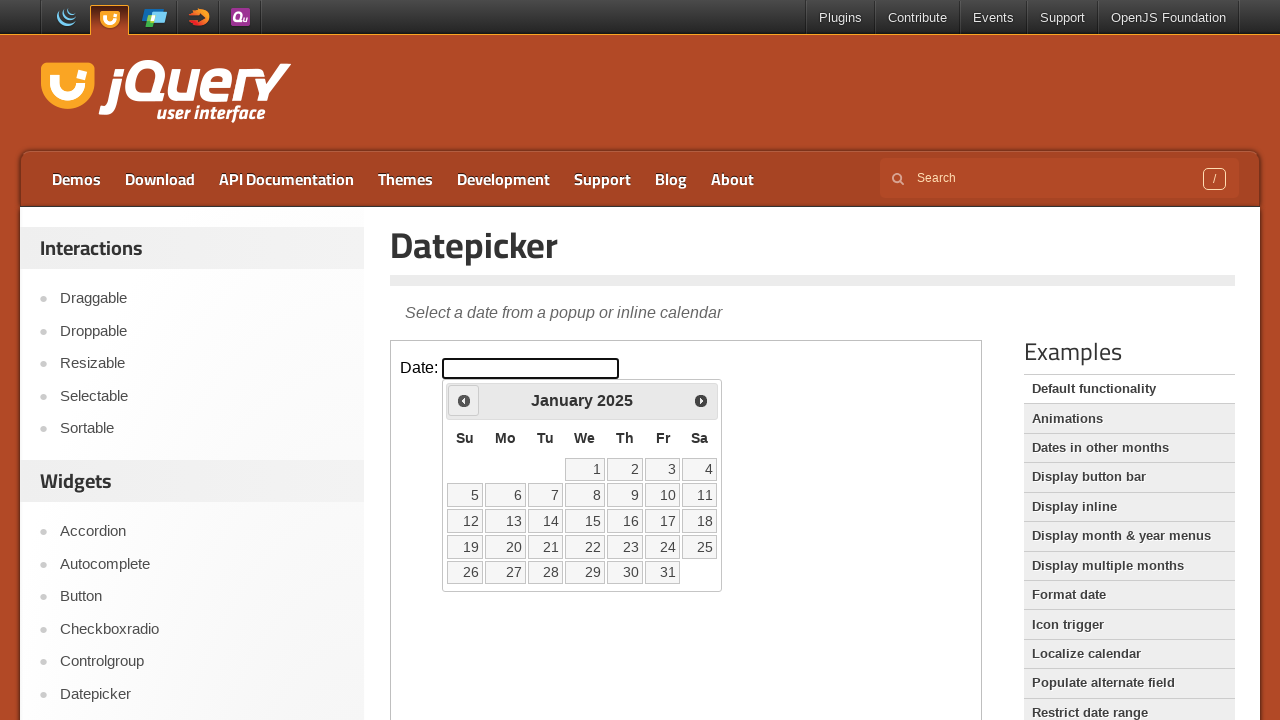

Waited for calendar to update
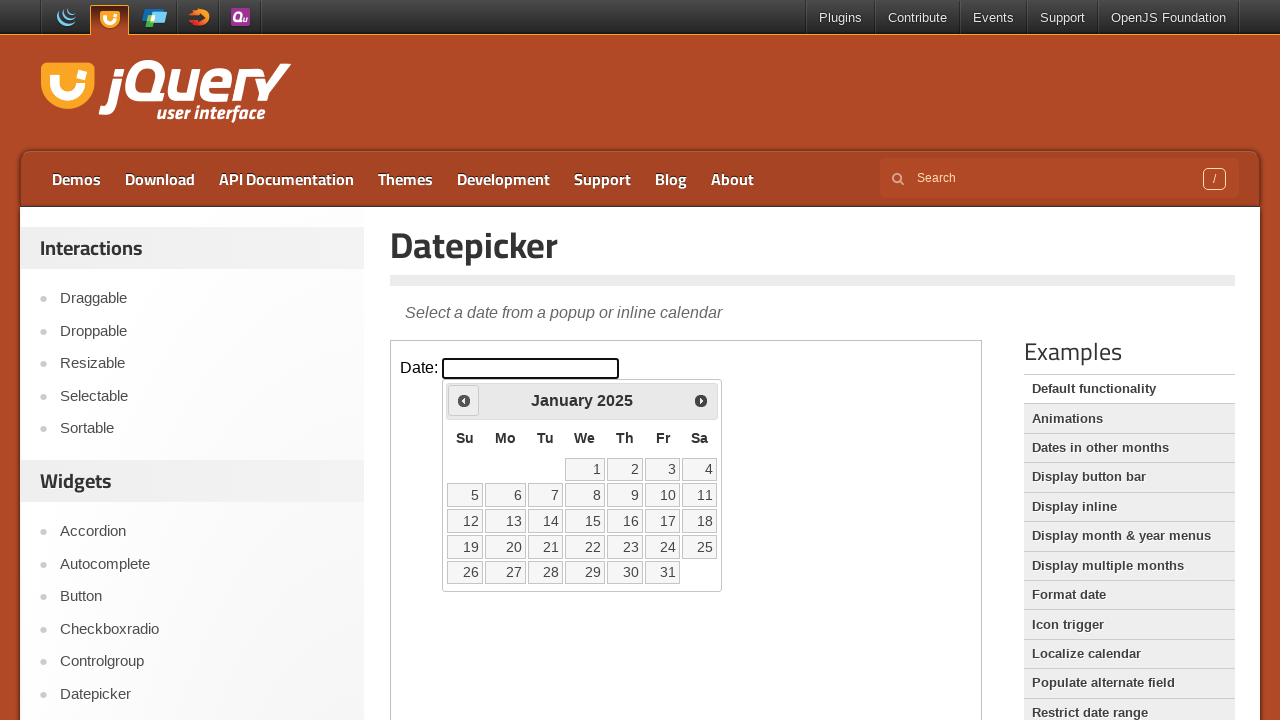

Retrieved current calendar month: January, year: 2025
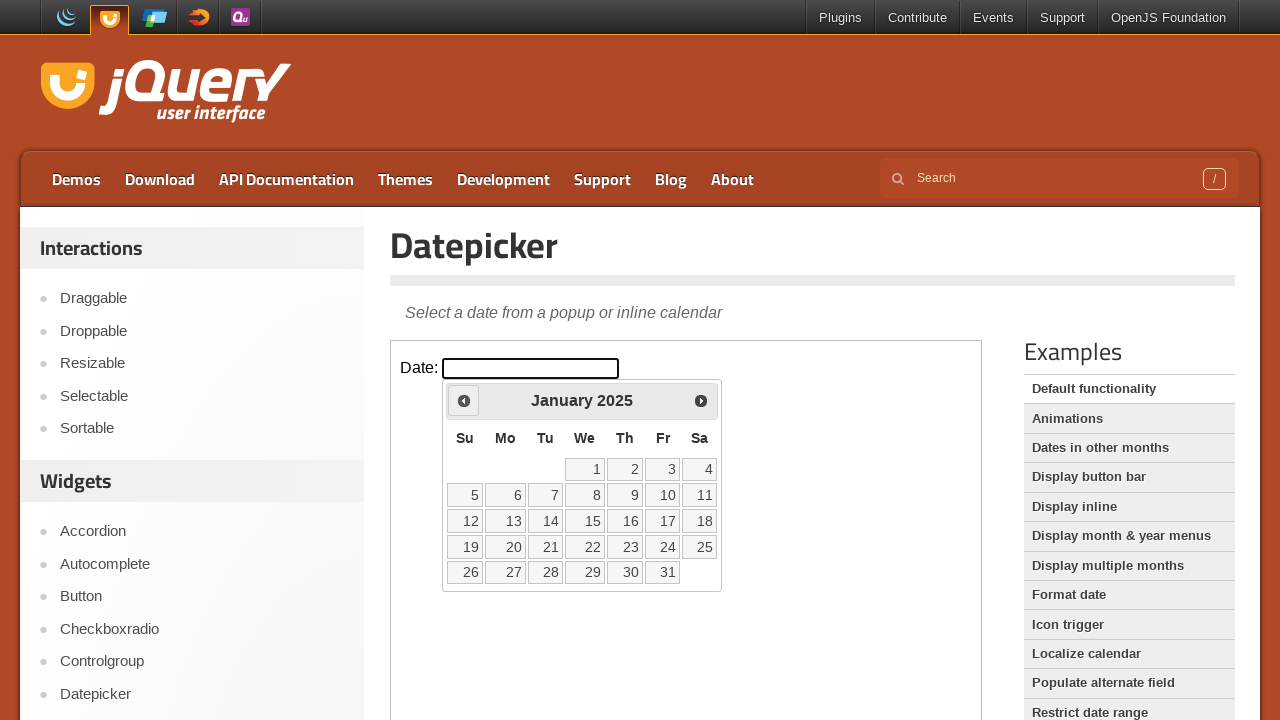

Clicked previous button to navigate back one month at (464, 400) on iframe.demo-frame >> internal:control=enter-frame >> span.ui-icon-circle-triangl
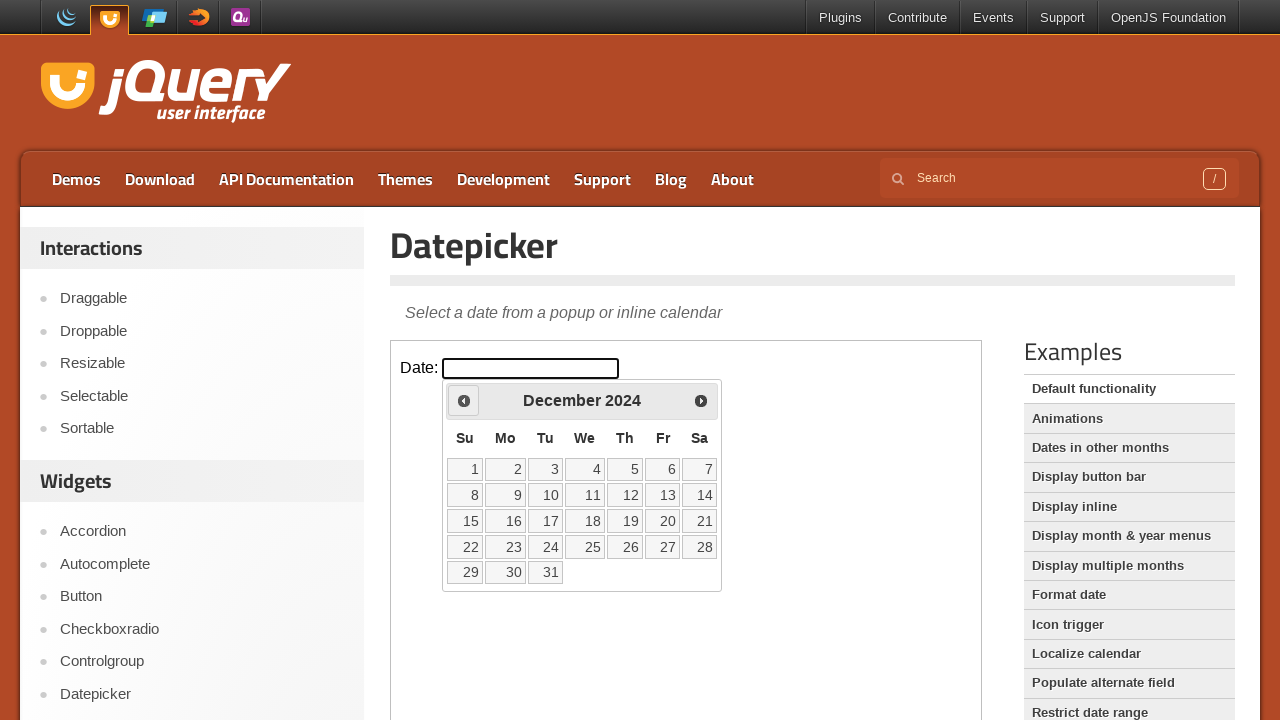

Waited for calendar to update
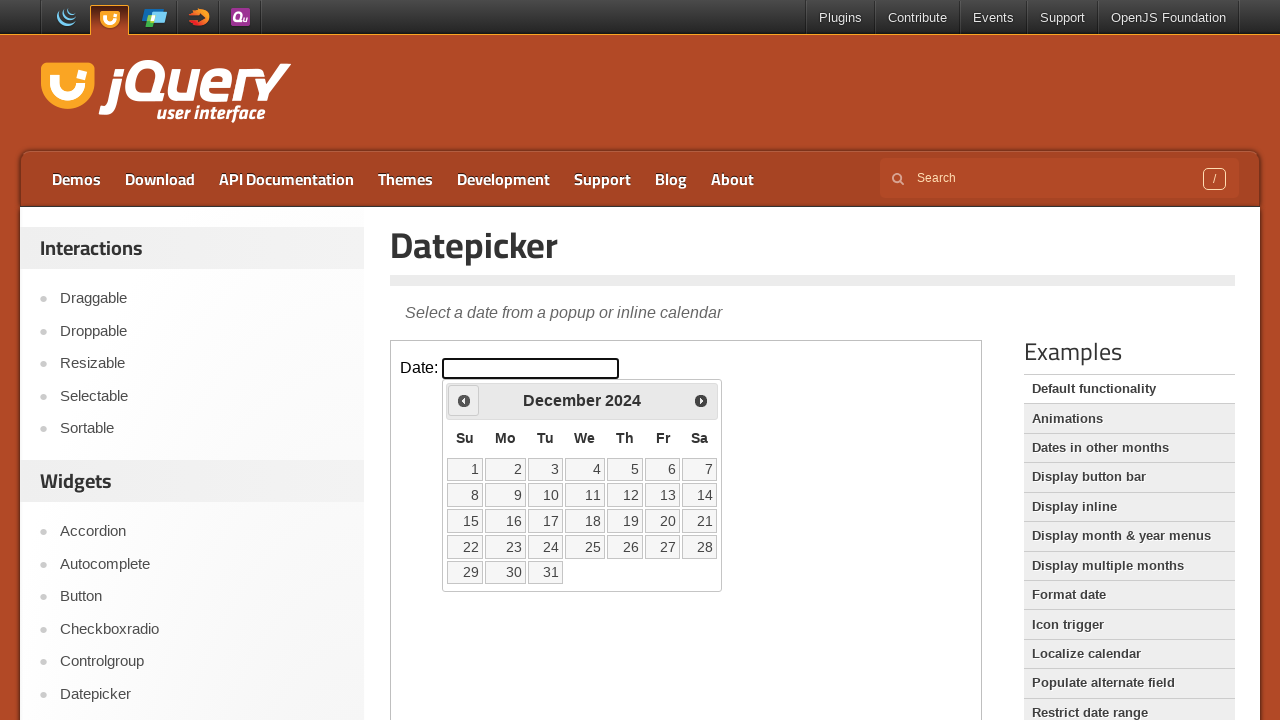

Retrieved current calendar month: December, year: 2024
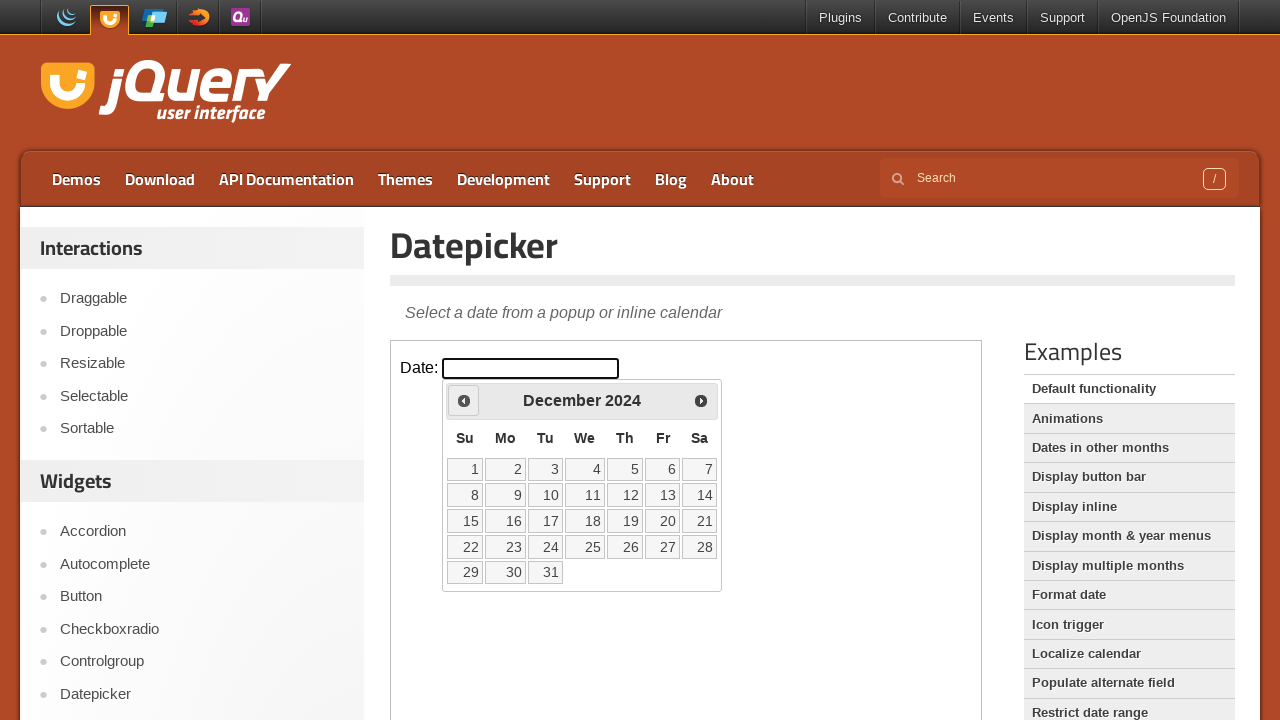

Clicked previous button to navigate back one month at (464, 400) on iframe.demo-frame >> internal:control=enter-frame >> span.ui-icon-circle-triangl
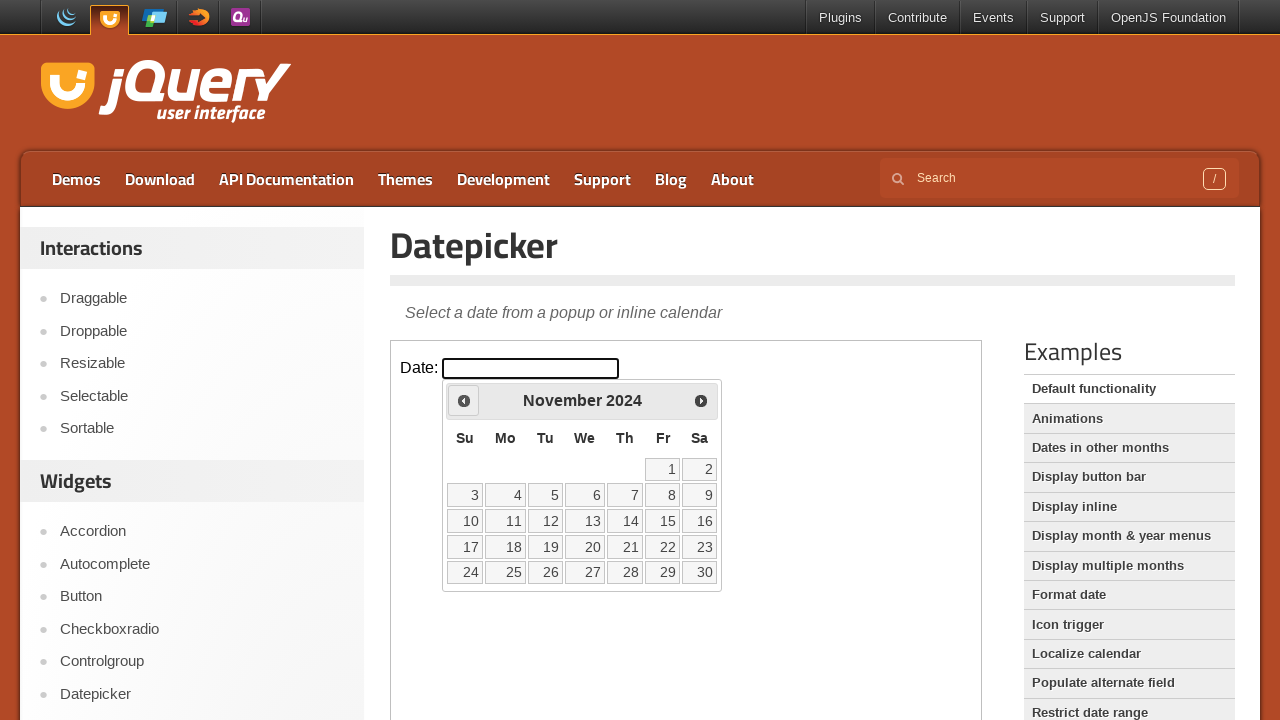

Waited for calendar to update
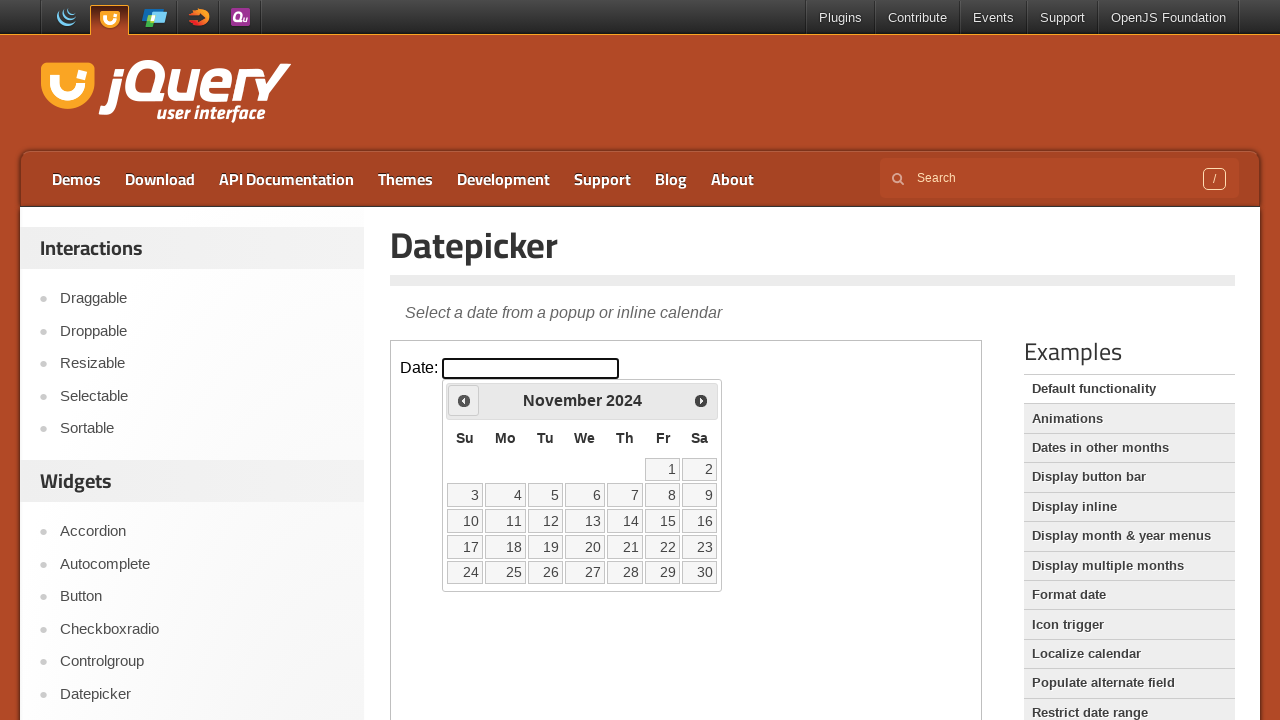

Retrieved current calendar month: November, year: 2024
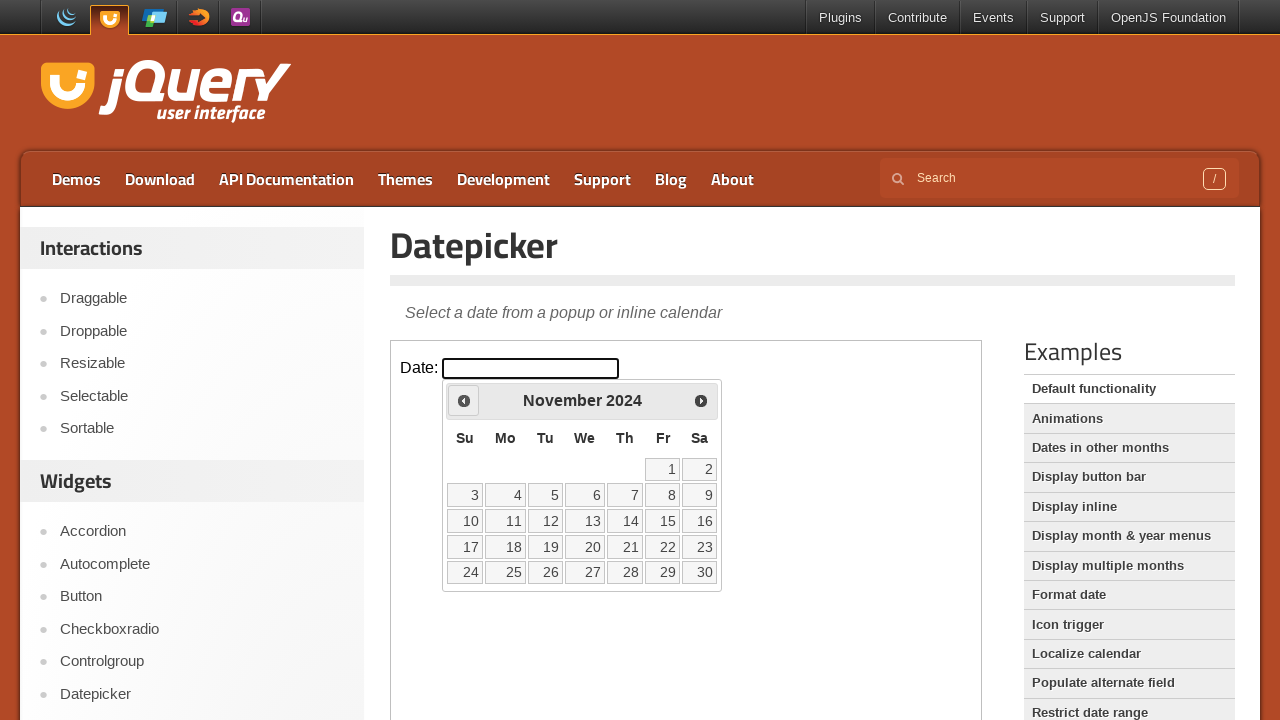

Clicked previous button to navigate back one month at (464, 400) on iframe.demo-frame >> internal:control=enter-frame >> span.ui-icon-circle-triangl
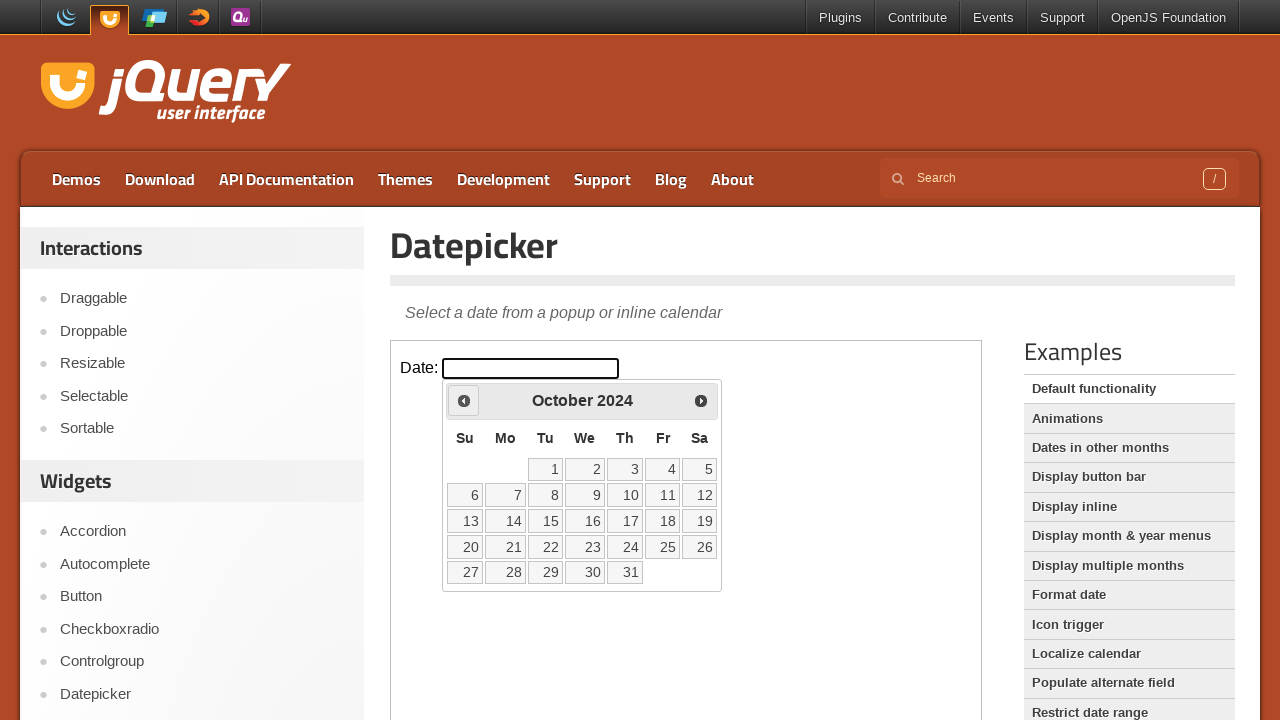

Waited for calendar to update
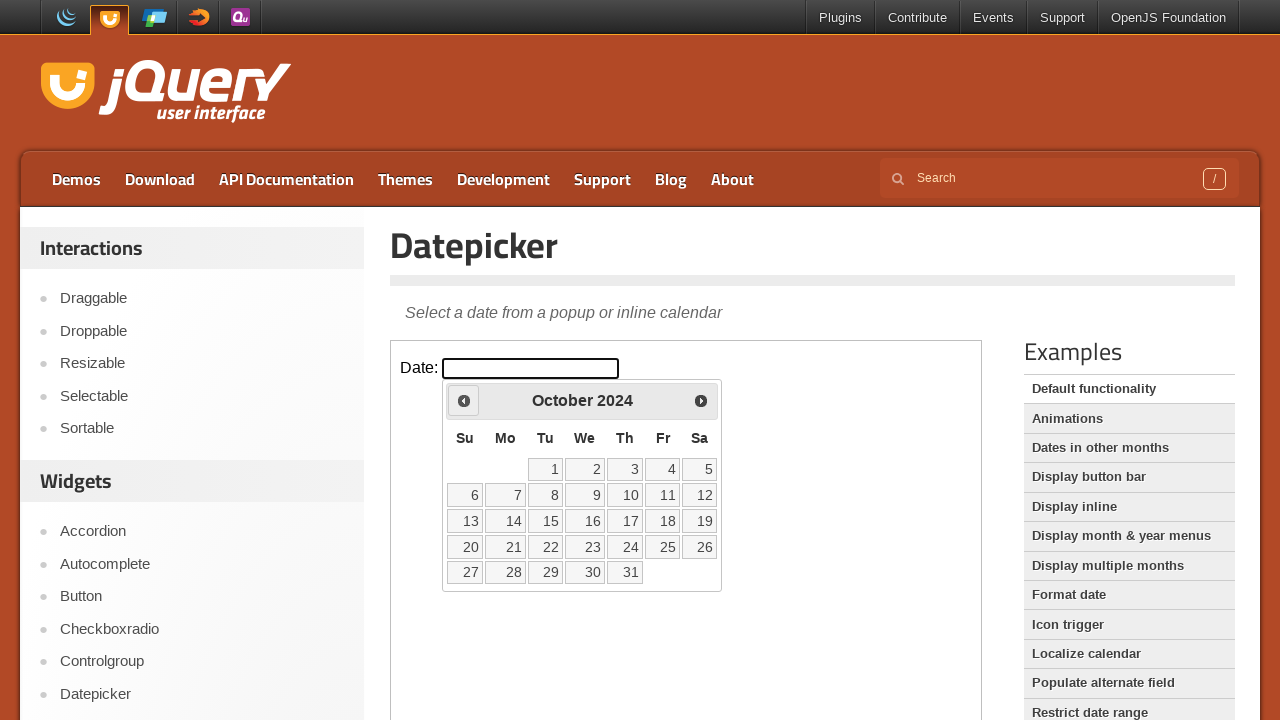

Retrieved current calendar month: October, year: 2024
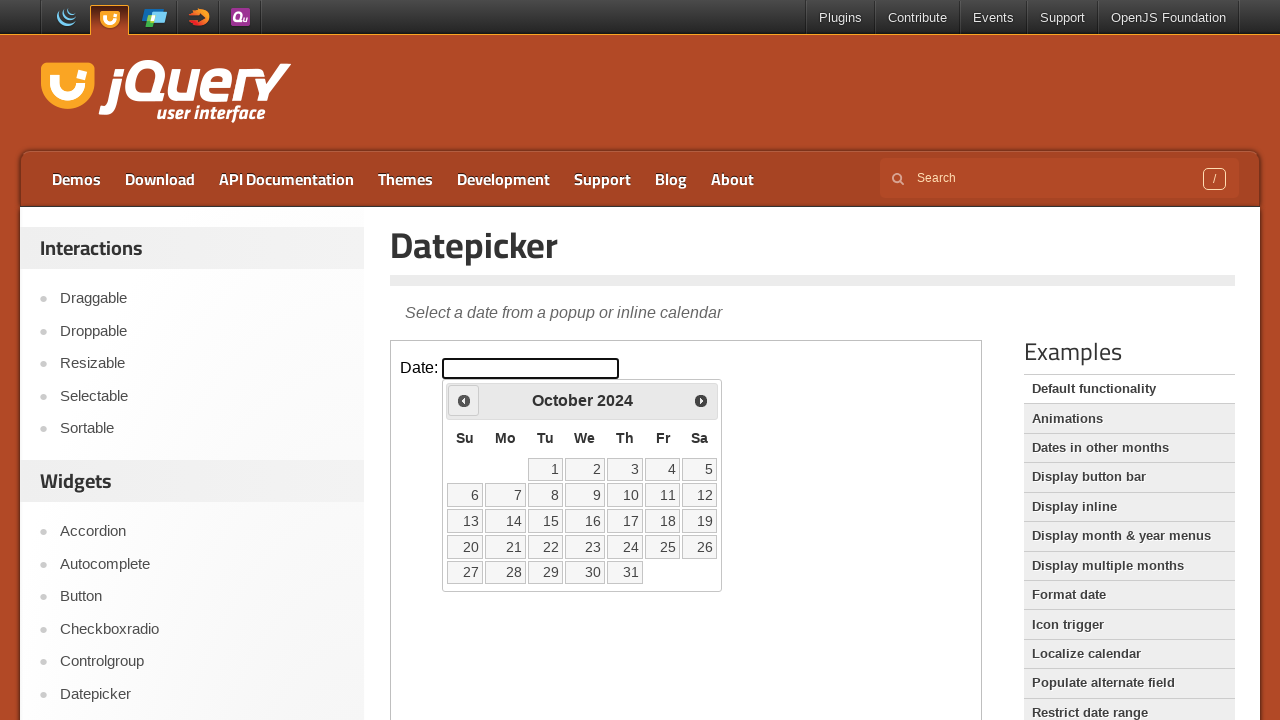

Clicked previous button to navigate back one month at (464, 400) on iframe.demo-frame >> internal:control=enter-frame >> span.ui-icon-circle-triangl
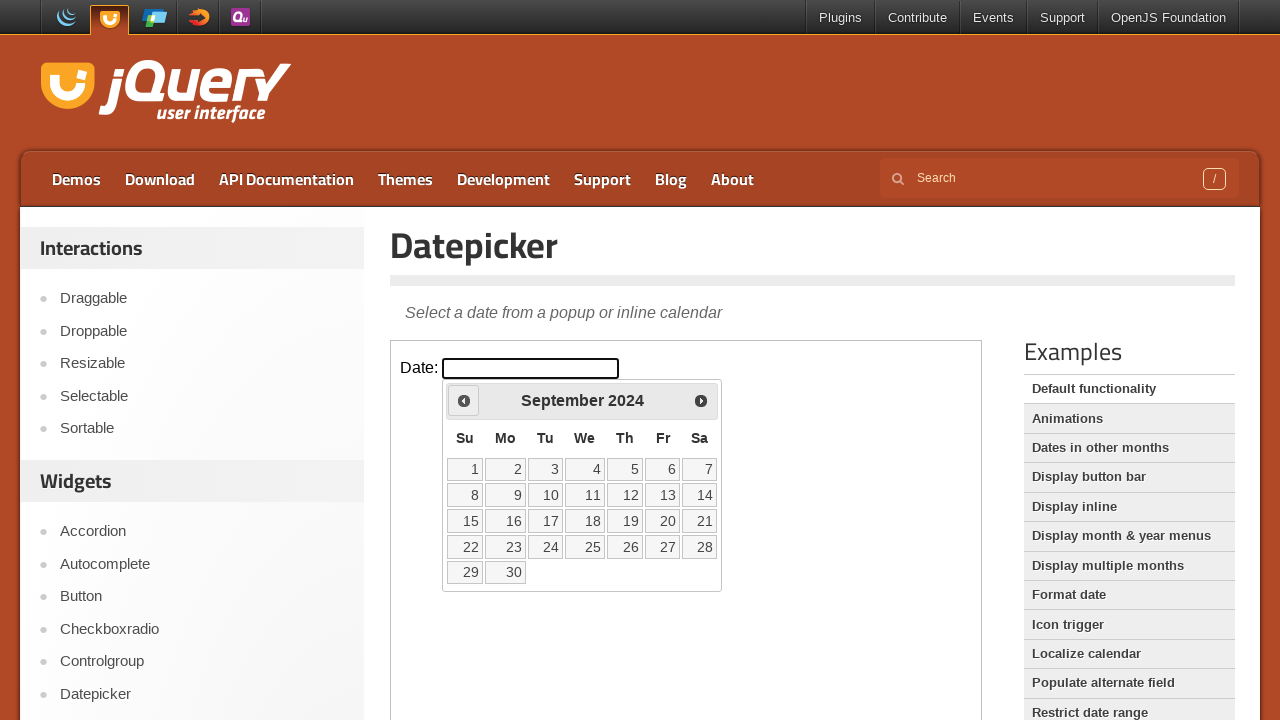

Waited for calendar to update
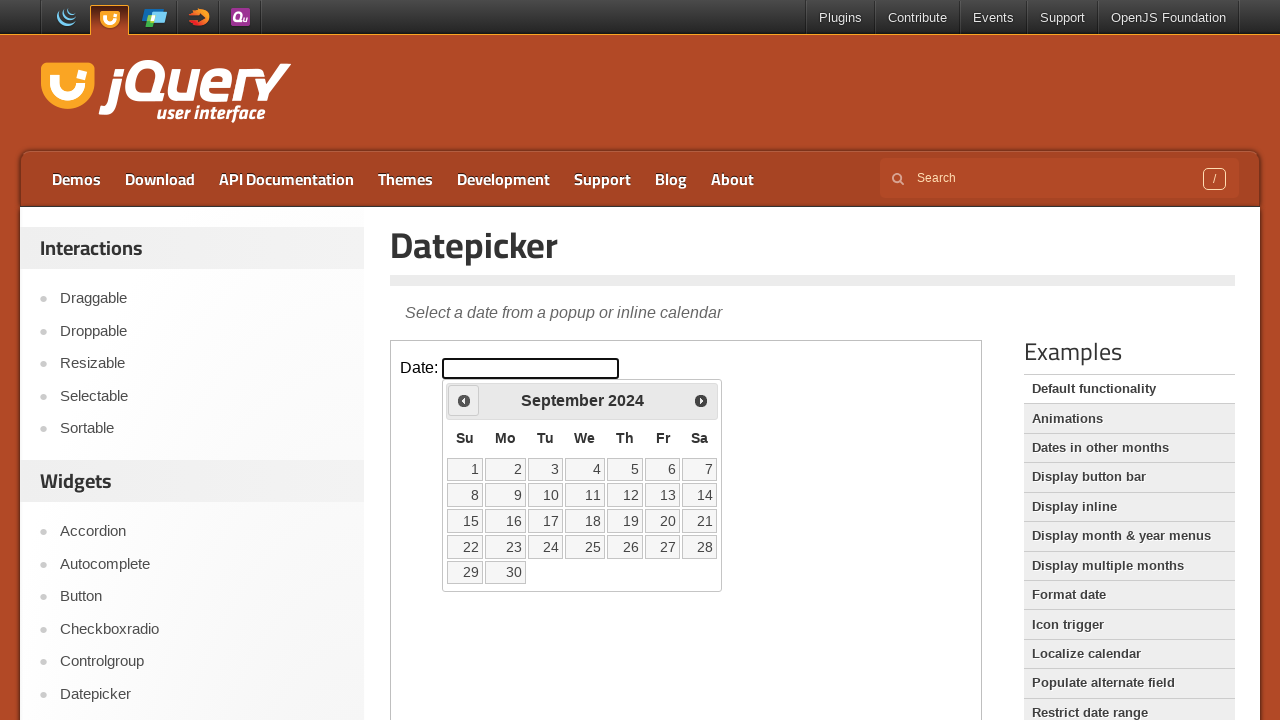

Retrieved current calendar month: September, year: 2024
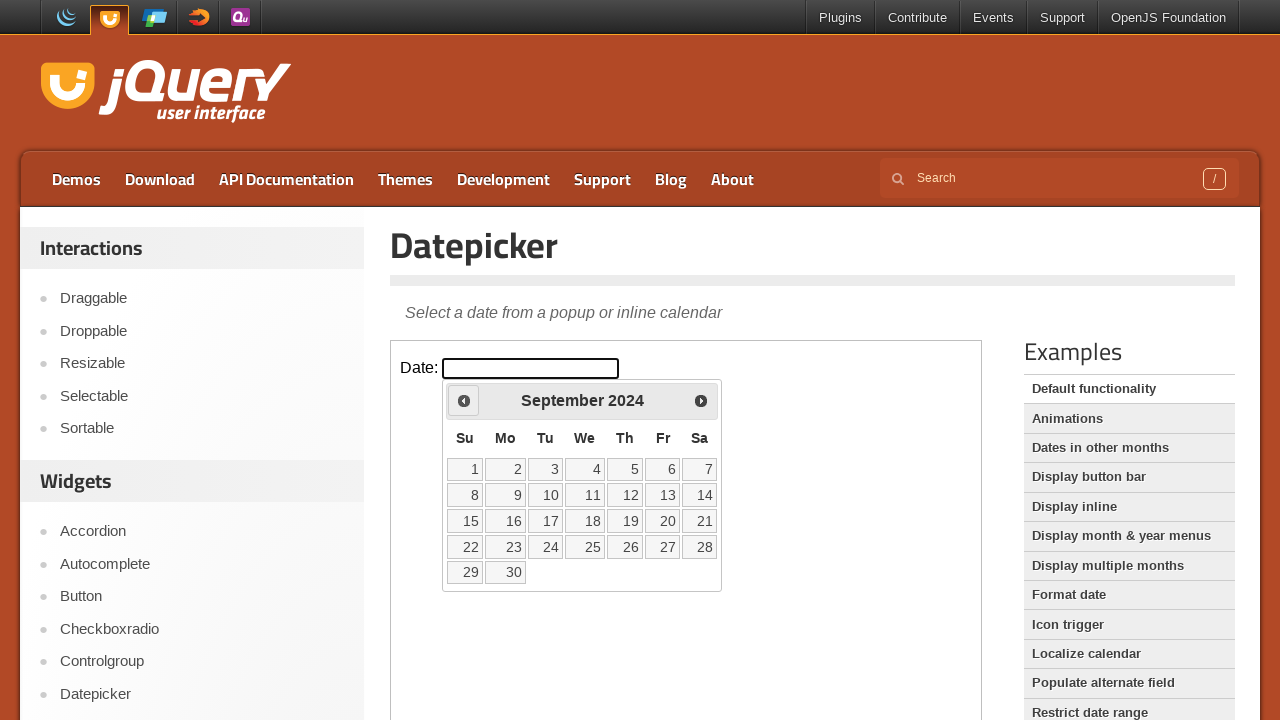

Clicked previous button to navigate back one month at (464, 400) on iframe.demo-frame >> internal:control=enter-frame >> span.ui-icon-circle-triangl
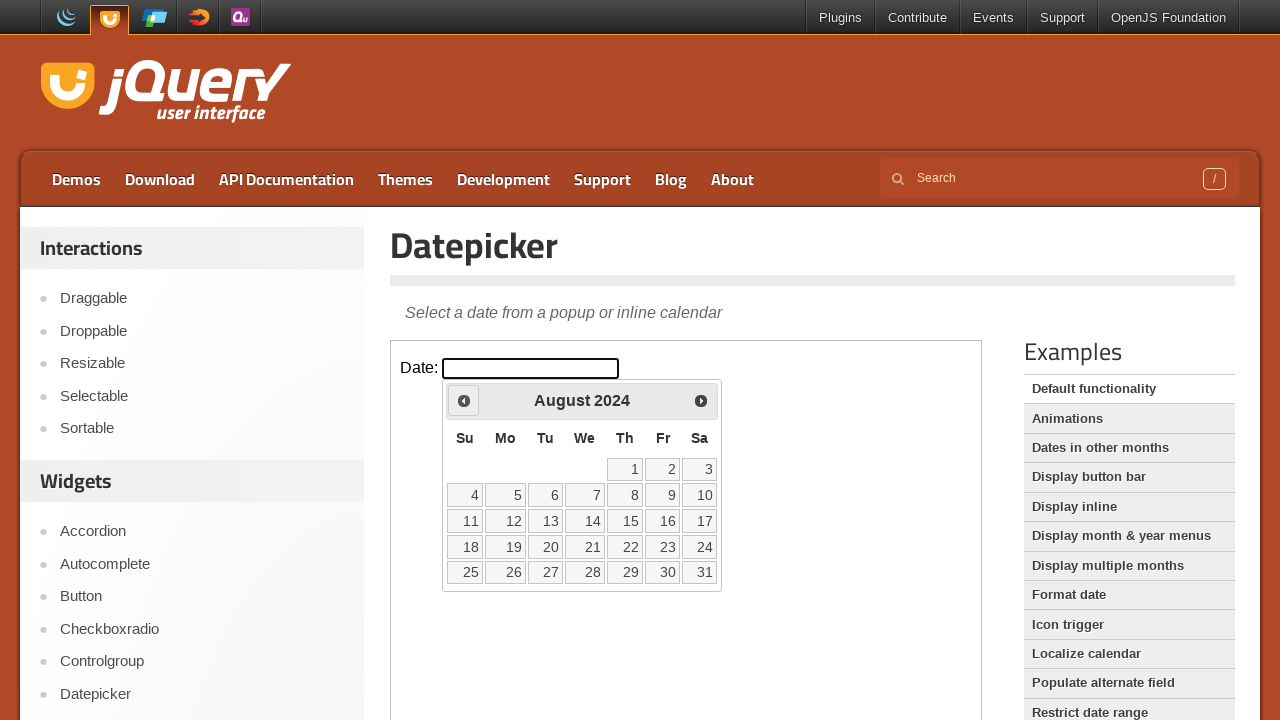

Waited for calendar to update
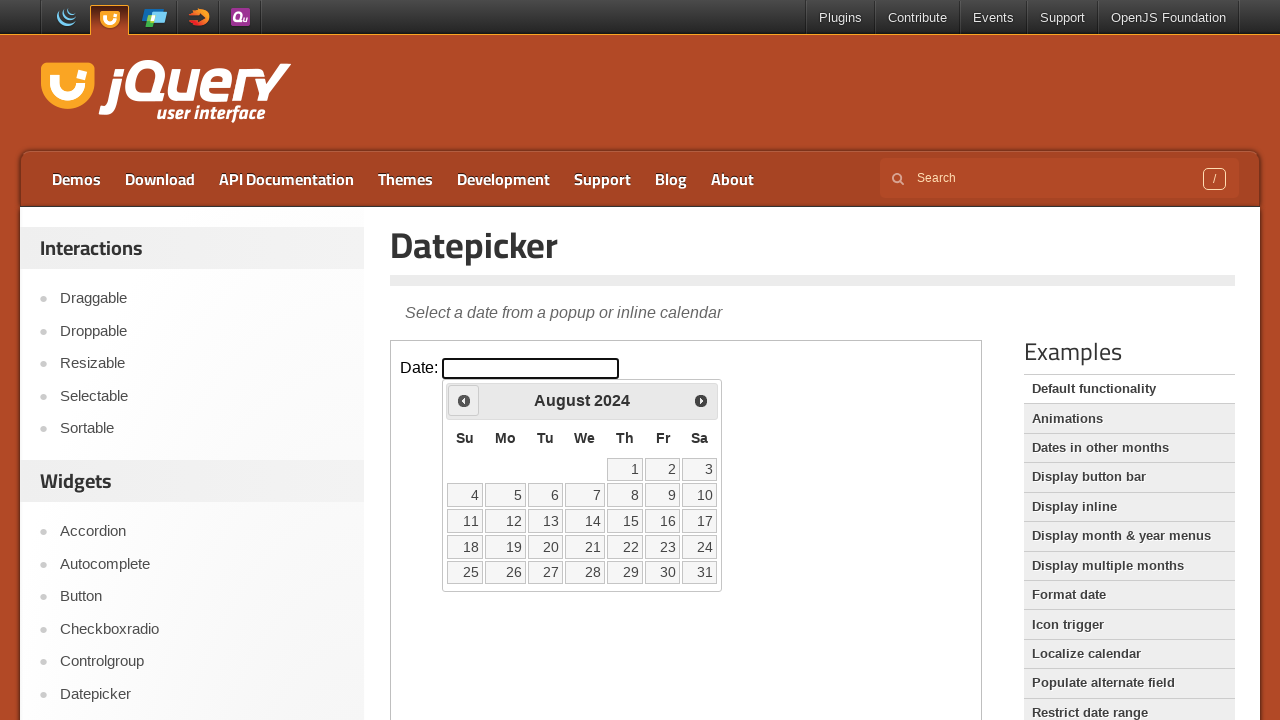

Retrieved current calendar month: August, year: 2024
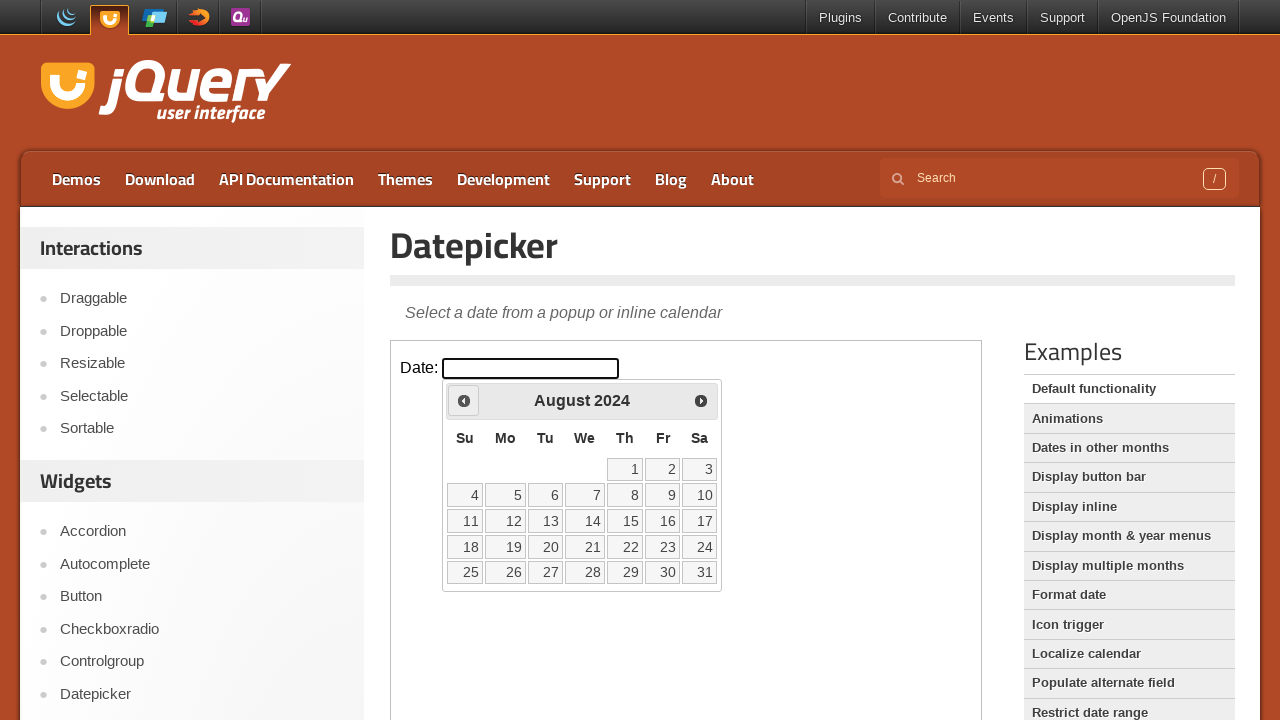

Clicked previous button to navigate back one month at (464, 400) on iframe.demo-frame >> internal:control=enter-frame >> span.ui-icon-circle-triangl
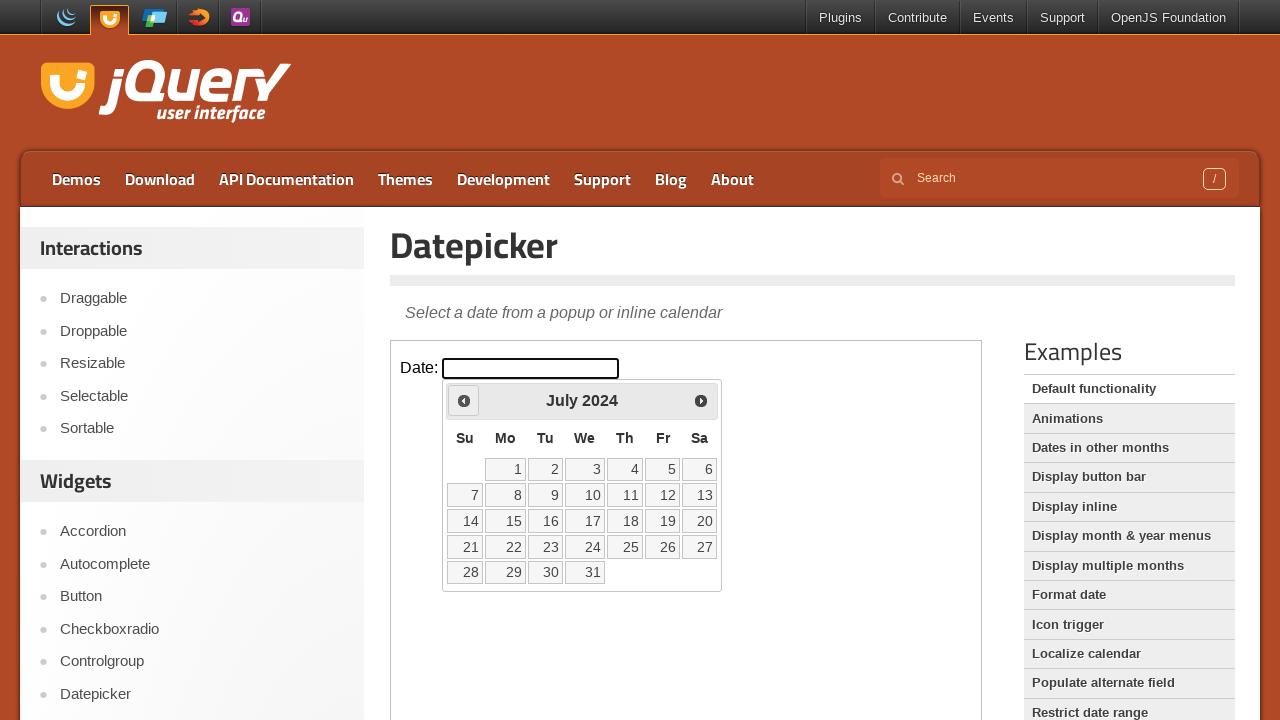

Waited for calendar to update
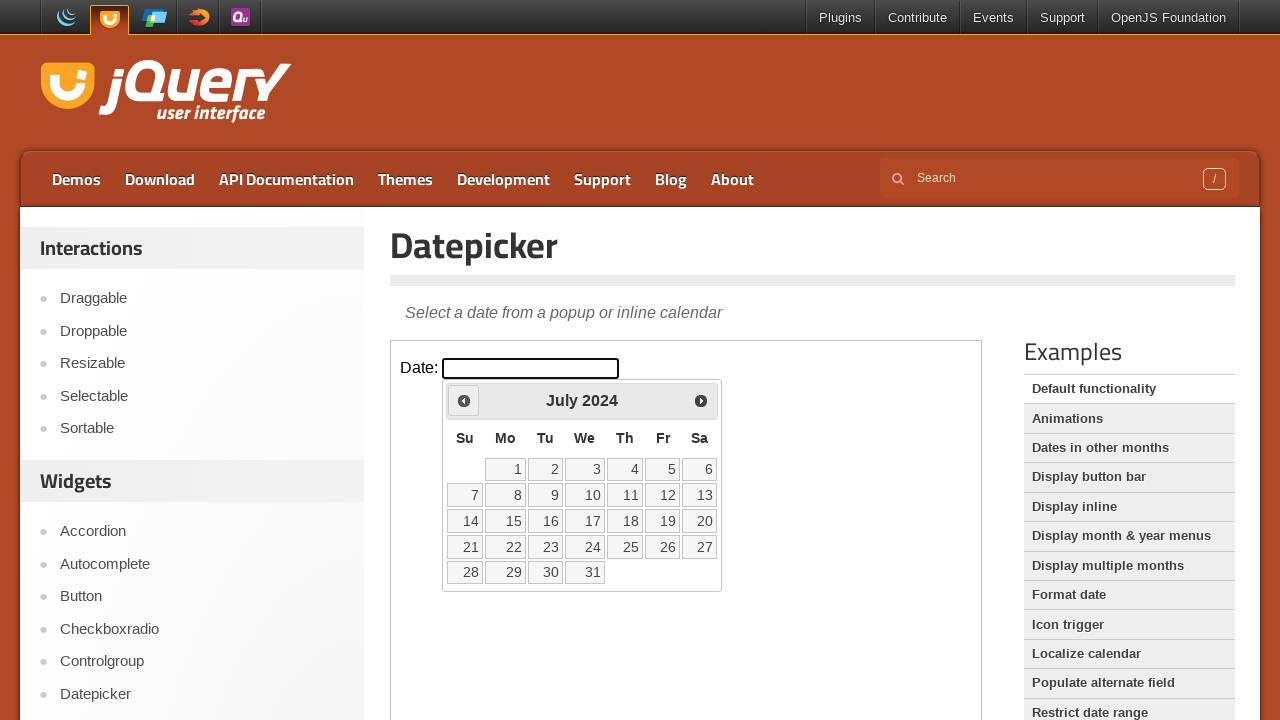

Retrieved current calendar month: July, year: 2024
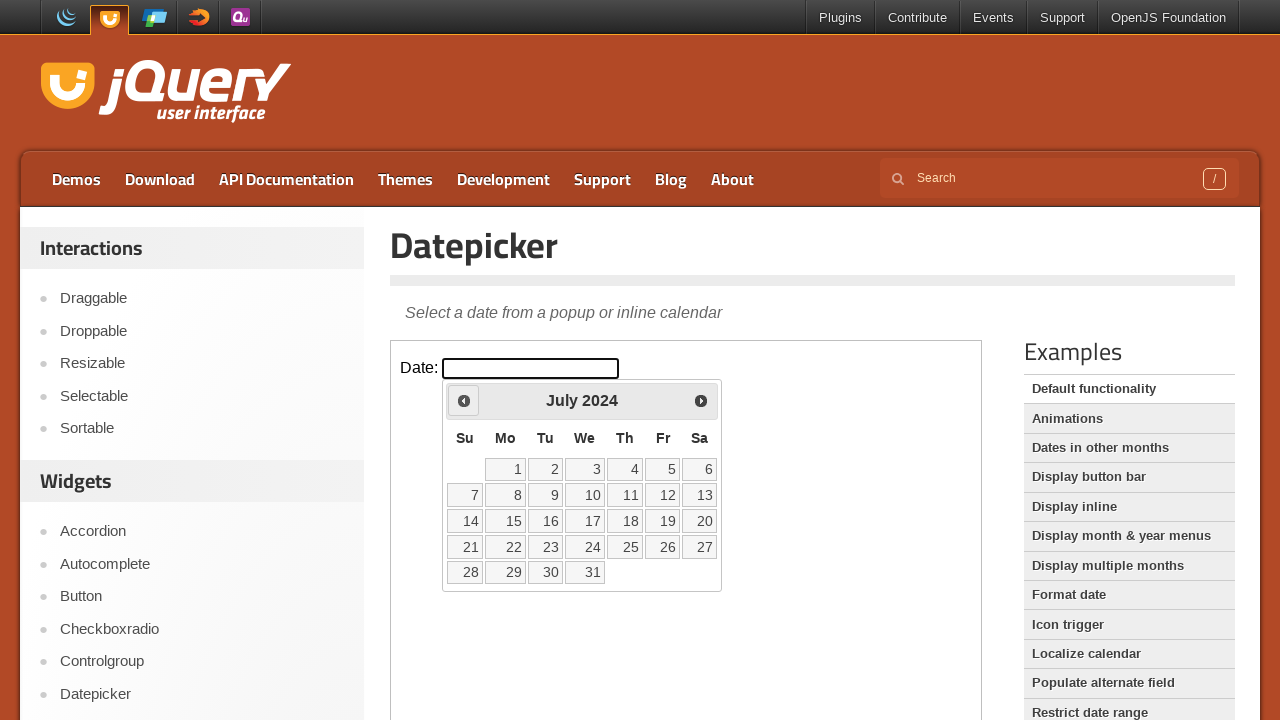

Clicked previous button to navigate back one month at (464, 400) on iframe.demo-frame >> internal:control=enter-frame >> span.ui-icon-circle-triangl
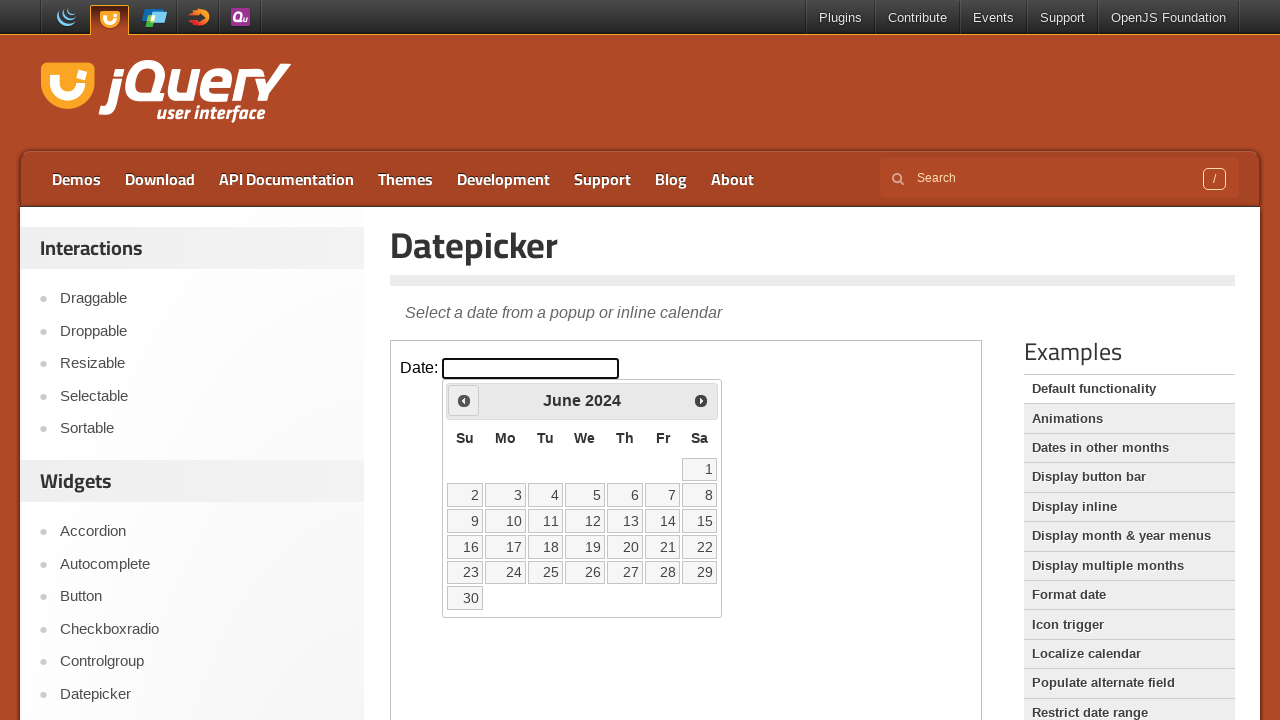

Waited for calendar to update
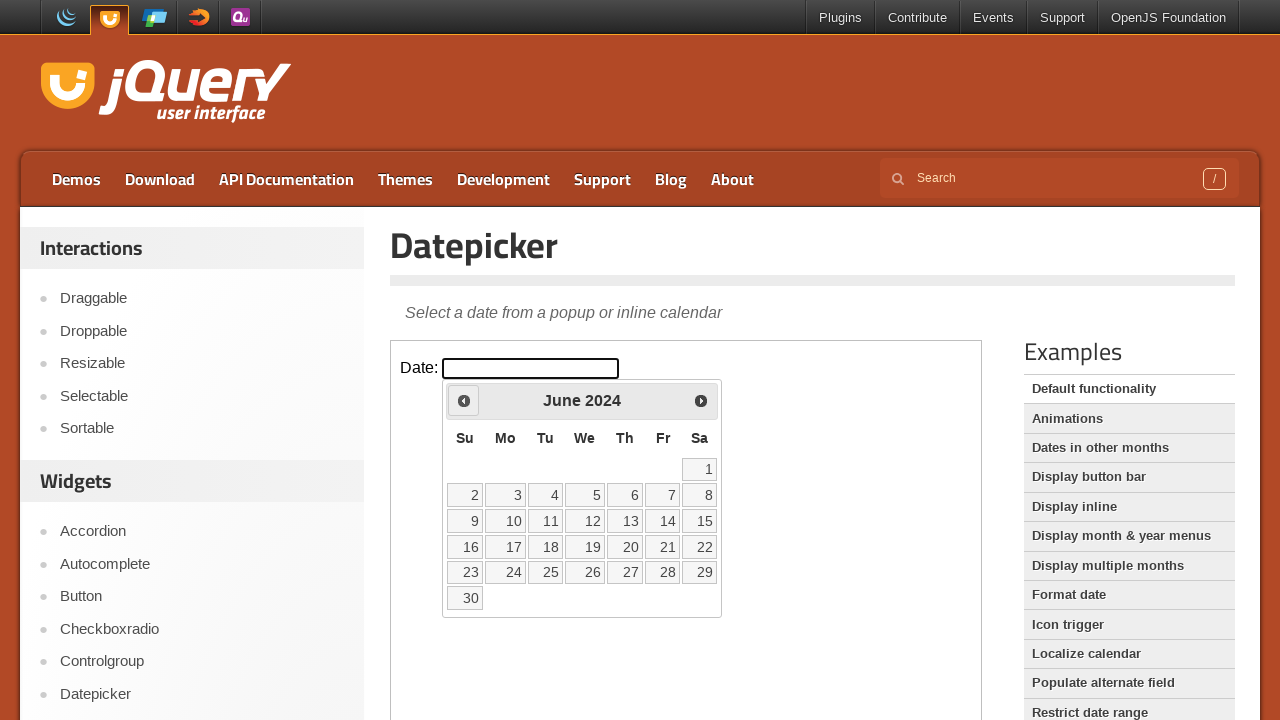

Retrieved current calendar month: June, year: 2024
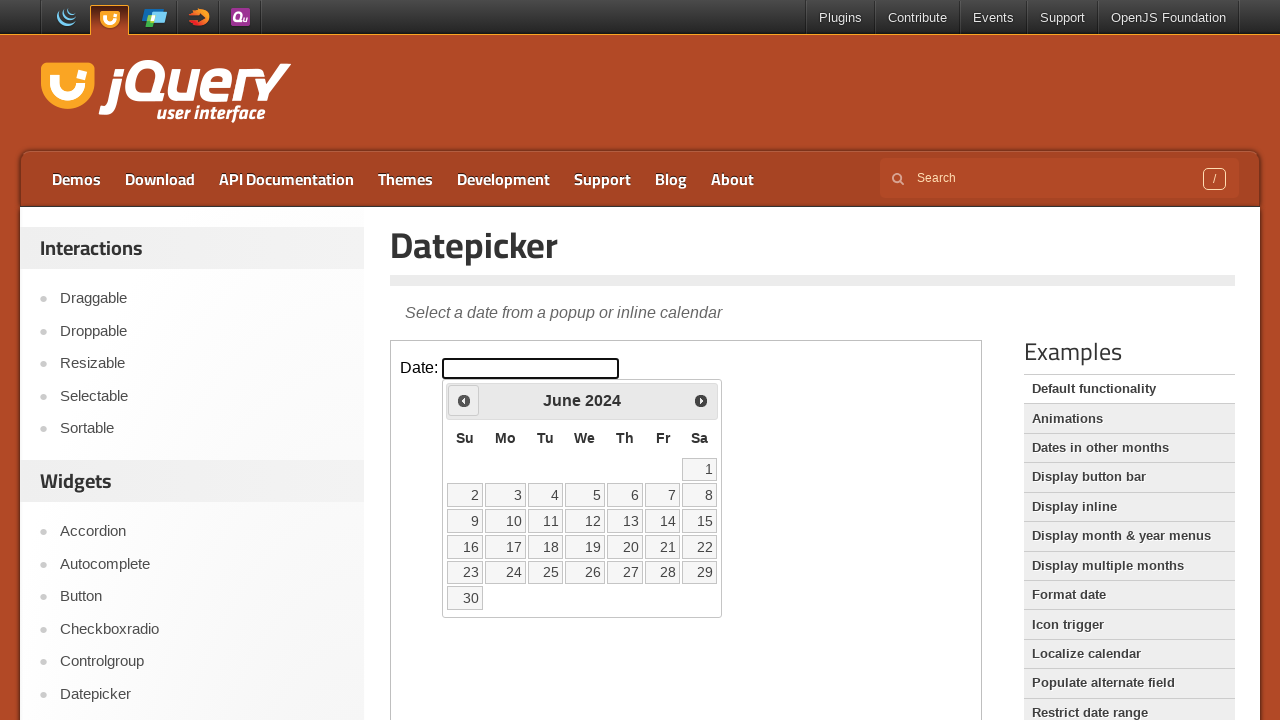

Clicked previous button to navigate back one month at (464, 400) on iframe.demo-frame >> internal:control=enter-frame >> span.ui-icon-circle-triangl
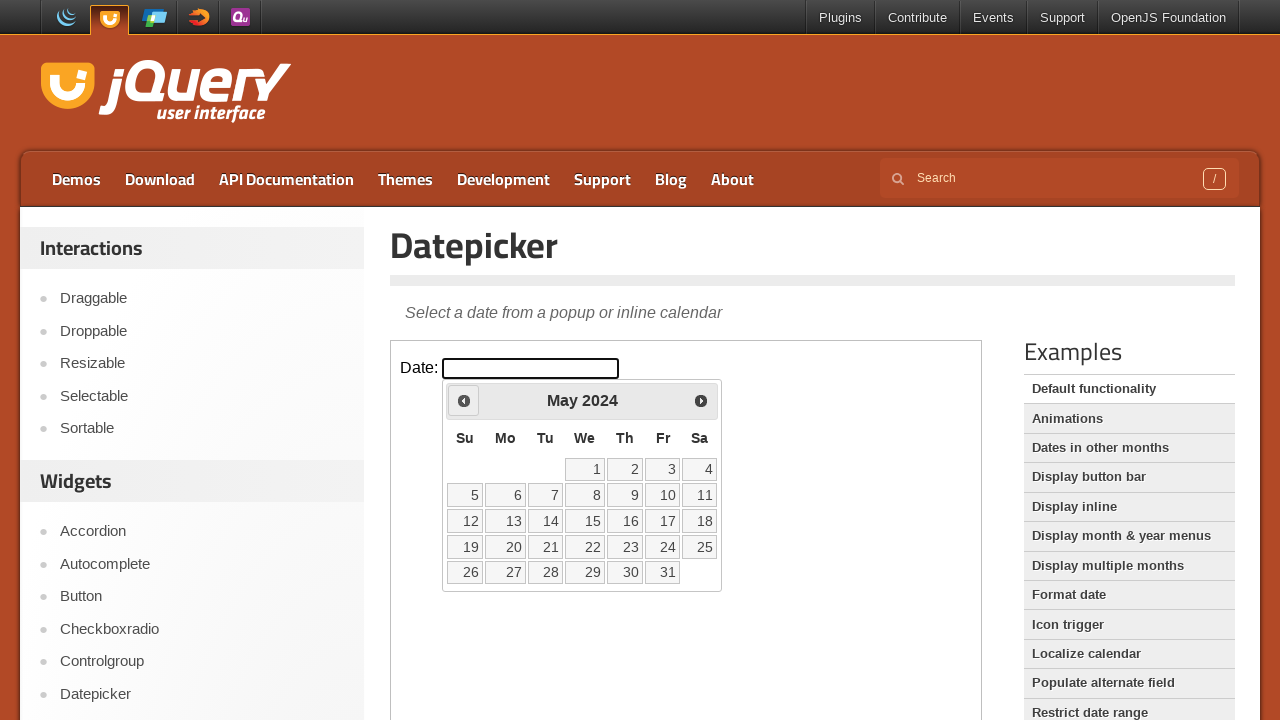

Waited for calendar to update
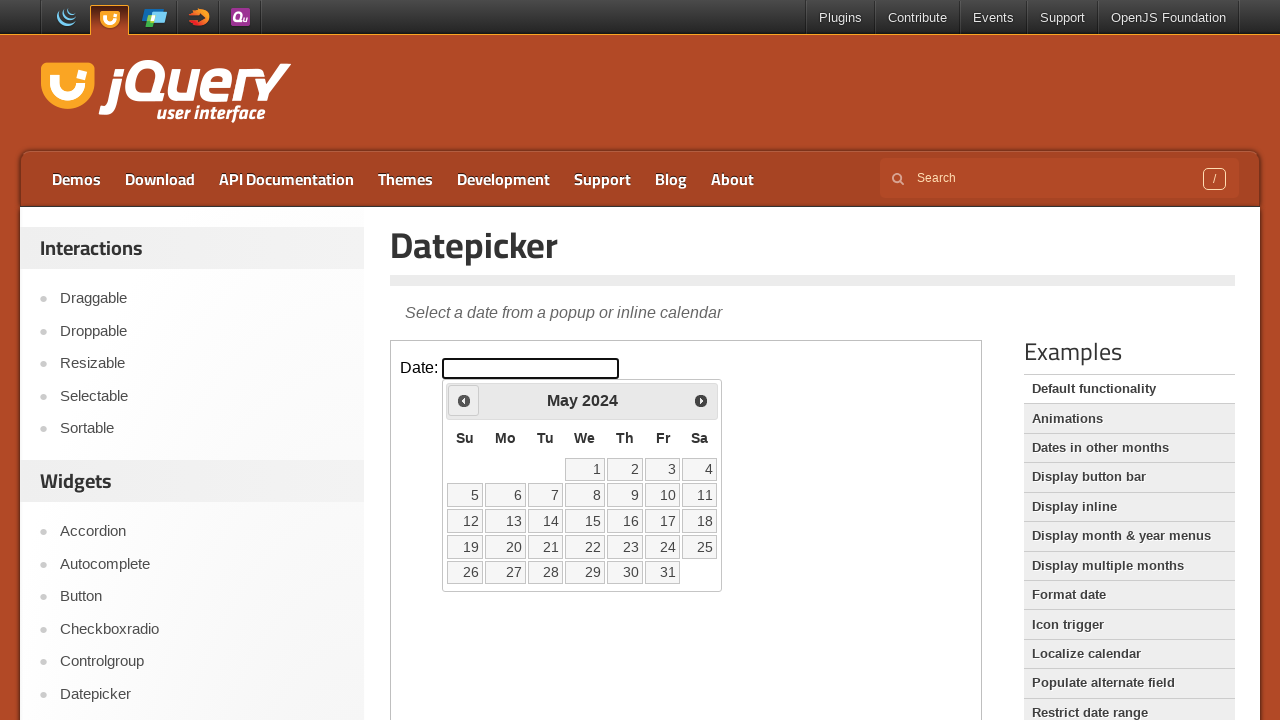

Retrieved current calendar month: May, year: 2024
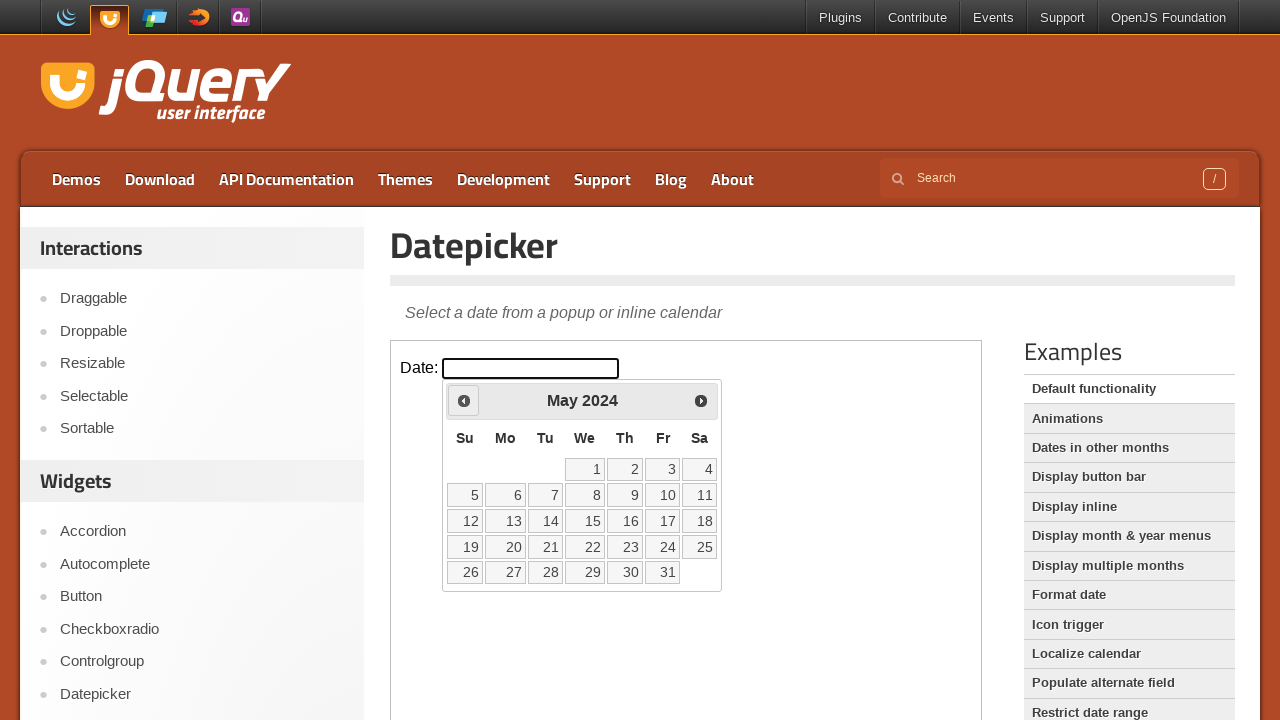

Clicked previous button to navigate back one month at (464, 400) on iframe.demo-frame >> internal:control=enter-frame >> span.ui-icon-circle-triangl
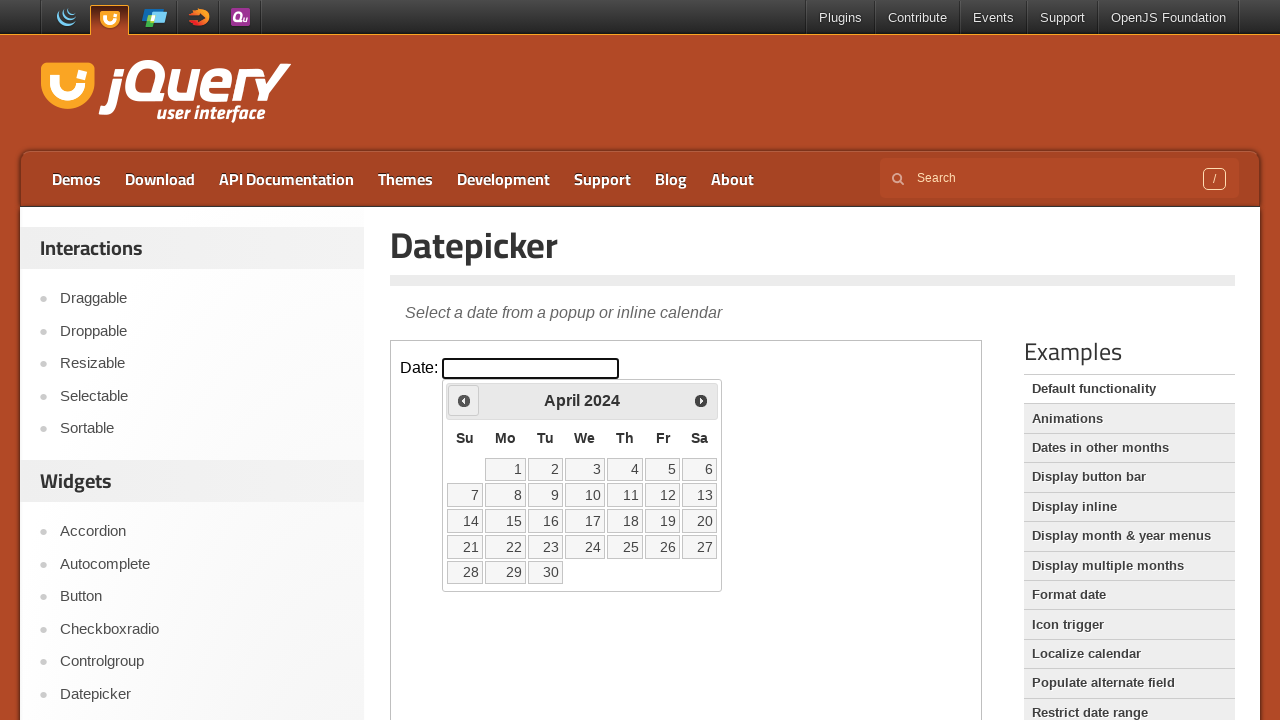

Waited for calendar to update
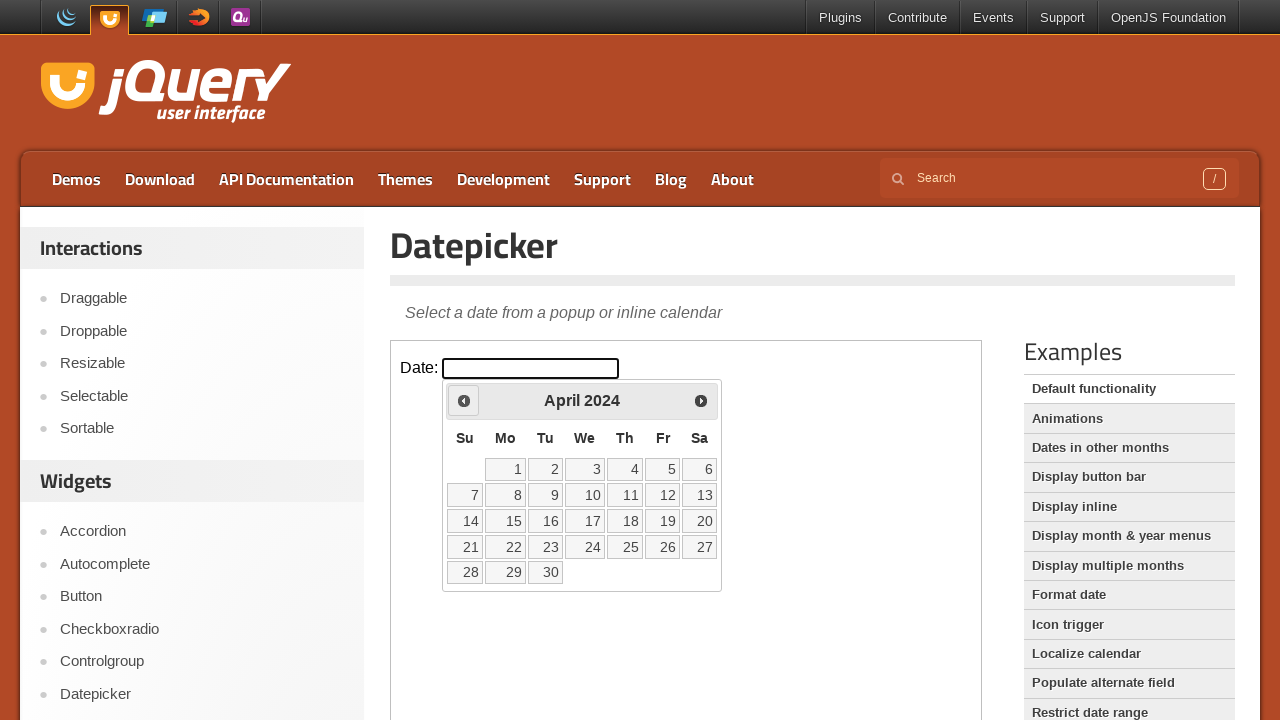

Retrieved current calendar month: April, year: 2024
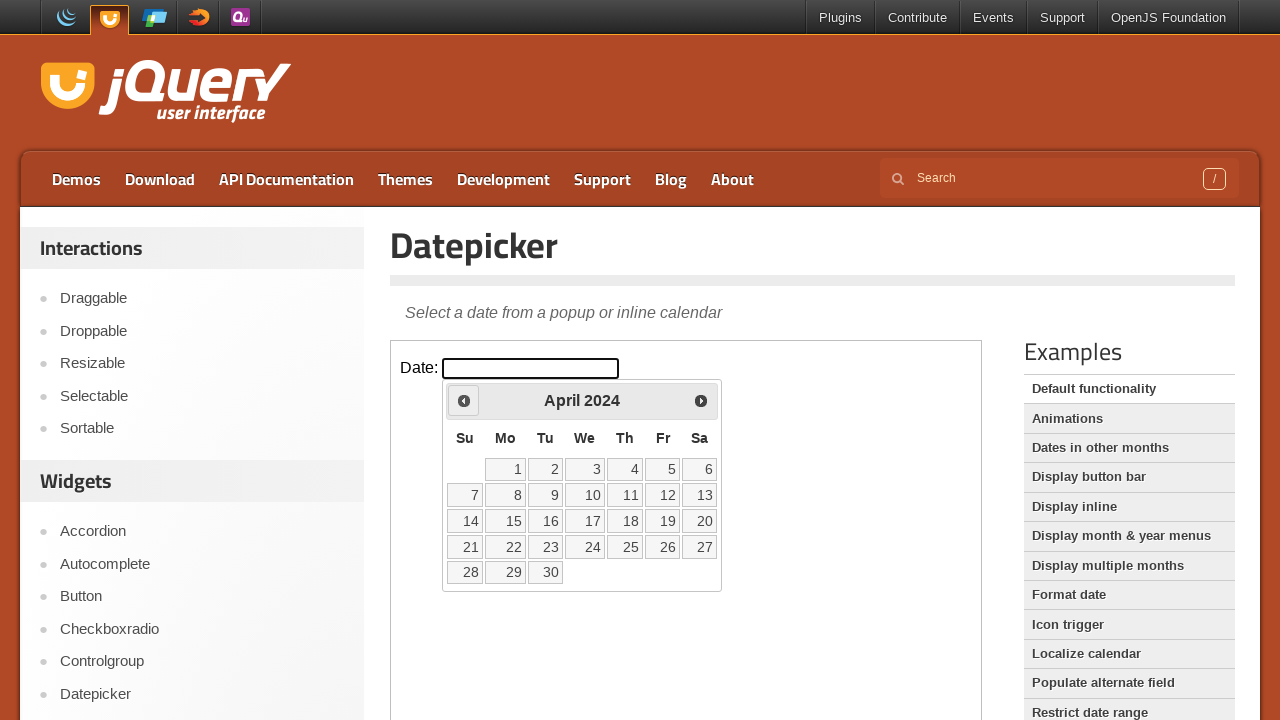

Clicked previous button to navigate back one month at (464, 400) on iframe.demo-frame >> internal:control=enter-frame >> span.ui-icon-circle-triangl
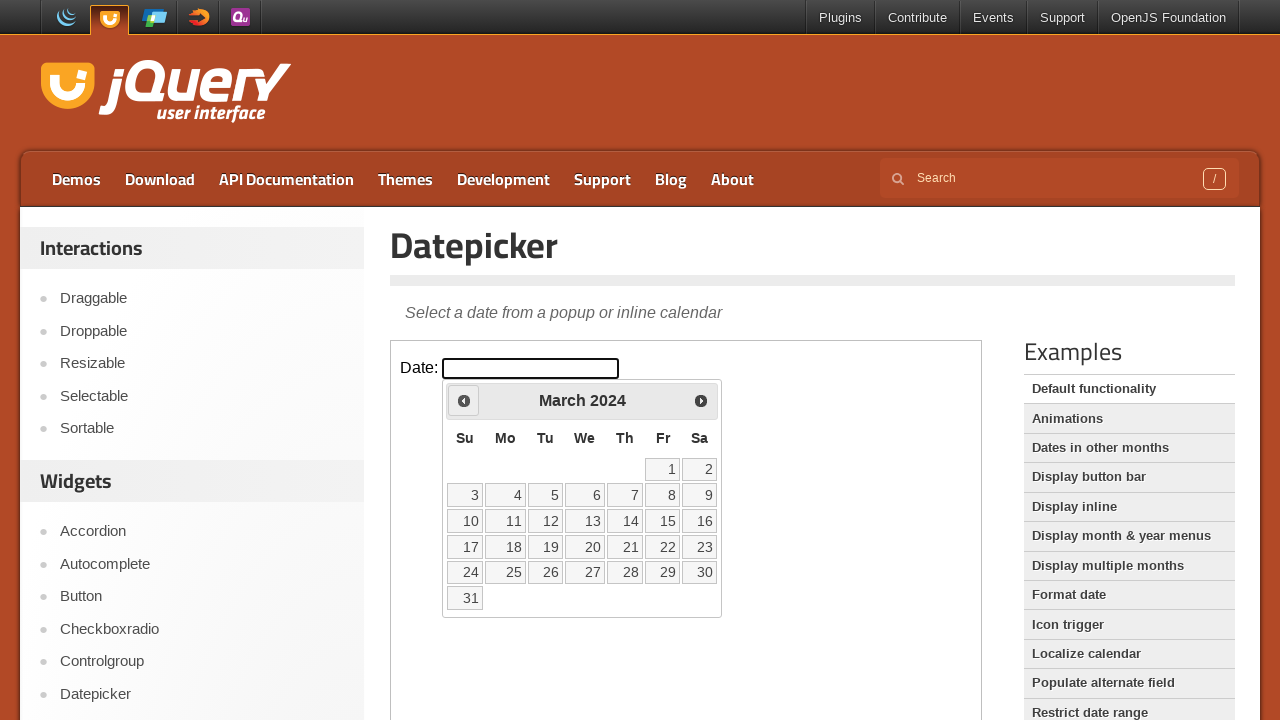

Waited for calendar to update
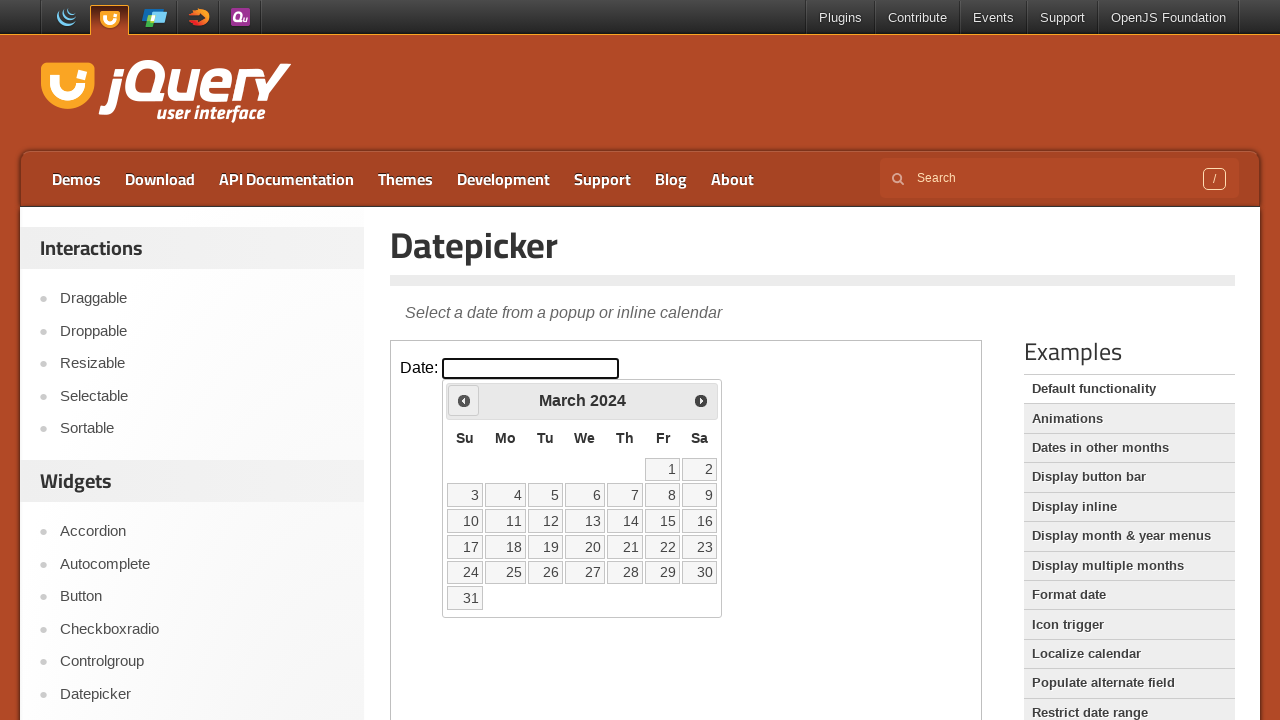

Retrieved current calendar month: March, year: 2024
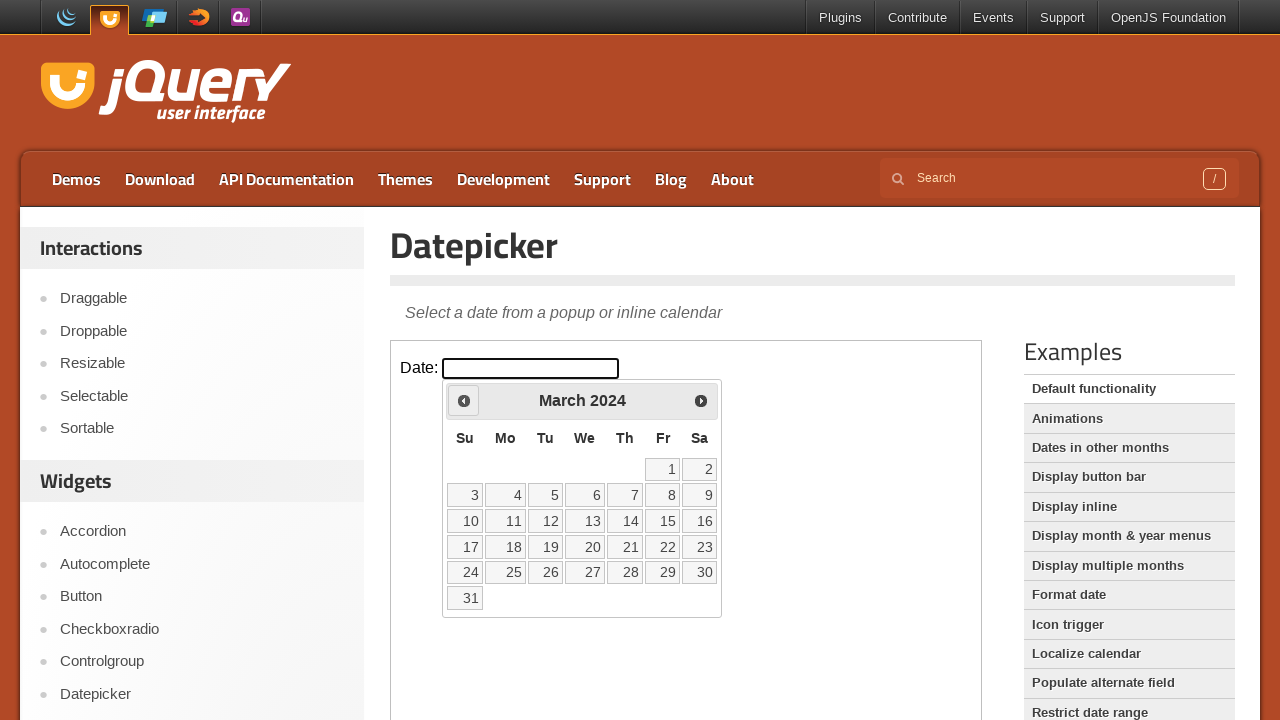

Clicked previous button to navigate back one month at (464, 400) on iframe.demo-frame >> internal:control=enter-frame >> span.ui-icon-circle-triangl
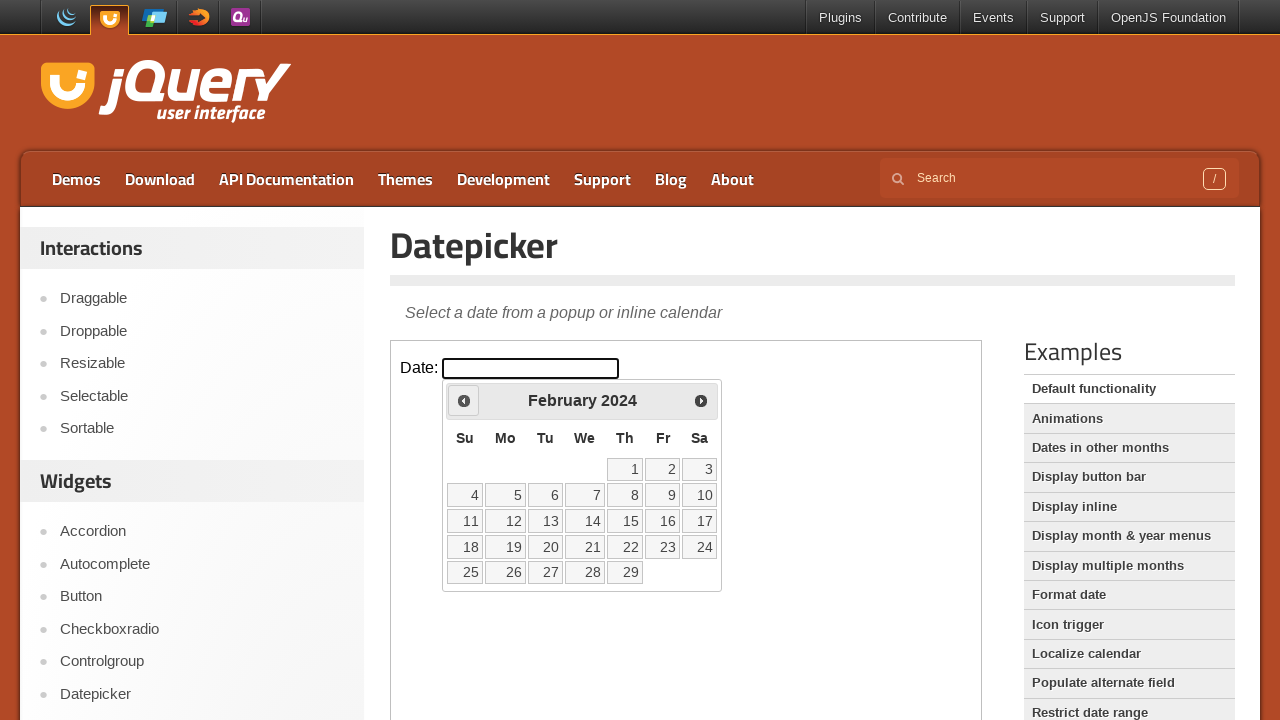

Waited for calendar to update
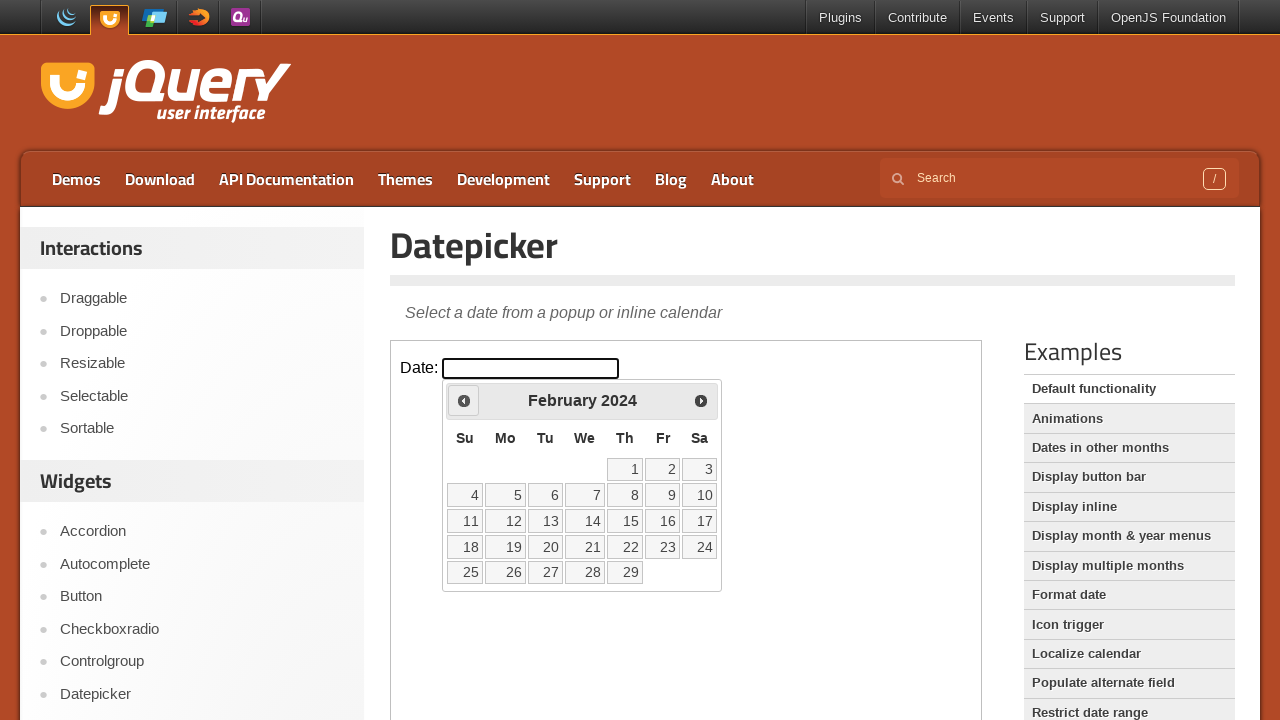

Retrieved current calendar month: February, year: 2024
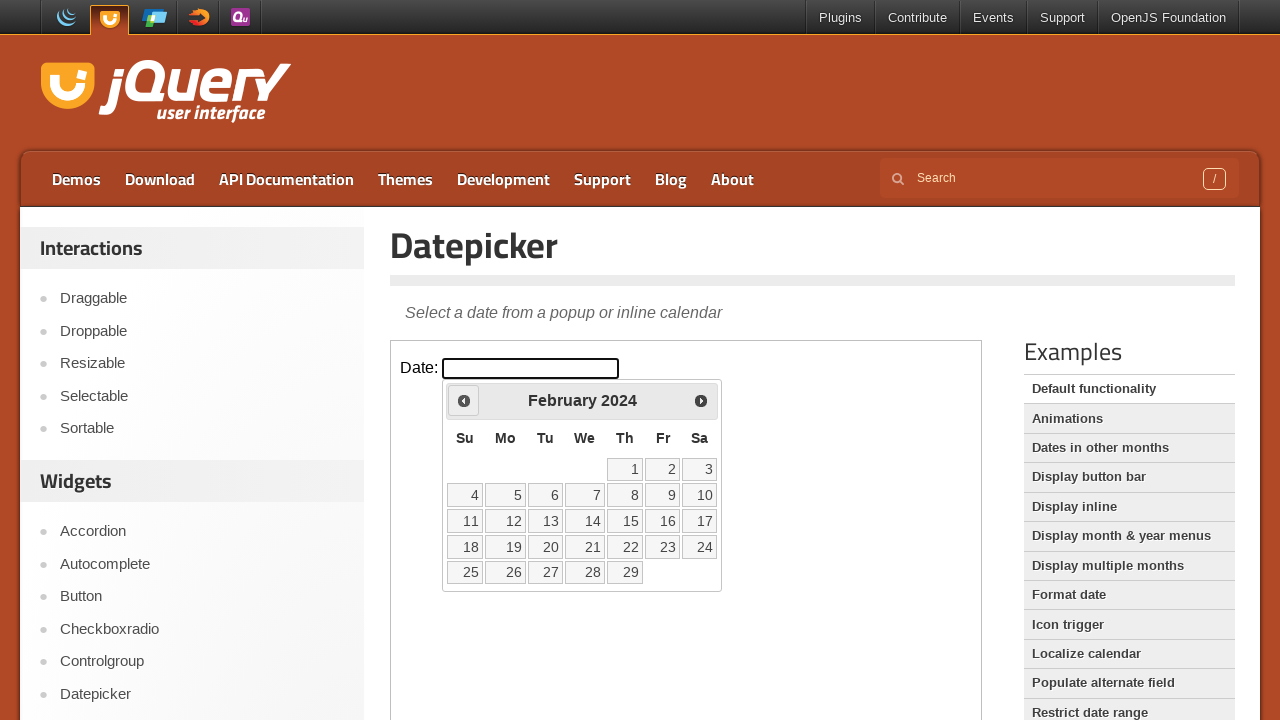

Clicked previous button to navigate back one month at (464, 400) on iframe.demo-frame >> internal:control=enter-frame >> span.ui-icon-circle-triangl
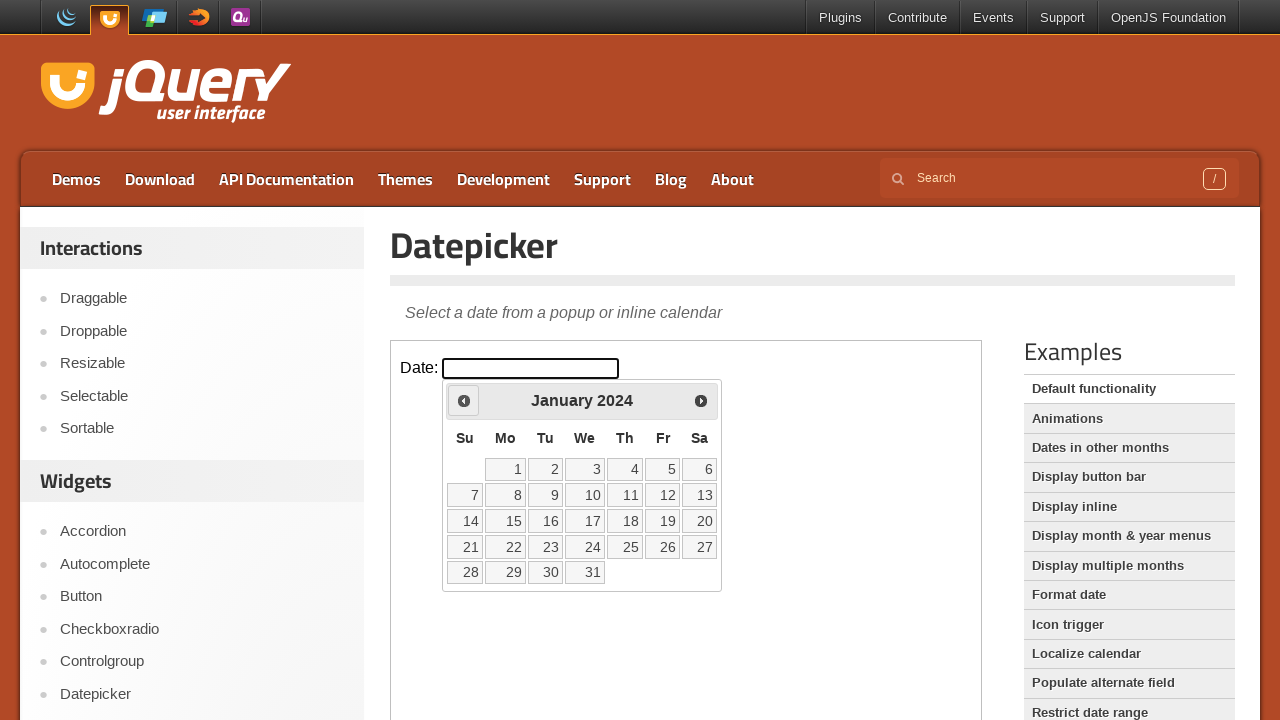

Waited for calendar to update
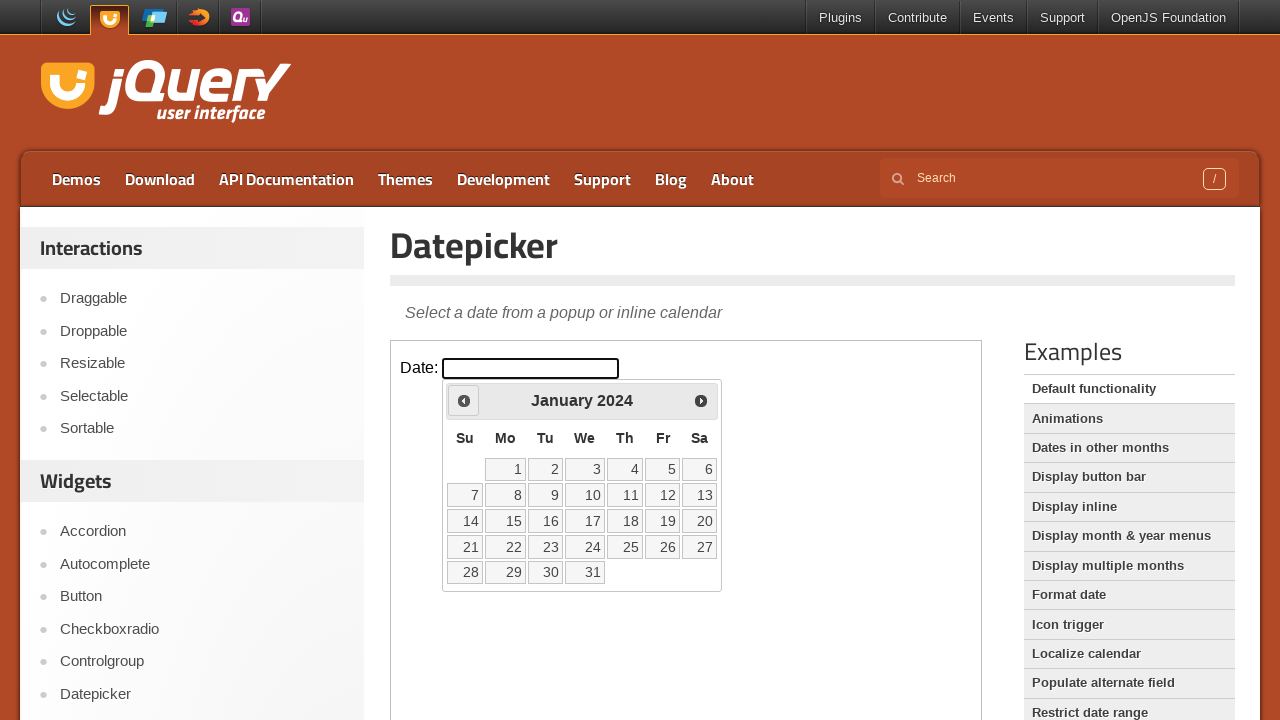

Retrieved current calendar month: January, year: 2024
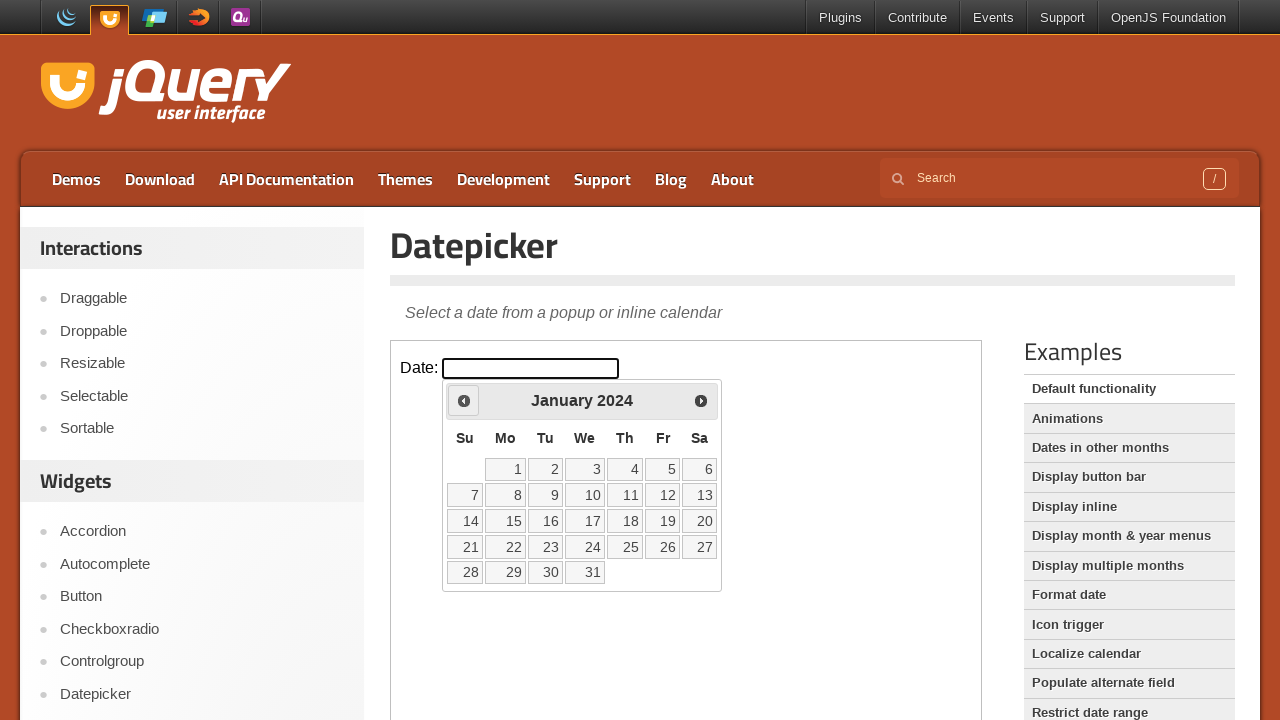

Clicked previous button to navigate back one month at (464, 400) on iframe.demo-frame >> internal:control=enter-frame >> span.ui-icon-circle-triangl
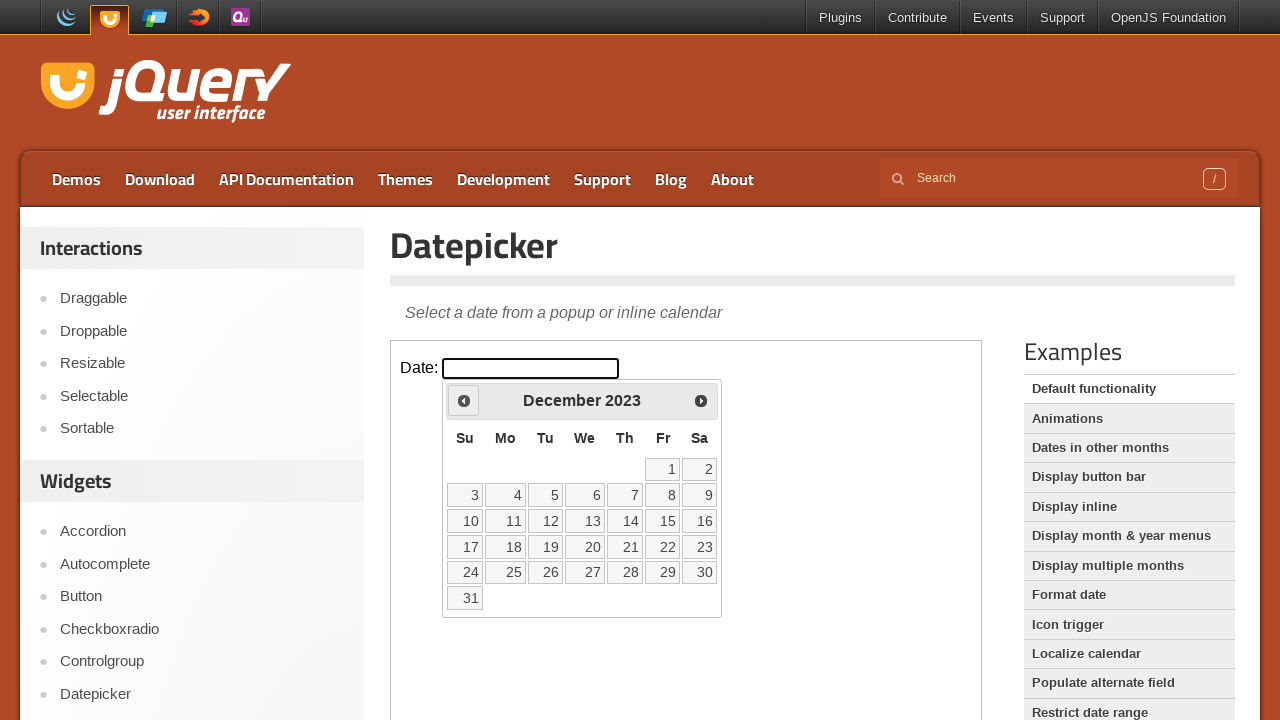

Waited for calendar to update
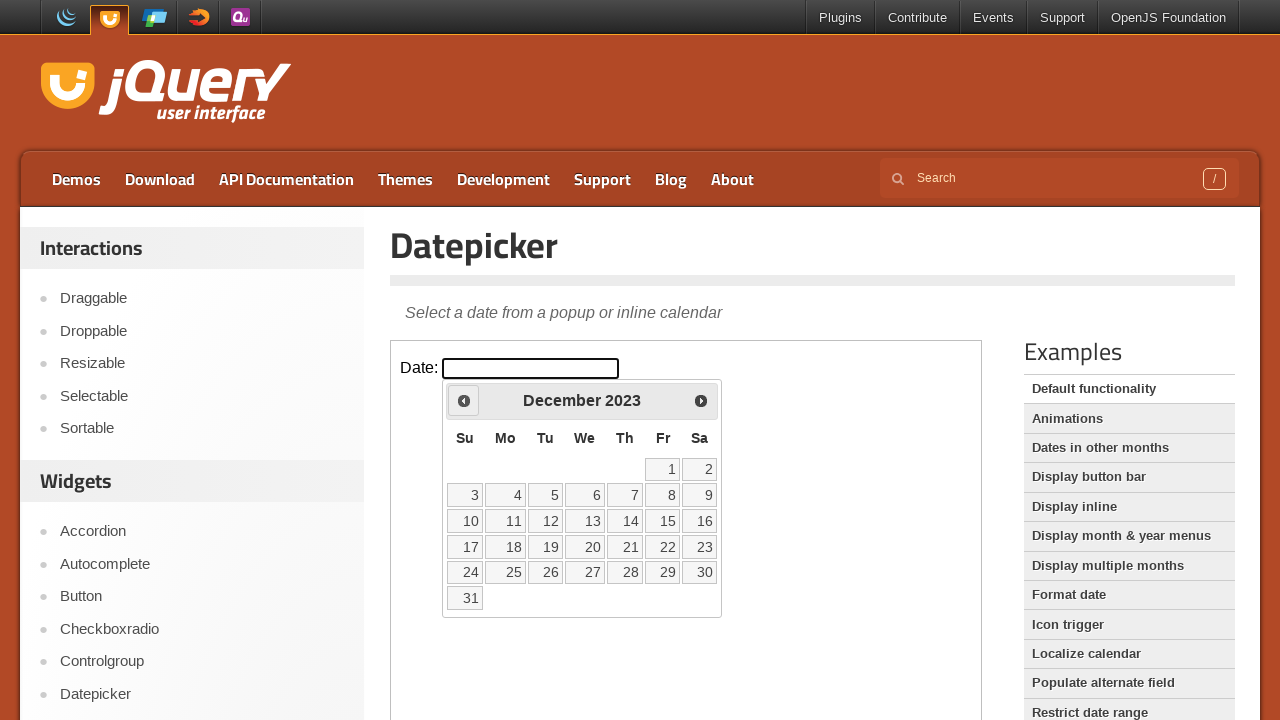

Retrieved current calendar month: December, year: 2023
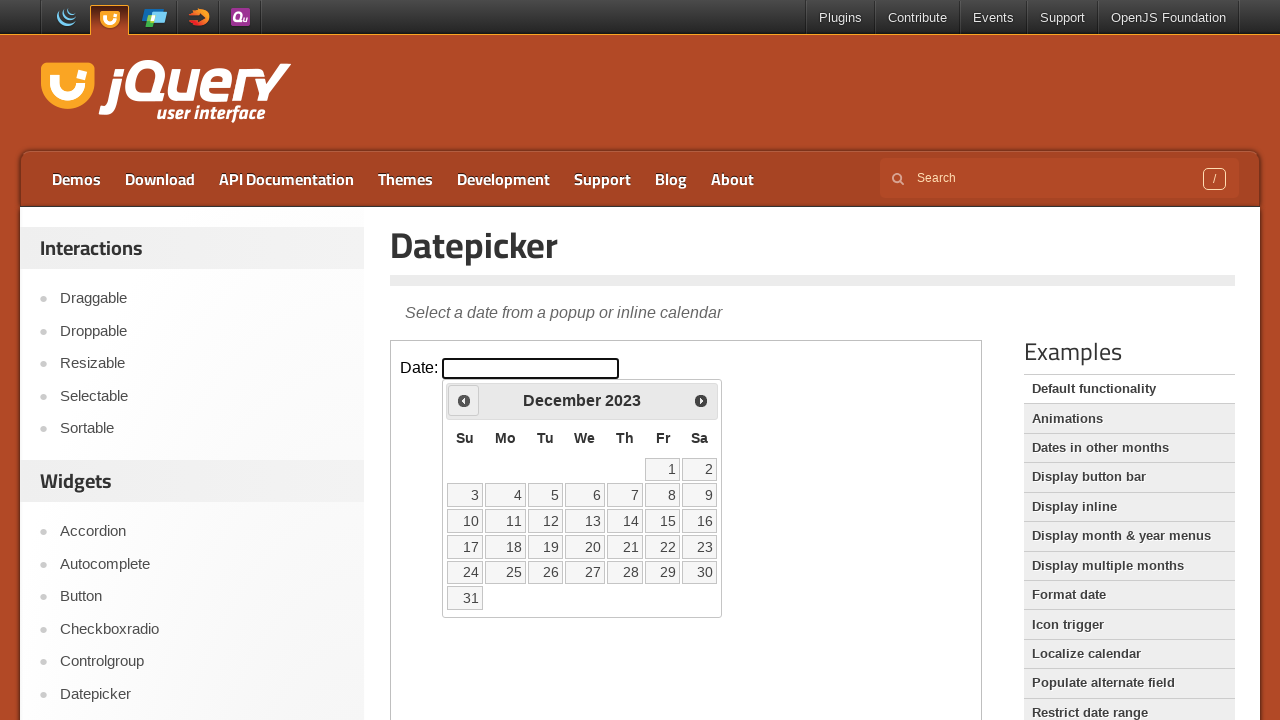

Clicked previous button to navigate back one month at (464, 400) on iframe.demo-frame >> internal:control=enter-frame >> span.ui-icon-circle-triangl
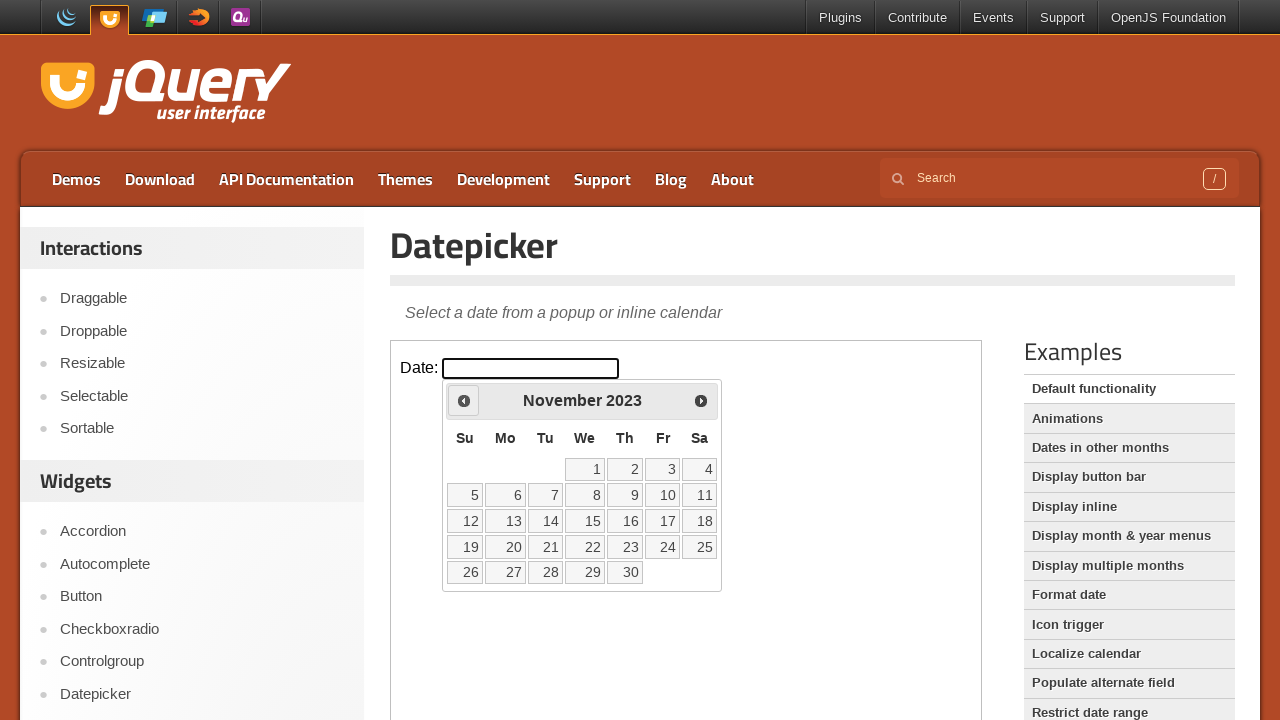

Waited for calendar to update
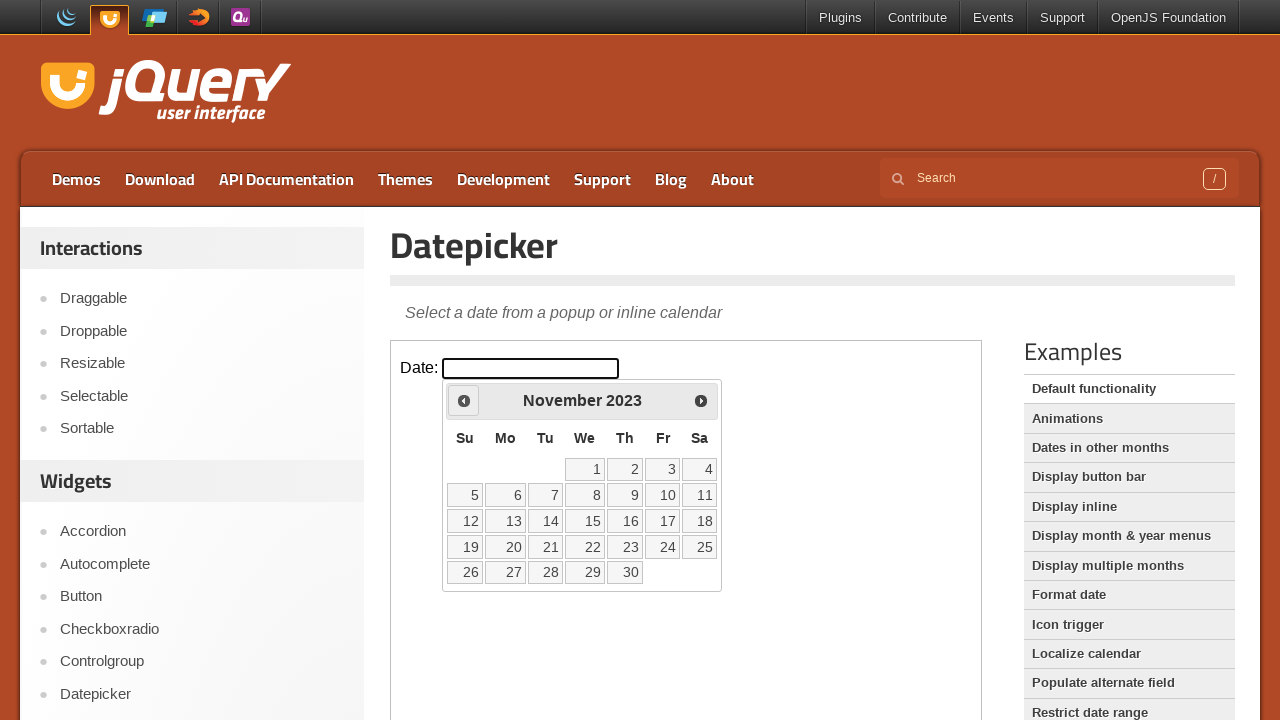

Retrieved current calendar month: November, year: 2023
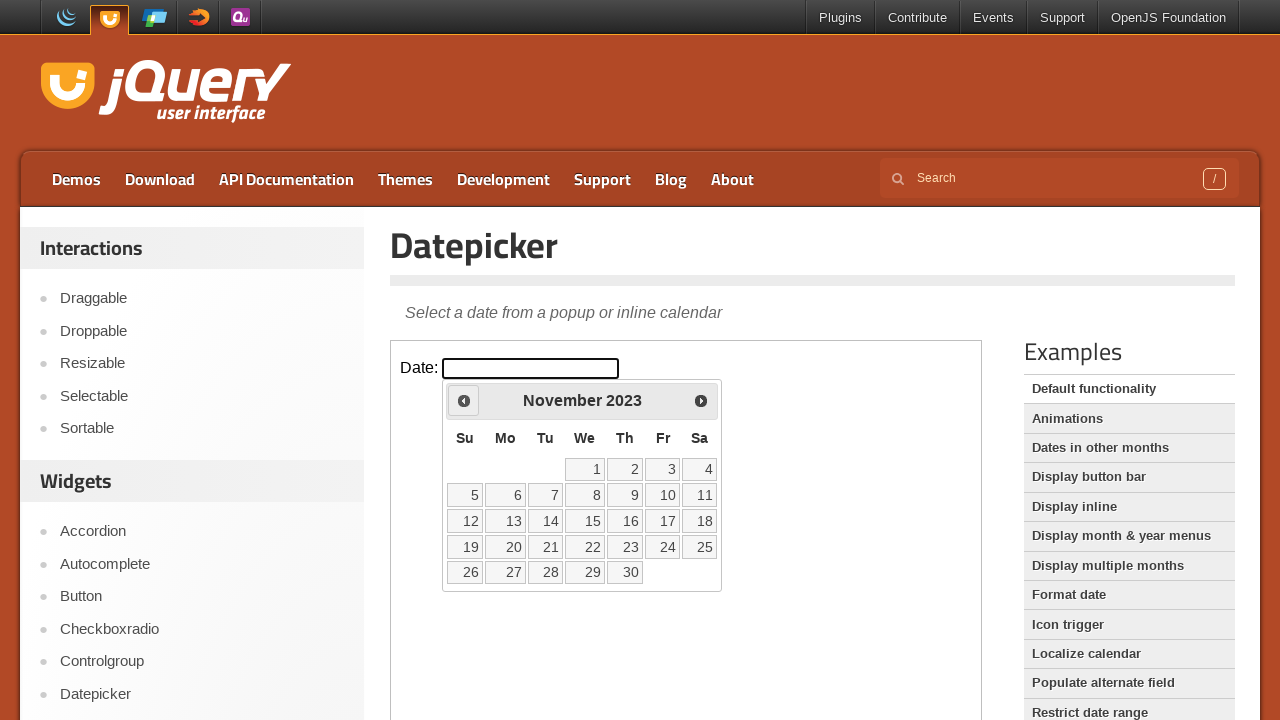

Clicked previous button to navigate back one month at (464, 400) on iframe.demo-frame >> internal:control=enter-frame >> span.ui-icon-circle-triangl
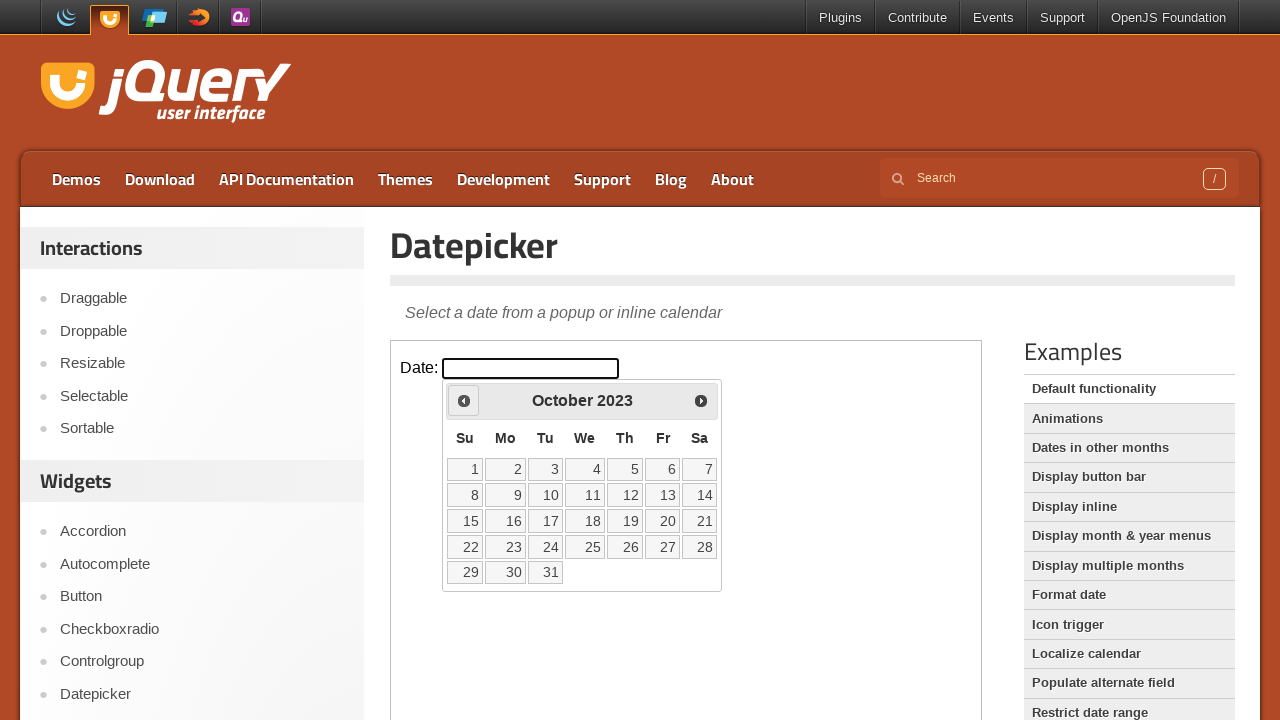

Waited for calendar to update
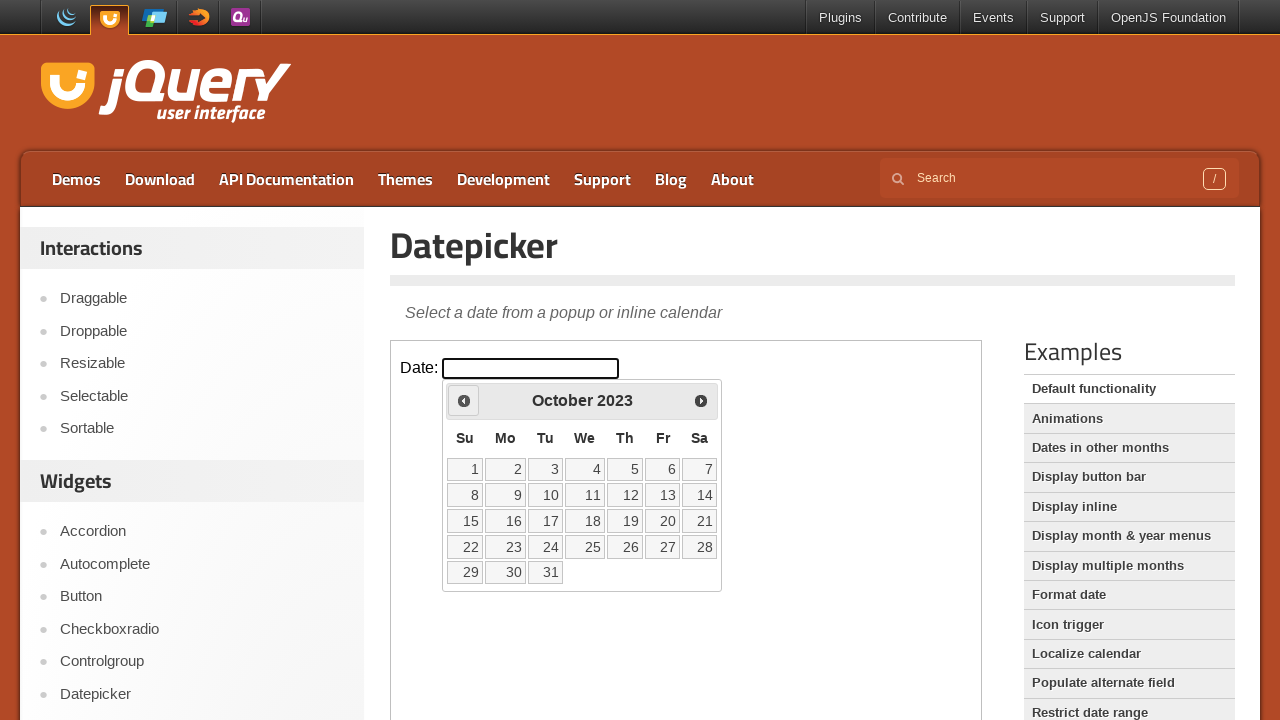

Retrieved current calendar month: October, year: 2023
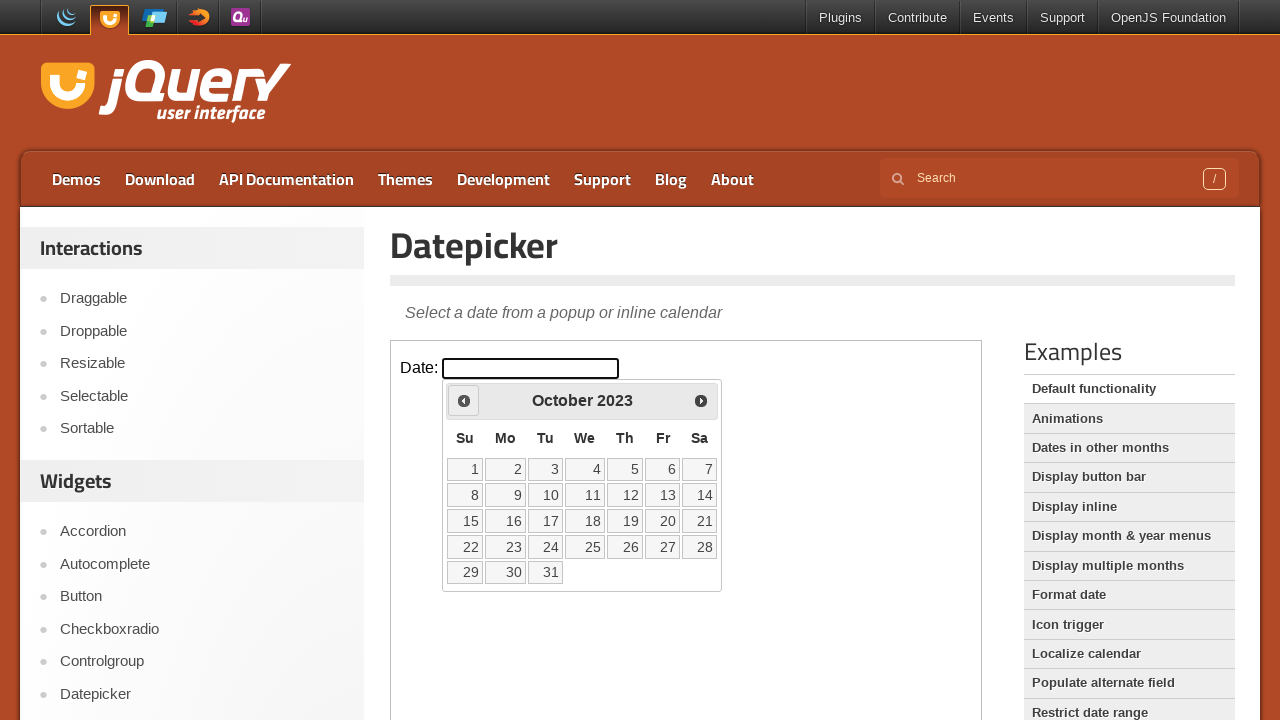

Clicked previous button to navigate back one month at (464, 400) on iframe.demo-frame >> internal:control=enter-frame >> span.ui-icon-circle-triangl
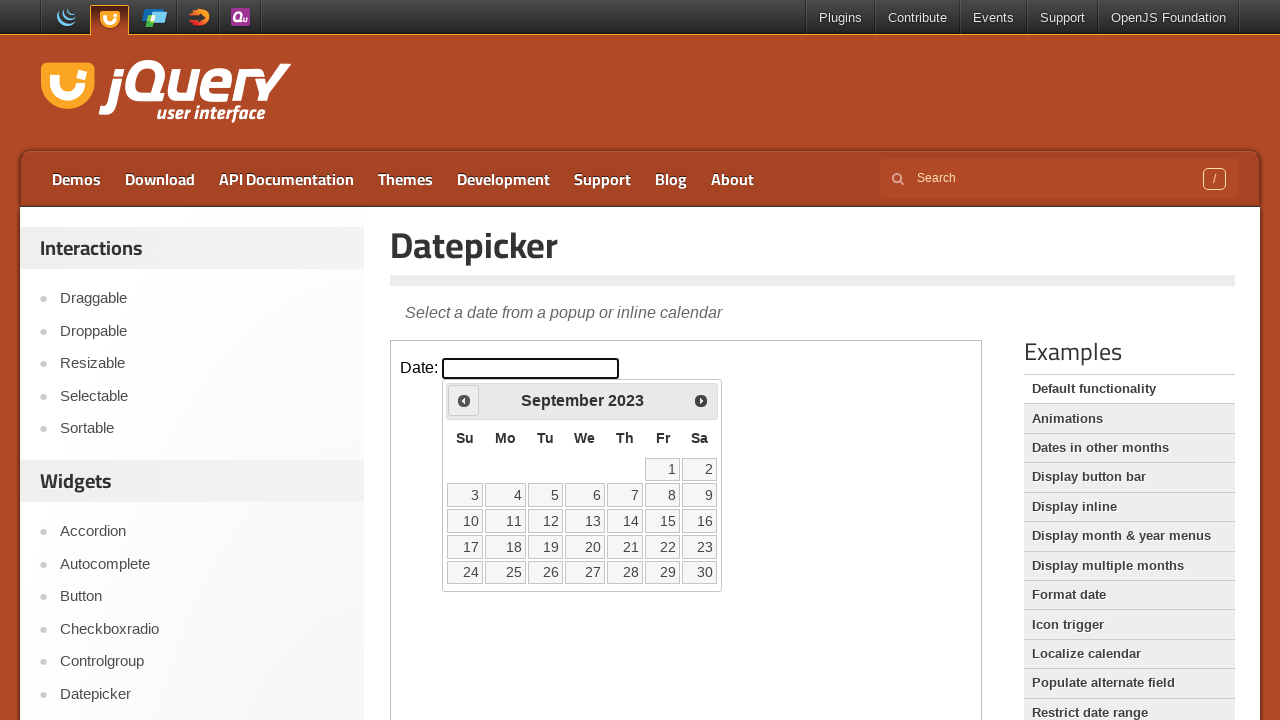

Waited for calendar to update
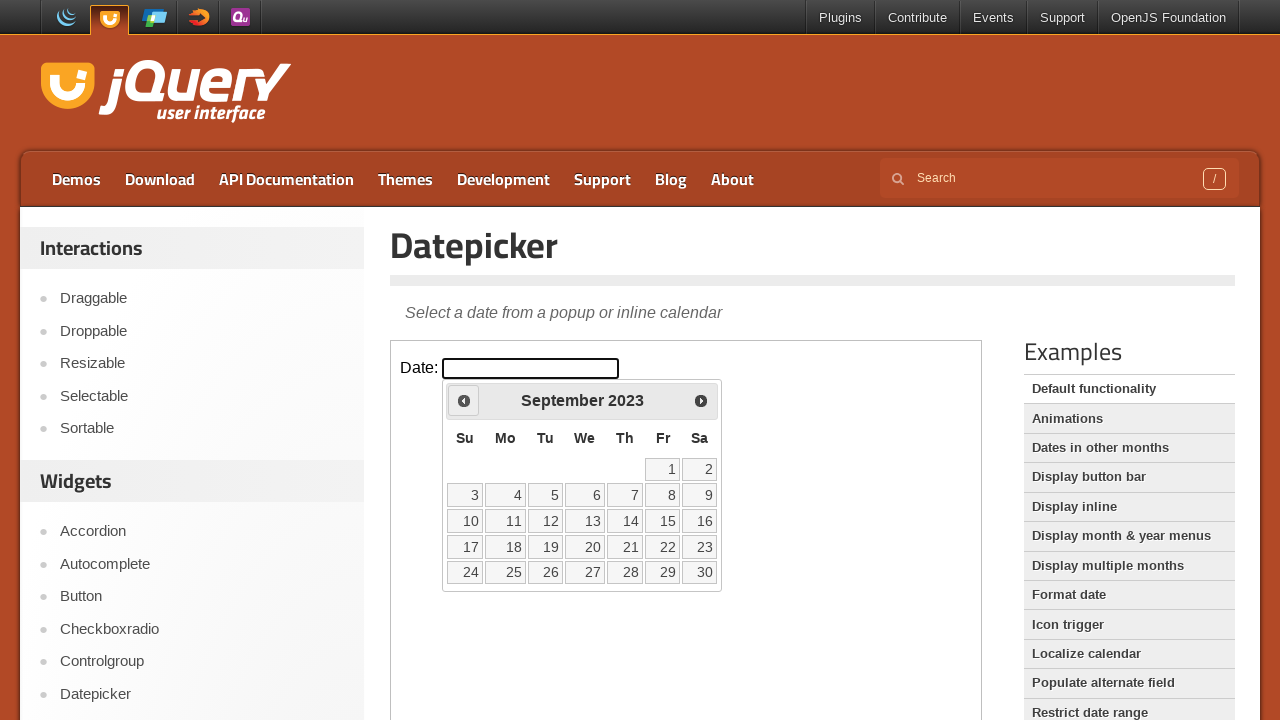

Retrieved current calendar month: September, year: 2023
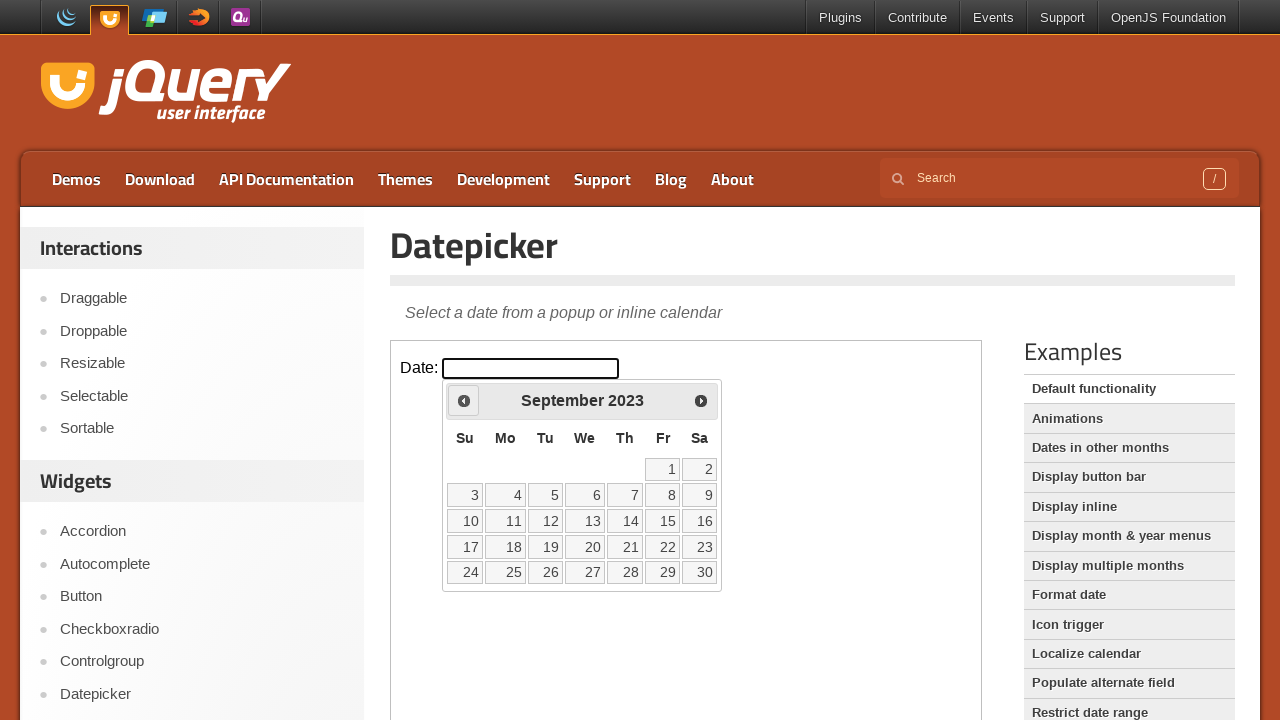

Clicked previous button to navigate back one month at (464, 400) on iframe.demo-frame >> internal:control=enter-frame >> span.ui-icon-circle-triangl
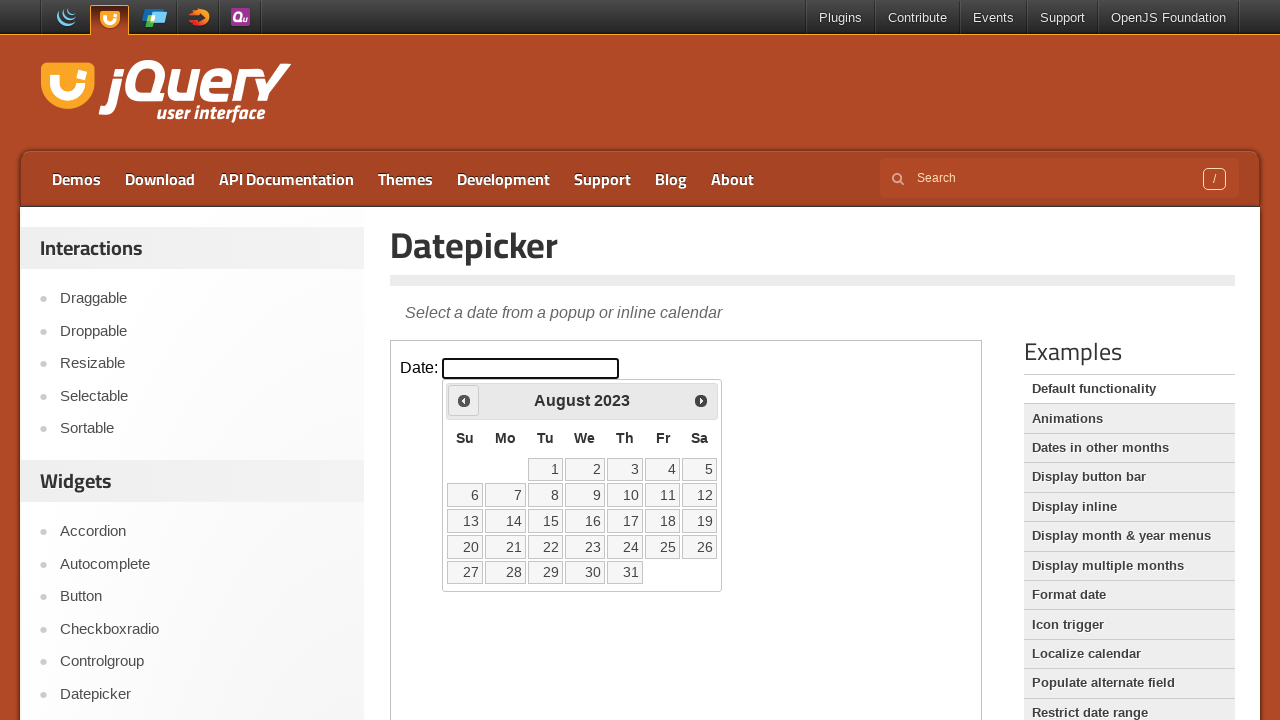

Waited for calendar to update
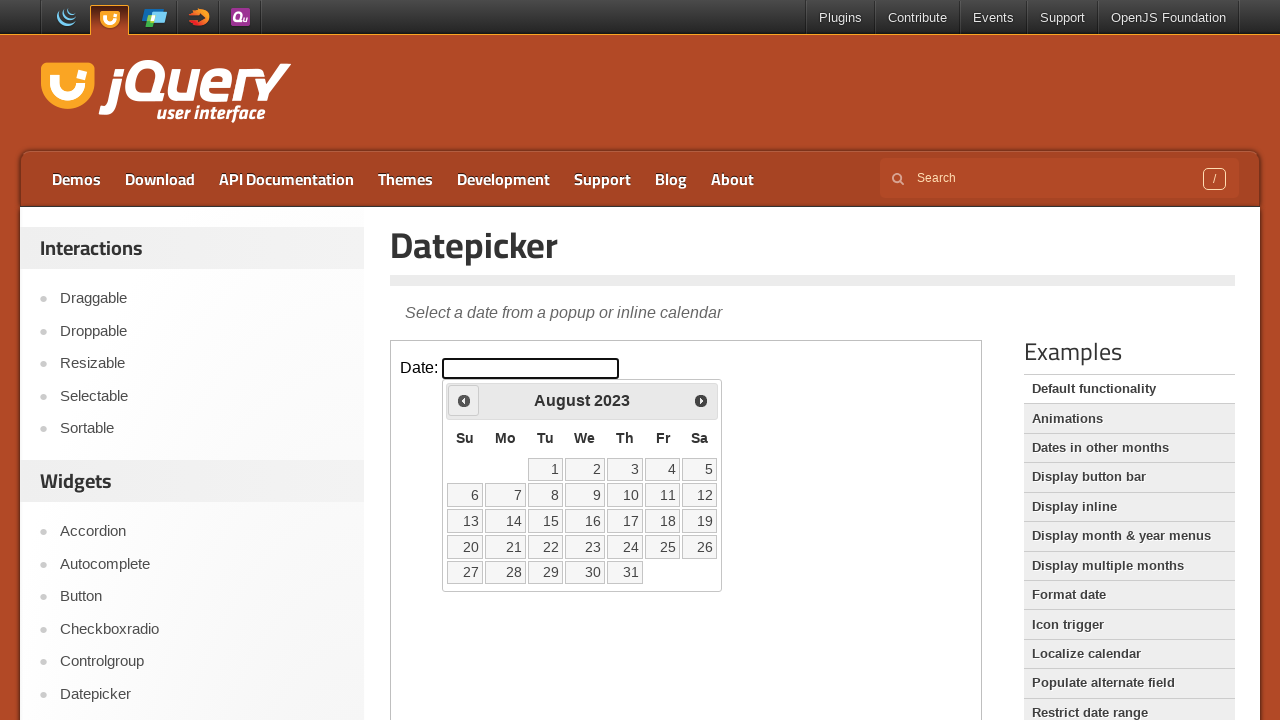

Retrieved current calendar month: August, year: 2023
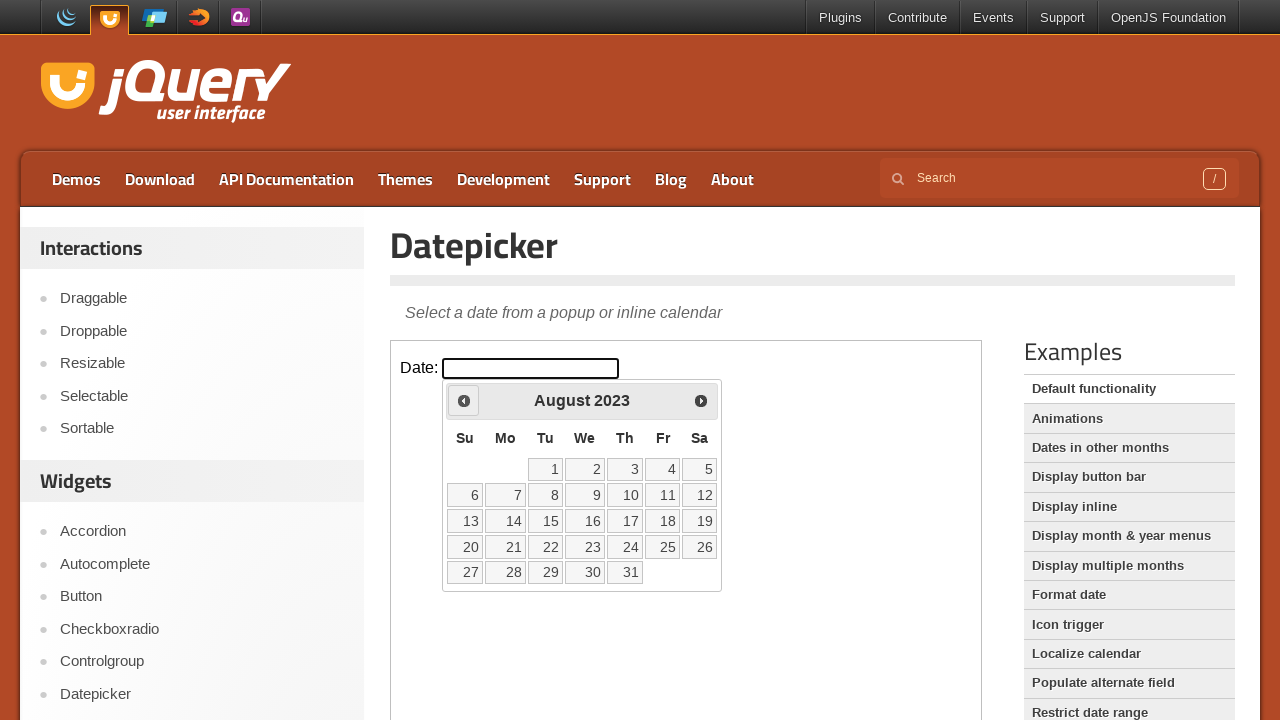

Clicked previous button to navigate back one month at (464, 400) on iframe.demo-frame >> internal:control=enter-frame >> span.ui-icon-circle-triangl
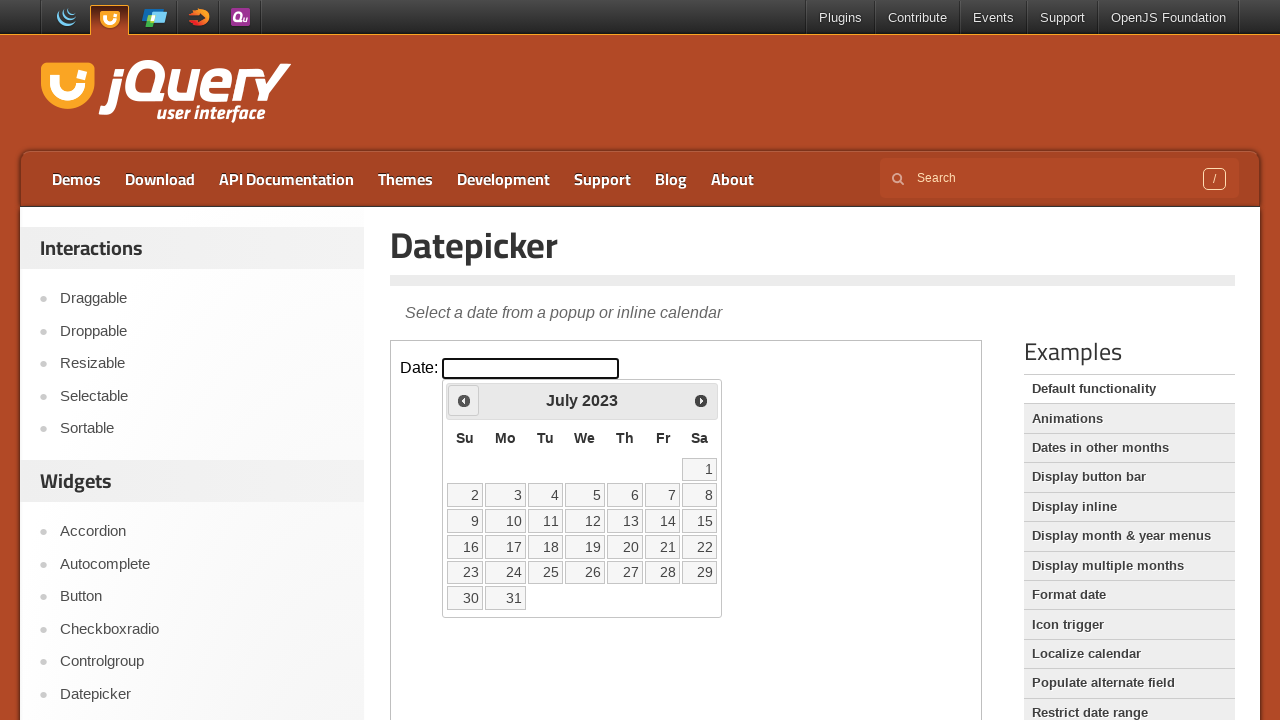

Waited for calendar to update
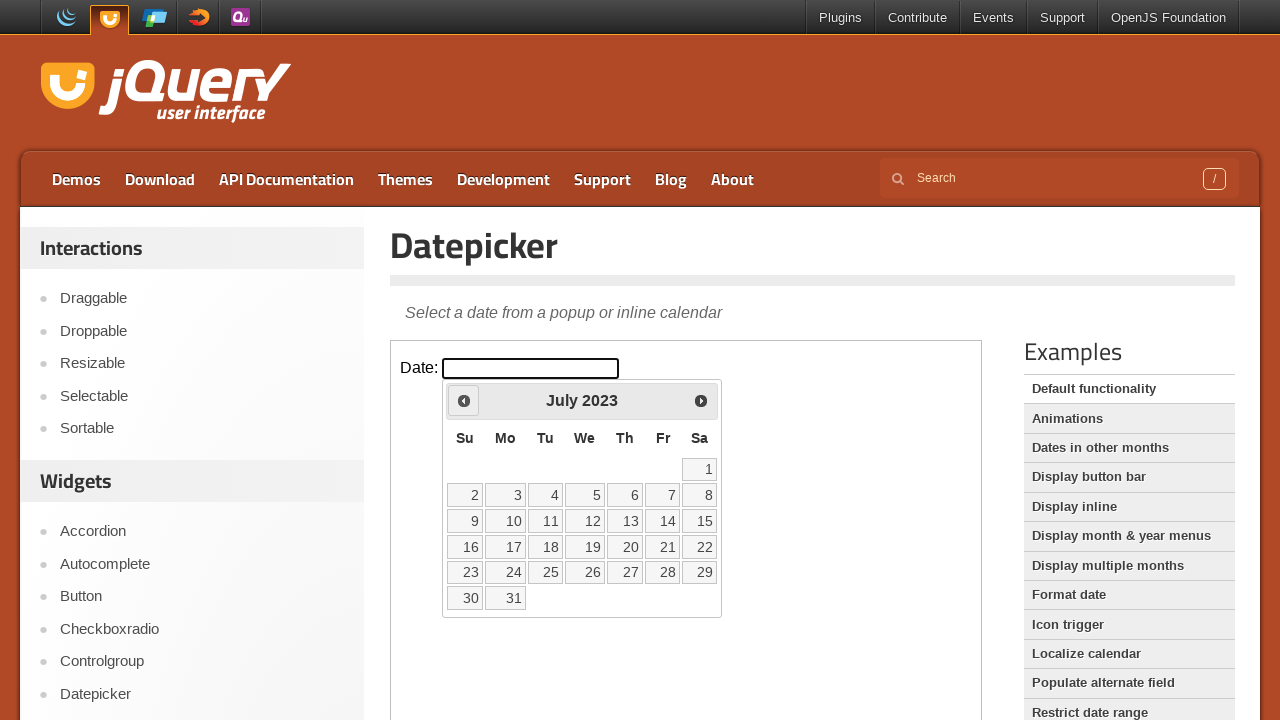

Retrieved current calendar month: July, year: 2023
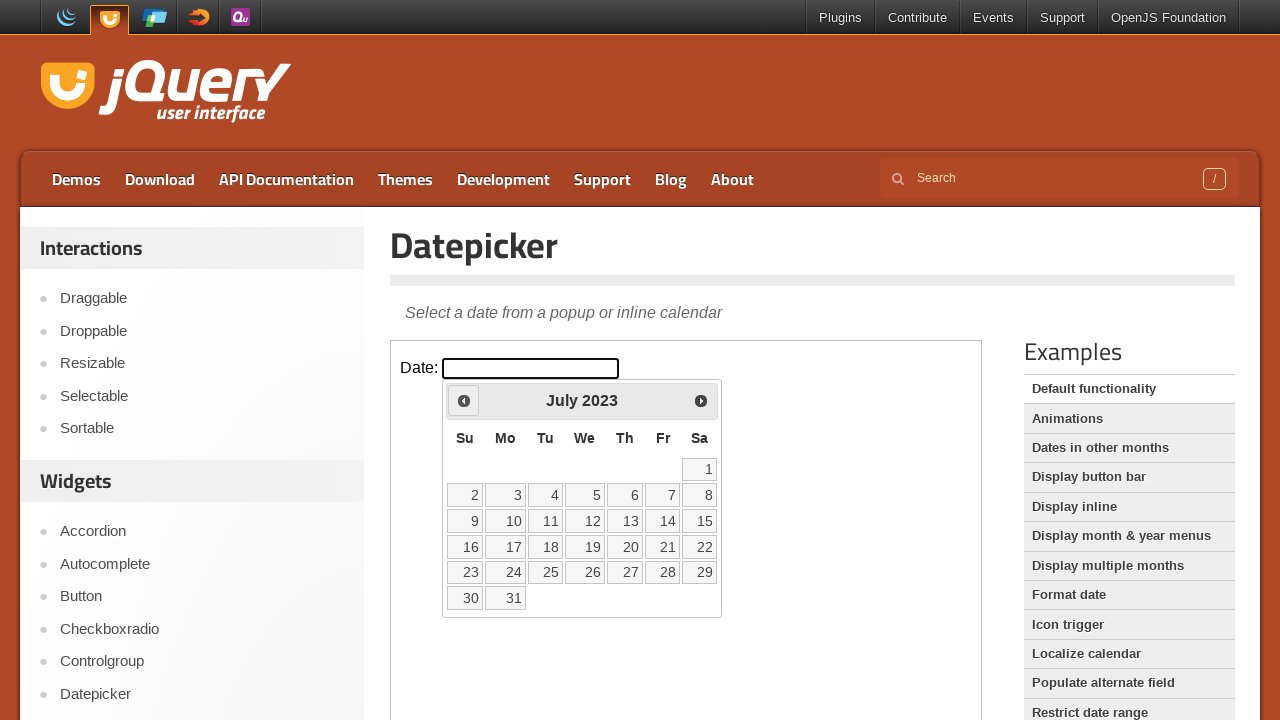

Clicked previous button to navigate back one month at (464, 400) on iframe.demo-frame >> internal:control=enter-frame >> span.ui-icon-circle-triangl
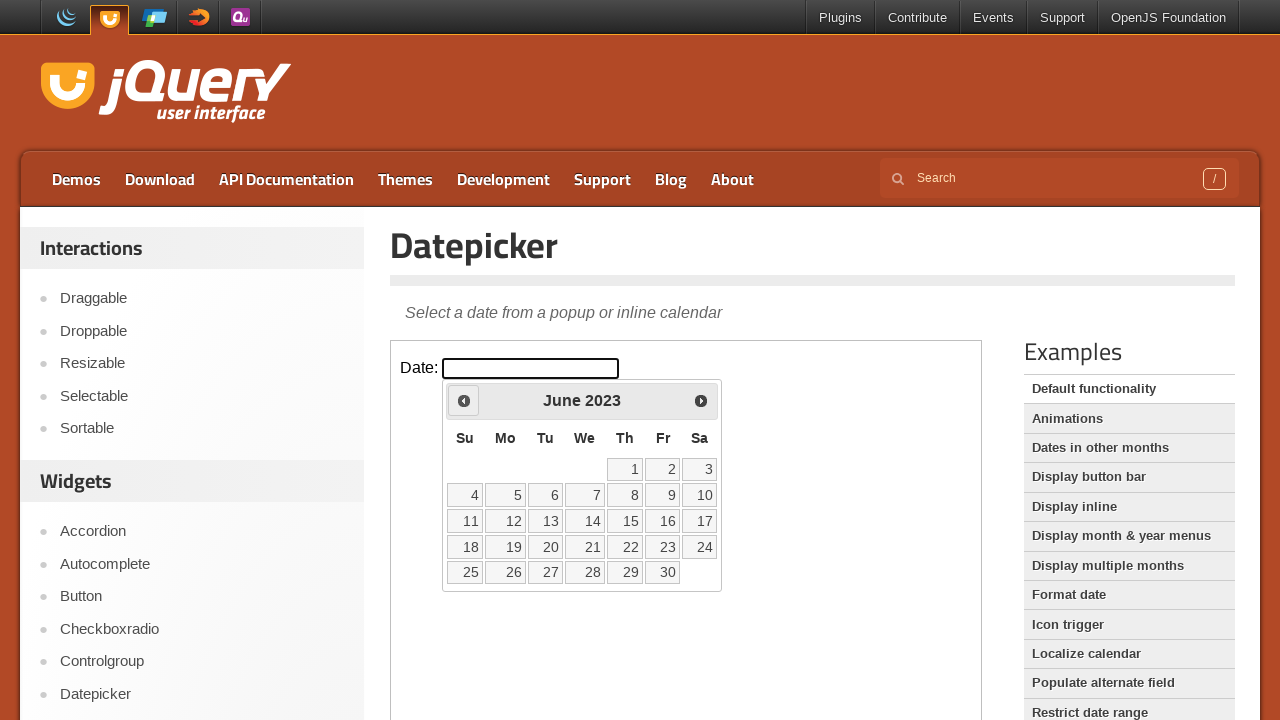

Waited for calendar to update
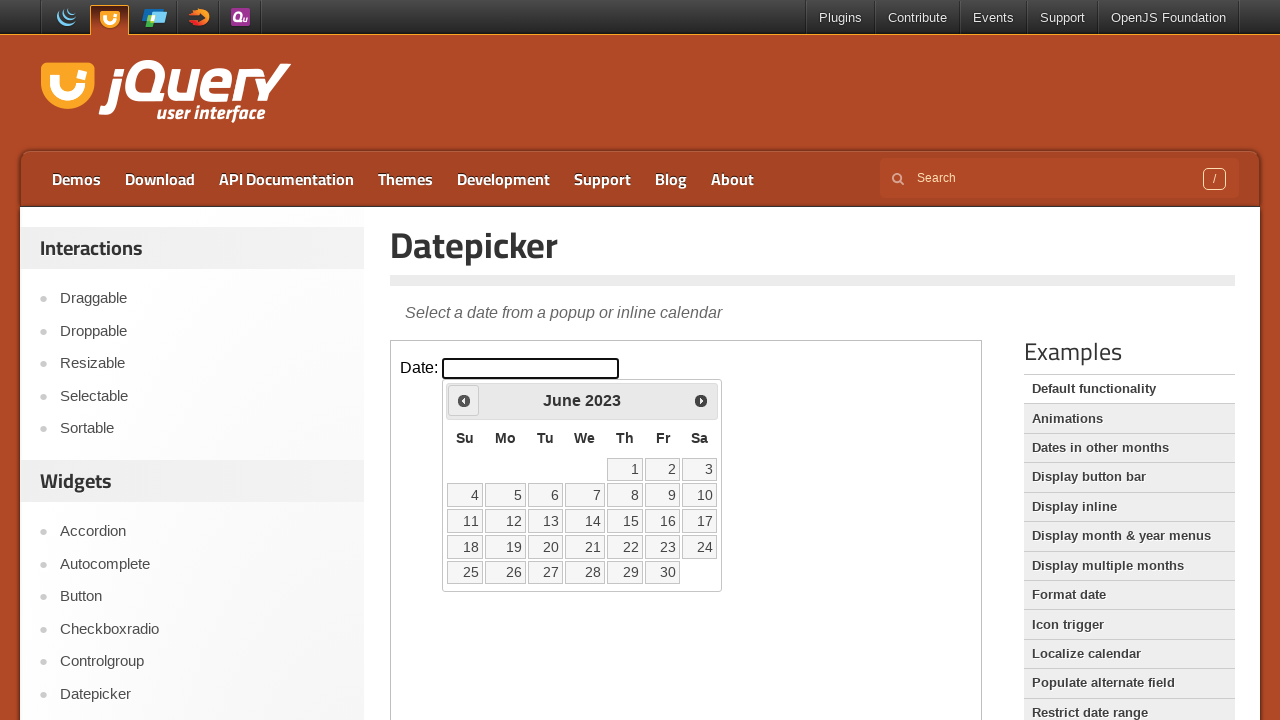

Retrieved current calendar month: June, year: 2023
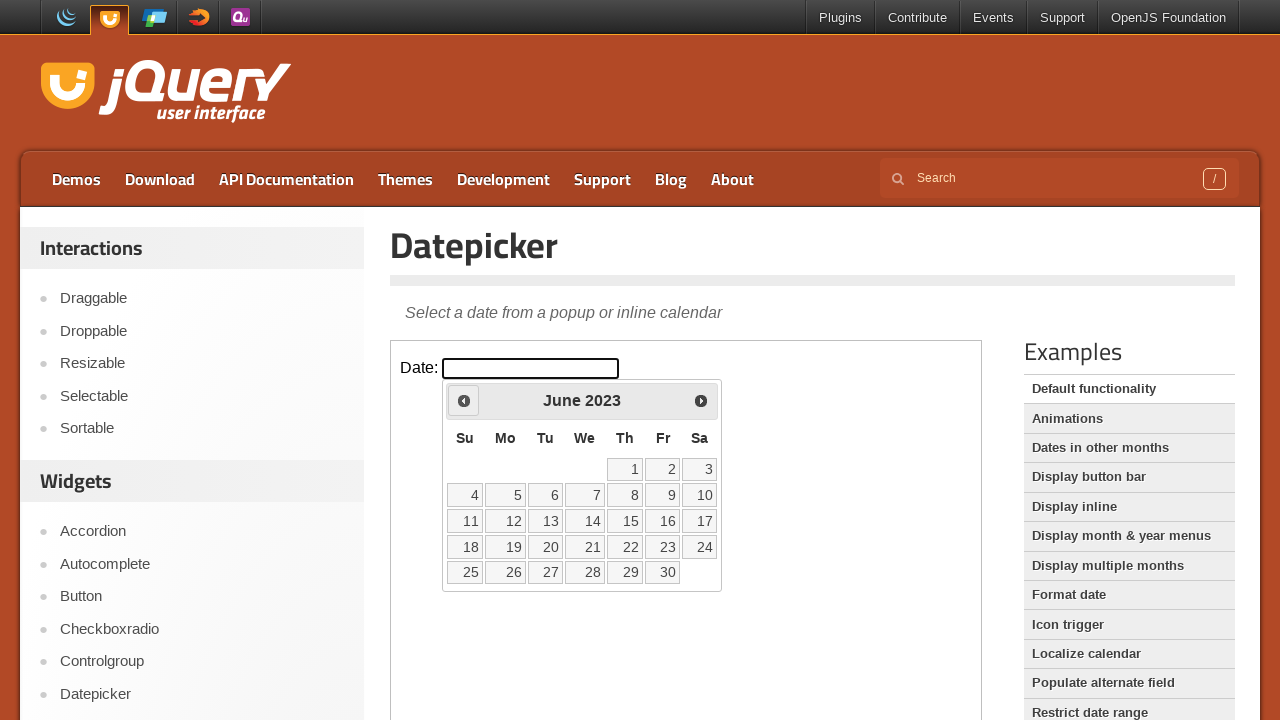

Clicked previous button to navigate back one month at (464, 400) on iframe.demo-frame >> internal:control=enter-frame >> span.ui-icon-circle-triangl
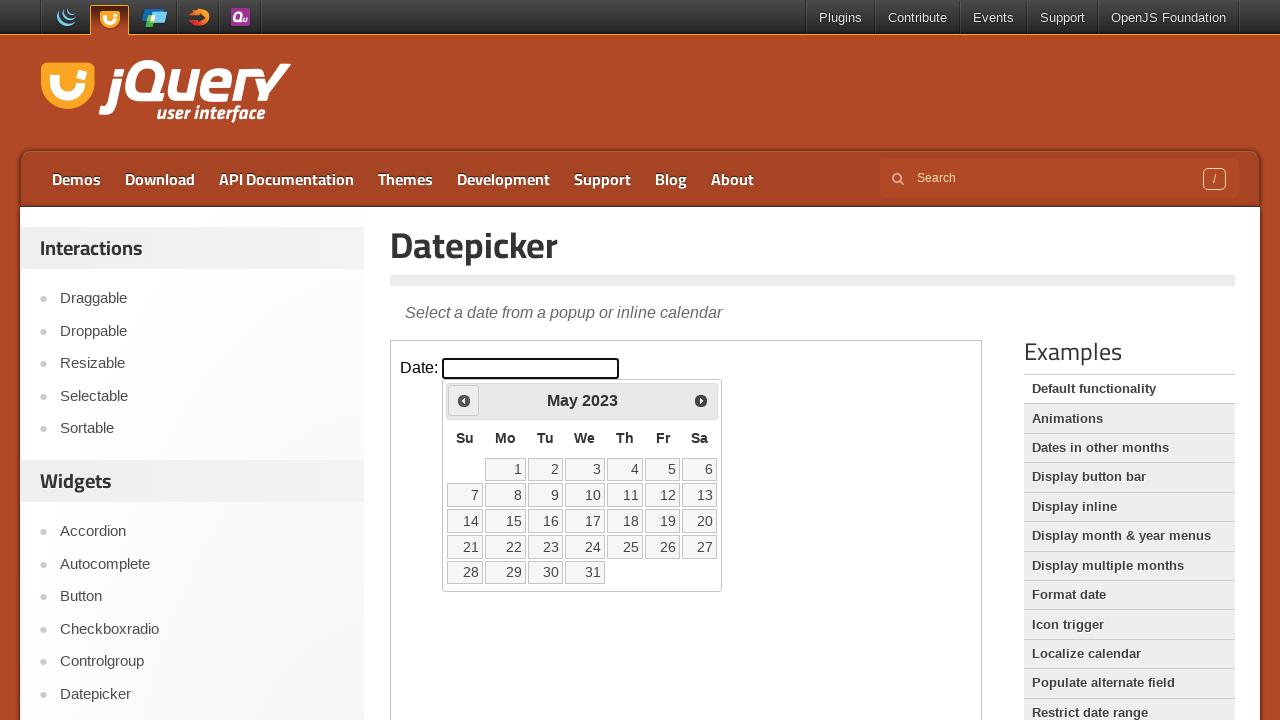

Waited for calendar to update
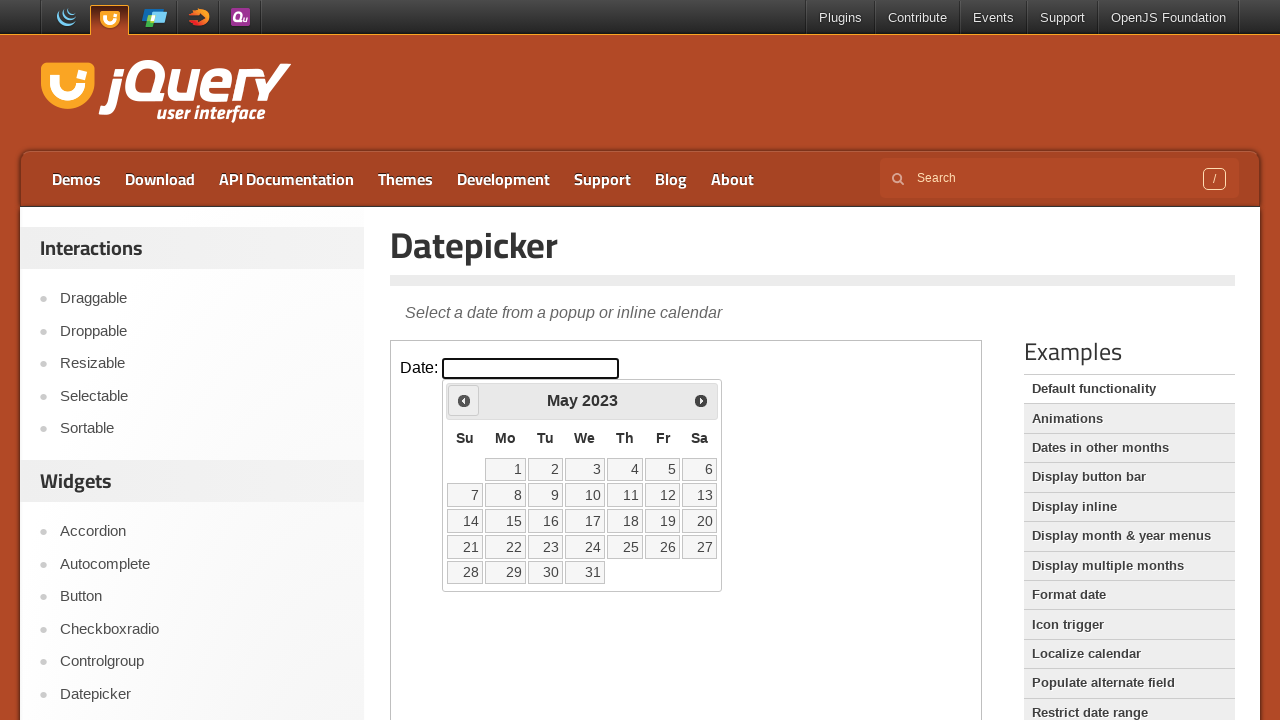

Retrieved current calendar month: May, year: 2023
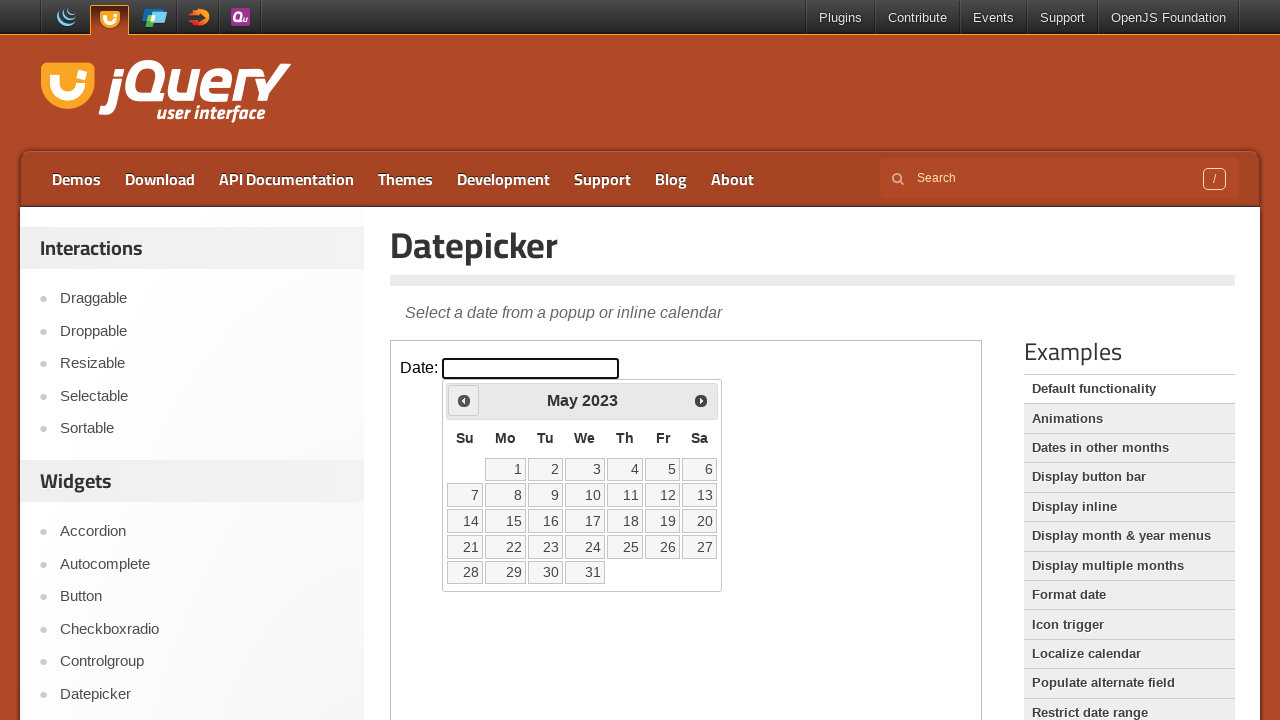

Clicked previous button to navigate back one month at (464, 400) on iframe.demo-frame >> internal:control=enter-frame >> span.ui-icon-circle-triangl
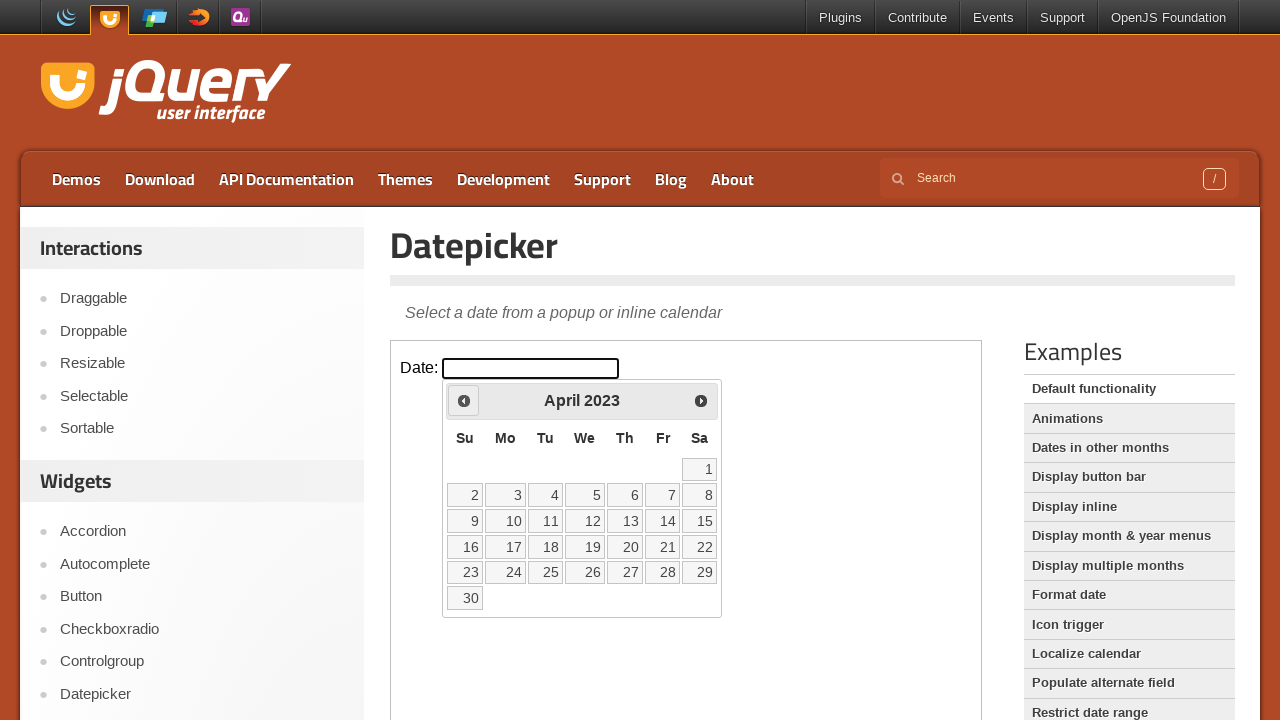

Waited for calendar to update
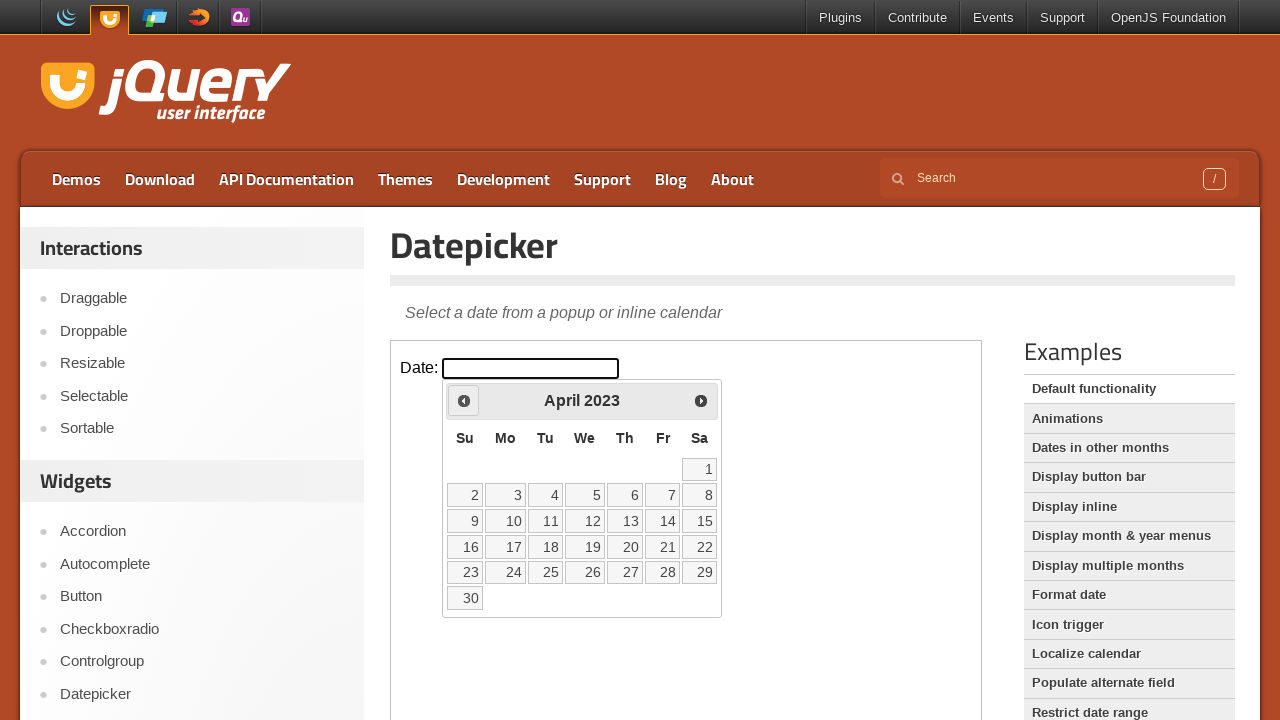

Retrieved current calendar month: April, year: 2023
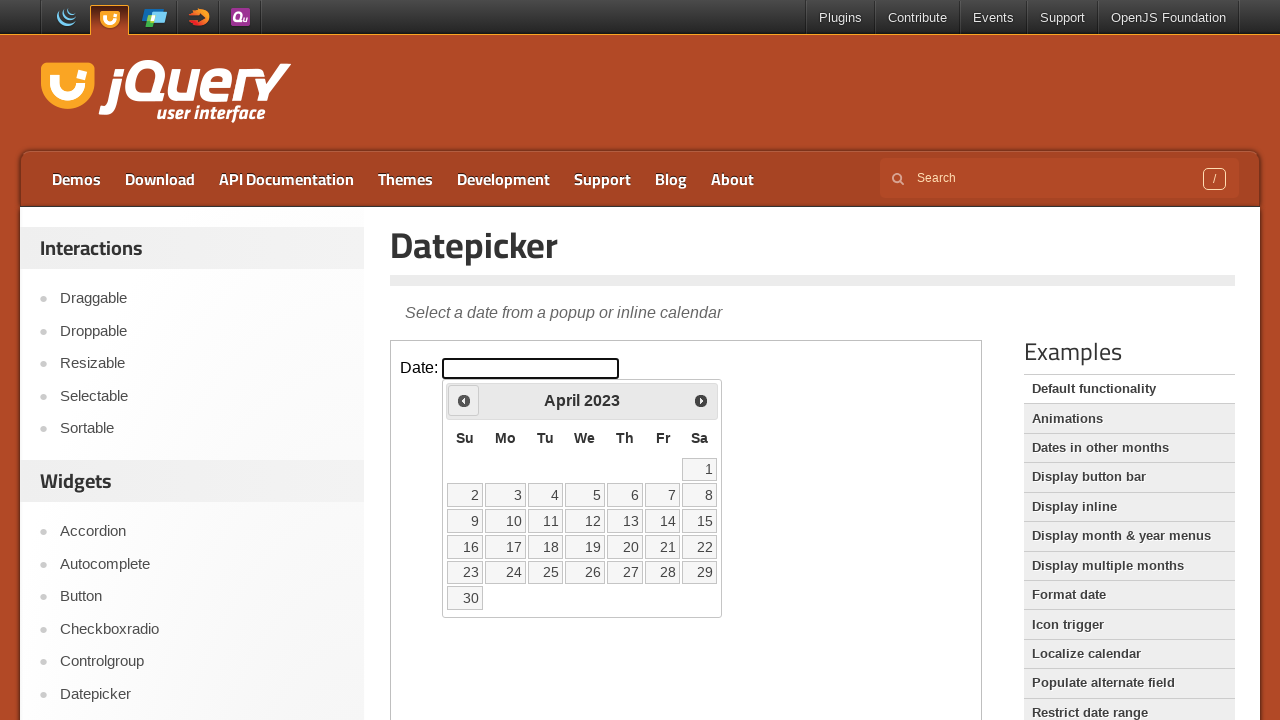

Clicked previous button to navigate back one month at (464, 400) on iframe.demo-frame >> internal:control=enter-frame >> span.ui-icon-circle-triangl
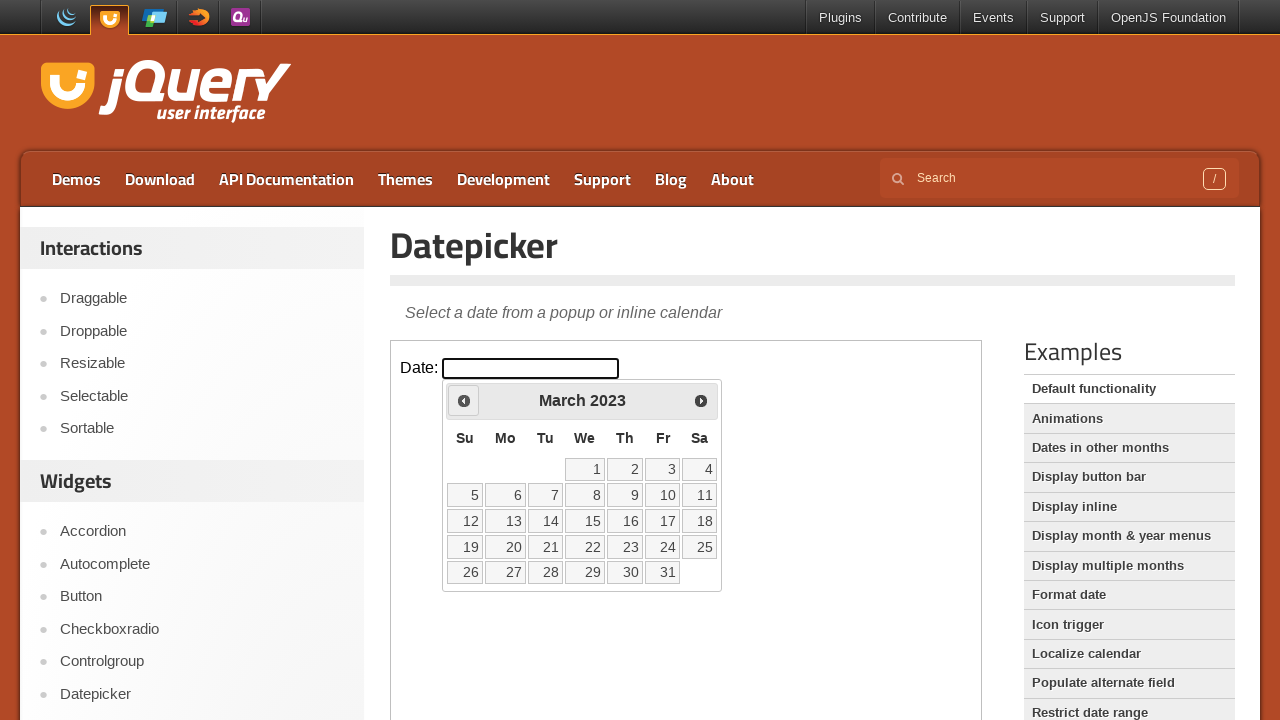

Waited for calendar to update
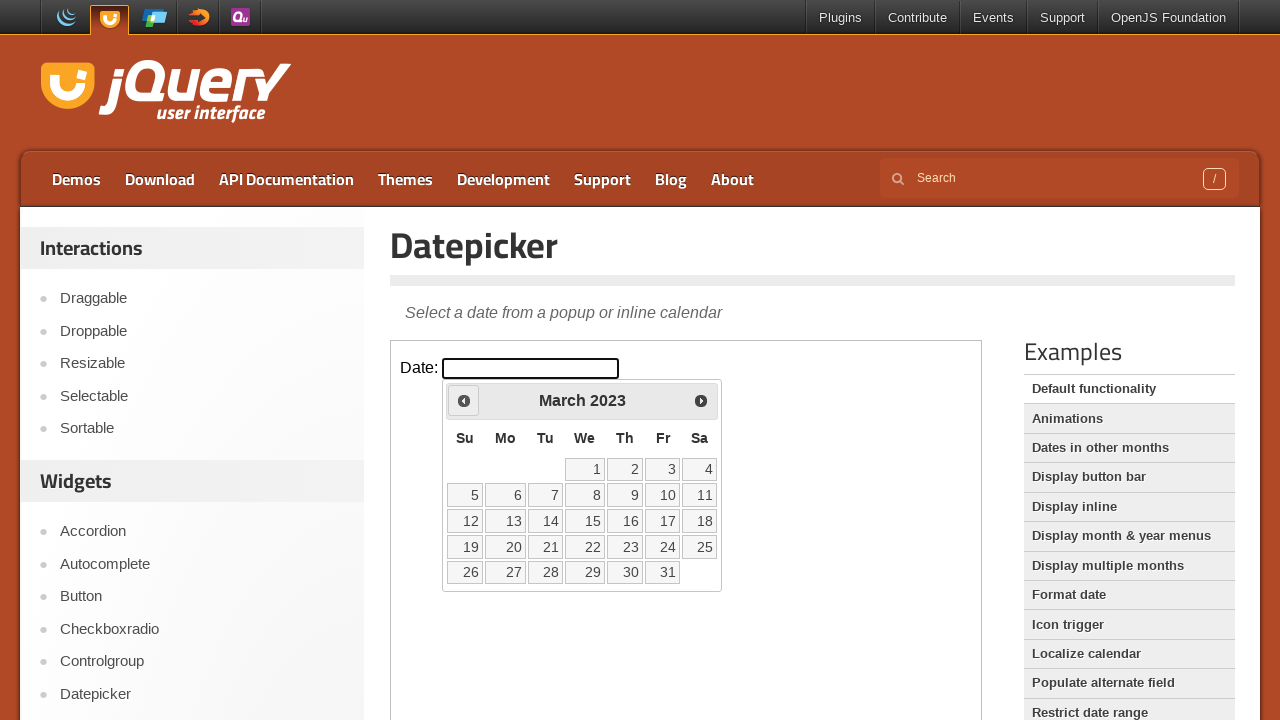

Retrieved current calendar month: March, year: 2023
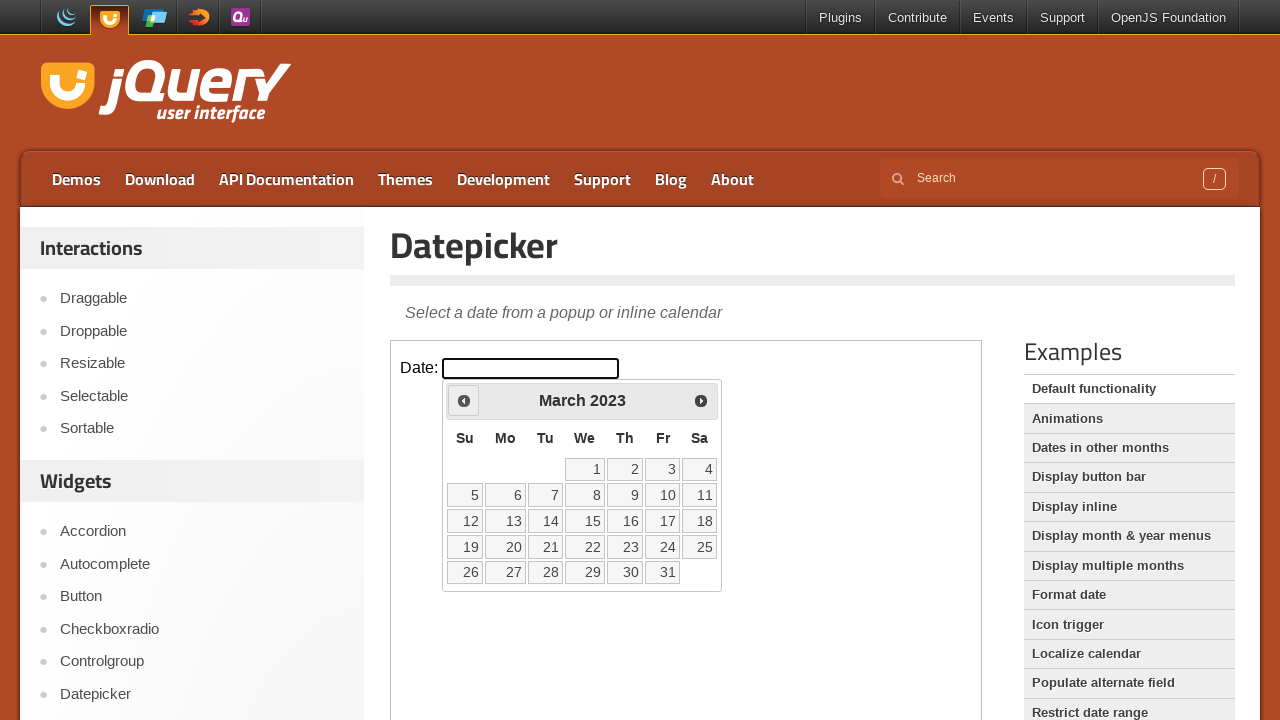

Clicked previous button to navigate back one month at (464, 400) on iframe.demo-frame >> internal:control=enter-frame >> span.ui-icon-circle-triangl
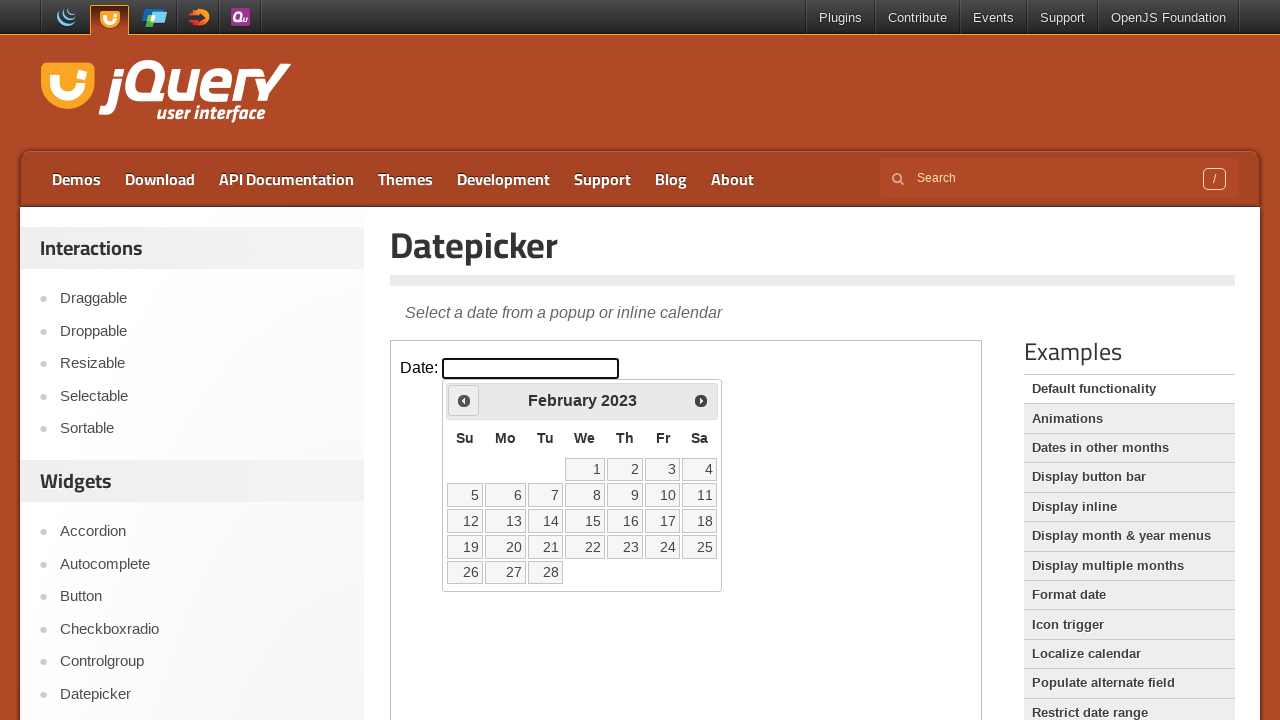

Waited for calendar to update
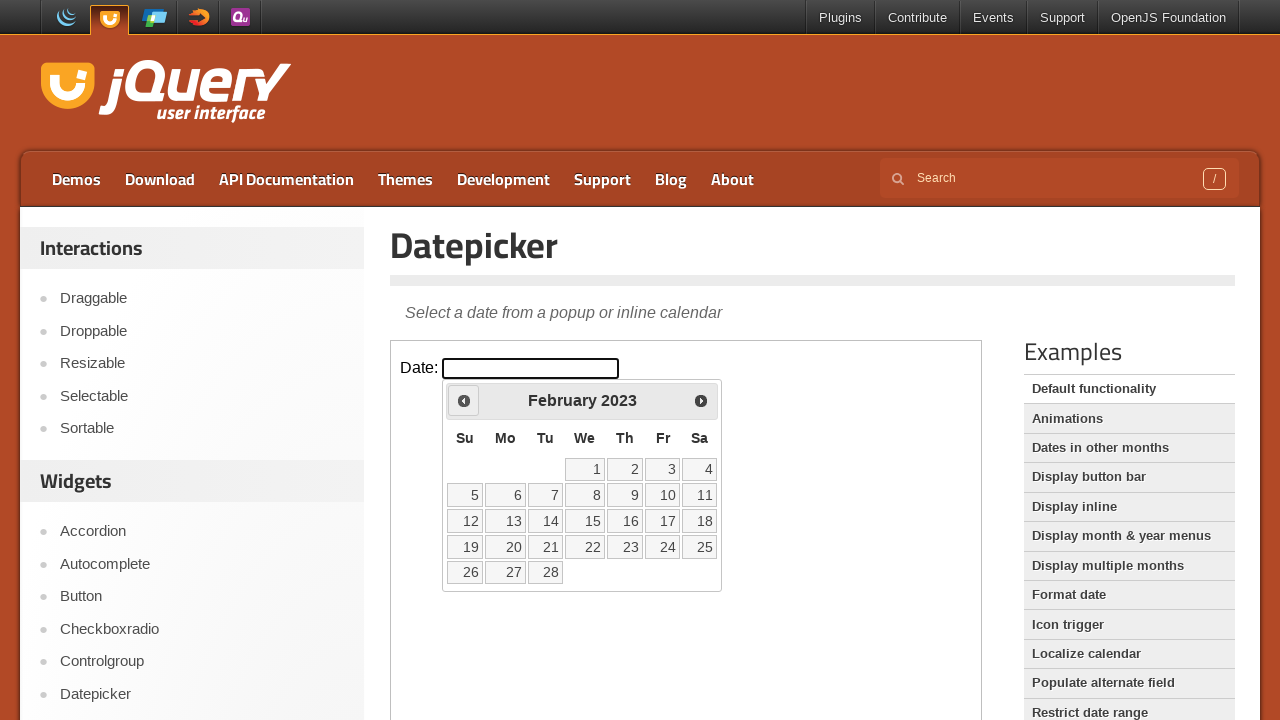

Retrieved current calendar month: February, year: 2023
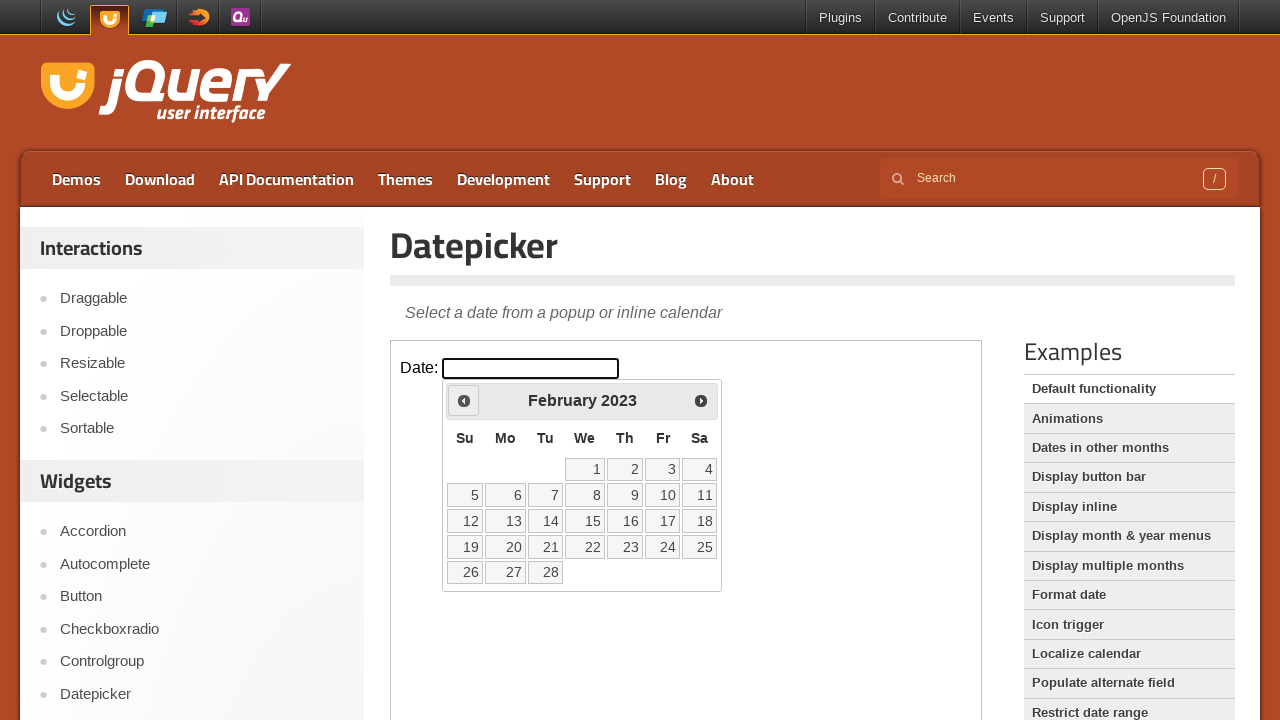

Clicked previous button to navigate back one month at (464, 400) on iframe.demo-frame >> internal:control=enter-frame >> span.ui-icon-circle-triangl
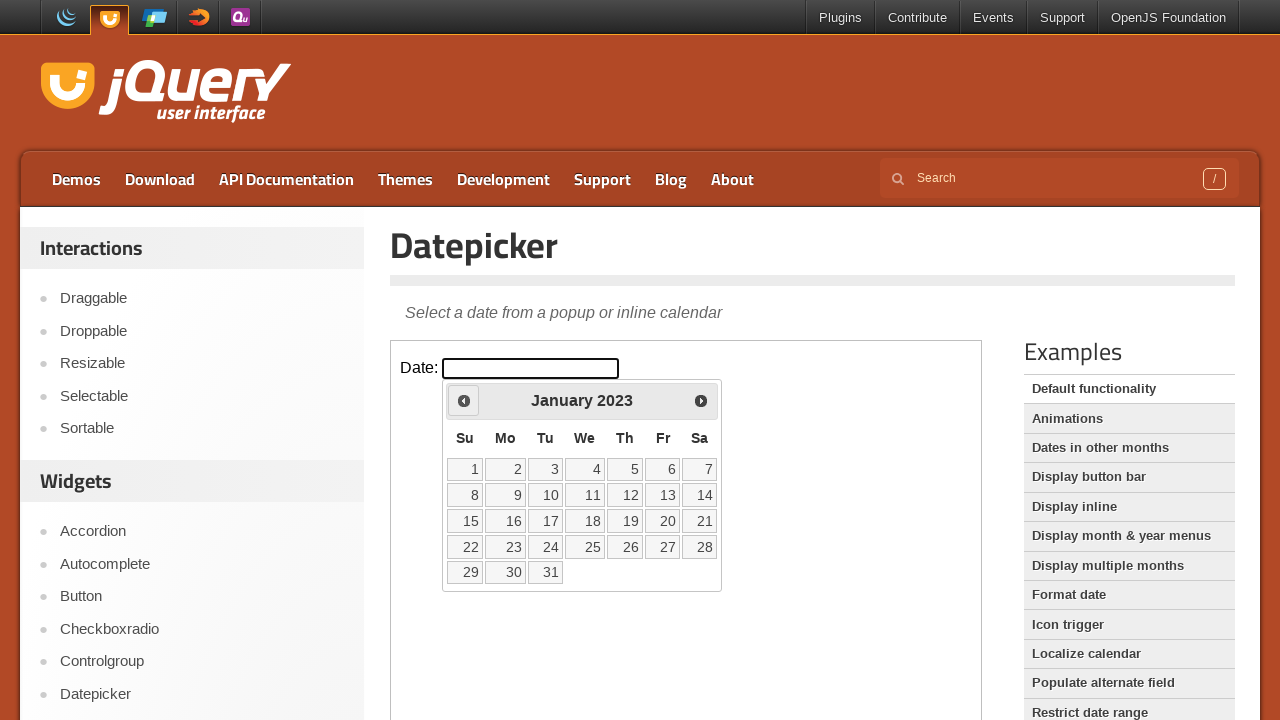

Waited for calendar to update
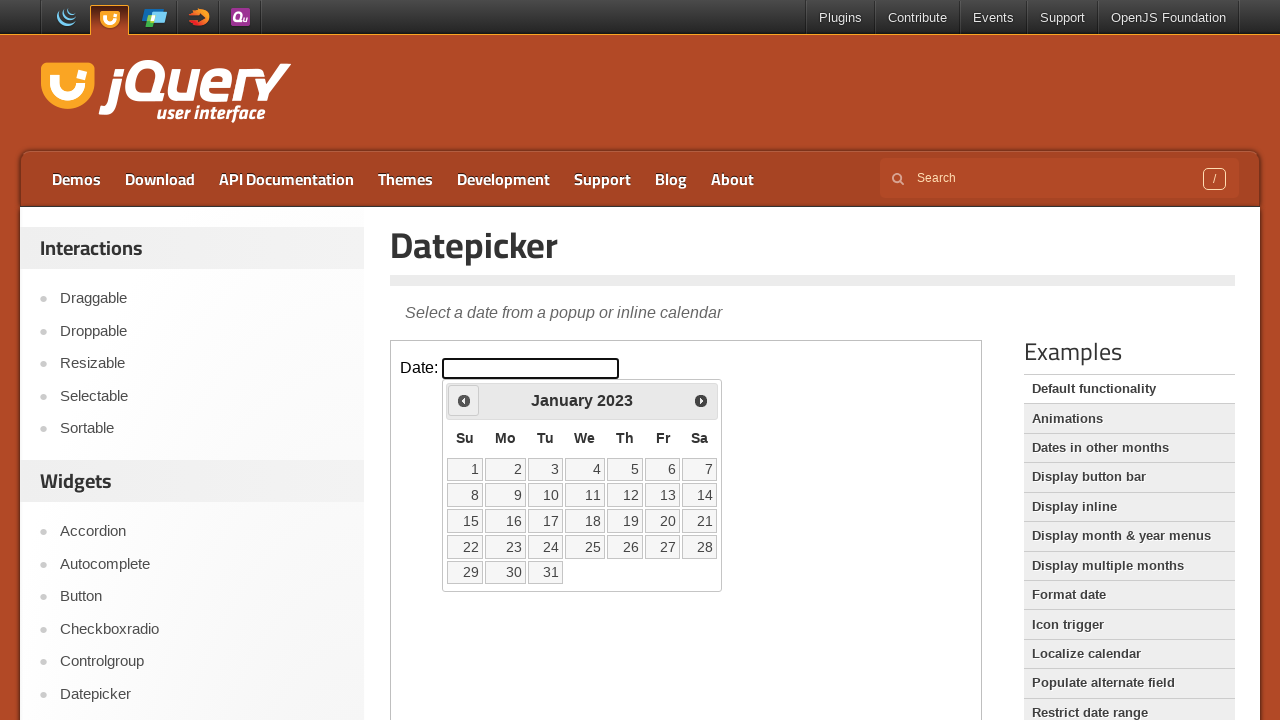

Retrieved current calendar month: January, year: 2023
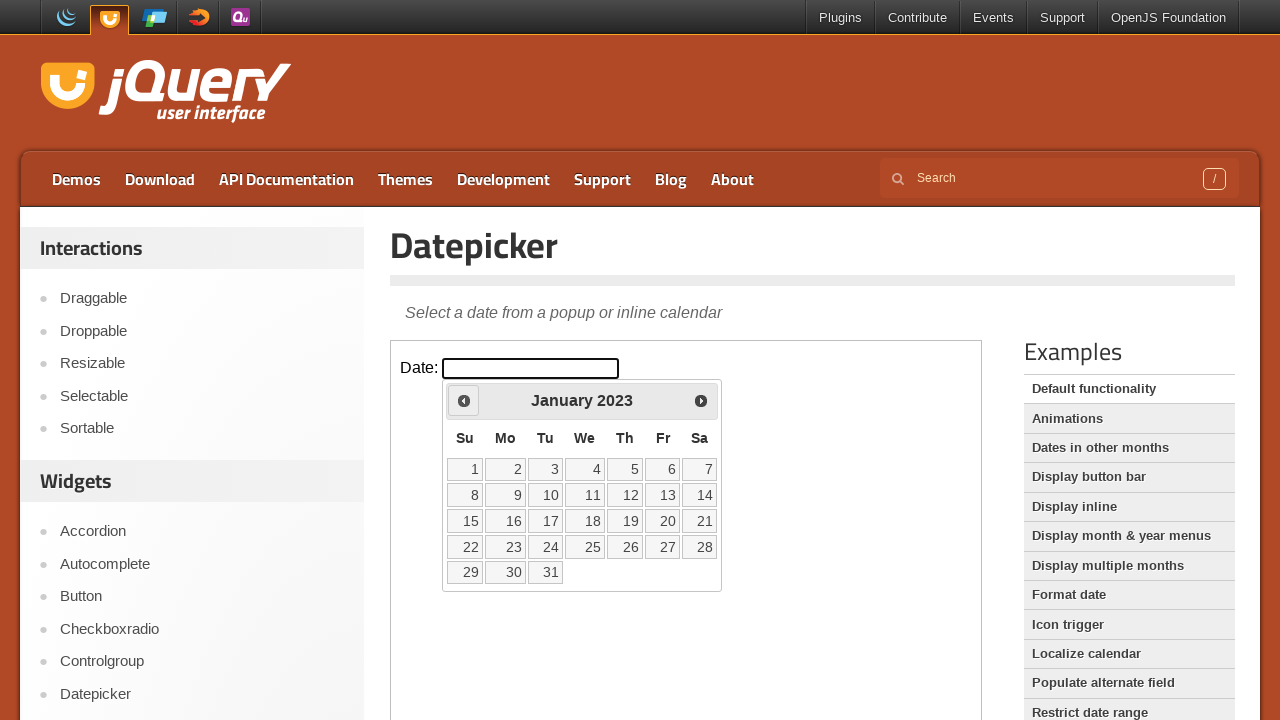

Clicked previous button to navigate back one month at (464, 400) on iframe.demo-frame >> internal:control=enter-frame >> span.ui-icon-circle-triangl
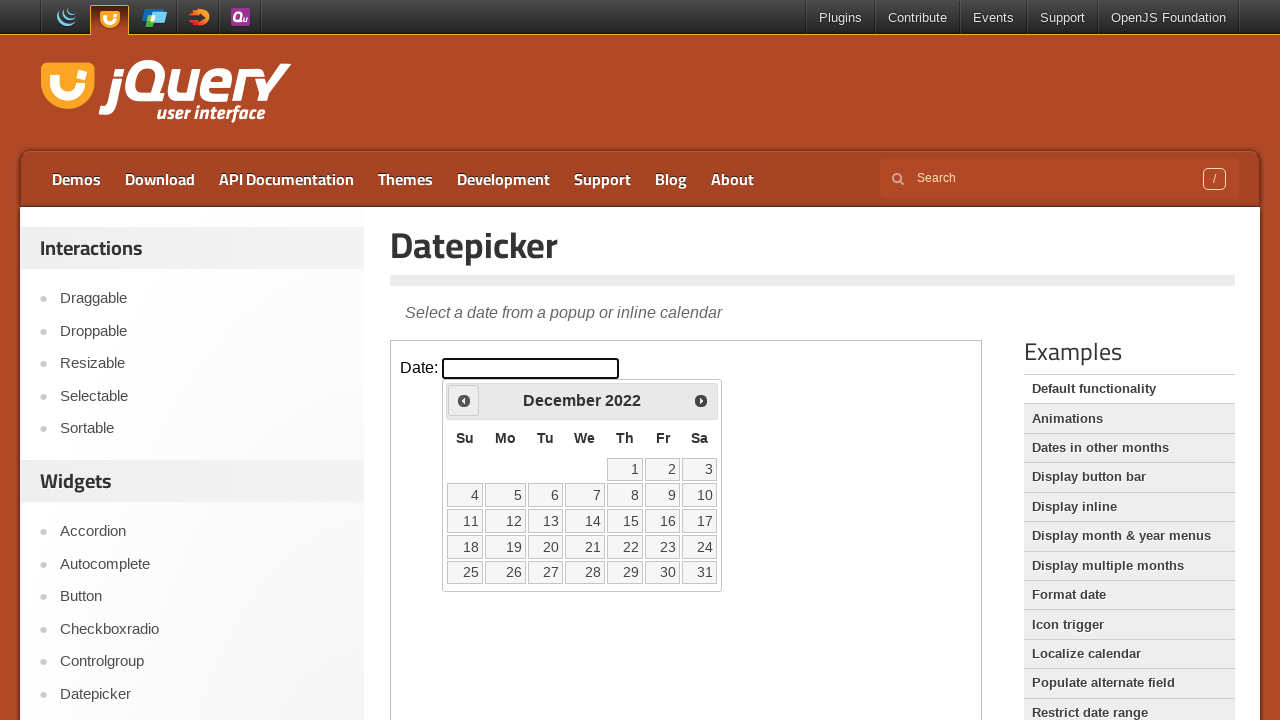

Waited for calendar to update
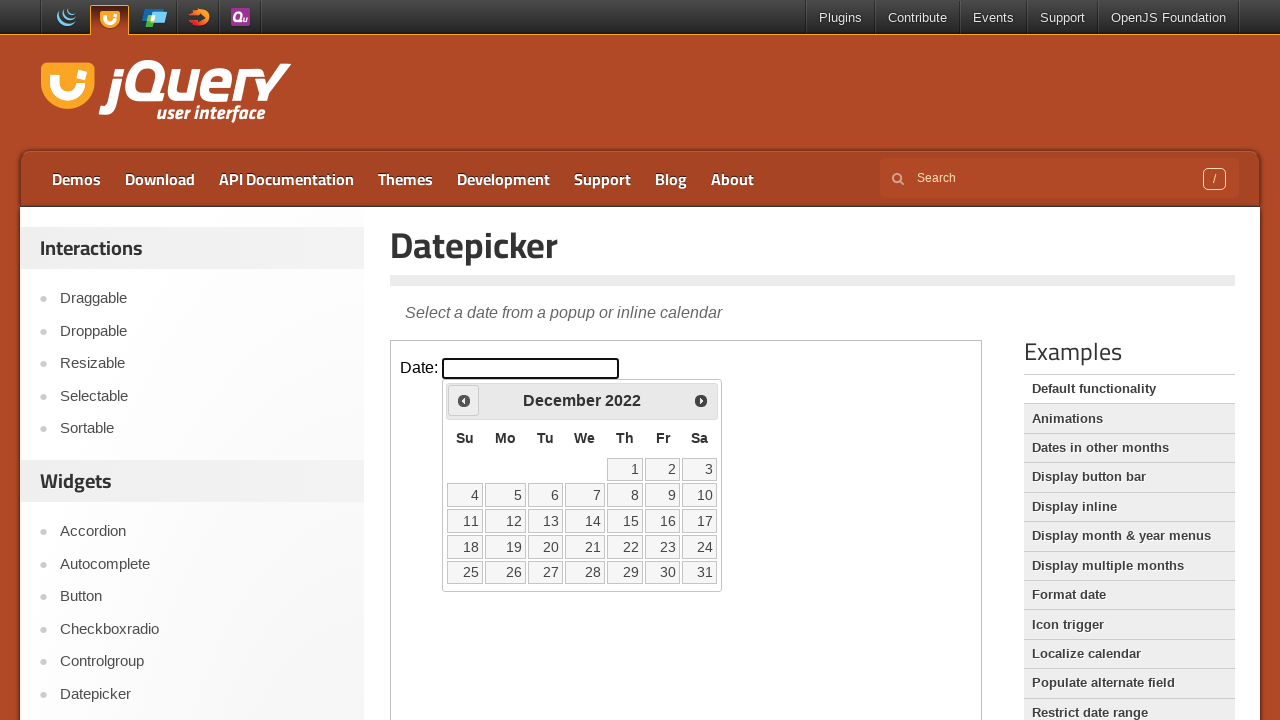

Retrieved current calendar month: December, year: 2022
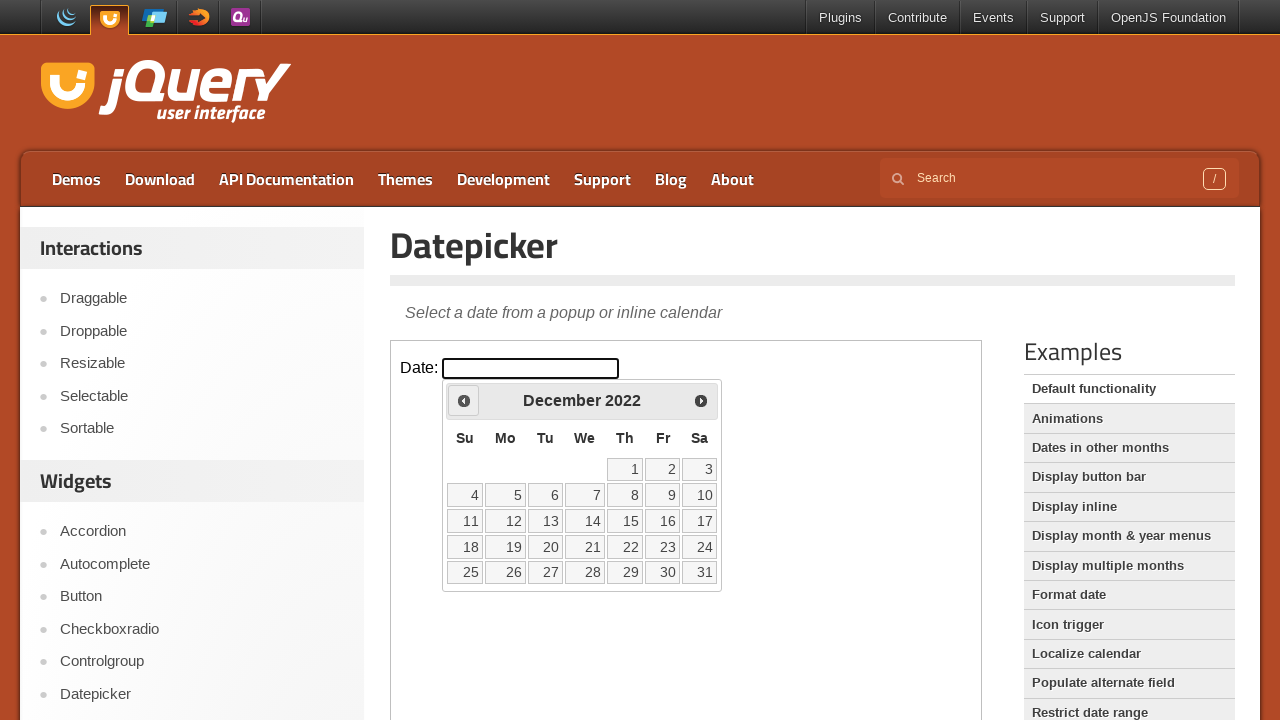

Clicked previous button to navigate back one month at (464, 400) on iframe.demo-frame >> internal:control=enter-frame >> span.ui-icon-circle-triangl
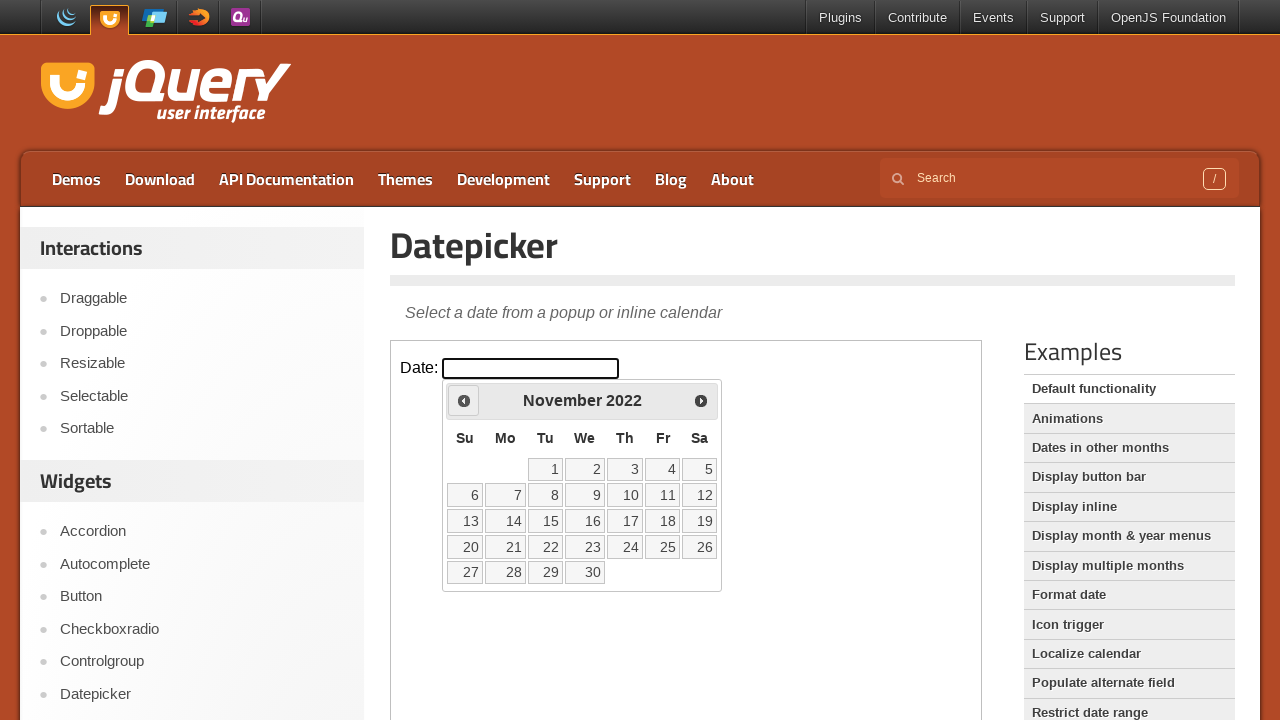

Waited for calendar to update
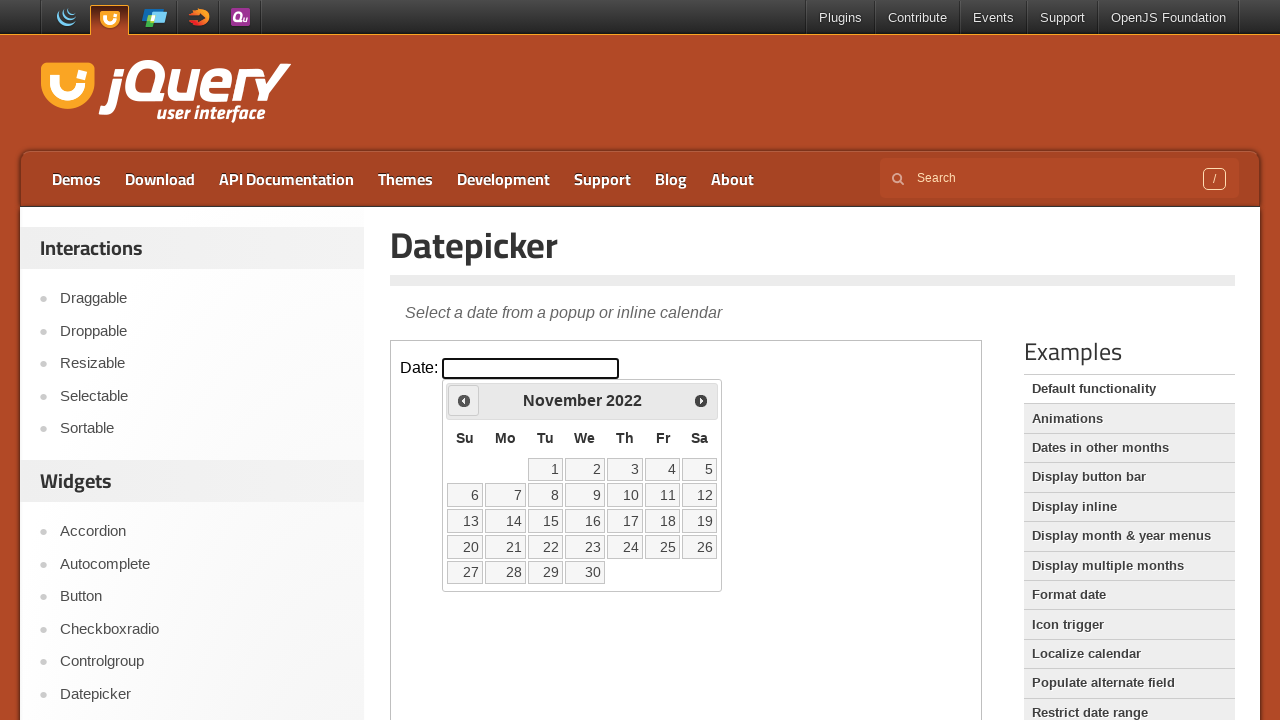

Retrieved current calendar month: November, year: 2022
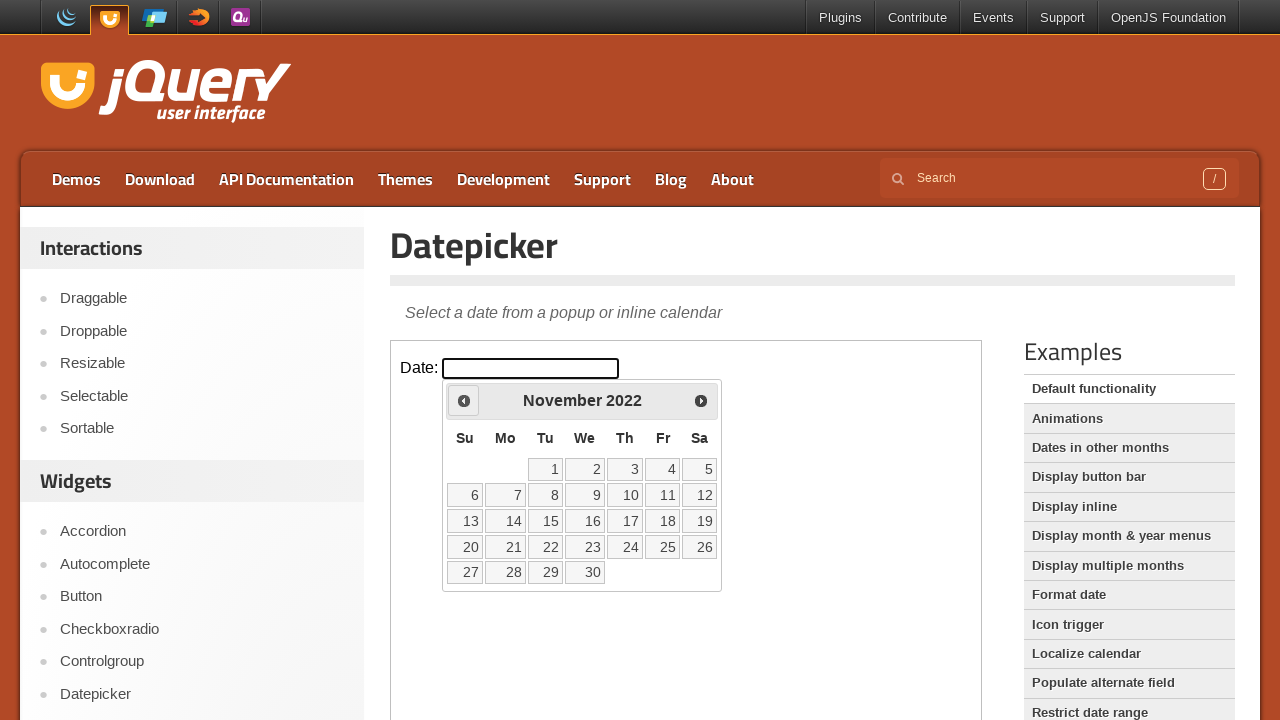

Clicked previous button to navigate back one month at (464, 400) on iframe.demo-frame >> internal:control=enter-frame >> span.ui-icon-circle-triangl
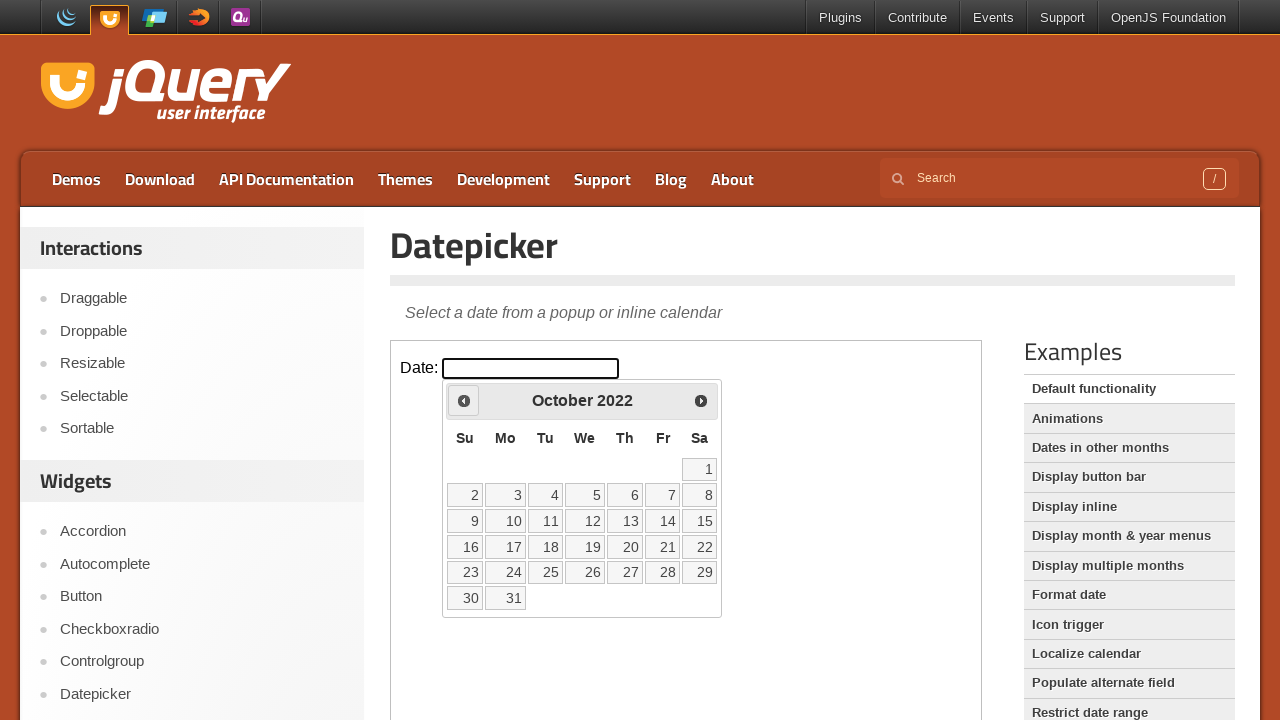

Waited for calendar to update
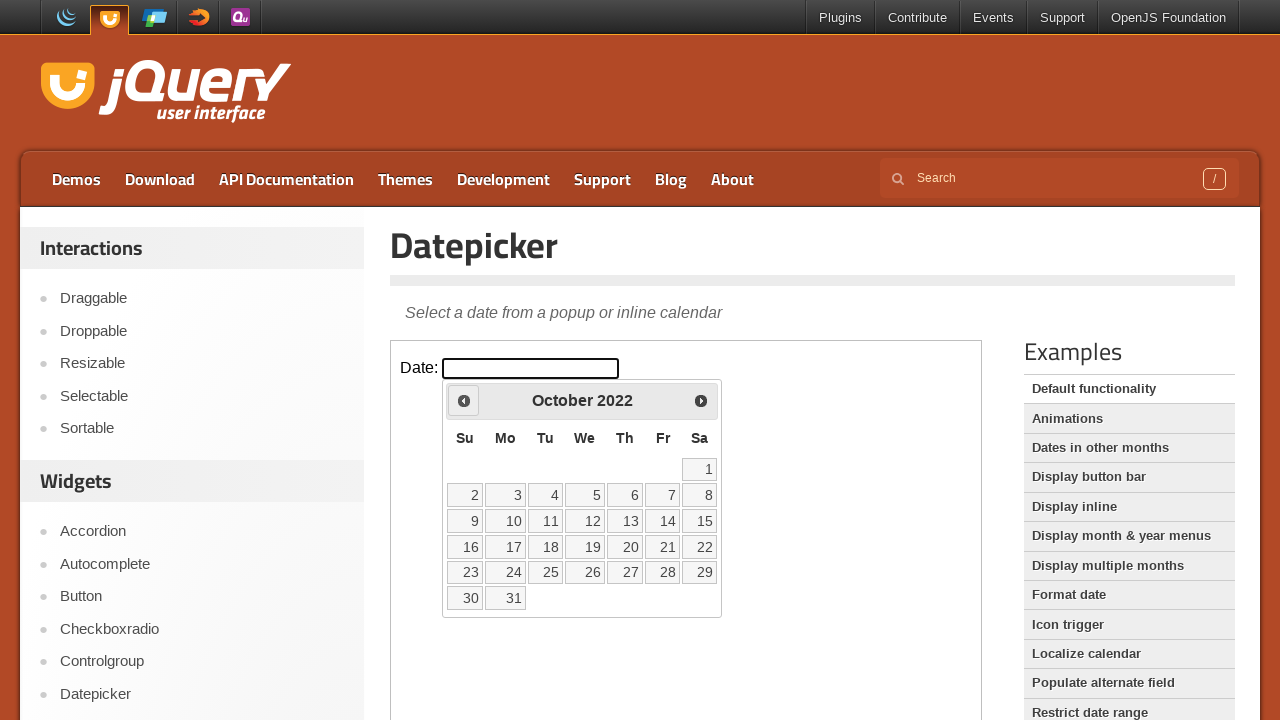

Retrieved current calendar month: October, year: 2022
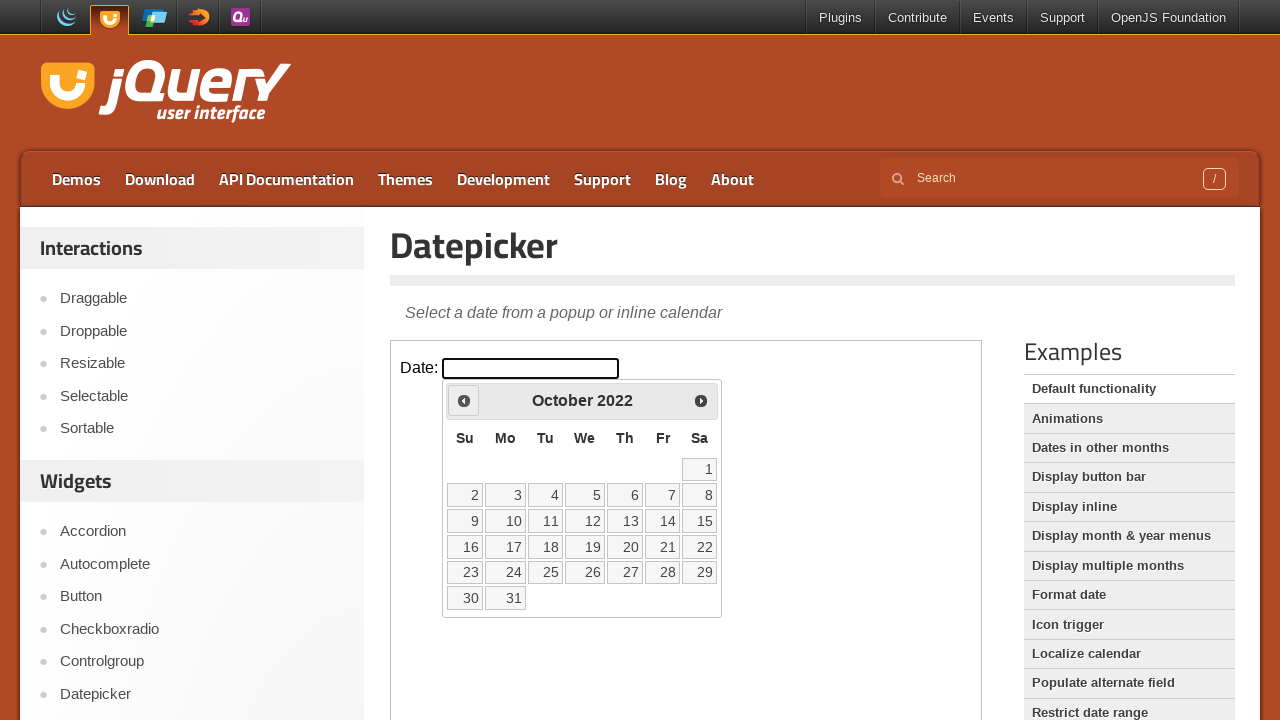

Clicked previous button to navigate back one month at (464, 400) on iframe.demo-frame >> internal:control=enter-frame >> span.ui-icon-circle-triangl
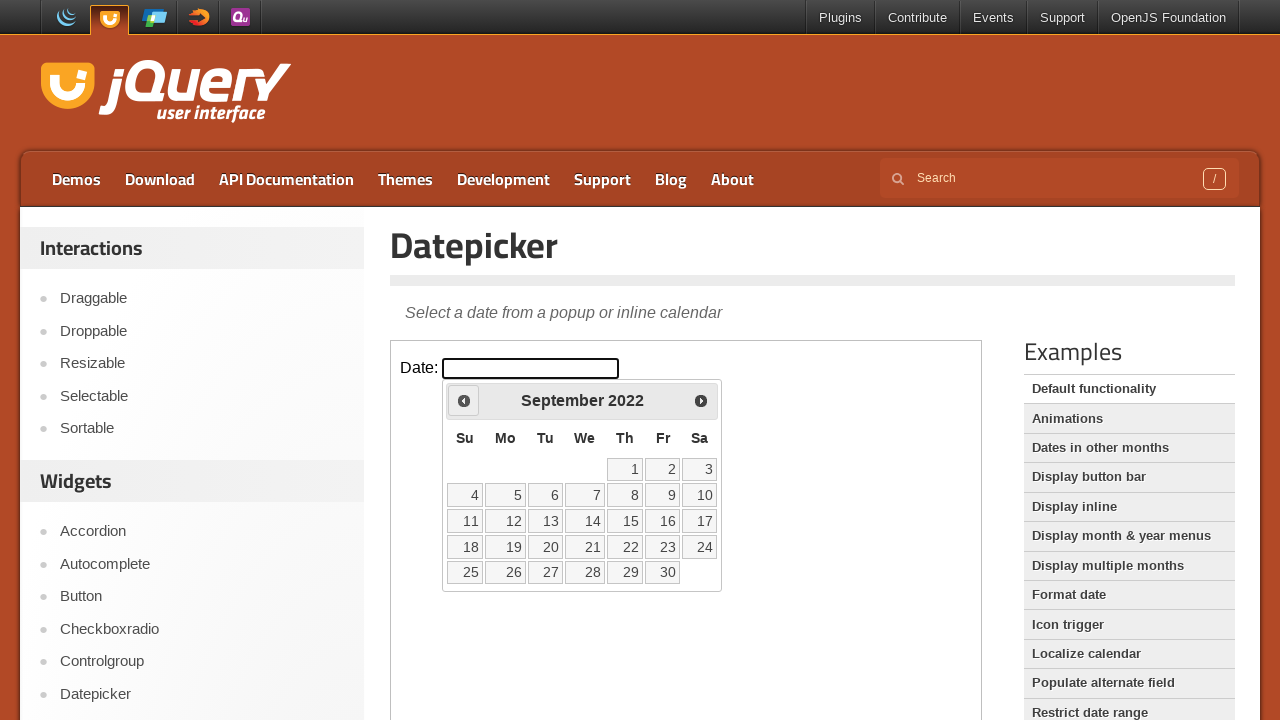

Waited for calendar to update
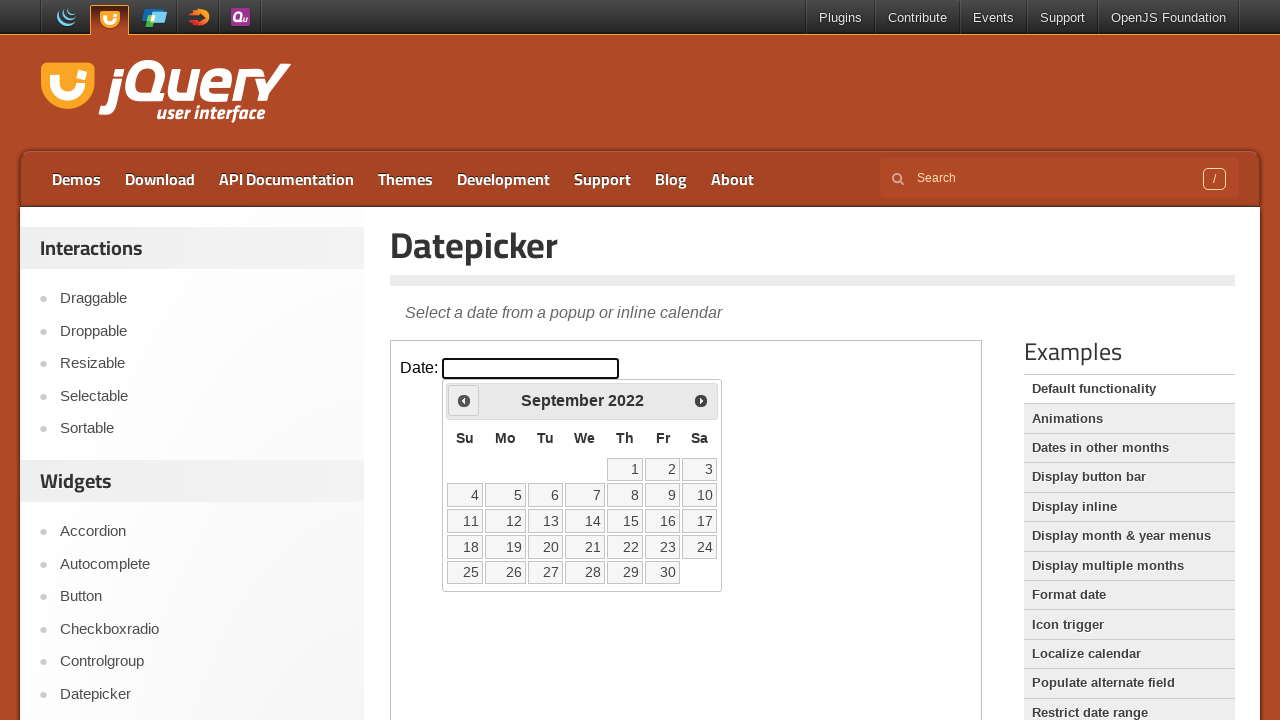

Retrieved current calendar month: September, year: 2022
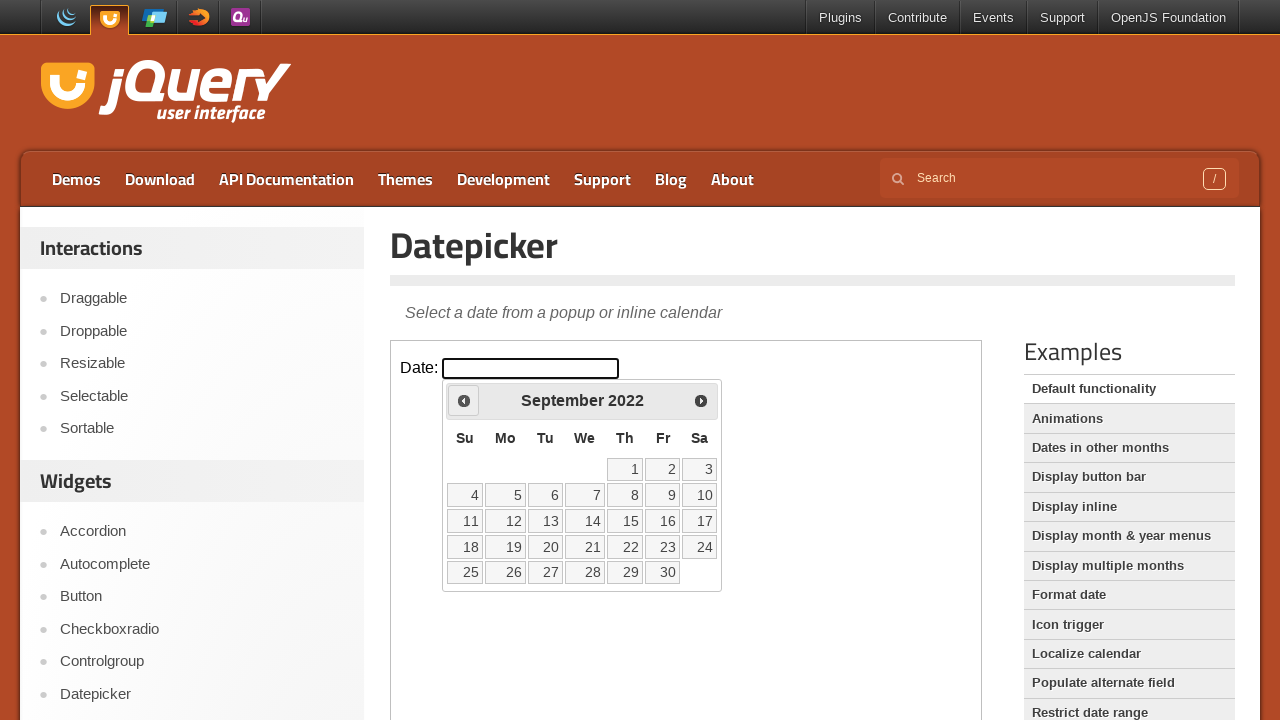

Clicked previous button to navigate back one month at (464, 400) on iframe.demo-frame >> internal:control=enter-frame >> span.ui-icon-circle-triangl
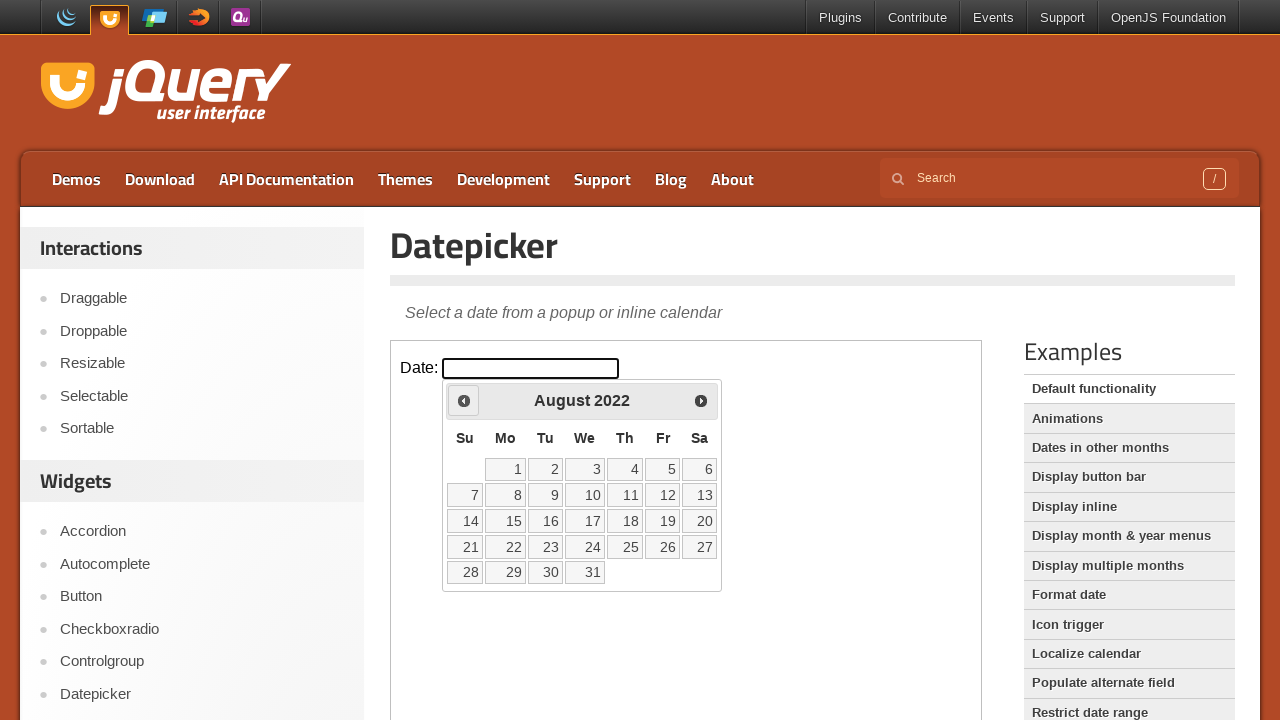

Waited for calendar to update
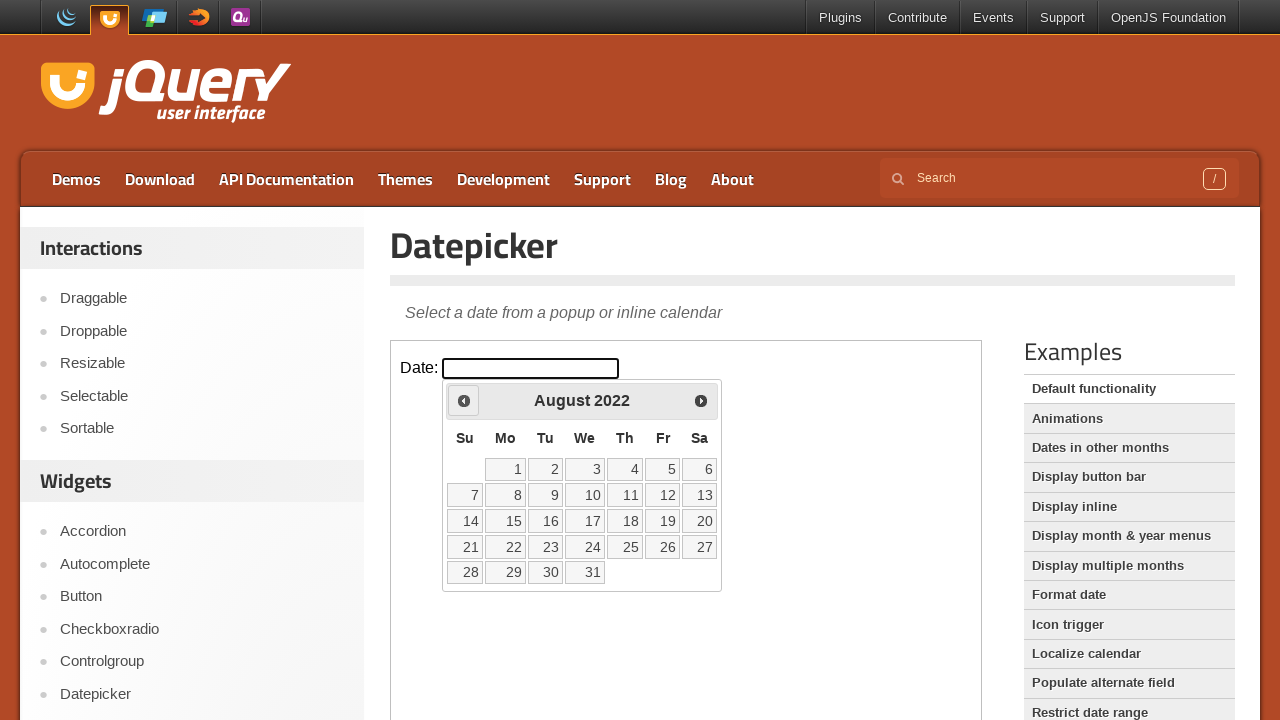

Retrieved current calendar month: August, year: 2022
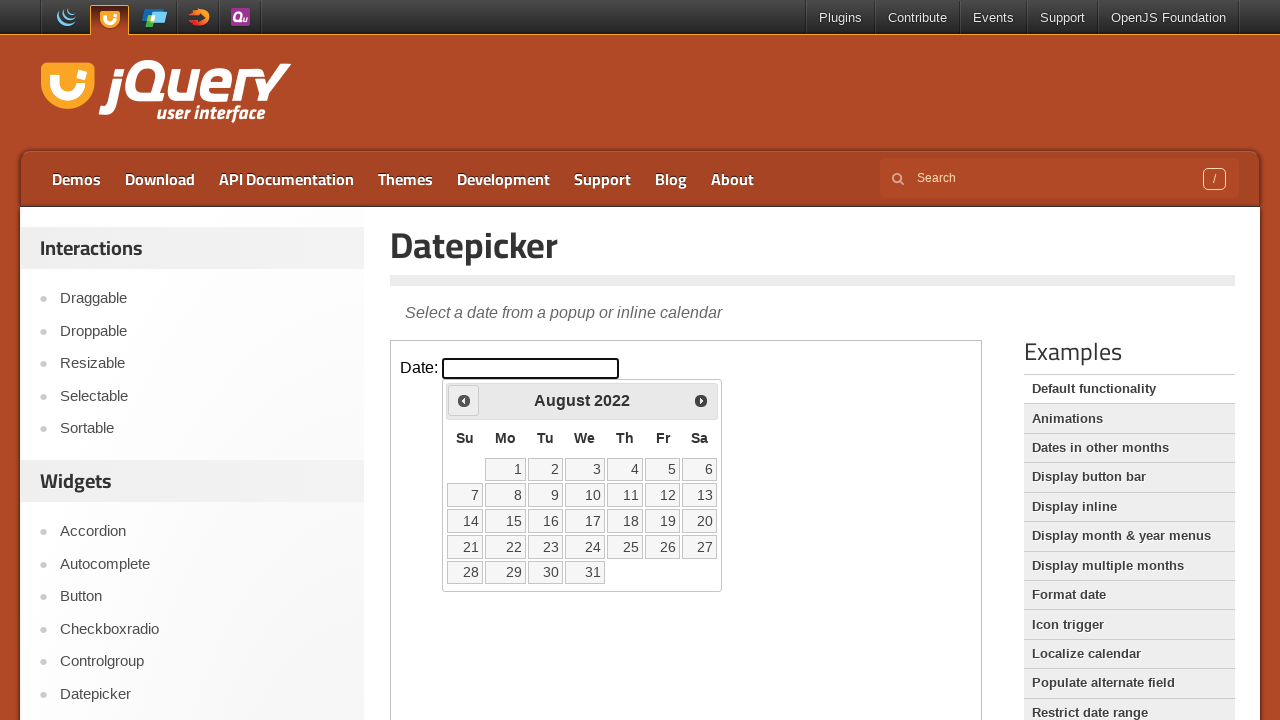

Clicked previous button to navigate back one month at (464, 400) on iframe.demo-frame >> internal:control=enter-frame >> span.ui-icon-circle-triangl
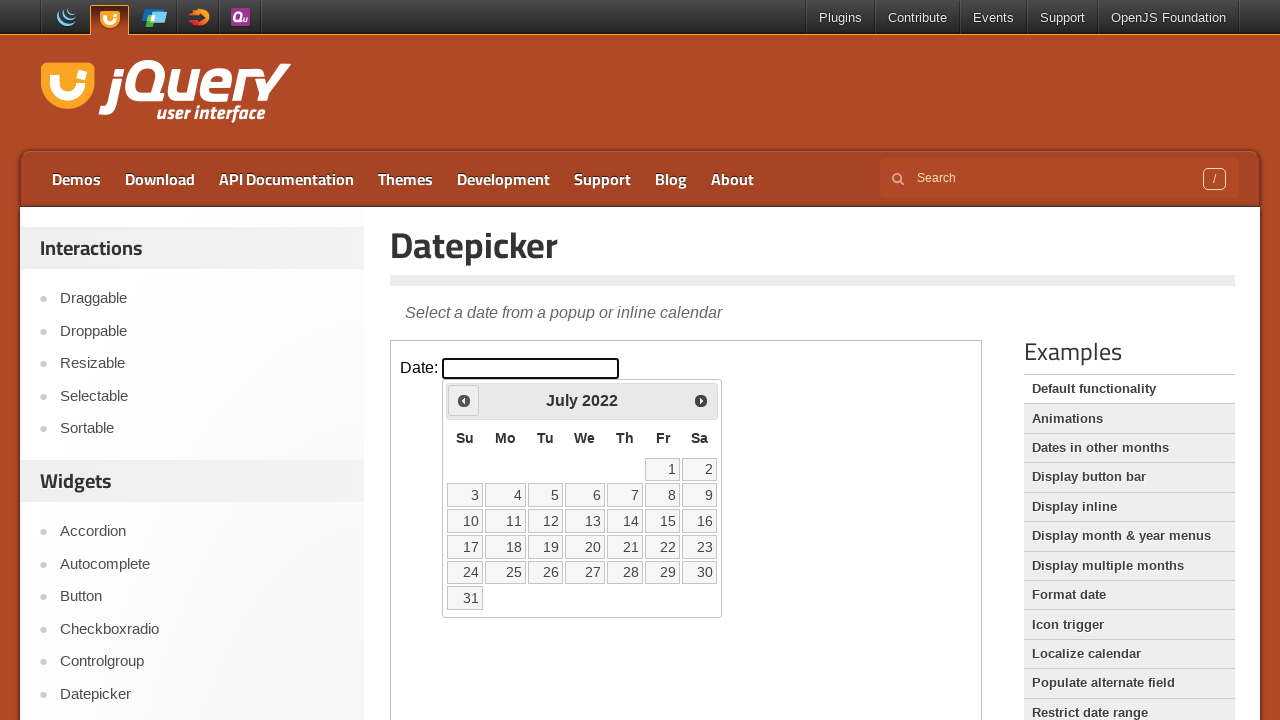

Waited for calendar to update
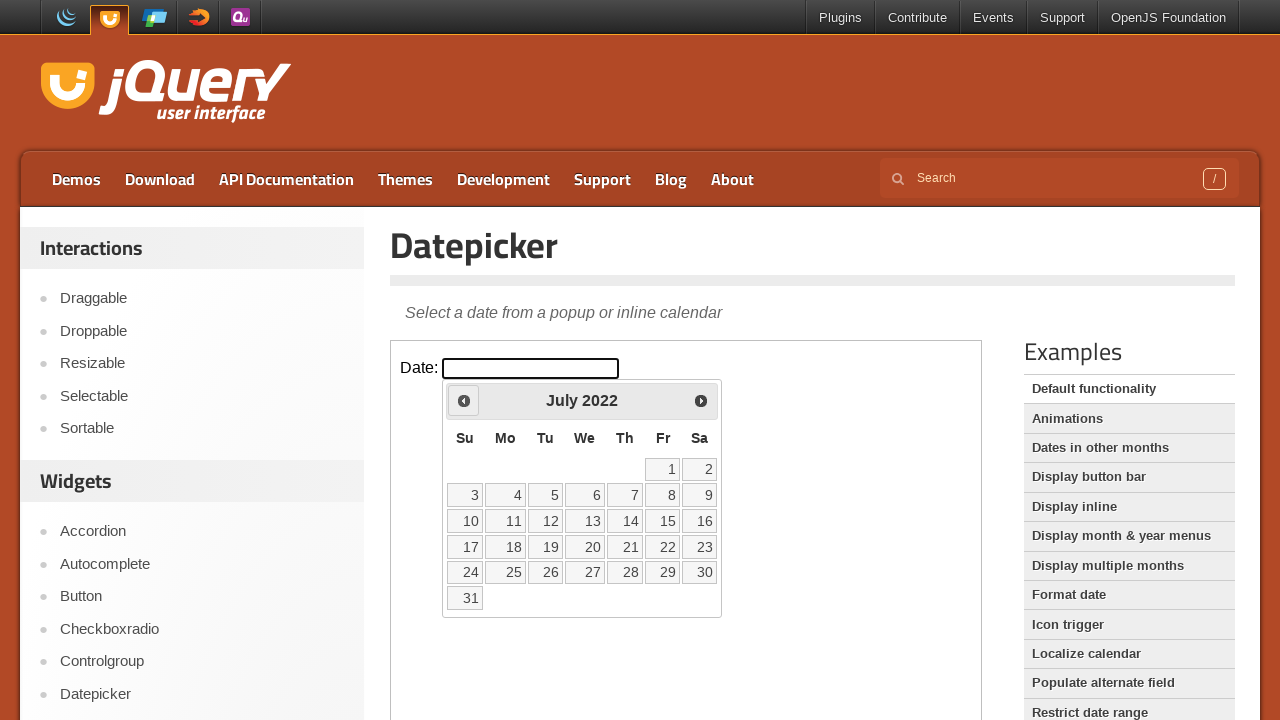

Retrieved current calendar month: July, year: 2022
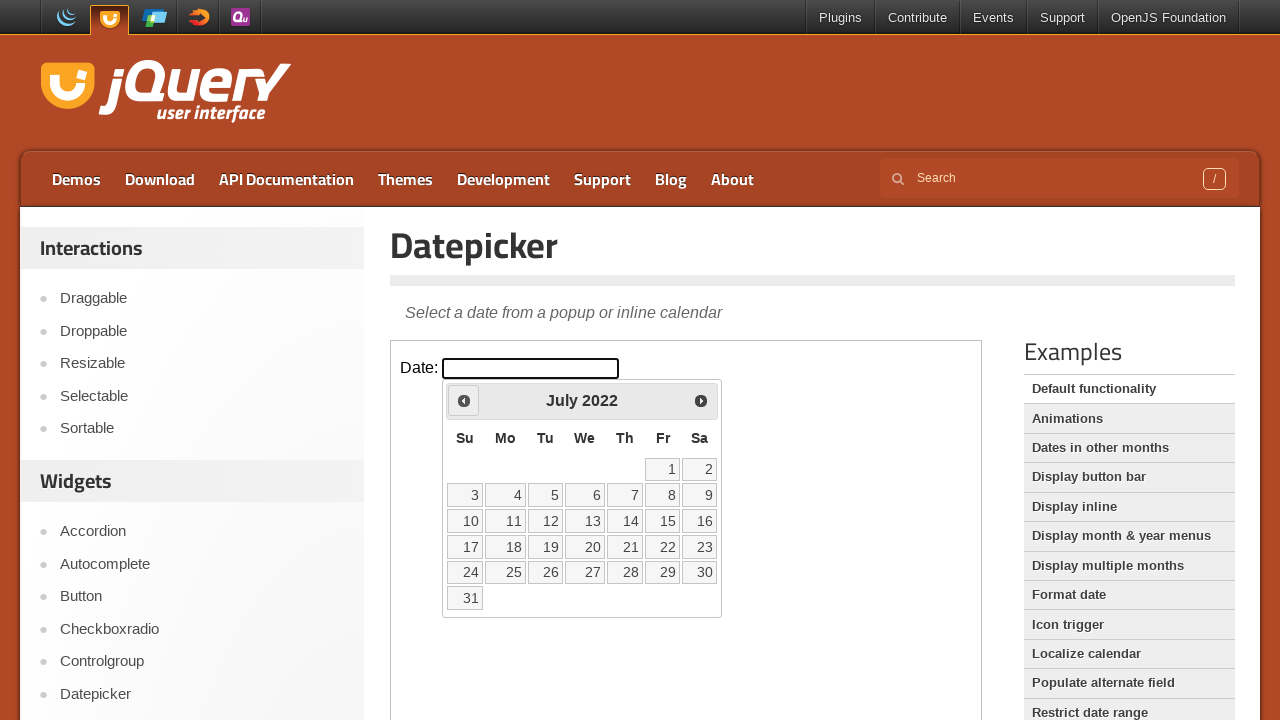

Clicked previous button to navigate back one month at (464, 400) on iframe.demo-frame >> internal:control=enter-frame >> span.ui-icon-circle-triangl
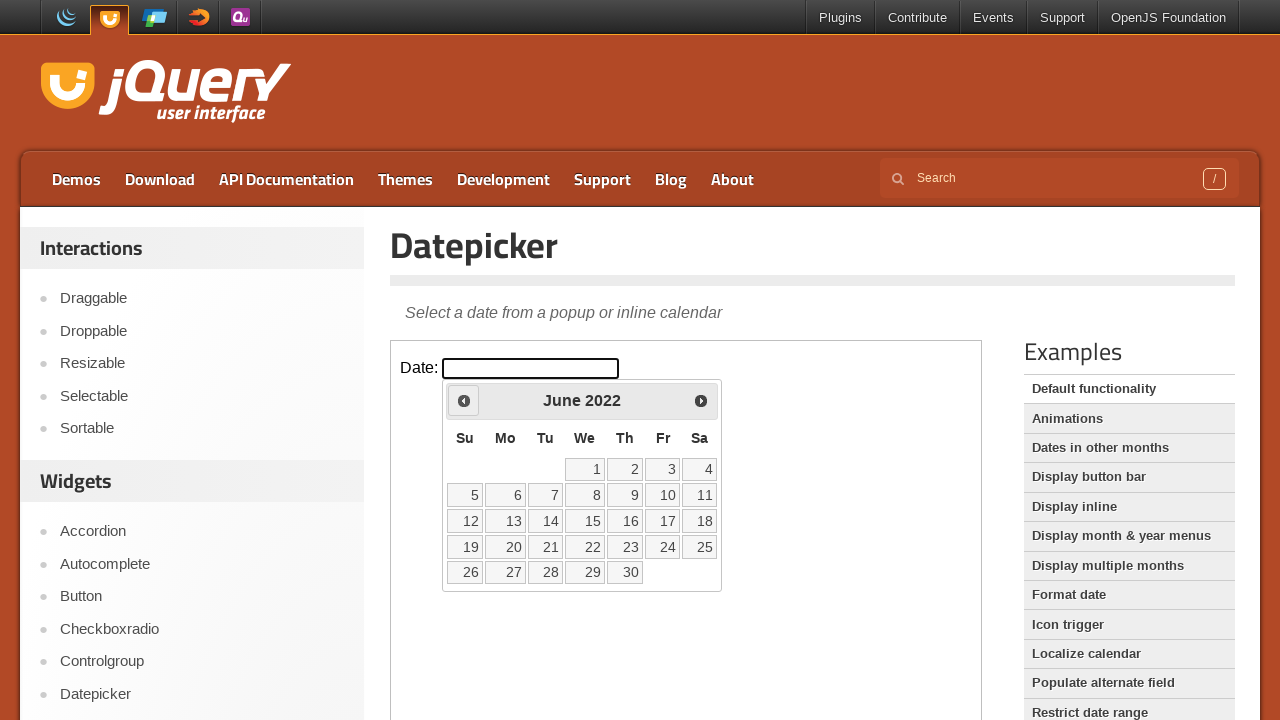

Waited for calendar to update
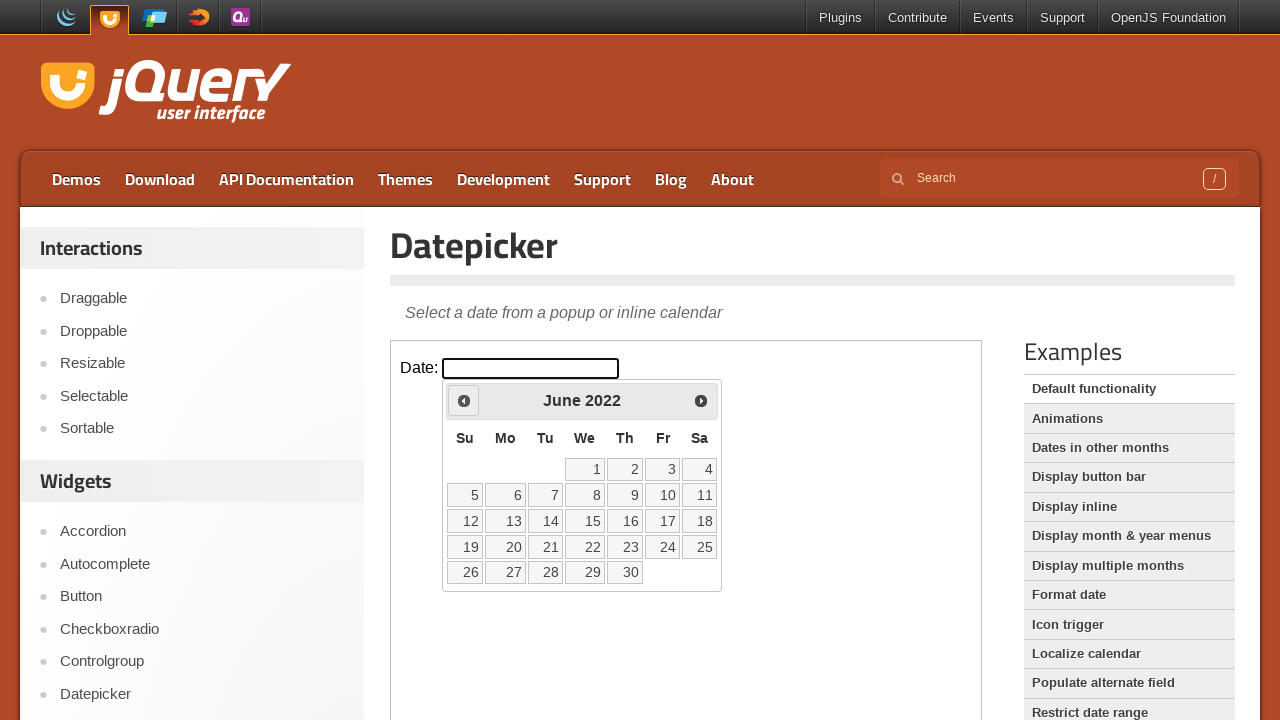

Retrieved current calendar month: June, year: 2022
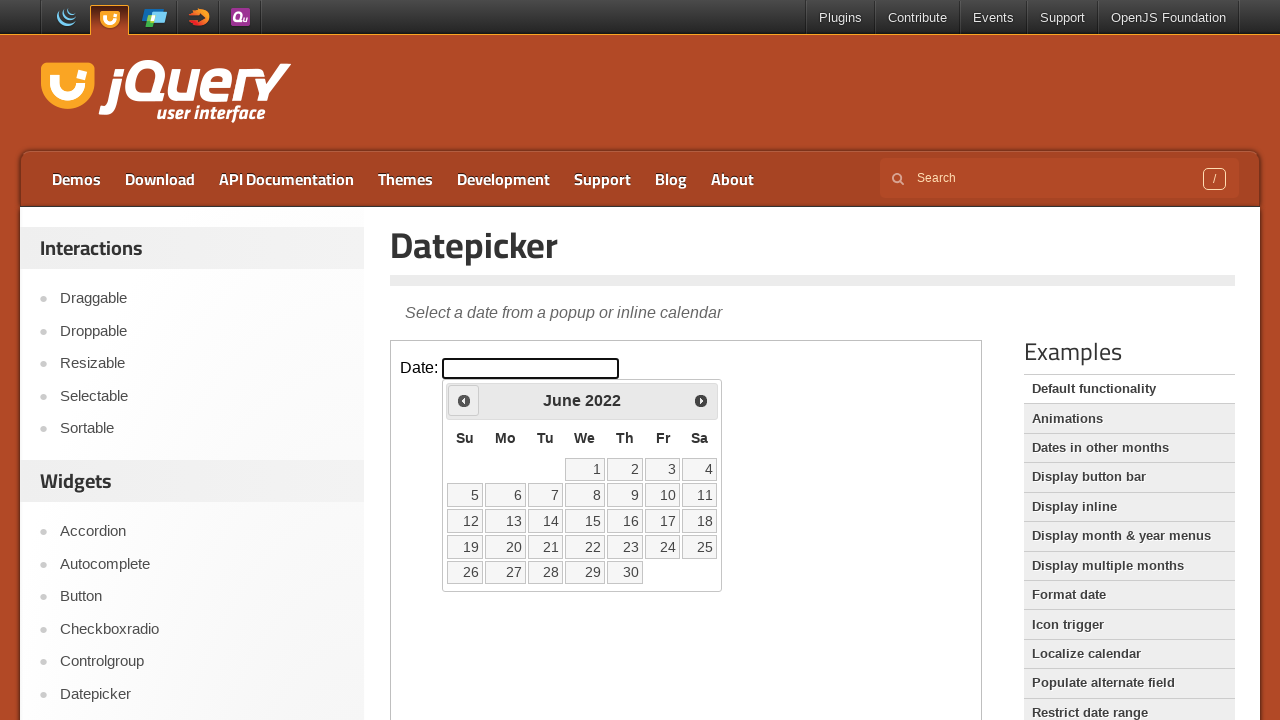

Clicked previous button to navigate back one month at (464, 400) on iframe.demo-frame >> internal:control=enter-frame >> span.ui-icon-circle-triangl
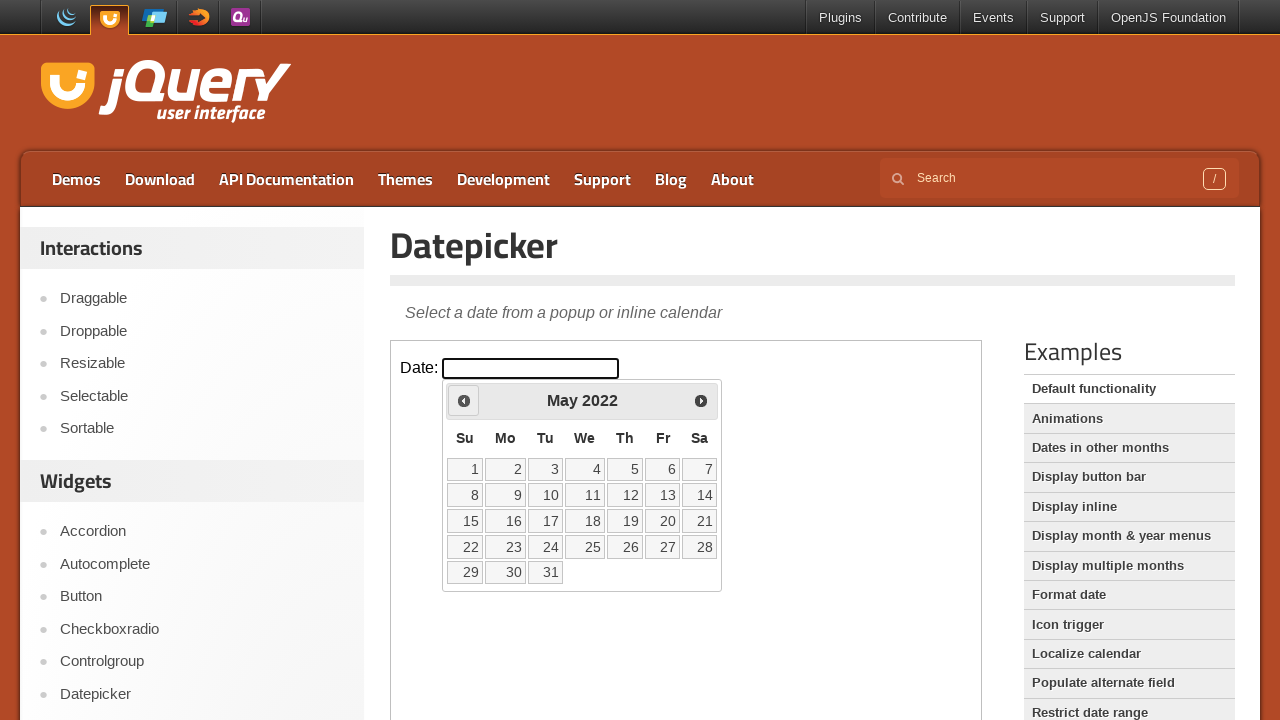

Waited for calendar to update
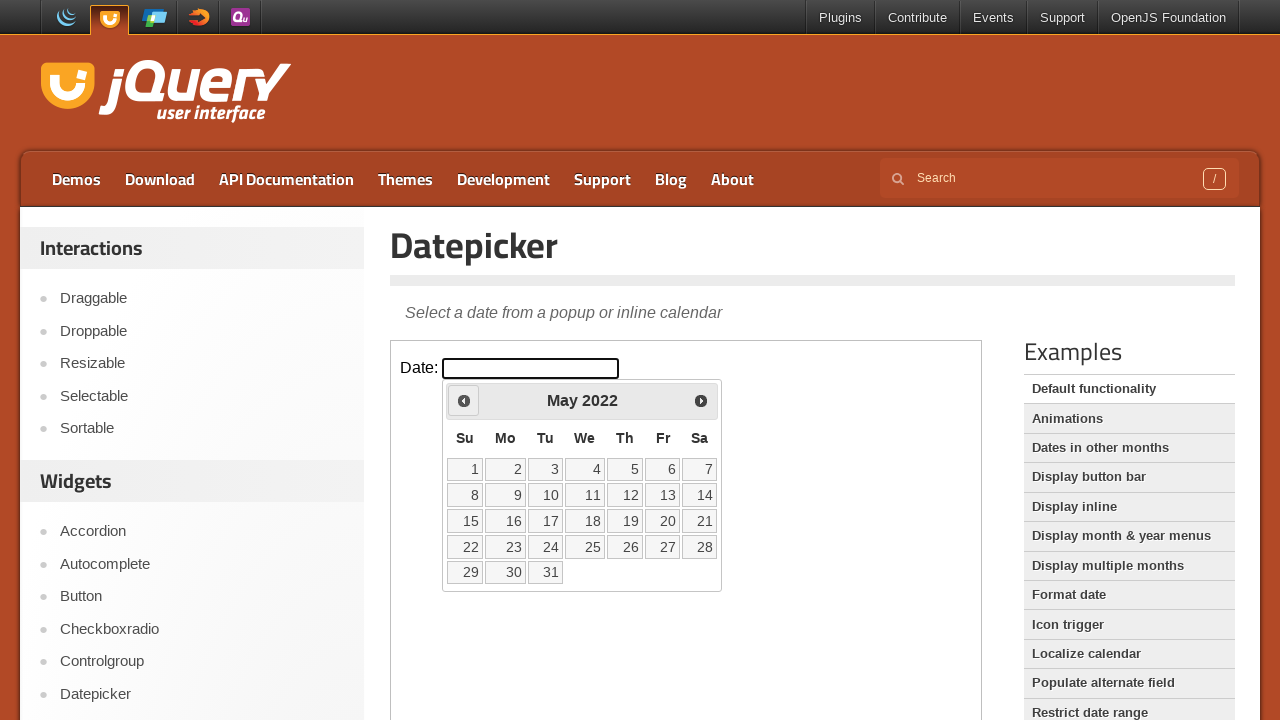

Retrieved current calendar month: May, year: 2022
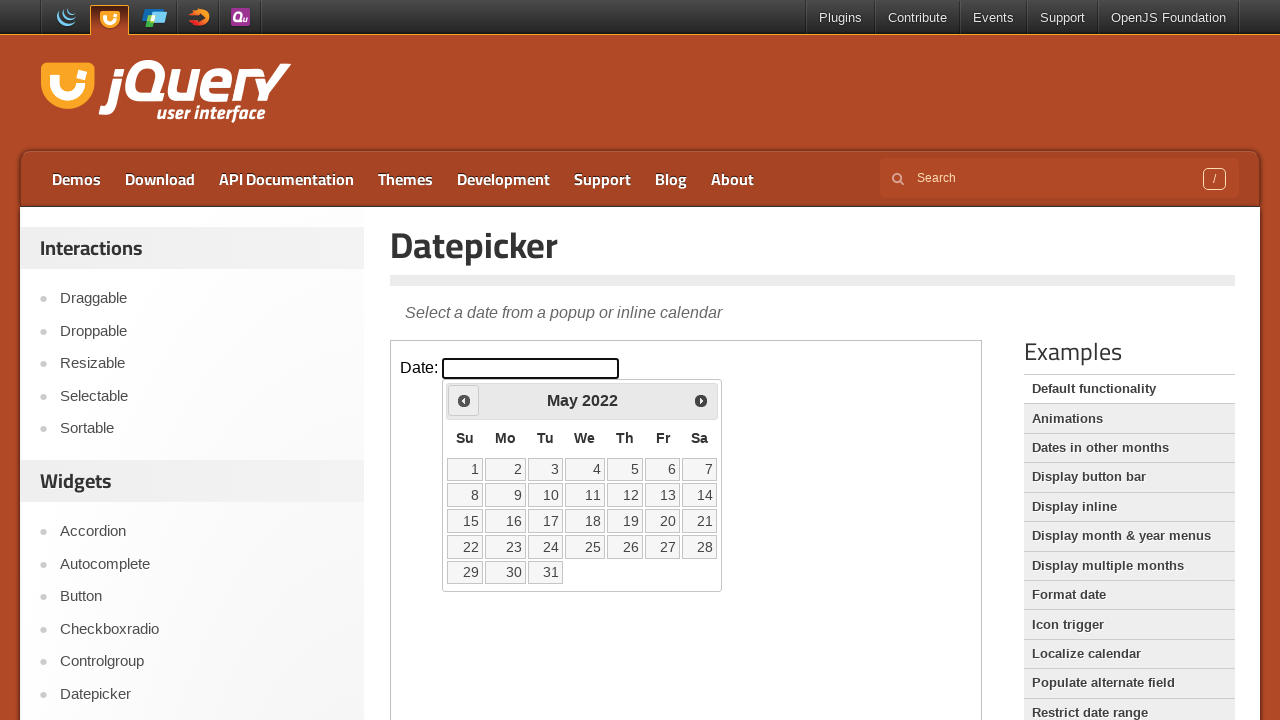

Clicked previous button to navigate back one month at (464, 400) on iframe.demo-frame >> internal:control=enter-frame >> span.ui-icon-circle-triangl
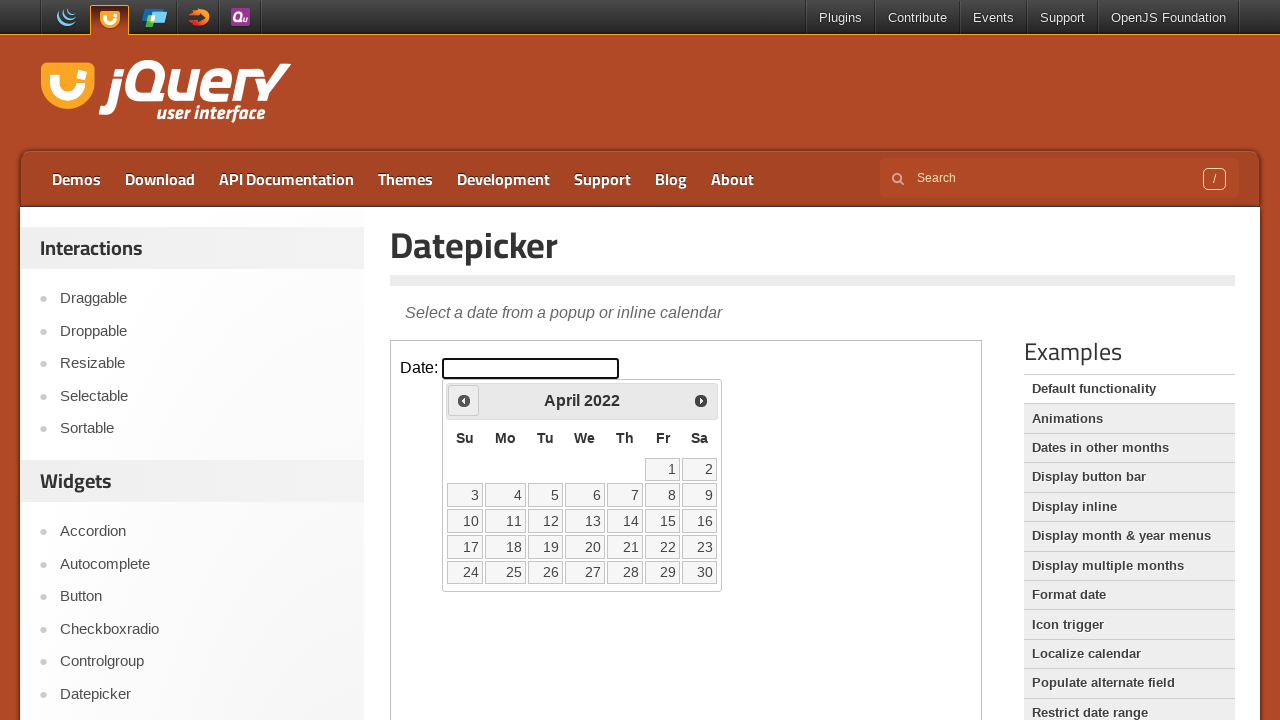

Waited for calendar to update
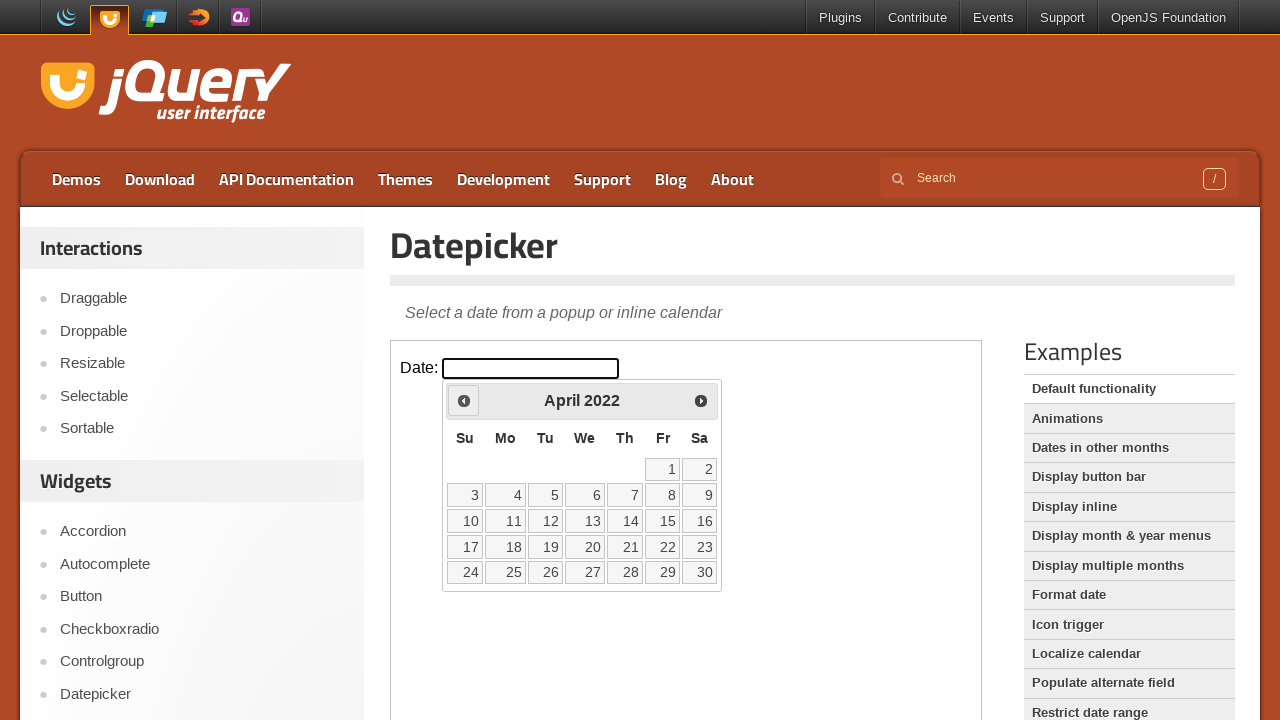

Retrieved current calendar month: April, year: 2022
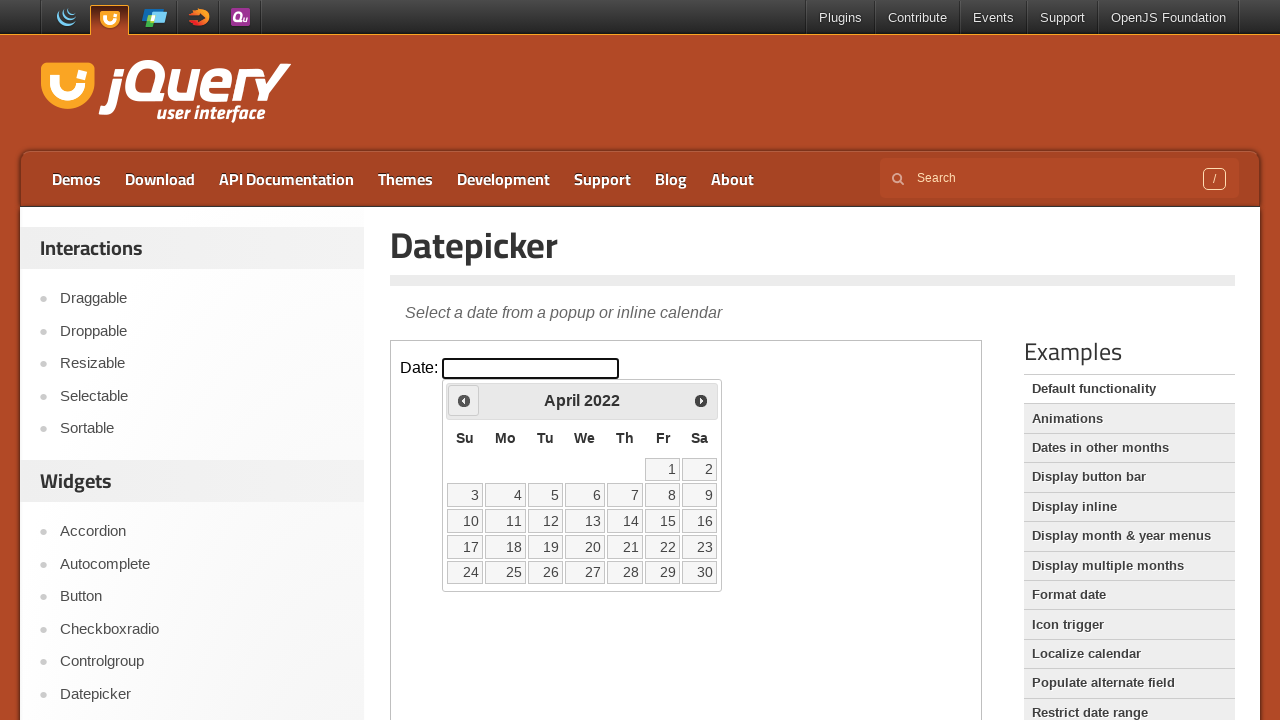

Clicked previous button to navigate back one month at (464, 400) on iframe.demo-frame >> internal:control=enter-frame >> span.ui-icon-circle-triangl
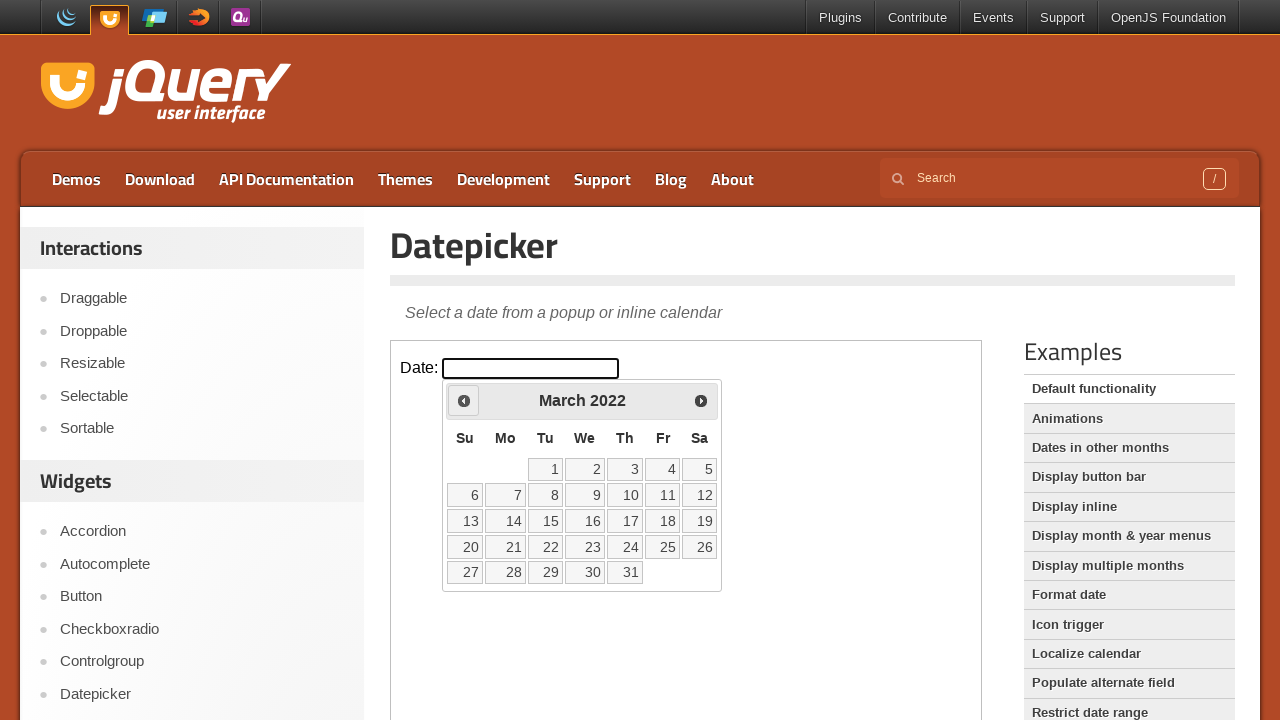

Waited for calendar to update
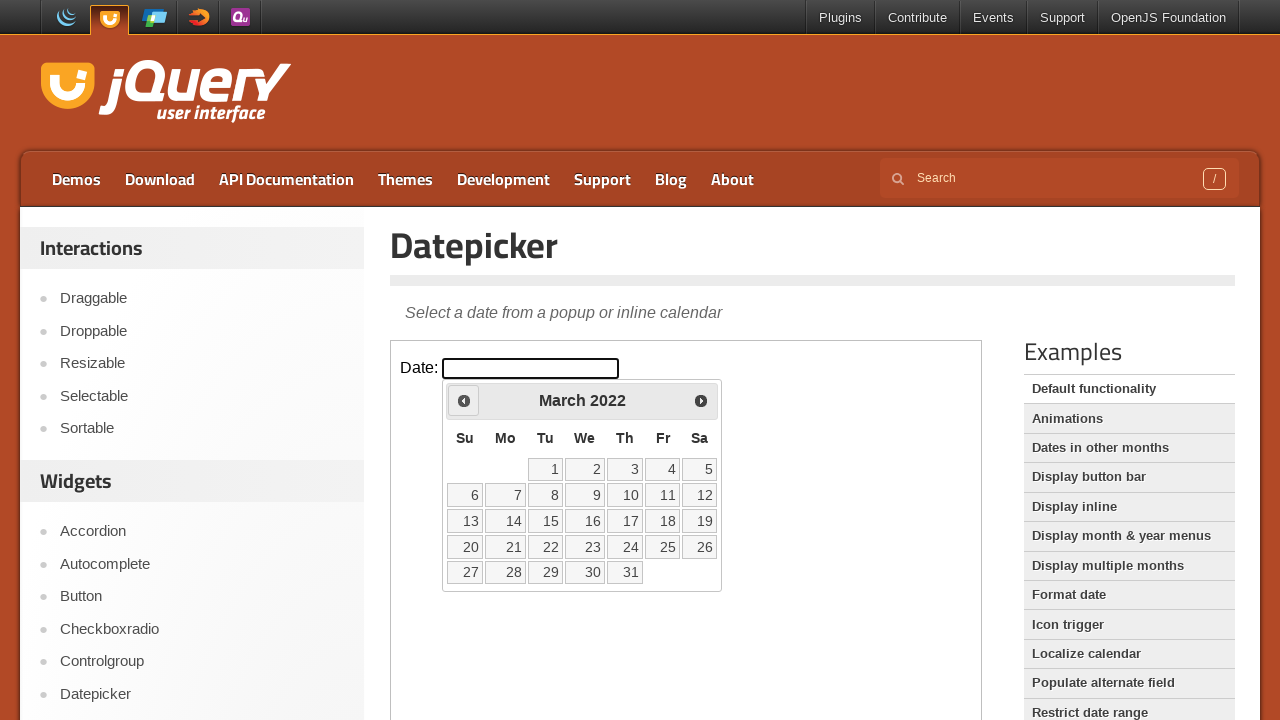

Retrieved current calendar month: March, year: 2022
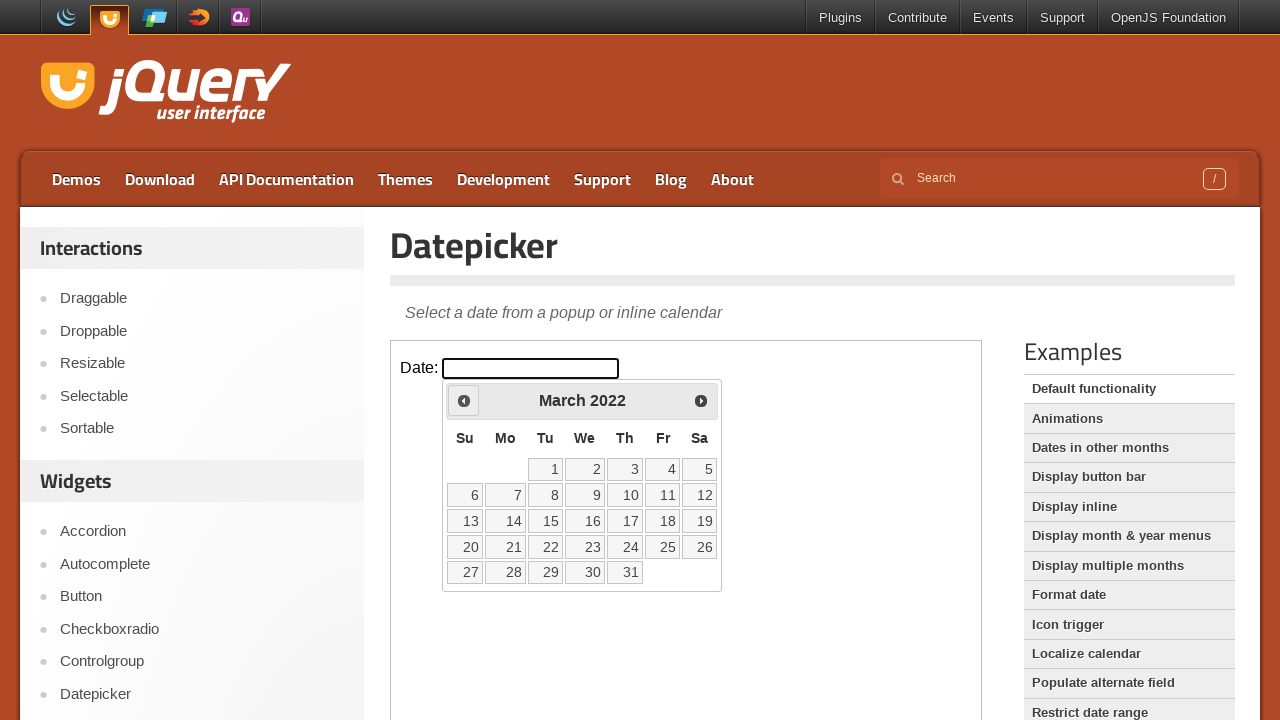

Clicked previous button to navigate back one month at (464, 400) on iframe.demo-frame >> internal:control=enter-frame >> span.ui-icon-circle-triangl
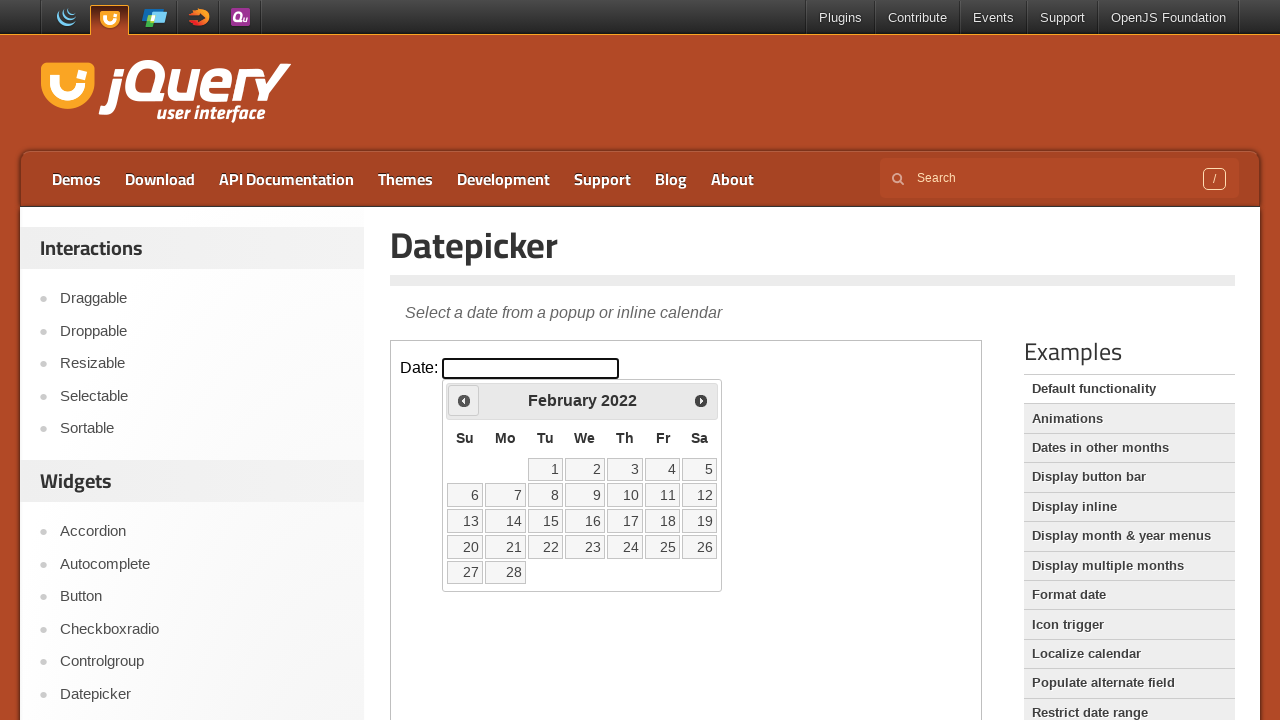

Waited for calendar to update
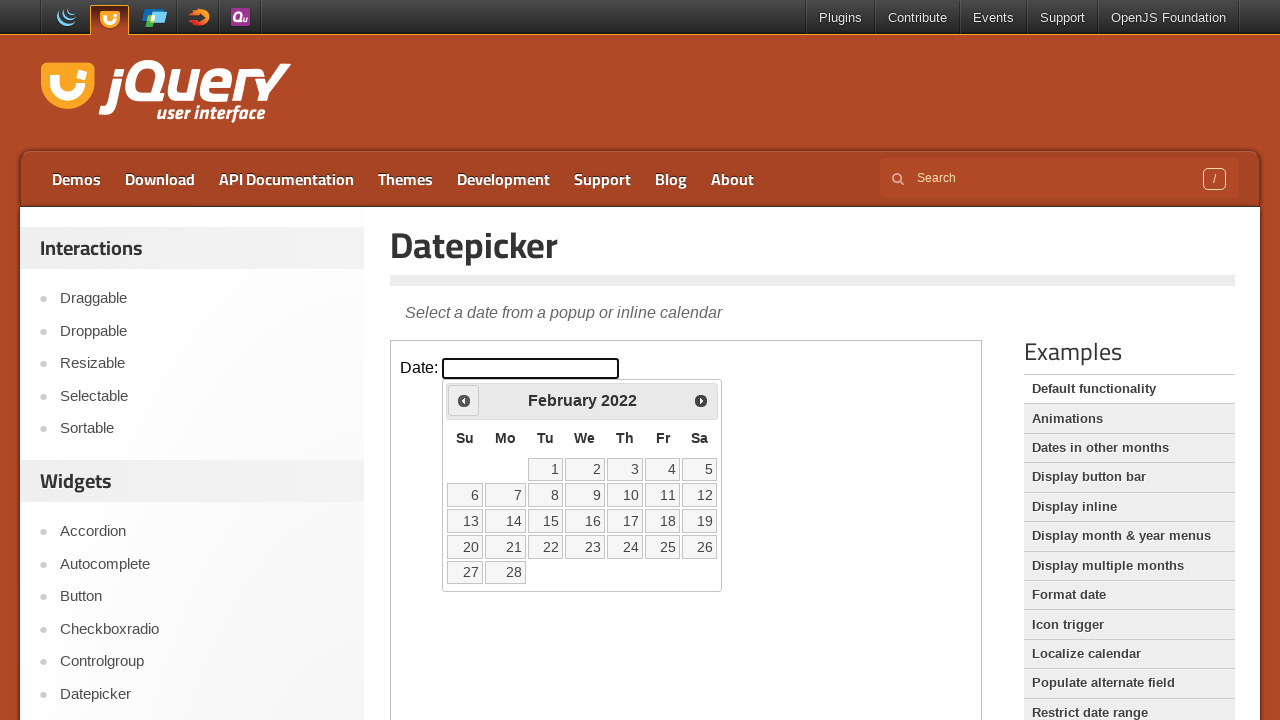

Retrieved current calendar month: February, year: 2022
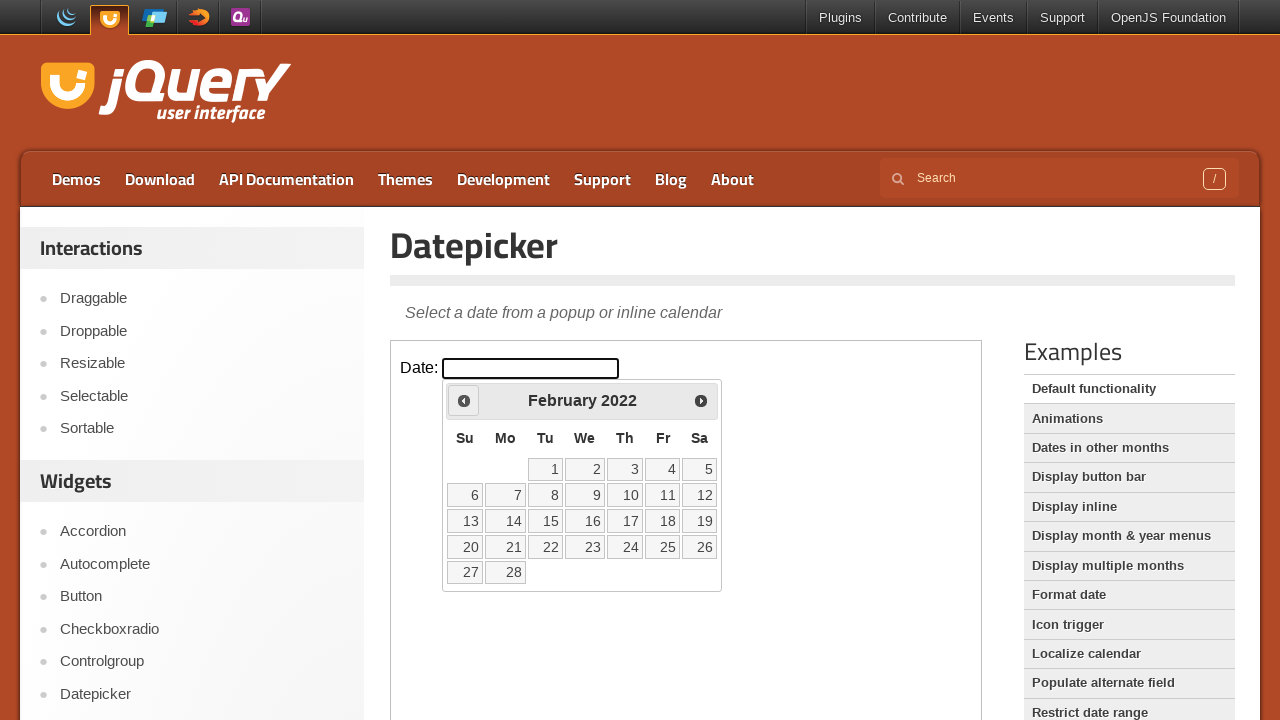

Clicked previous button to navigate back one month at (464, 400) on iframe.demo-frame >> internal:control=enter-frame >> span.ui-icon-circle-triangl
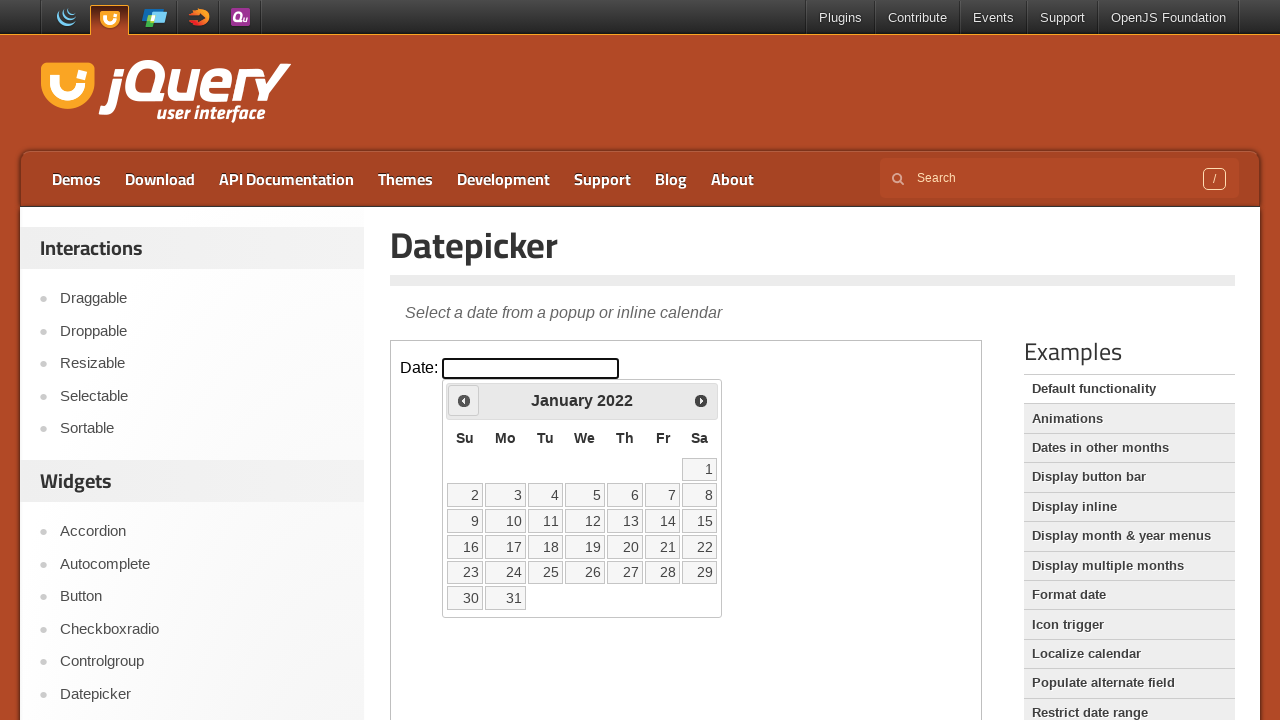

Waited for calendar to update
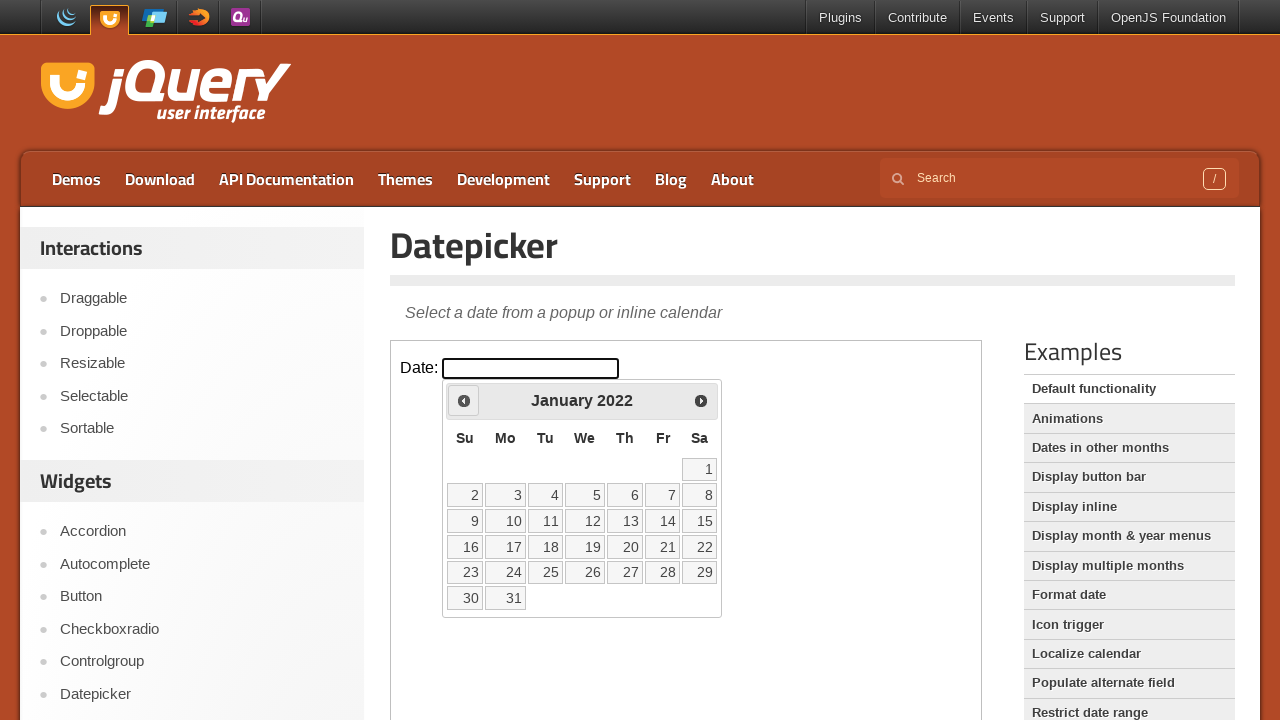

Retrieved current calendar month: January, year: 2022
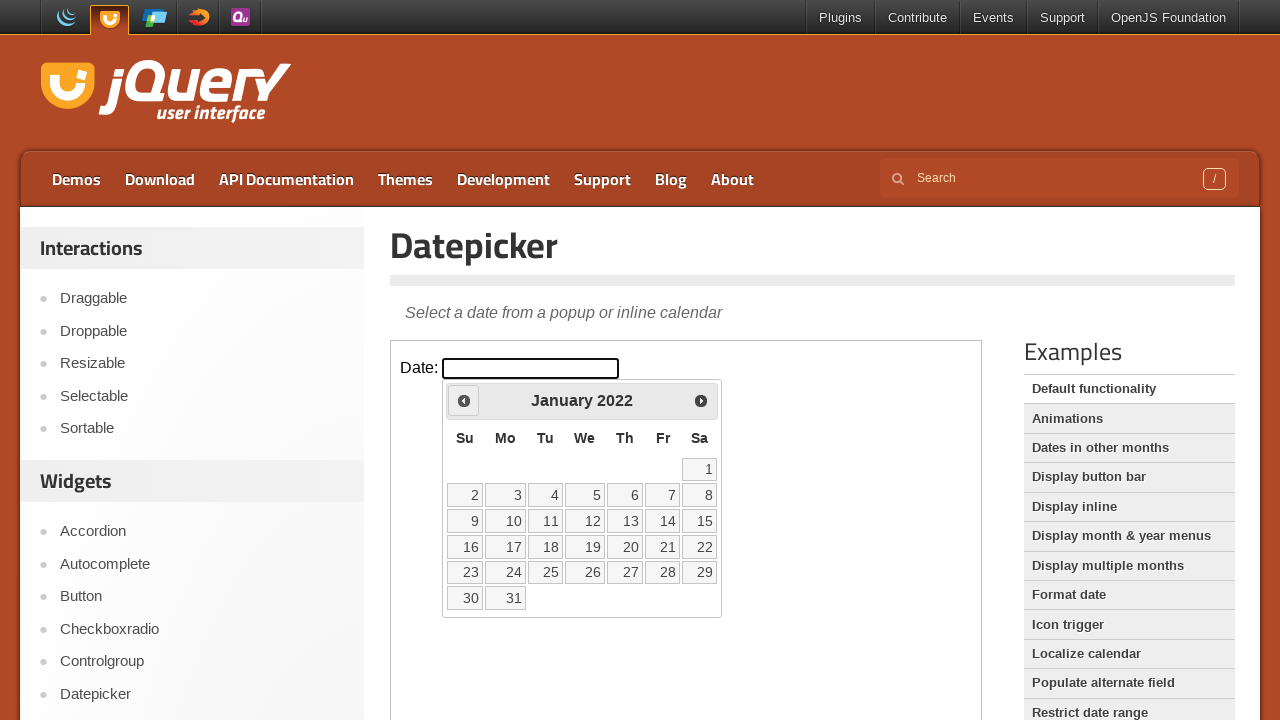

Clicked previous button to navigate back one month at (464, 400) on iframe.demo-frame >> internal:control=enter-frame >> span.ui-icon-circle-triangl
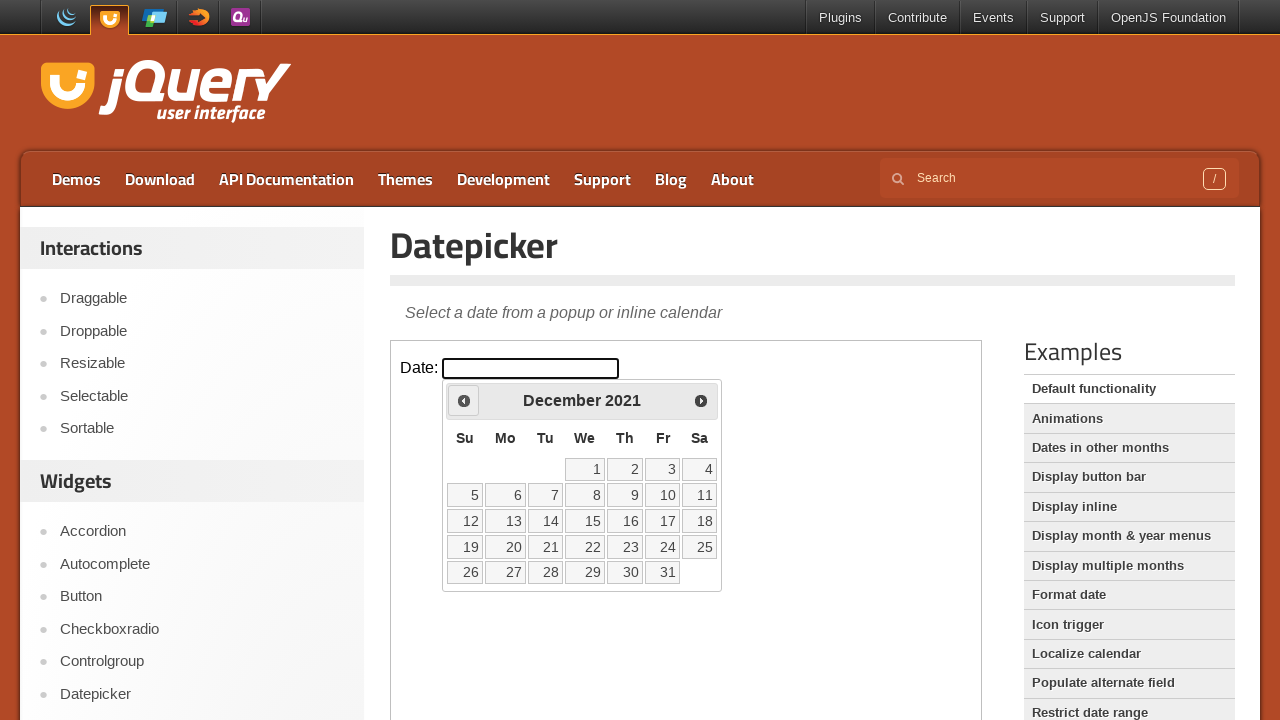

Waited for calendar to update
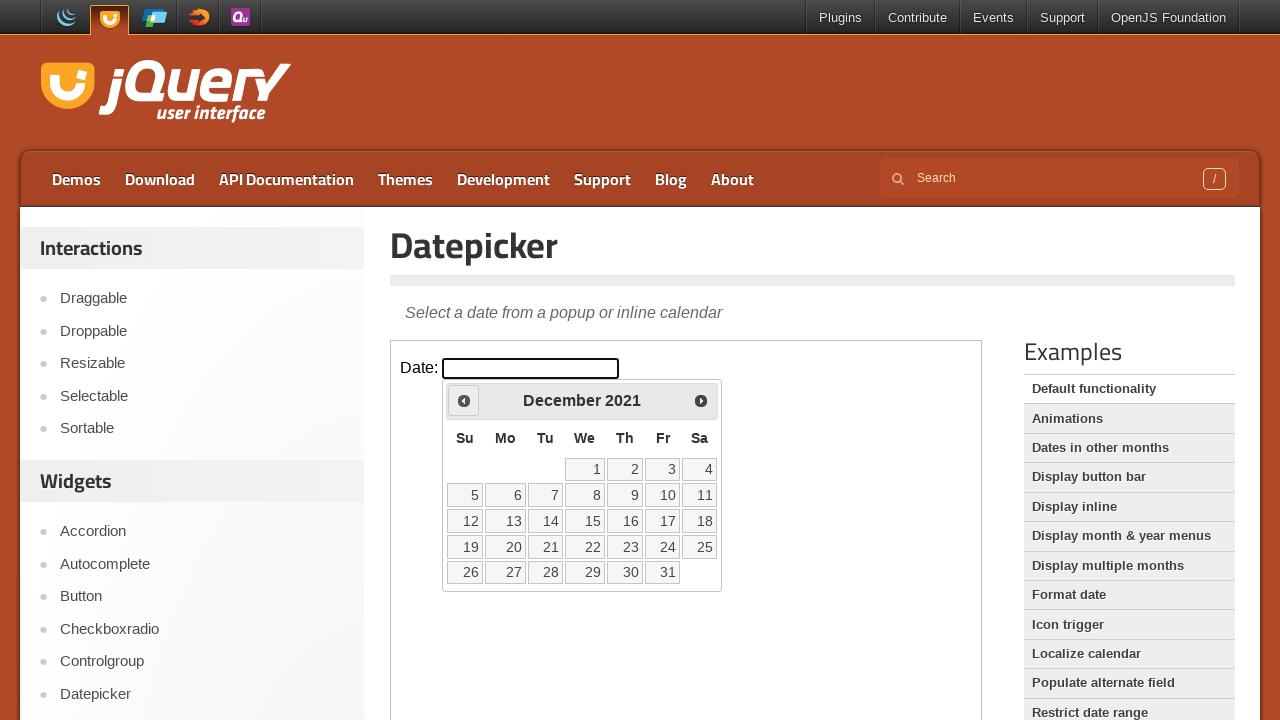

Retrieved current calendar month: December, year: 2021
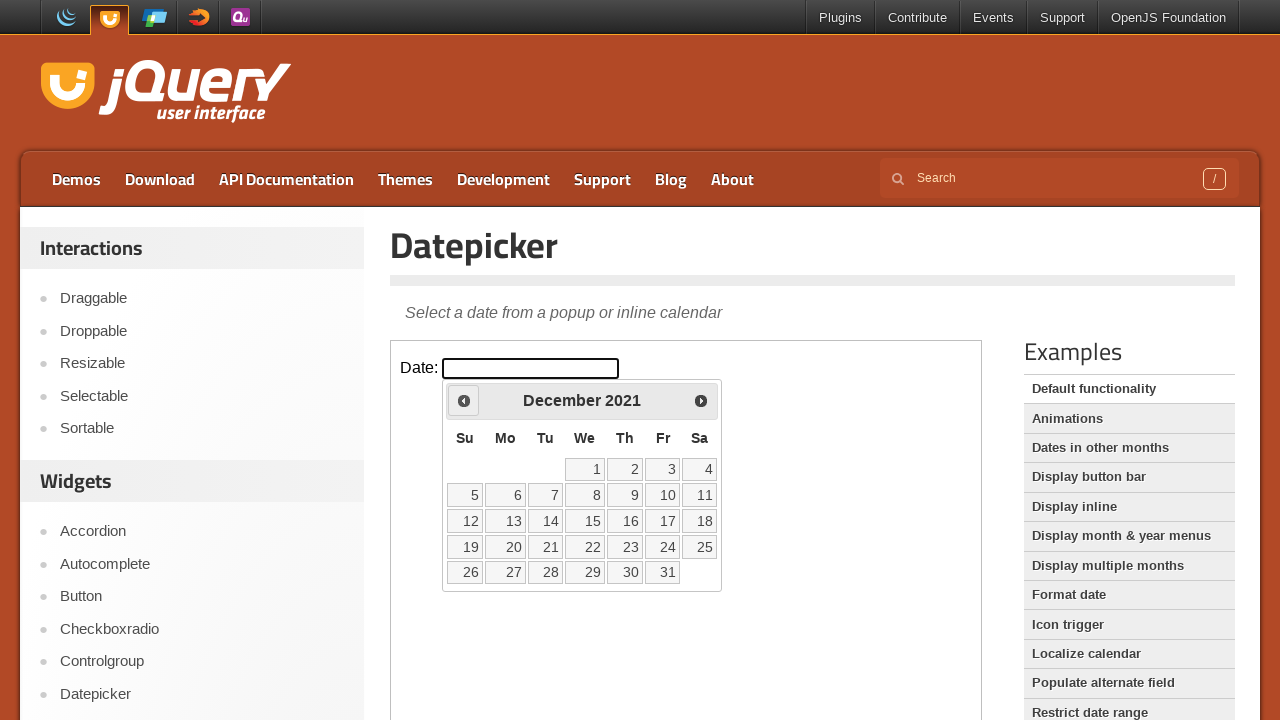

Clicked previous button to navigate back one month at (464, 400) on iframe.demo-frame >> internal:control=enter-frame >> span.ui-icon-circle-triangl
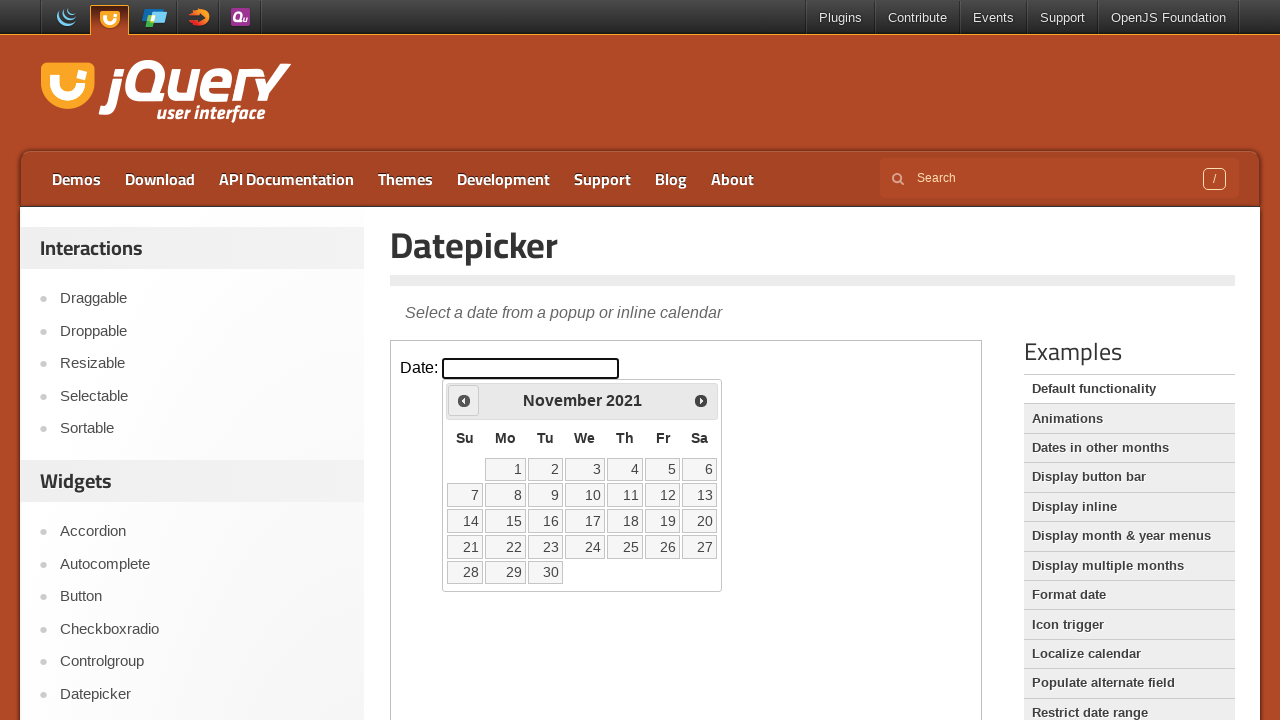

Waited for calendar to update
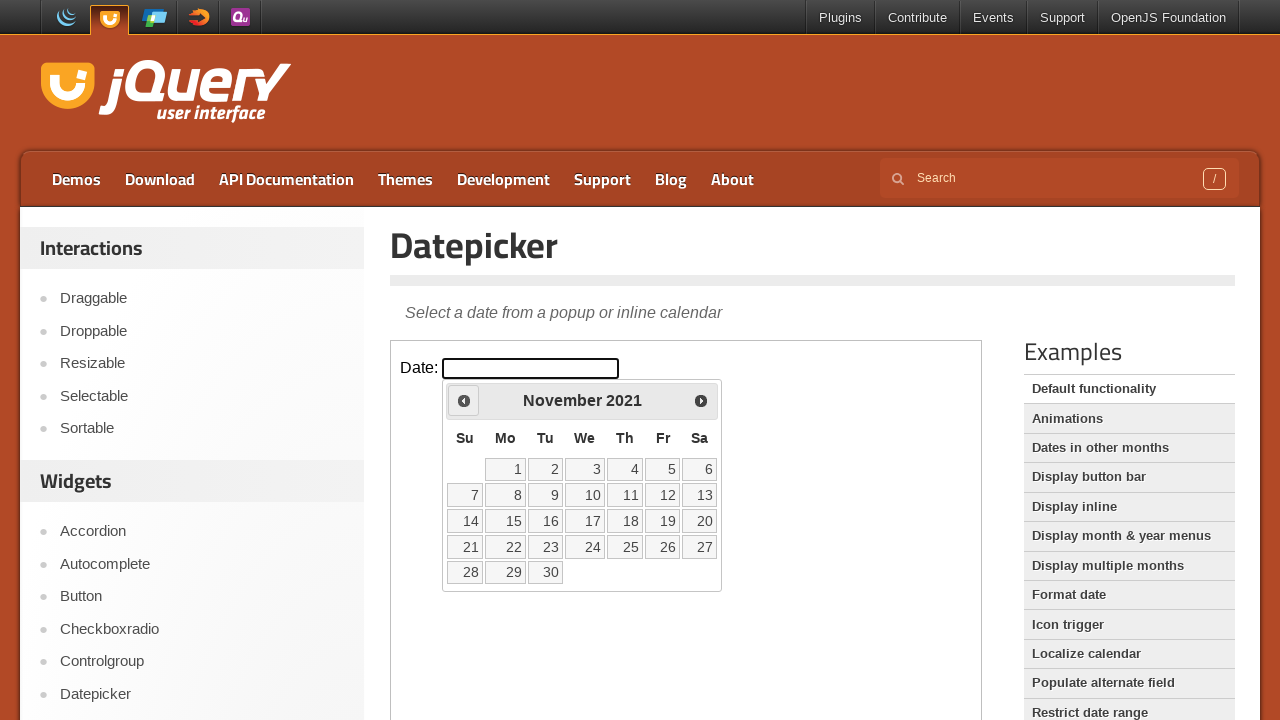

Retrieved current calendar month: November, year: 2021
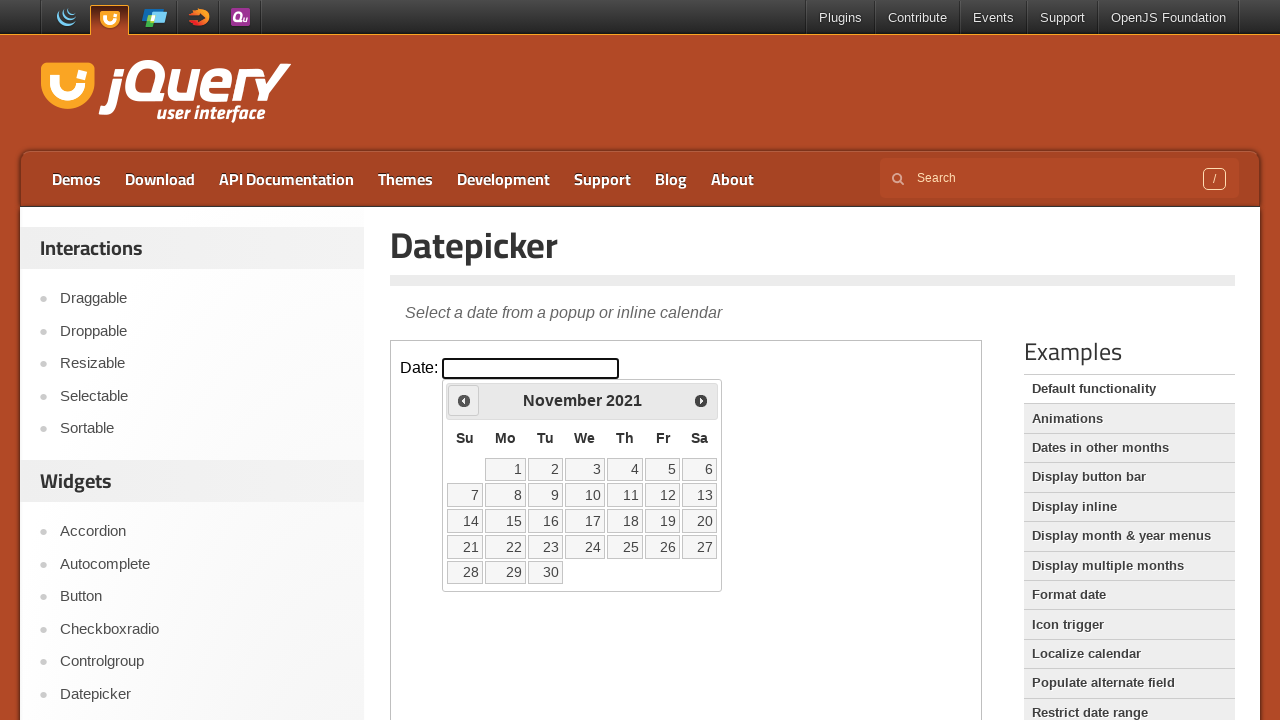

Clicked previous button to navigate back one month at (464, 400) on iframe.demo-frame >> internal:control=enter-frame >> span.ui-icon-circle-triangl
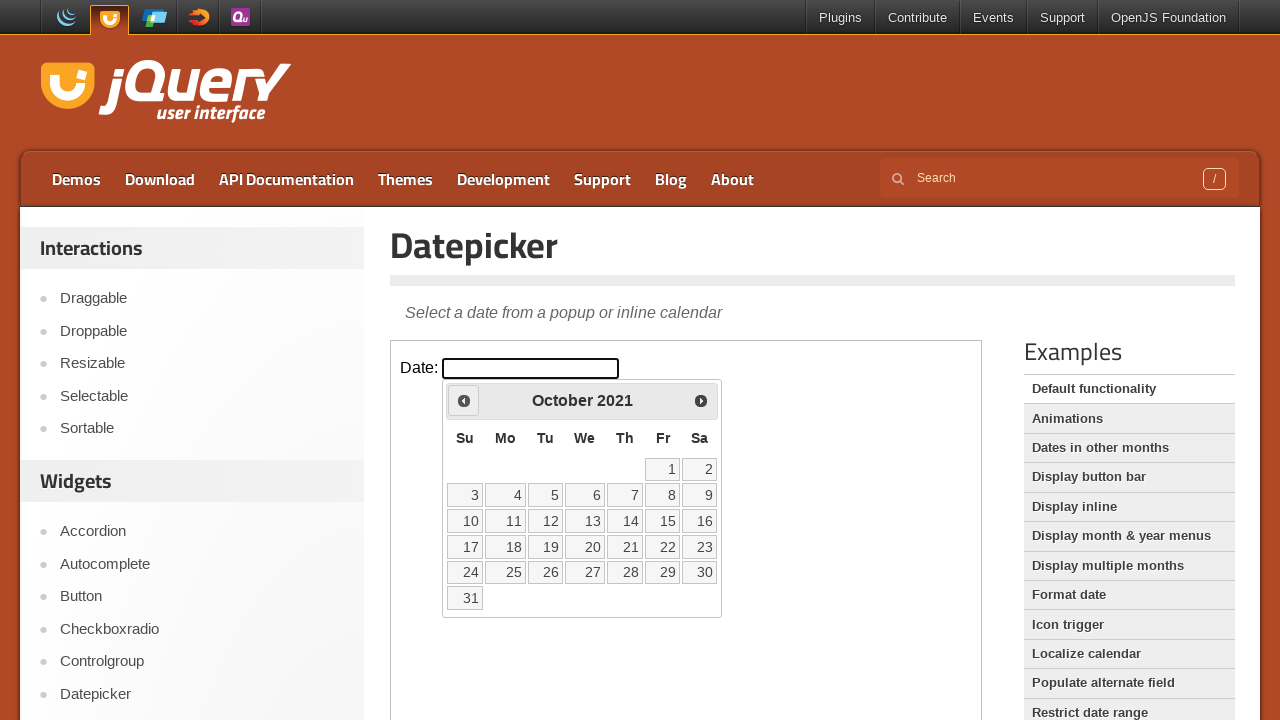

Waited for calendar to update
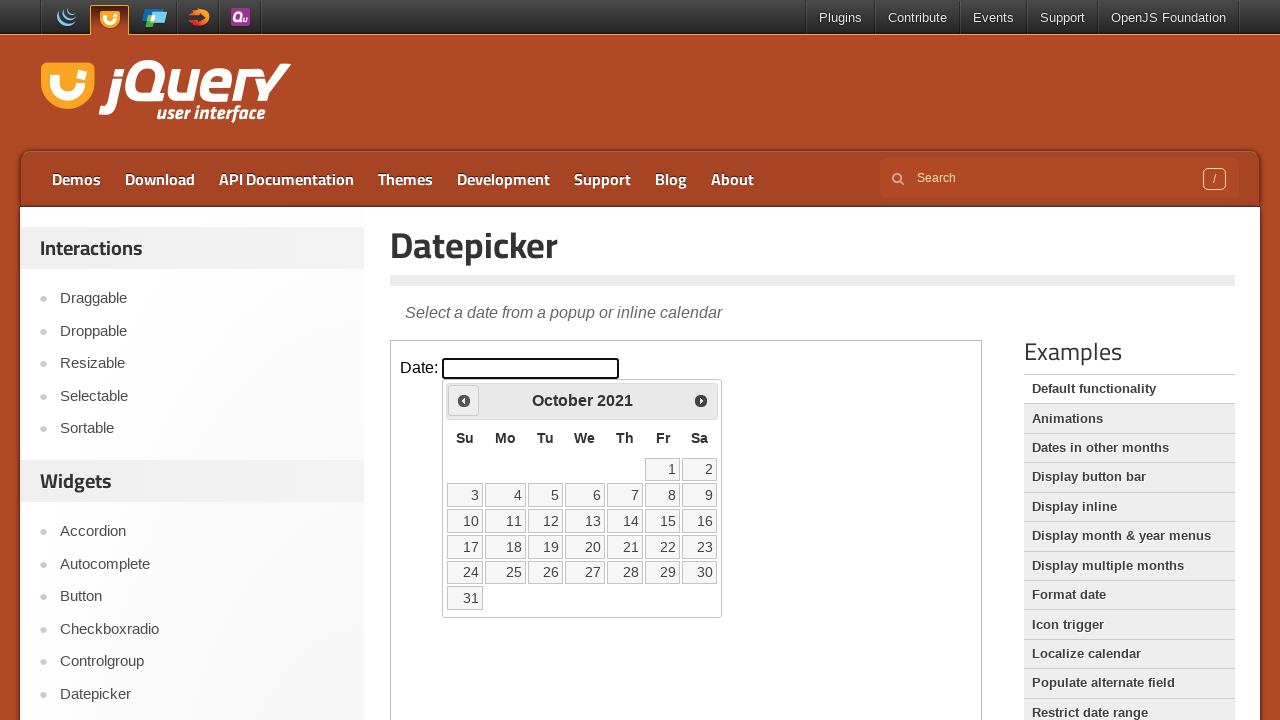

Retrieved current calendar month: October, year: 2021
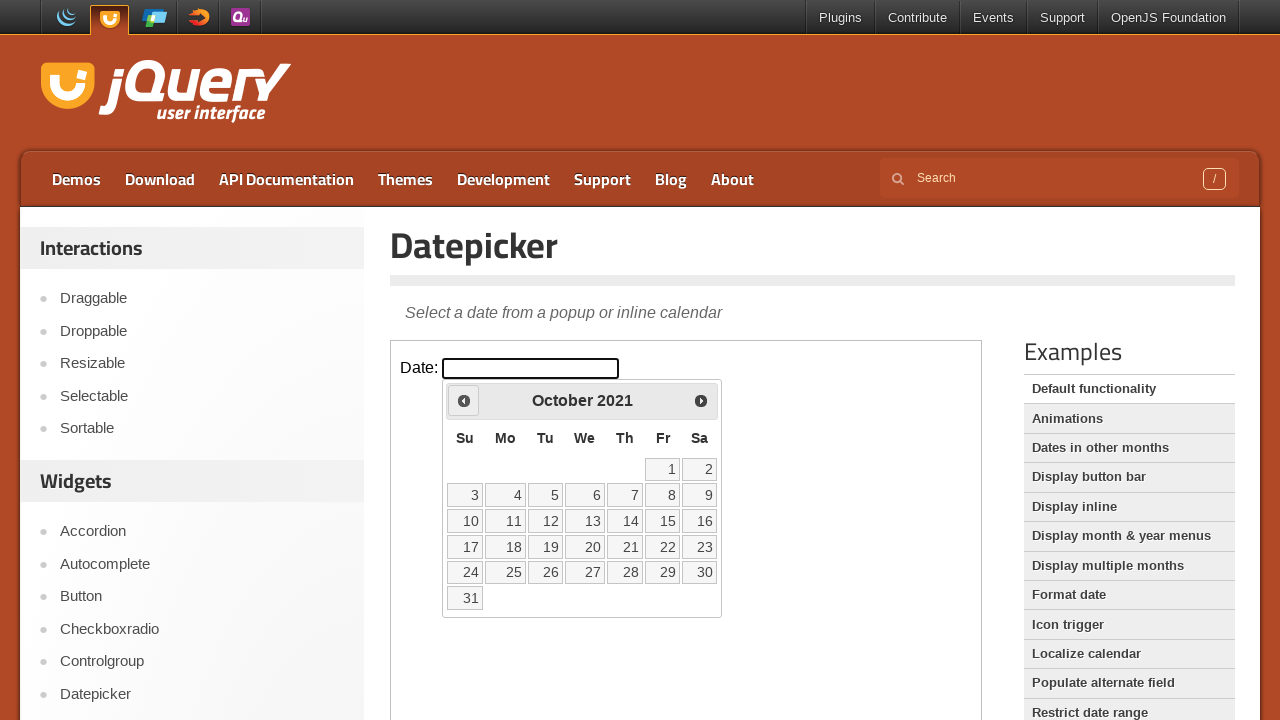

Clicked previous button to navigate back one month at (464, 400) on iframe.demo-frame >> internal:control=enter-frame >> span.ui-icon-circle-triangl
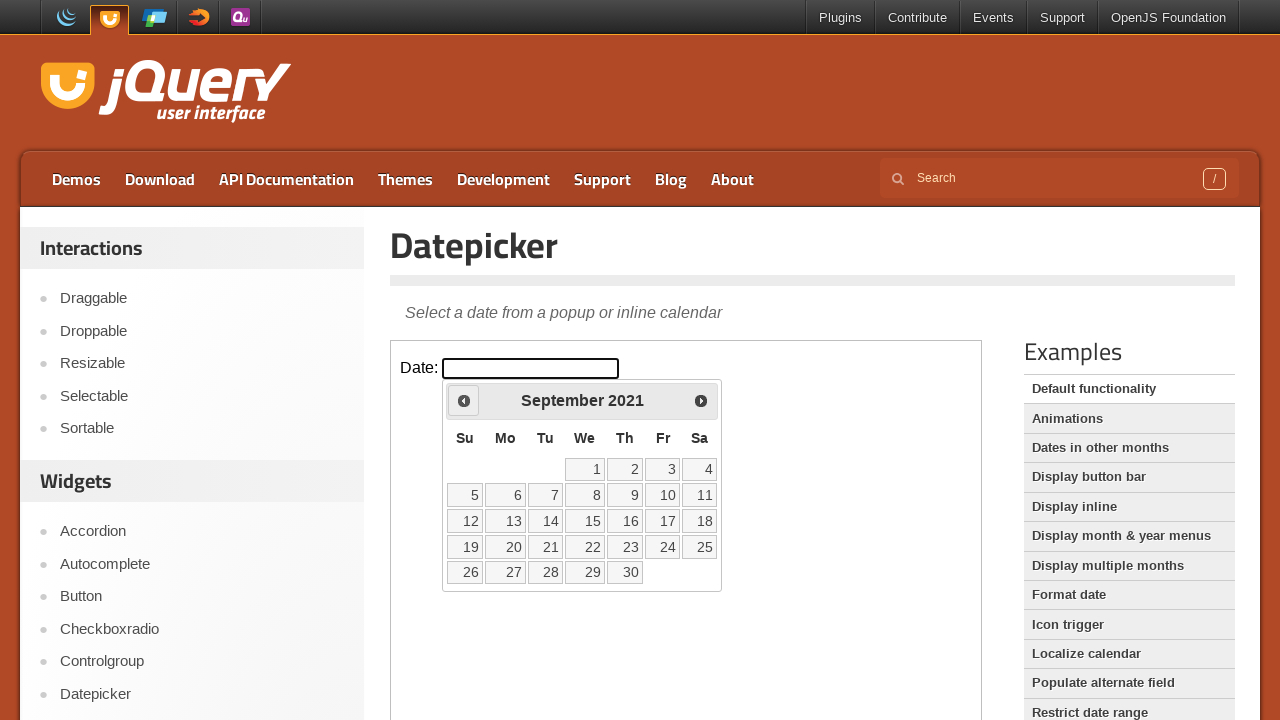

Waited for calendar to update
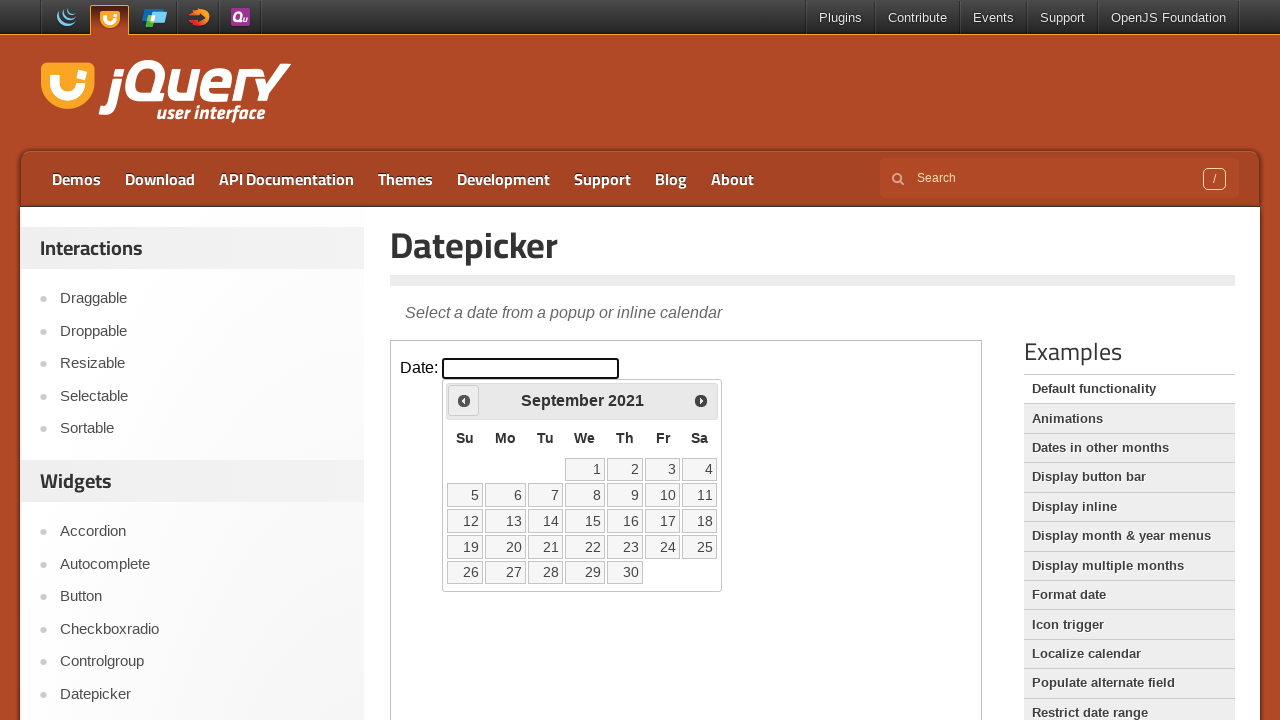

Retrieved current calendar month: September, year: 2021
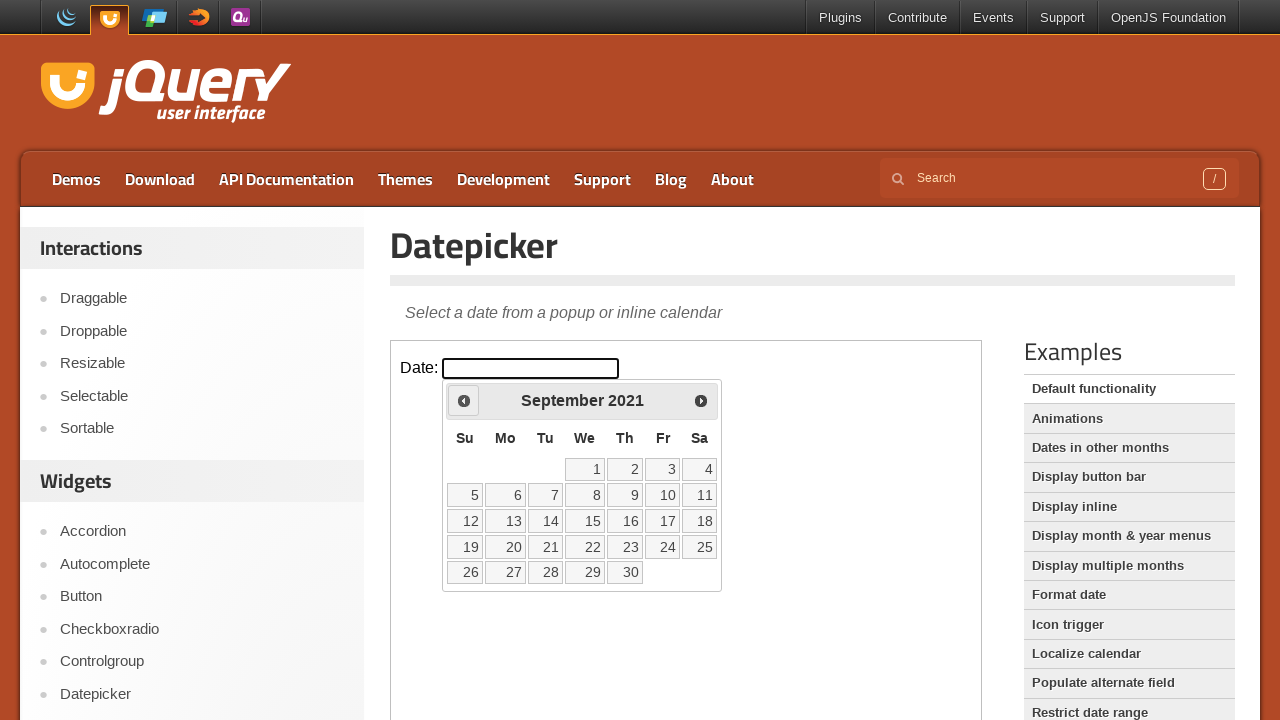

Clicked previous button to navigate back one month at (464, 400) on iframe.demo-frame >> internal:control=enter-frame >> span.ui-icon-circle-triangl
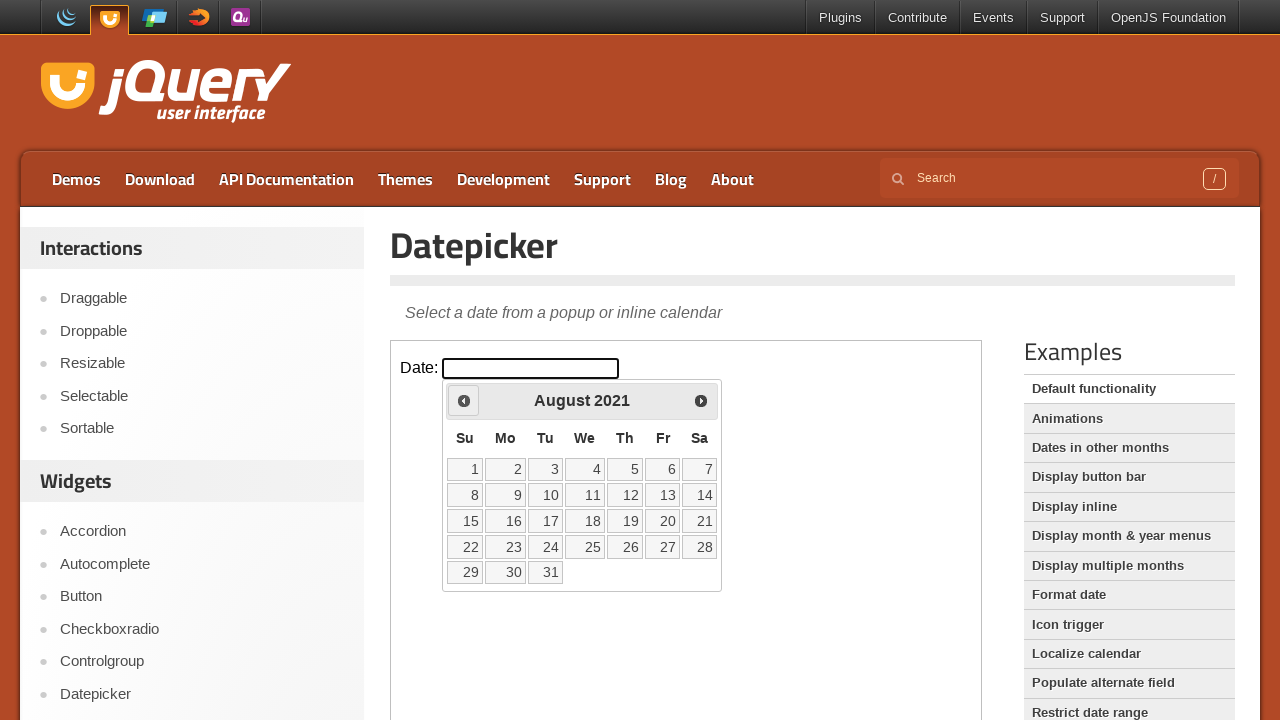

Waited for calendar to update
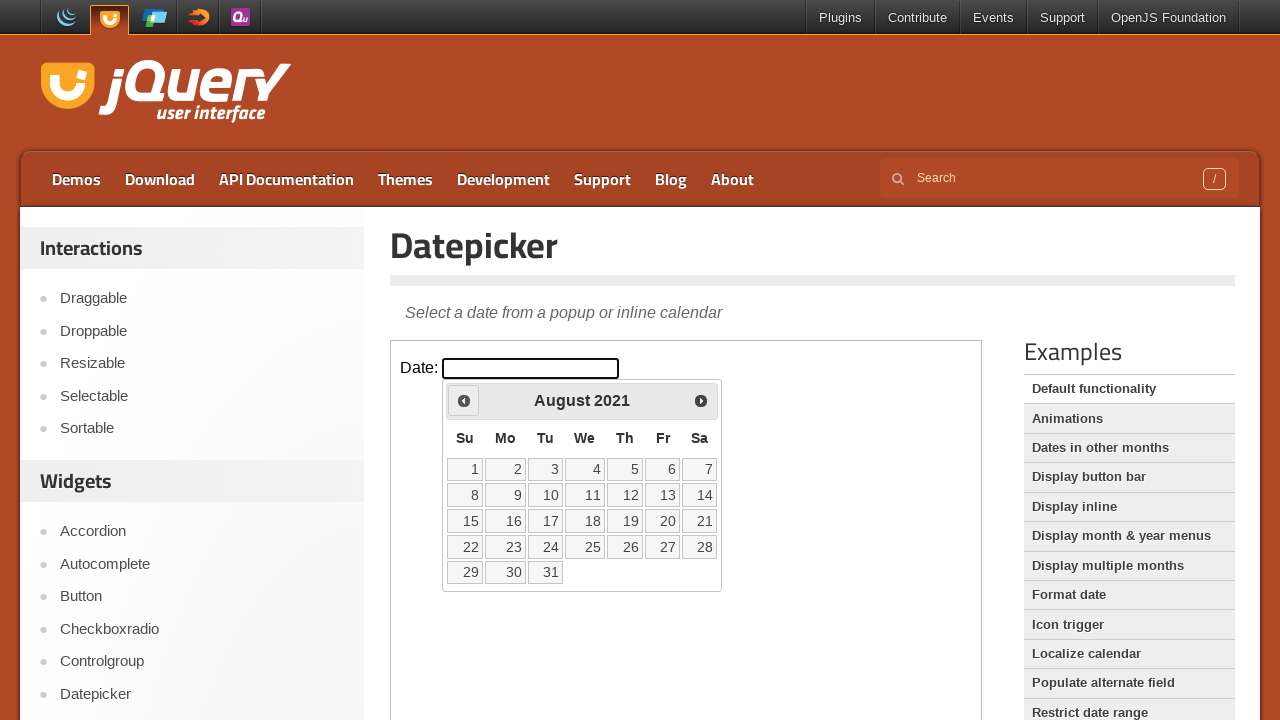

Retrieved current calendar month: August, year: 2021
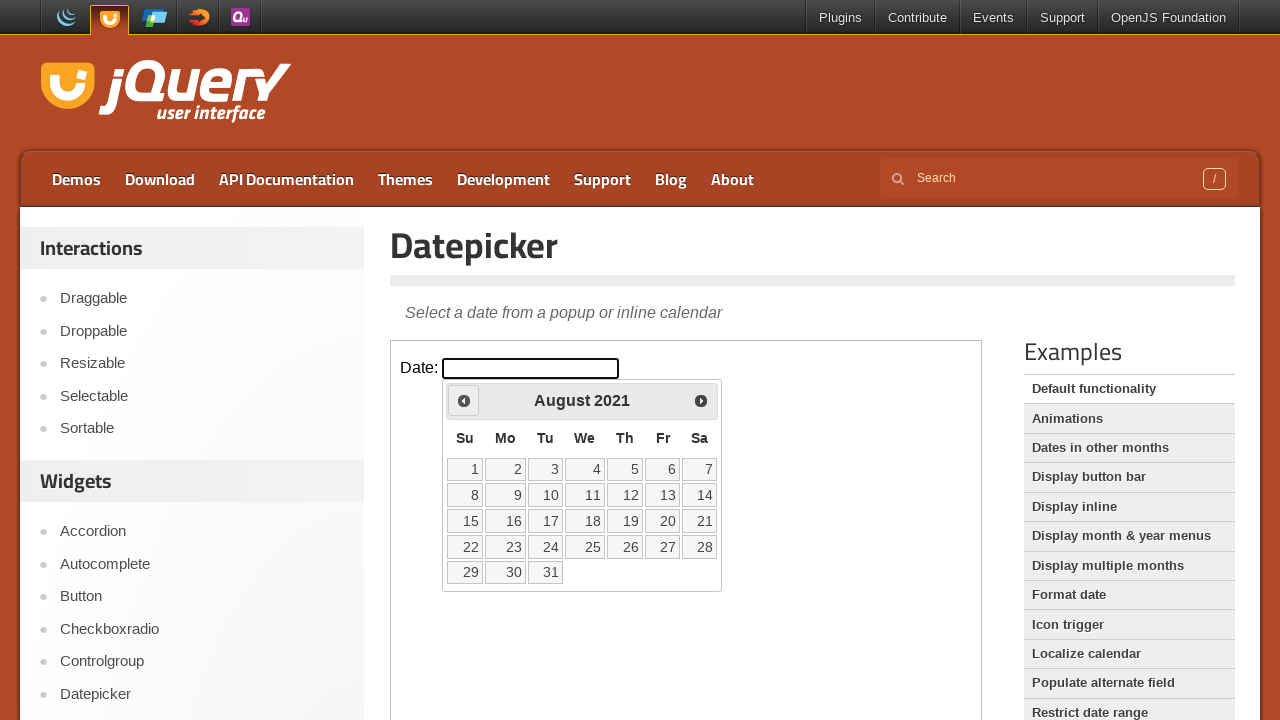

Clicked previous button to navigate back one month at (464, 400) on iframe.demo-frame >> internal:control=enter-frame >> span.ui-icon-circle-triangl
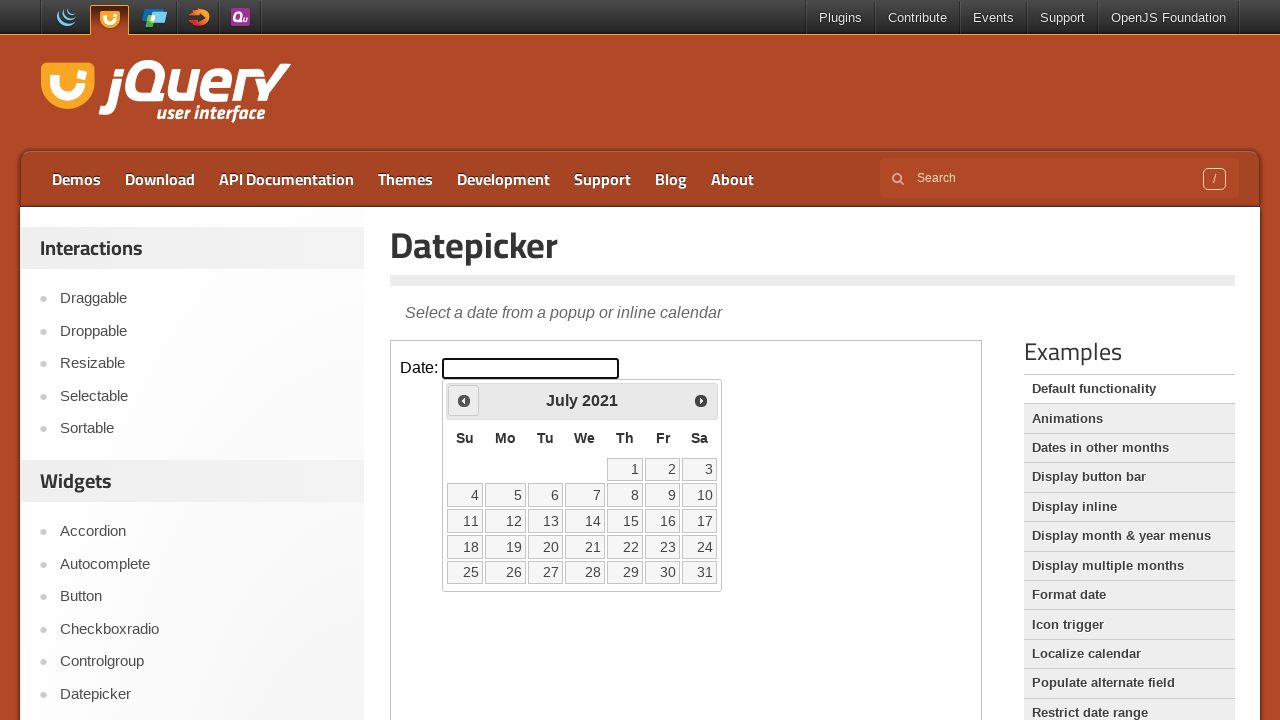

Waited for calendar to update
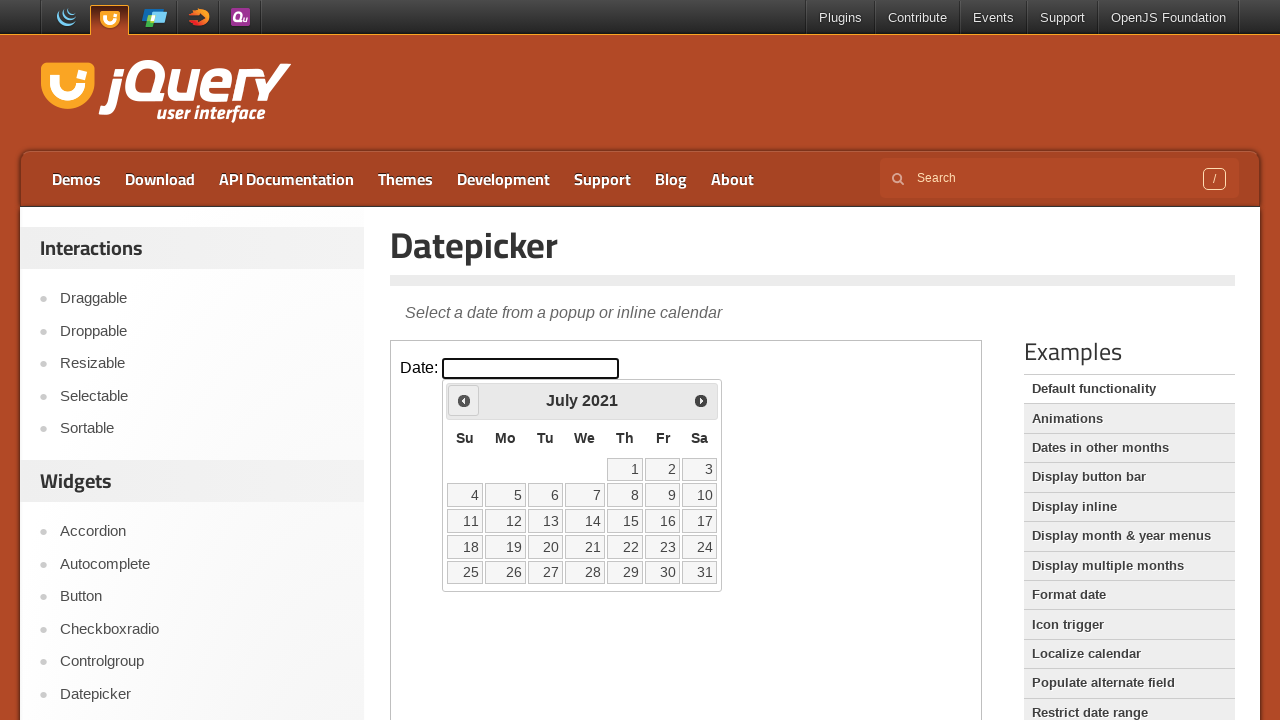

Retrieved current calendar month: July, year: 2021
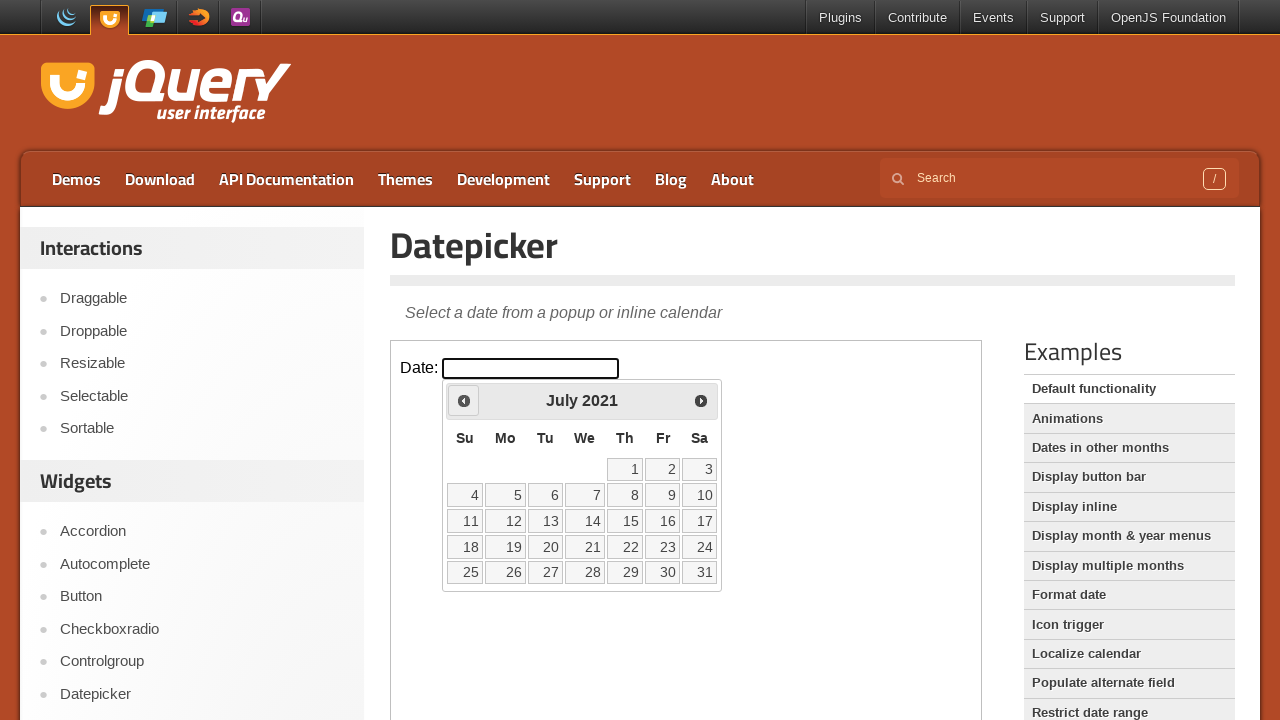

Clicked previous button to navigate back one month at (464, 400) on iframe.demo-frame >> internal:control=enter-frame >> span.ui-icon-circle-triangl
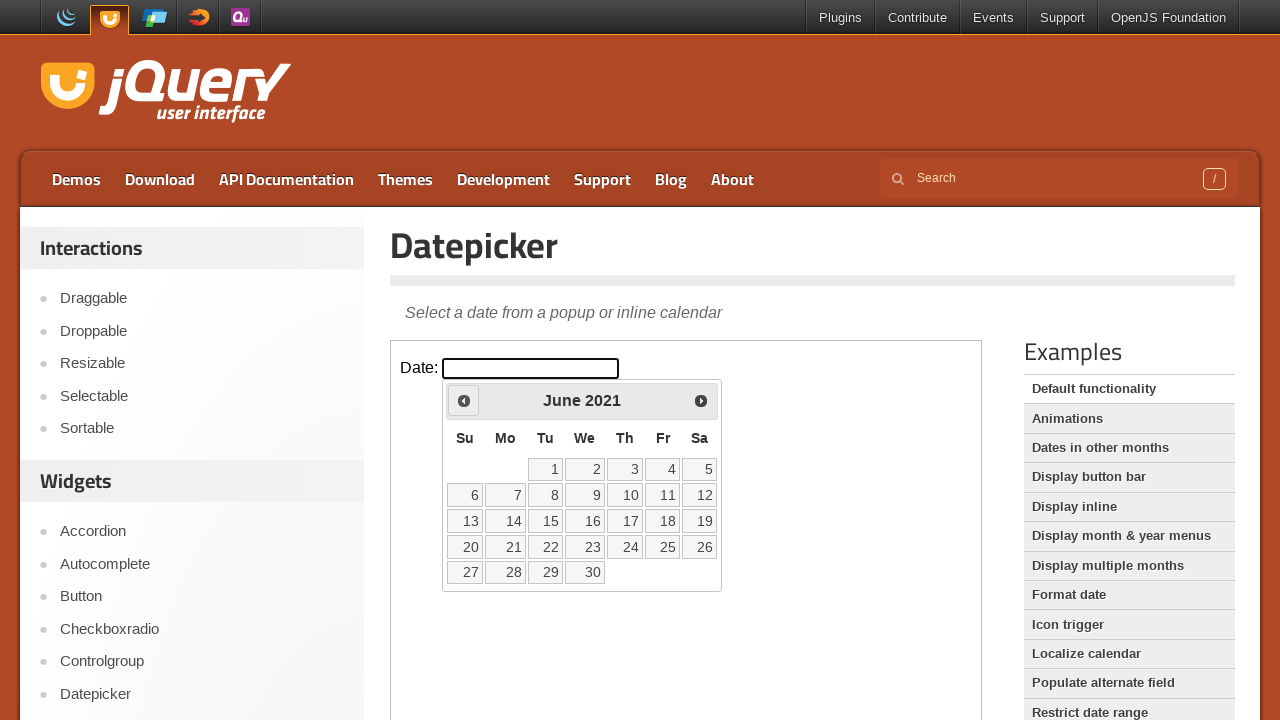

Waited for calendar to update
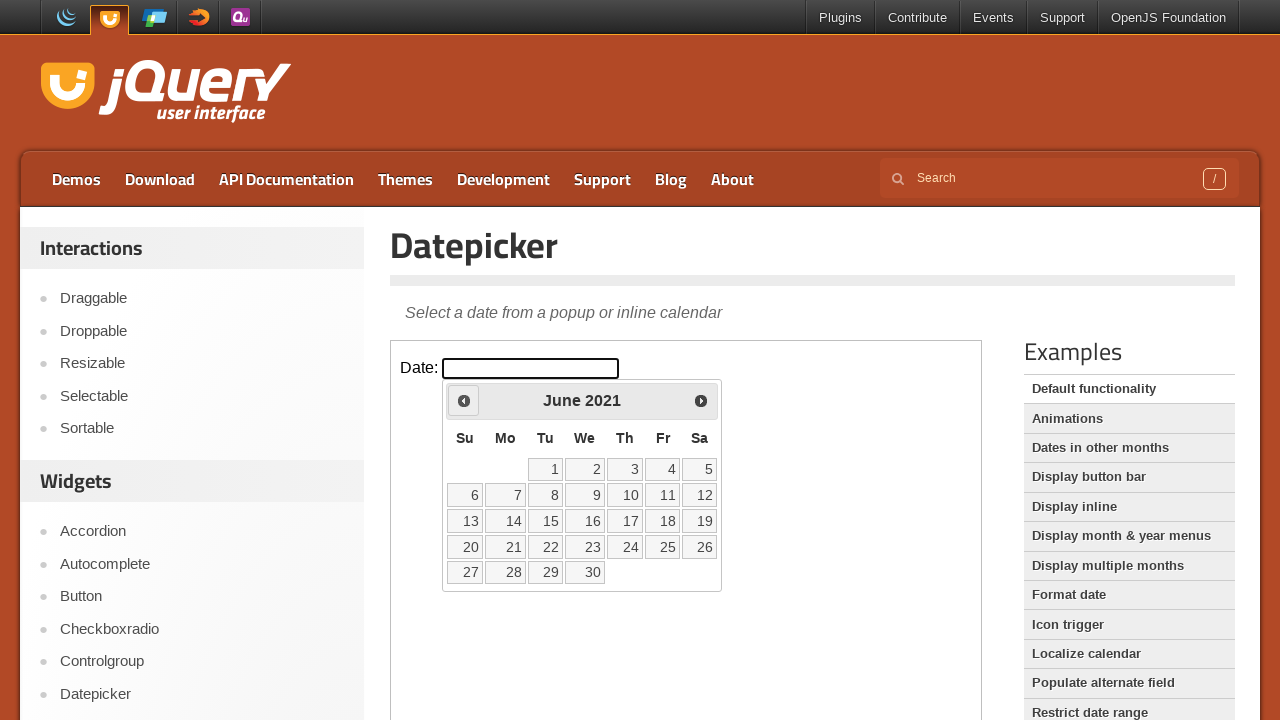

Retrieved current calendar month: June, year: 2021
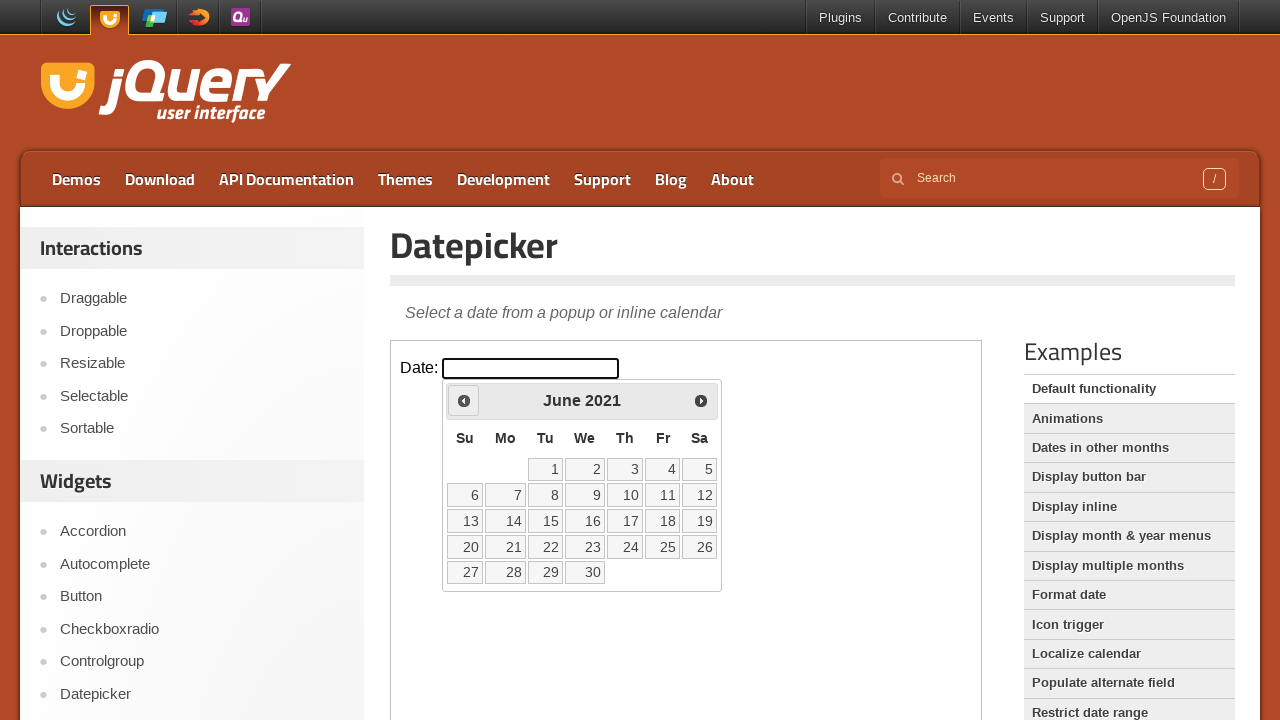

Clicked previous button to navigate back one month at (464, 400) on iframe.demo-frame >> internal:control=enter-frame >> span.ui-icon-circle-triangl
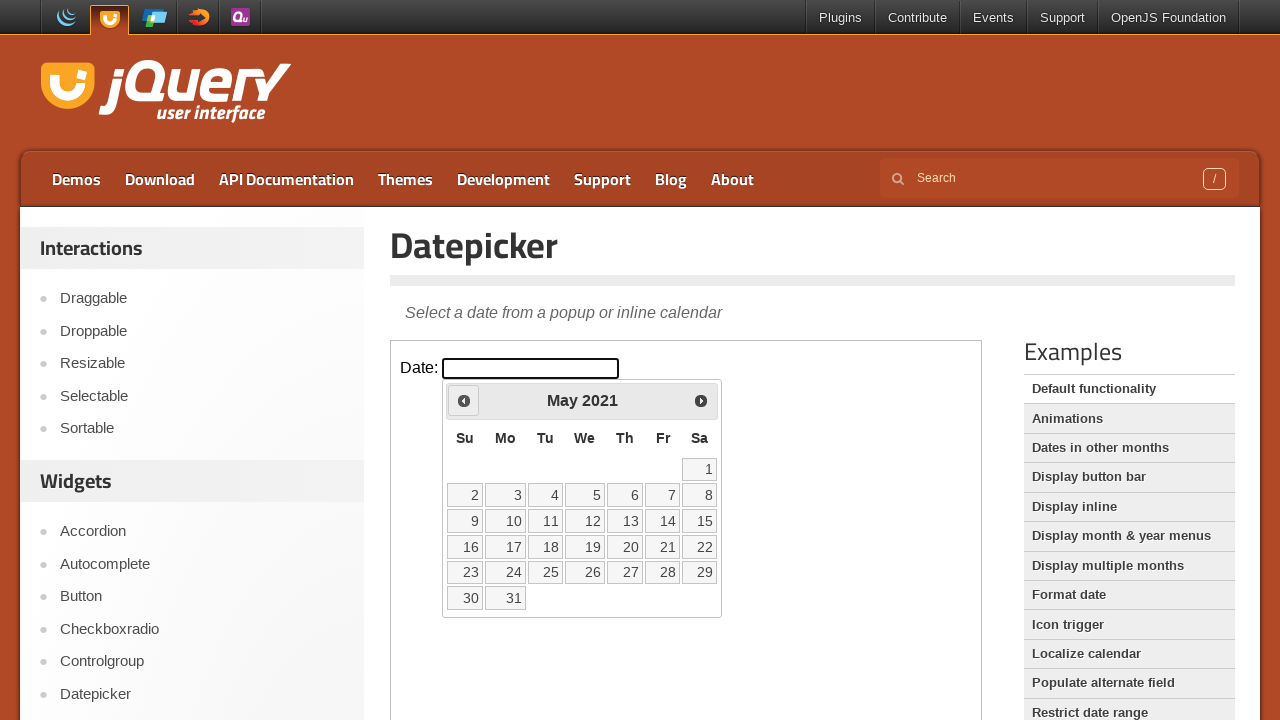

Waited for calendar to update
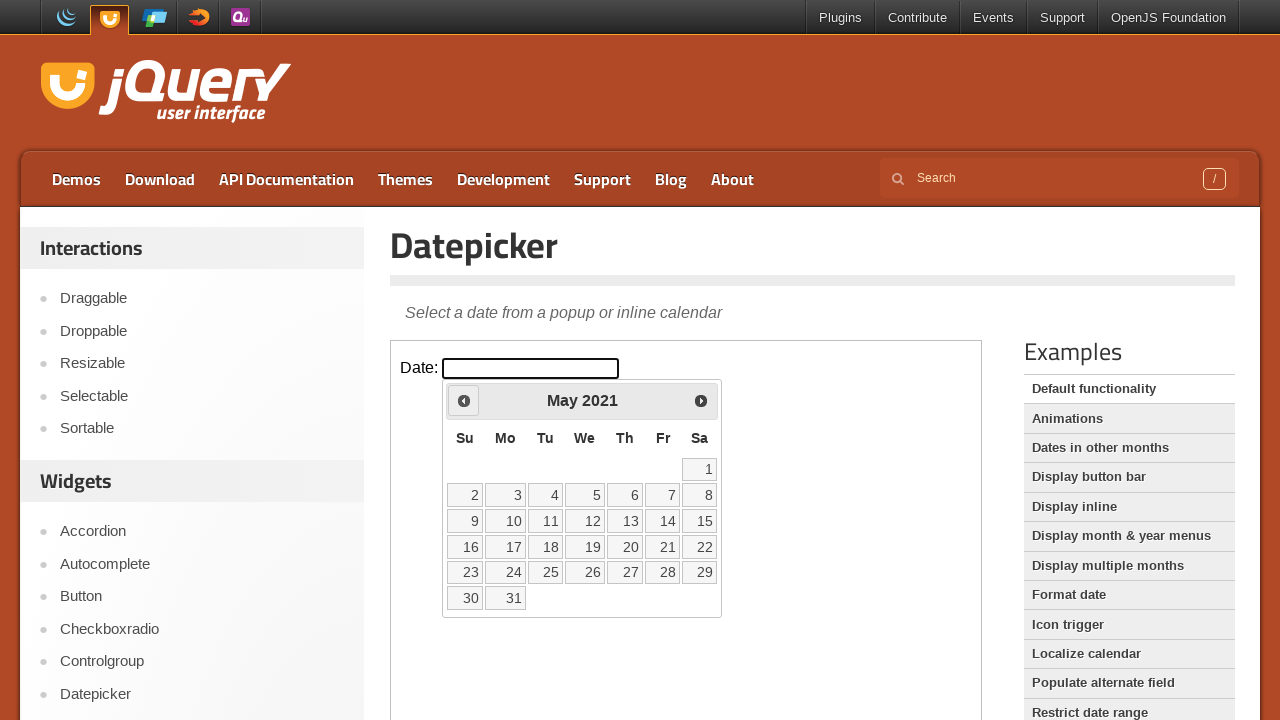

Retrieved current calendar month: May, year: 2021
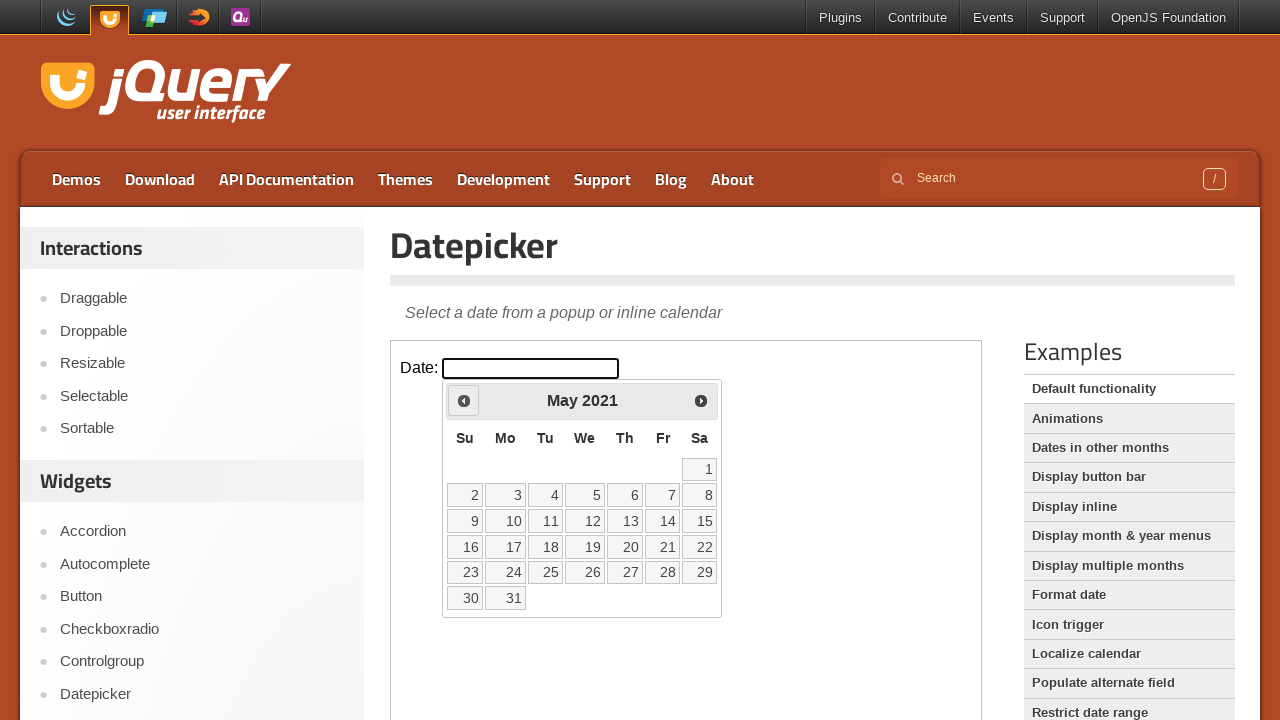

Clicked previous button to navigate back one month at (464, 400) on iframe.demo-frame >> internal:control=enter-frame >> span.ui-icon-circle-triangl
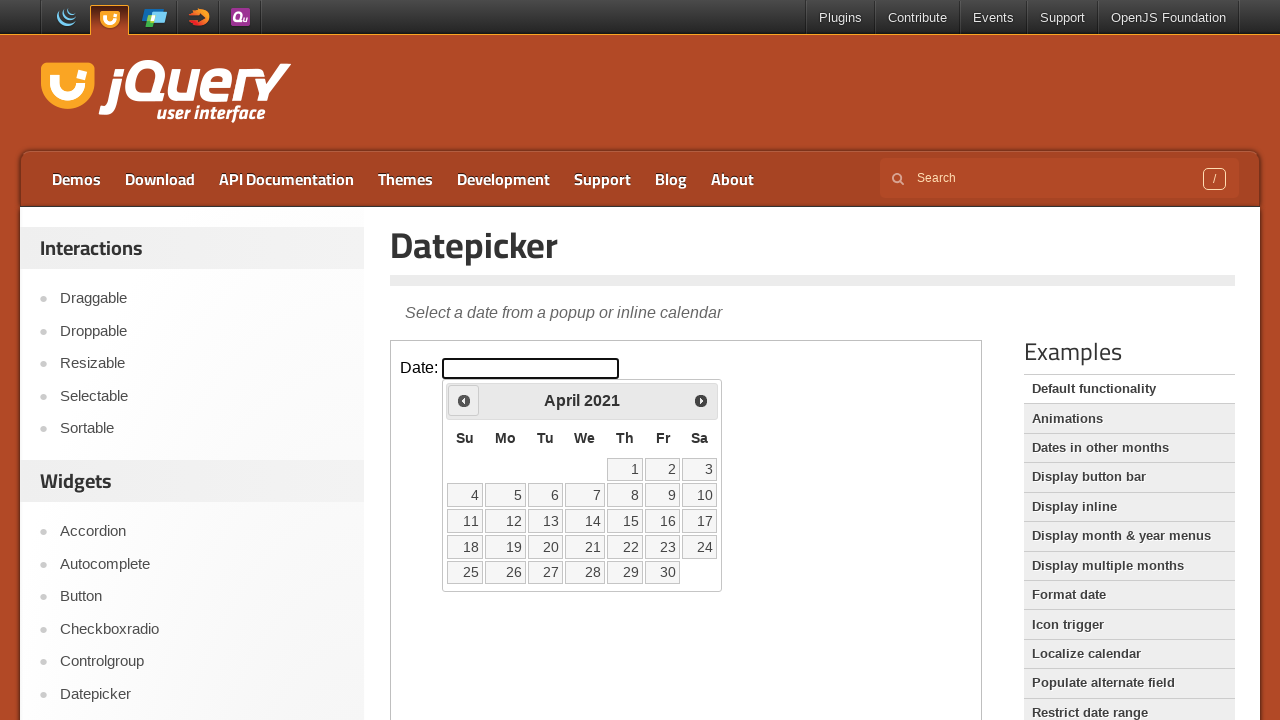

Waited for calendar to update
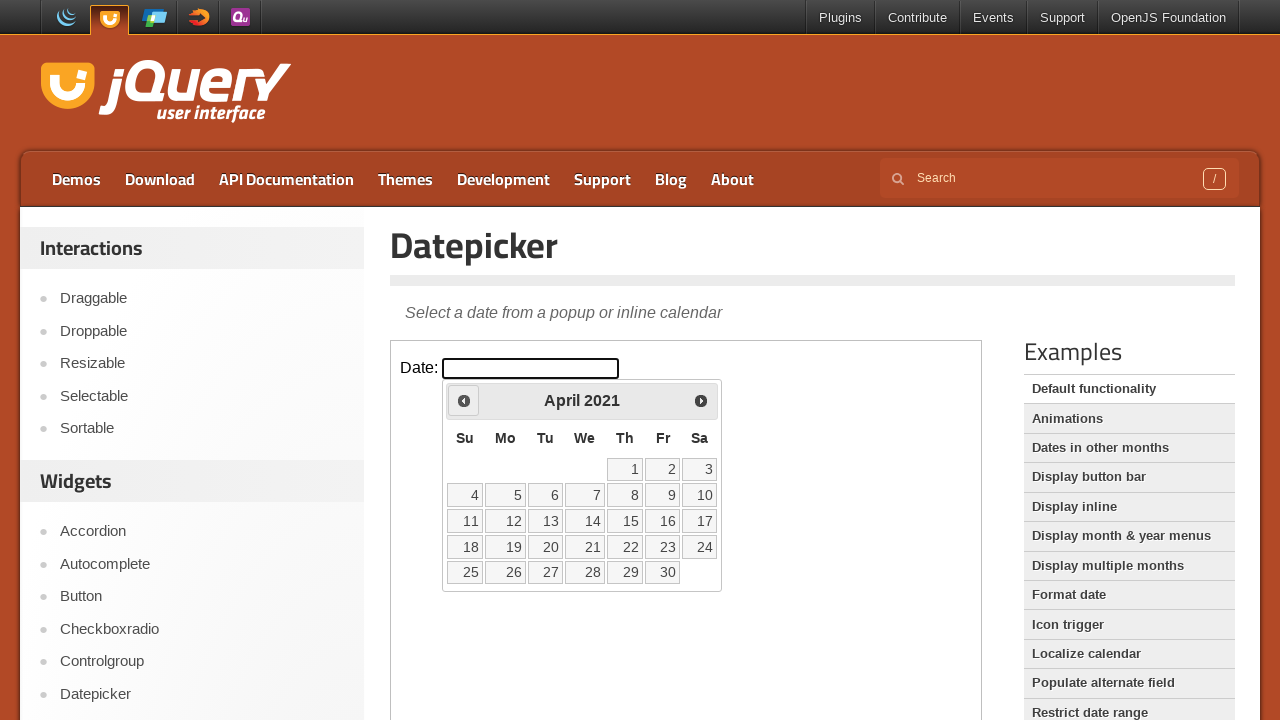

Retrieved current calendar month: April, year: 2021
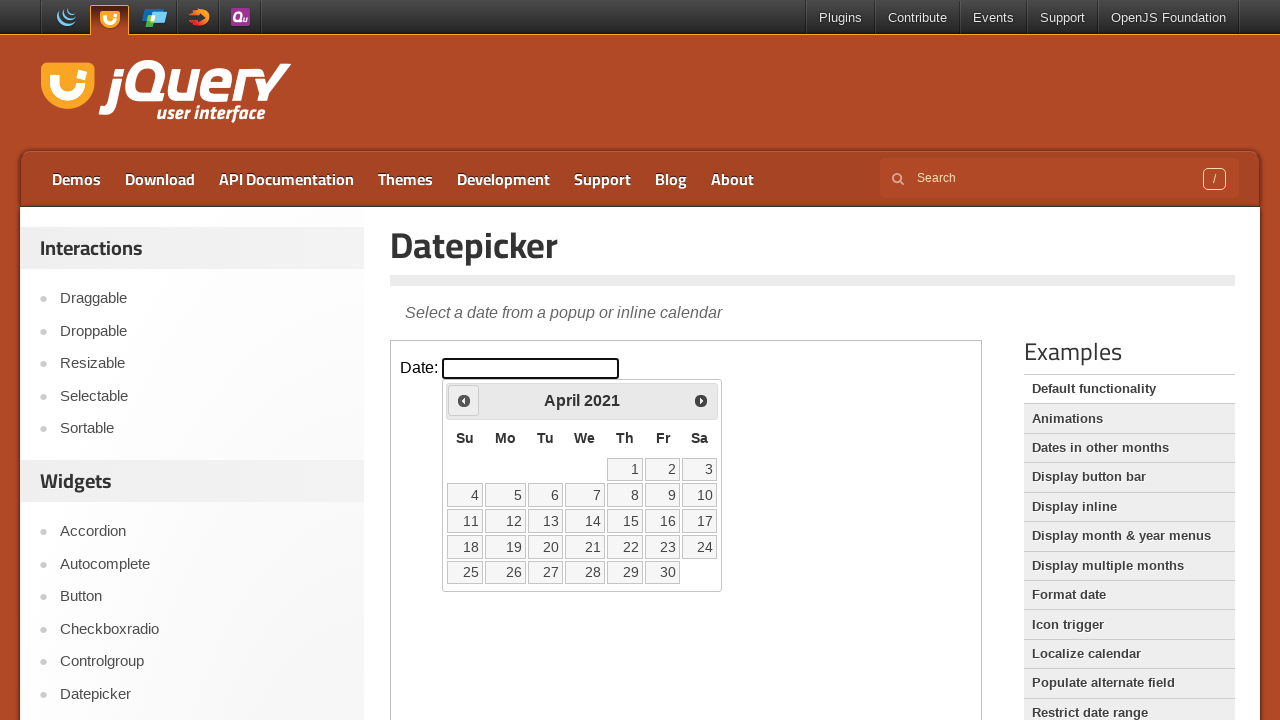

Clicked previous button to navigate back one month at (464, 400) on iframe.demo-frame >> internal:control=enter-frame >> span.ui-icon-circle-triangl
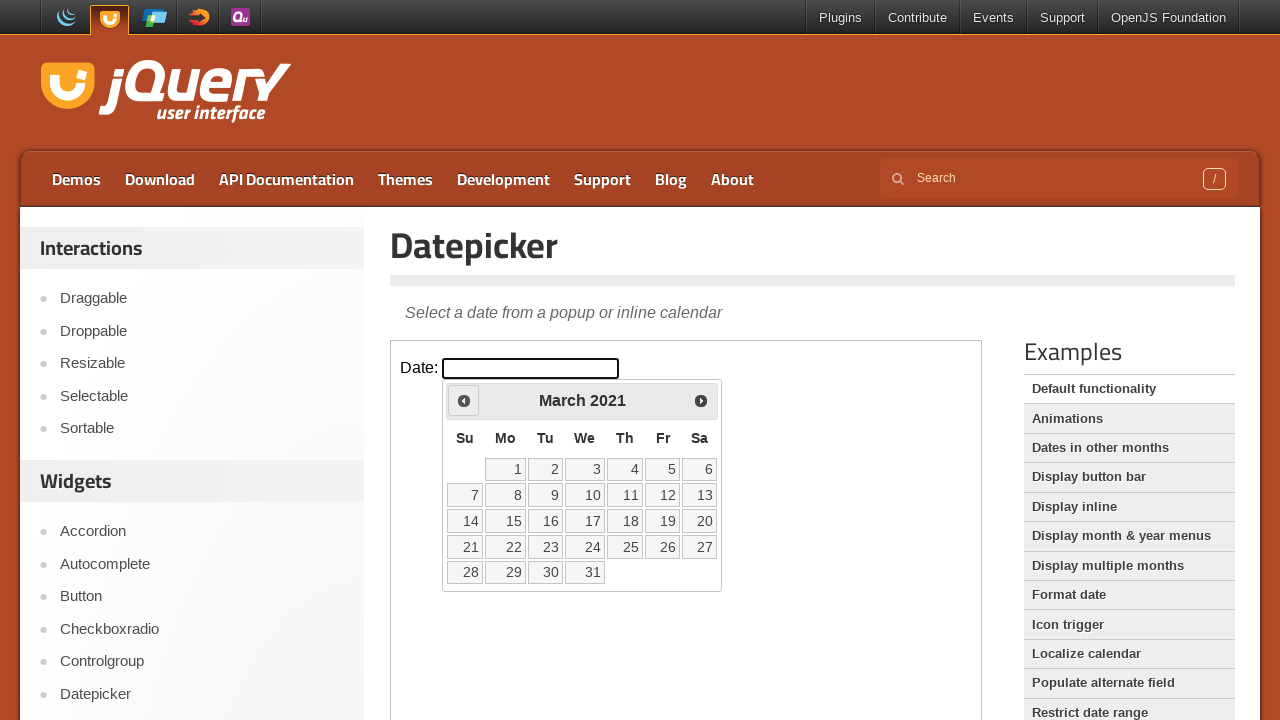

Waited for calendar to update
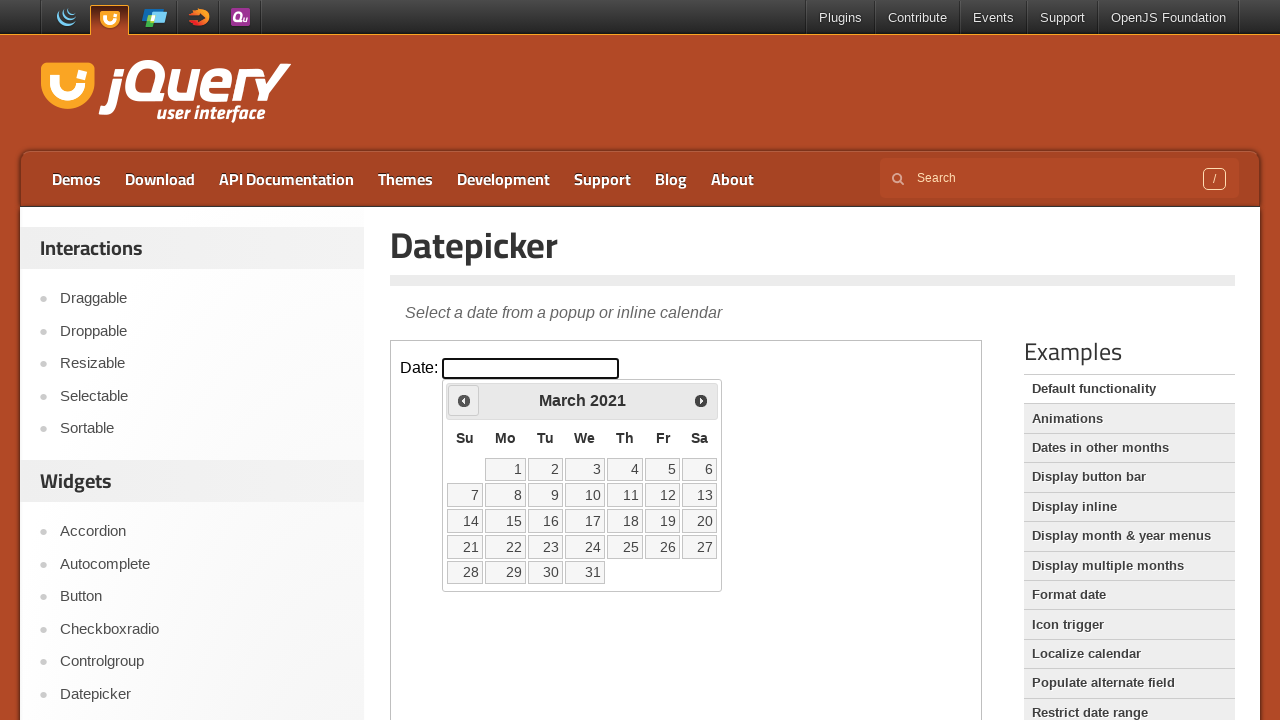

Retrieved current calendar month: March, year: 2021
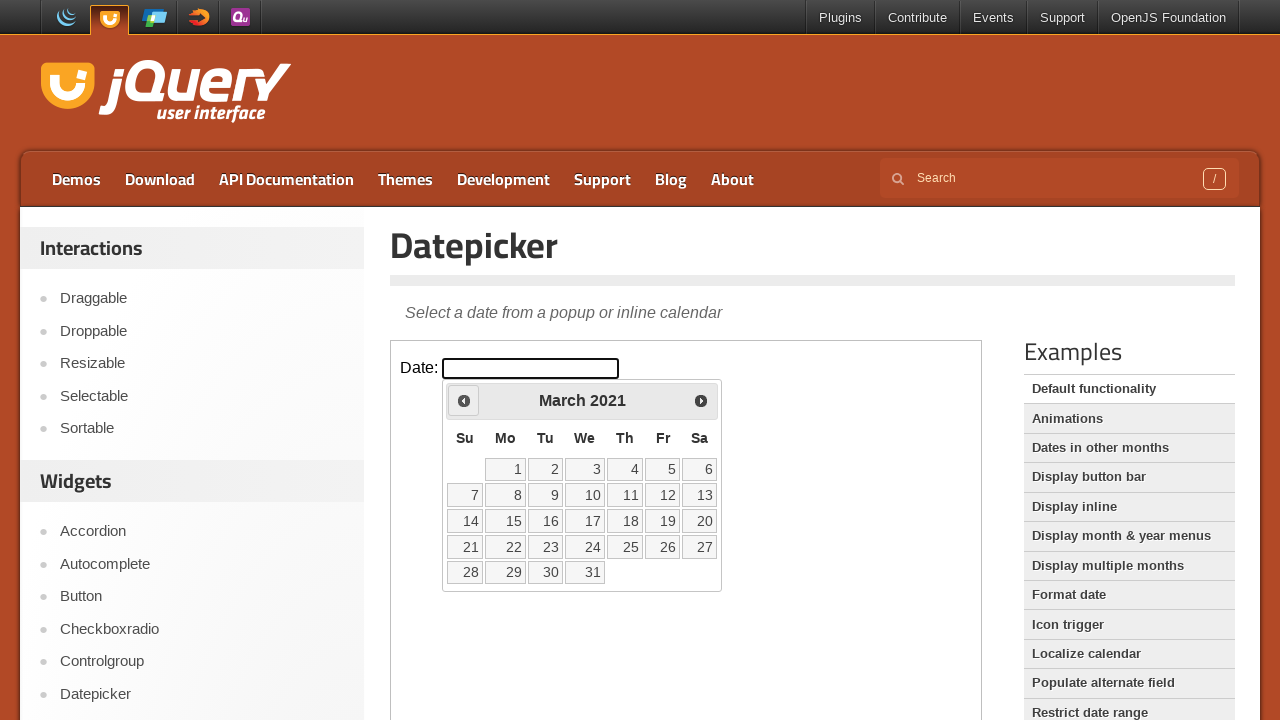

Clicked previous button to navigate back one month at (464, 400) on iframe.demo-frame >> internal:control=enter-frame >> span.ui-icon-circle-triangl
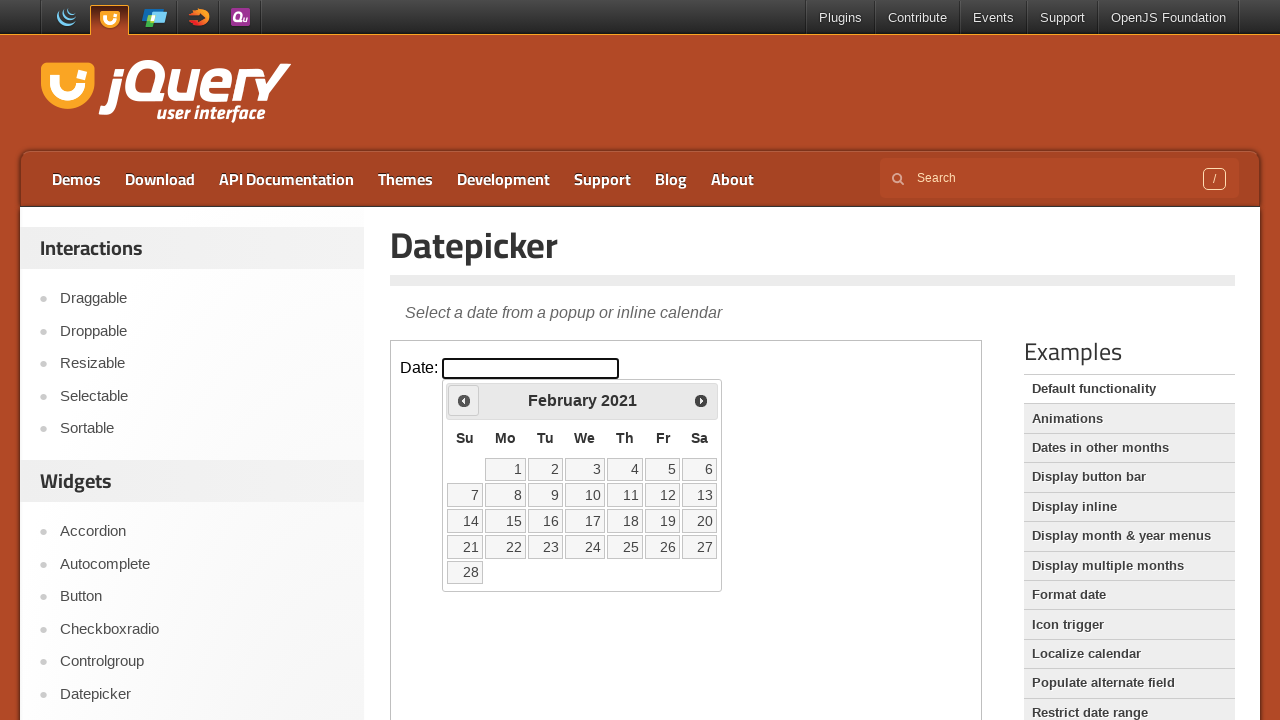

Waited for calendar to update
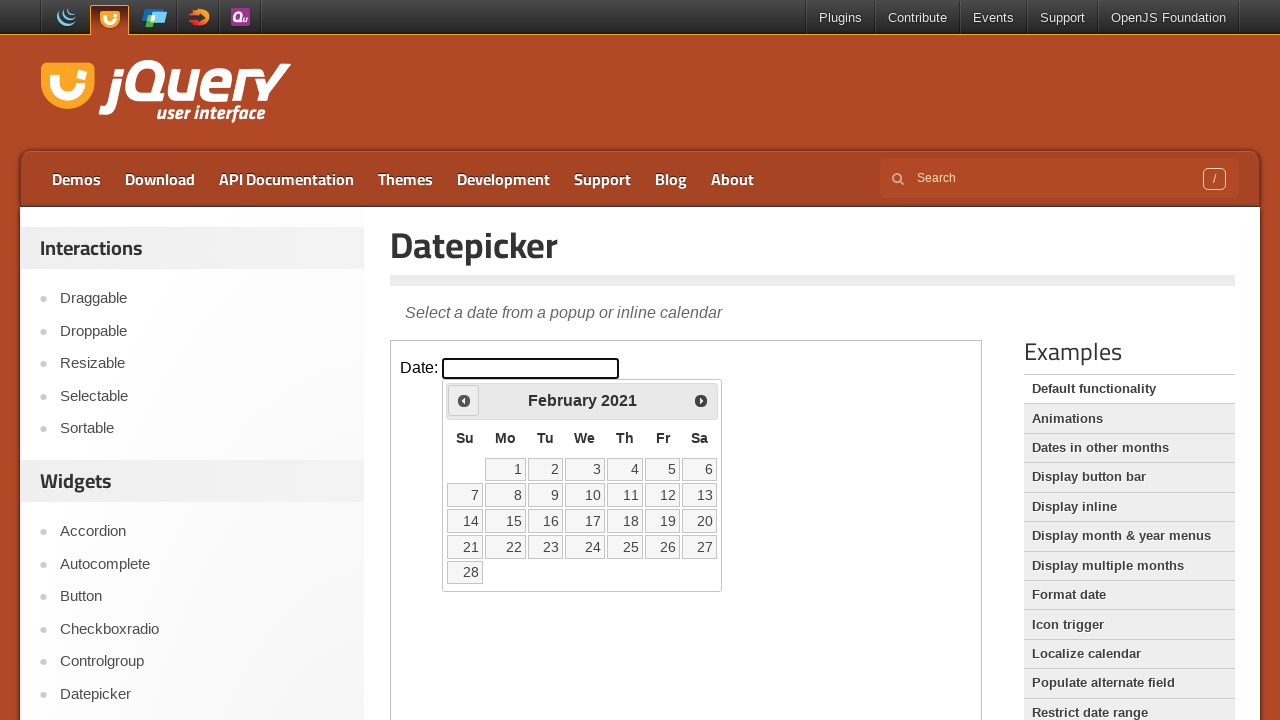

Retrieved current calendar month: February, year: 2021
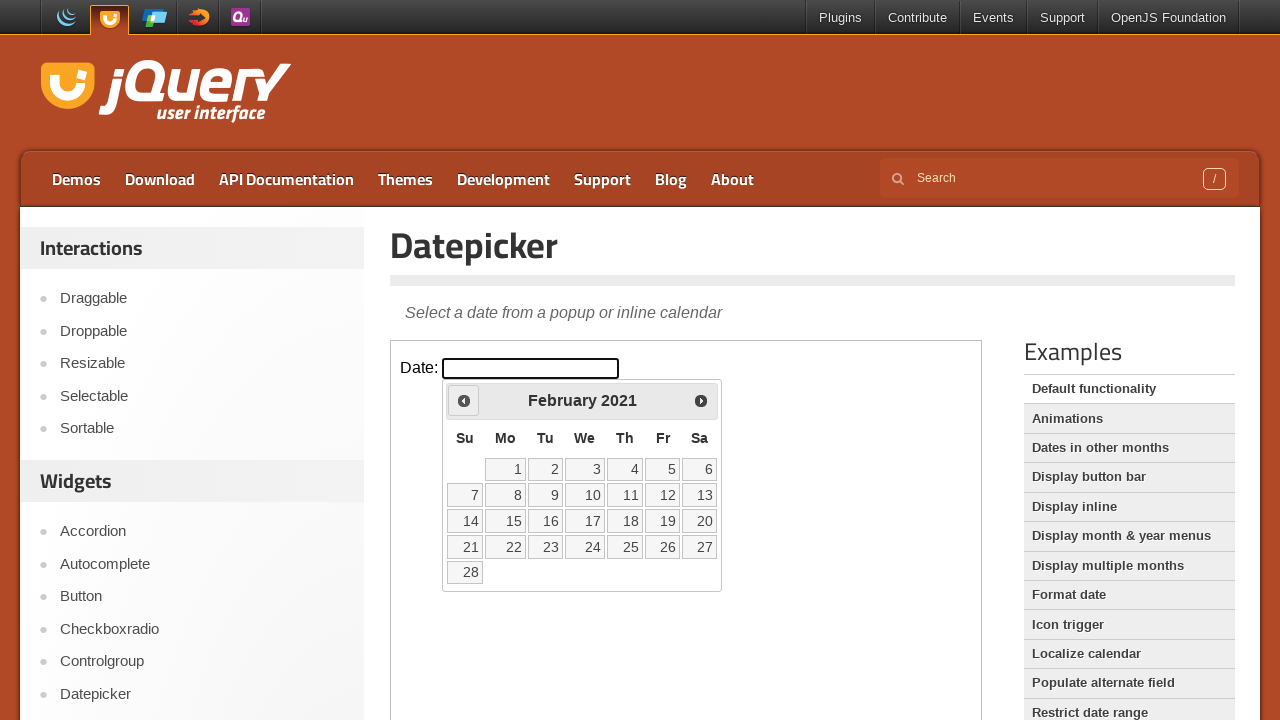

Clicked previous button to navigate back one month at (464, 400) on iframe.demo-frame >> internal:control=enter-frame >> span.ui-icon-circle-triangl
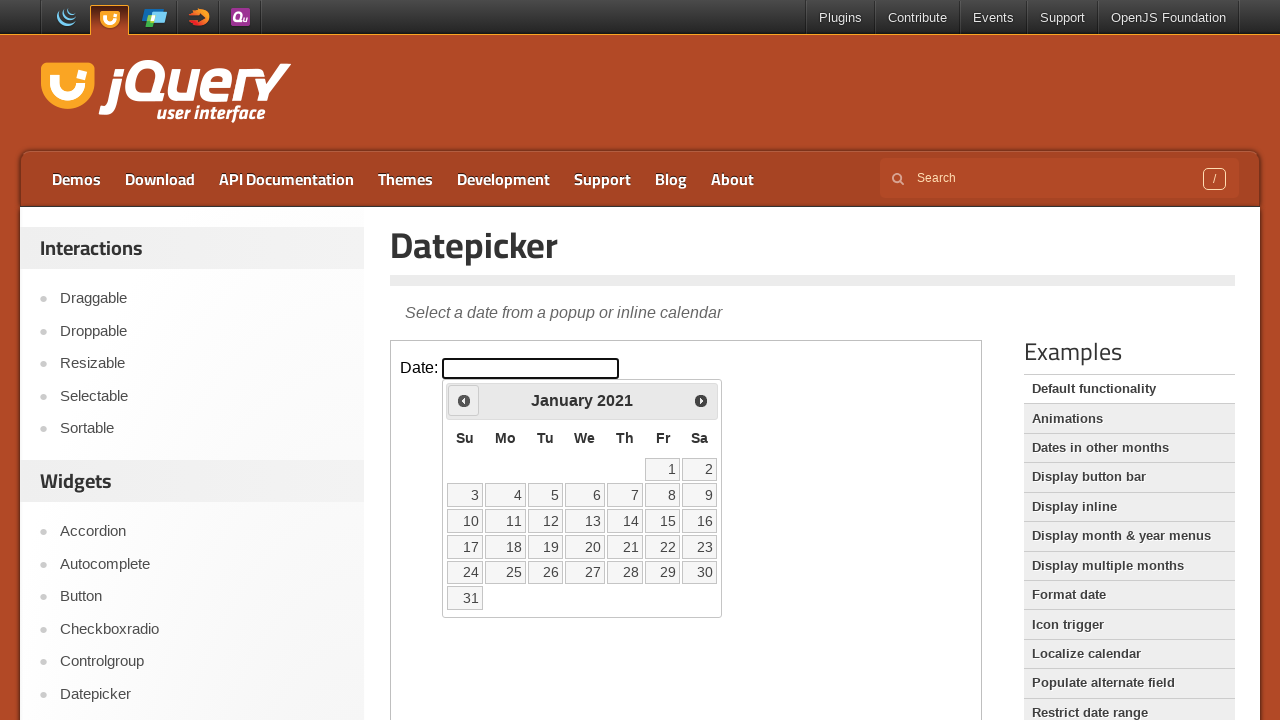

Waited for calendar to update
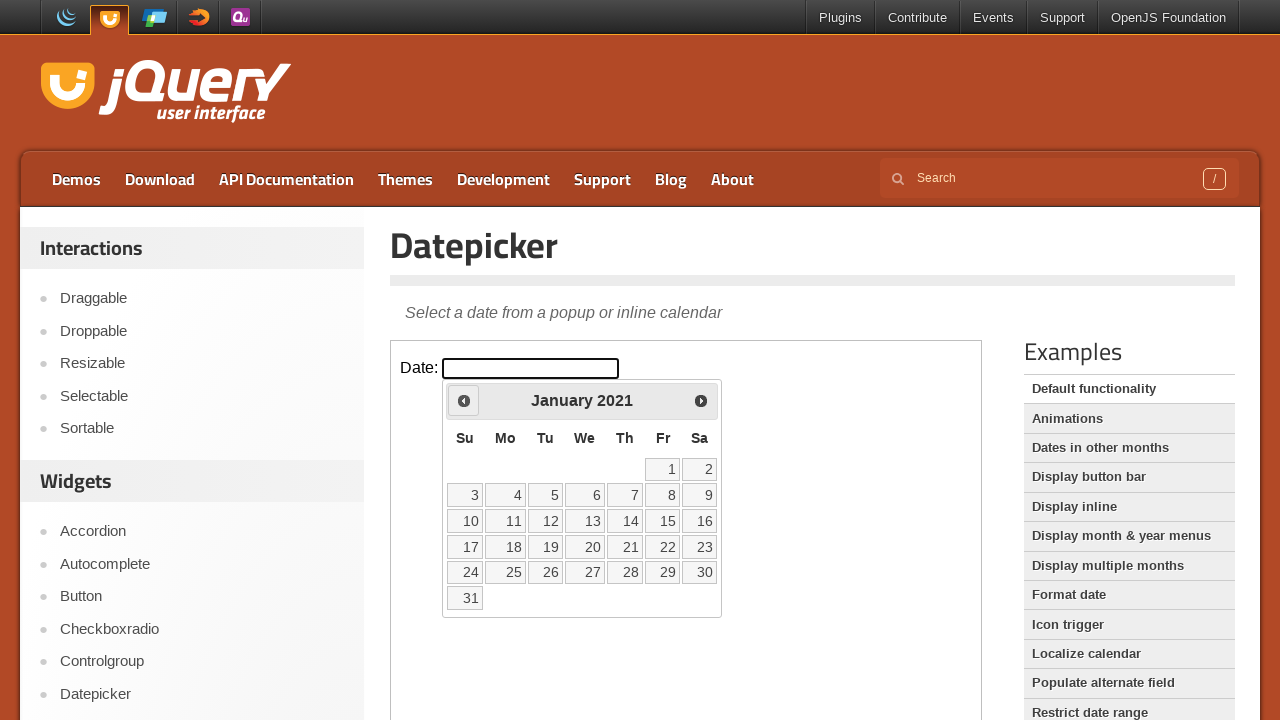

Retrieved current calendar month: January, year: 2021
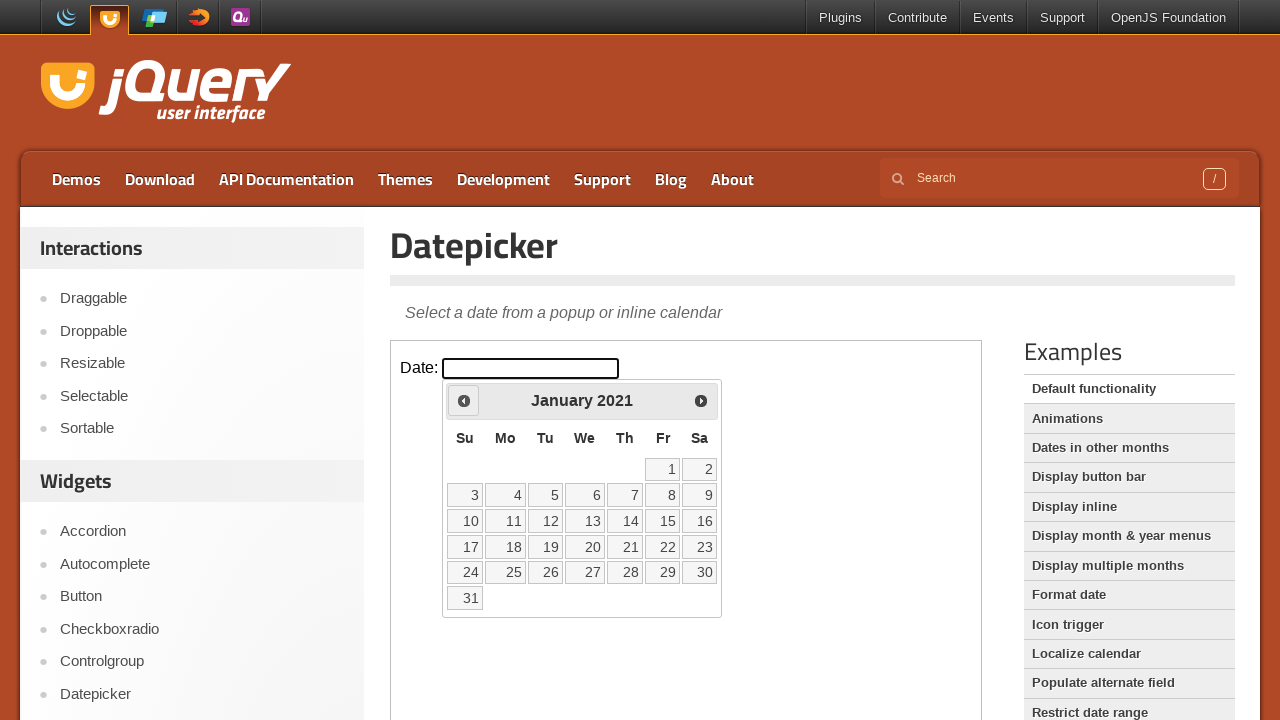

Clicked previous button to navigate back one month at (464, 400) on iframe.demo-frame >> internal:control=enter-frame >> span.ui-icon-circle-triangl
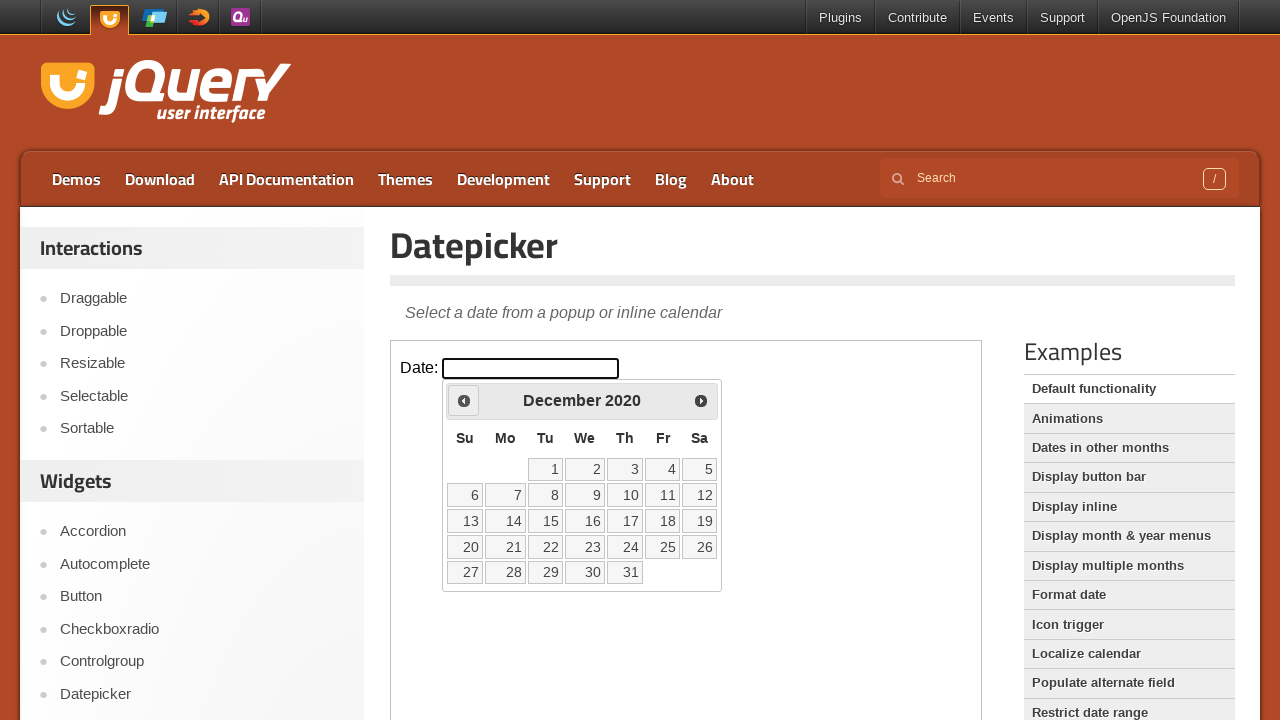

Waited for calendar to update
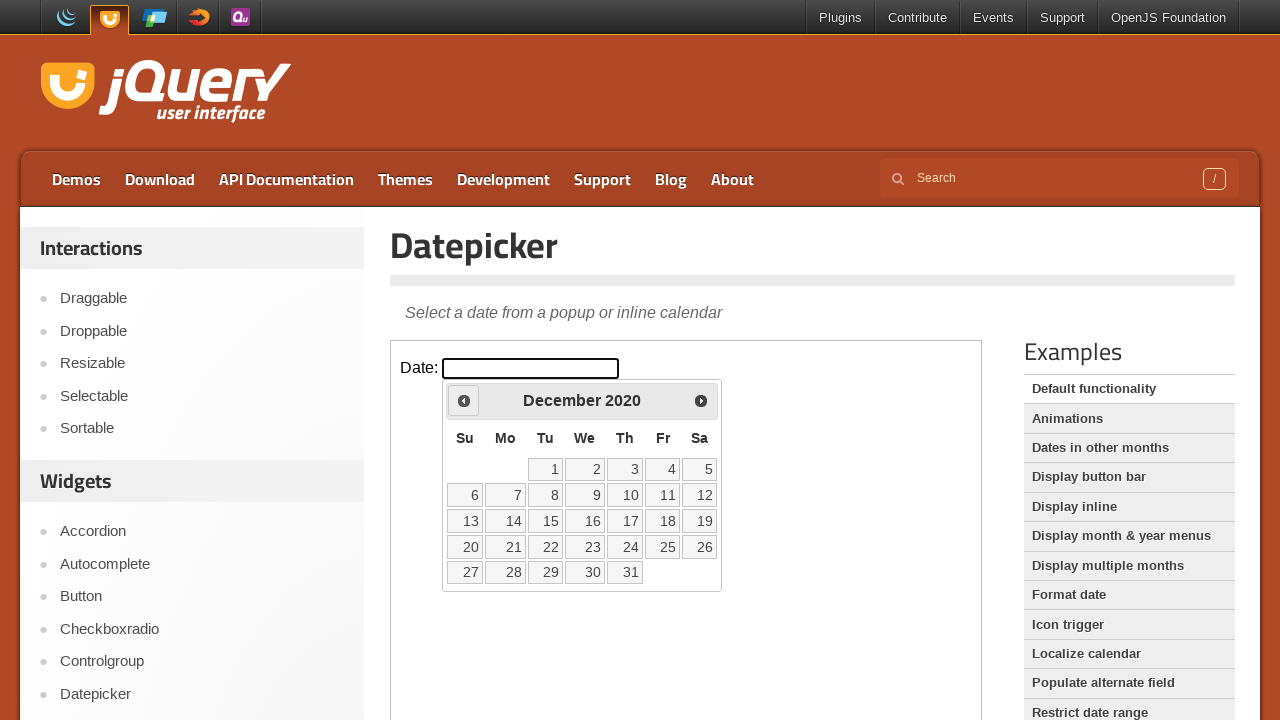

Retrieved current calendar month: December, year: 2020
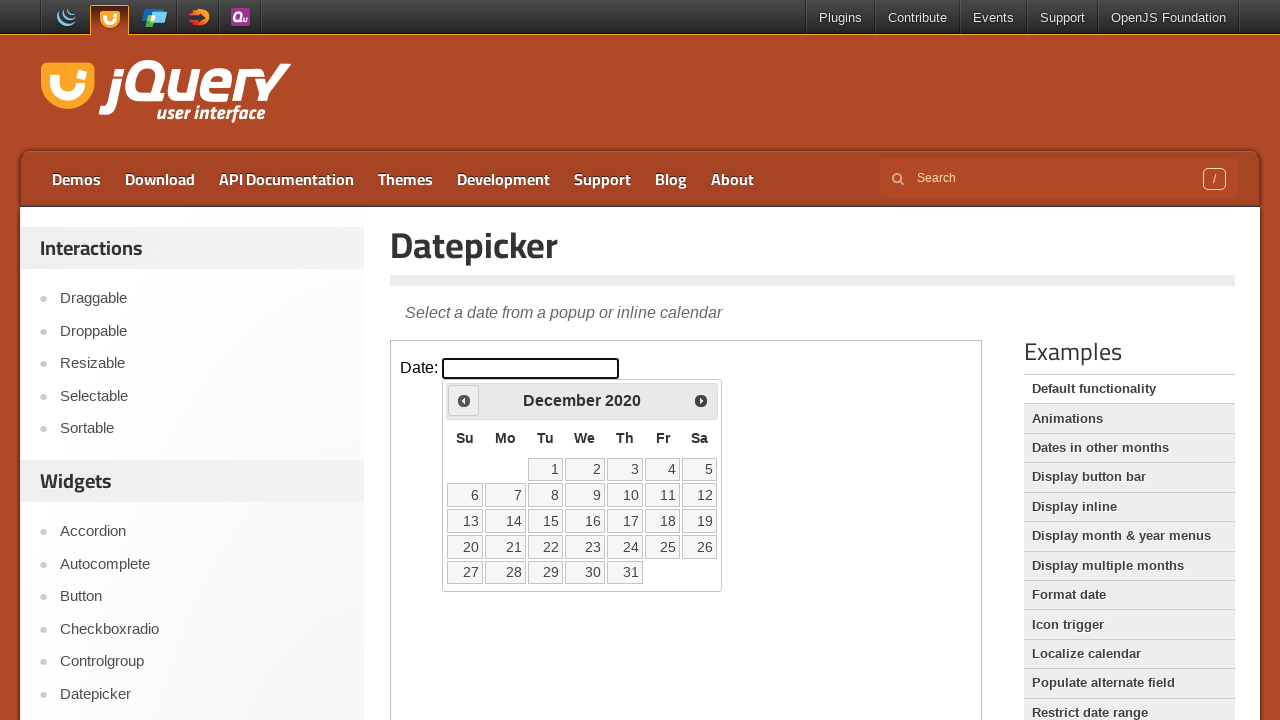

Clicked previous button to navigate back one month at (464, 400) on iframe.demo-frame >> internal:control=enter-frame >> span.ui-icon-circle-triangl
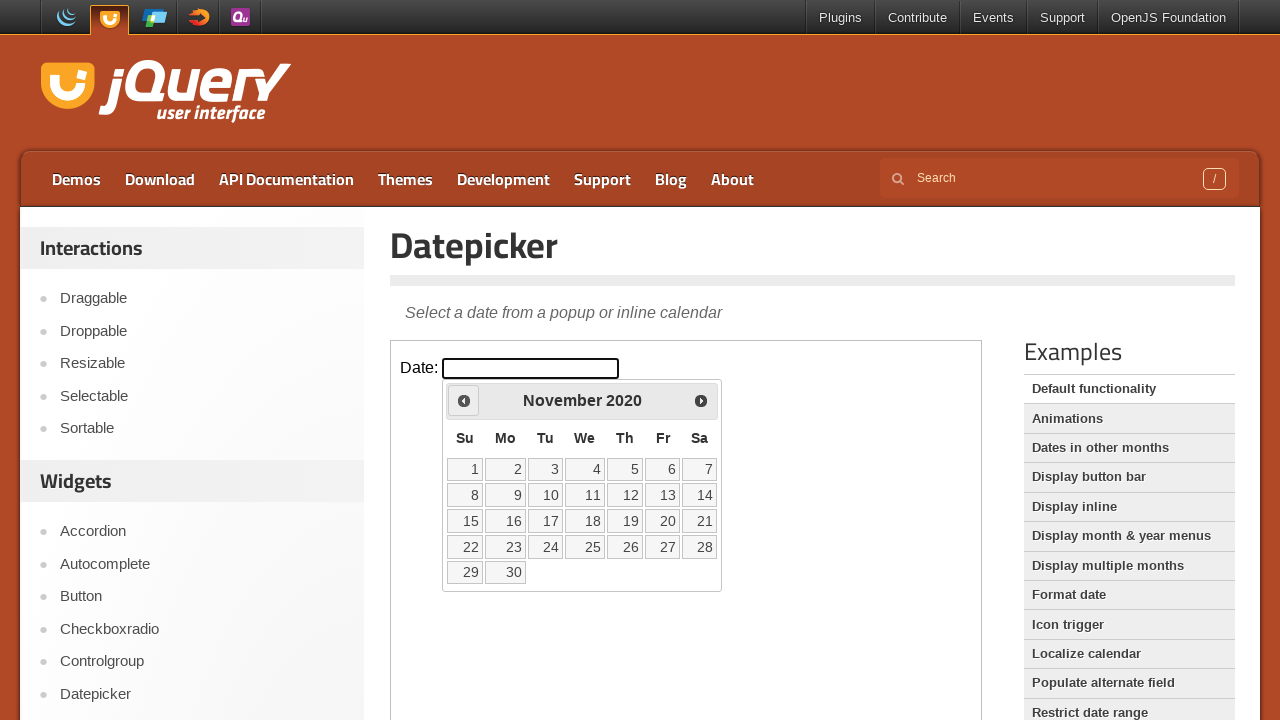

Waited for calendar to update
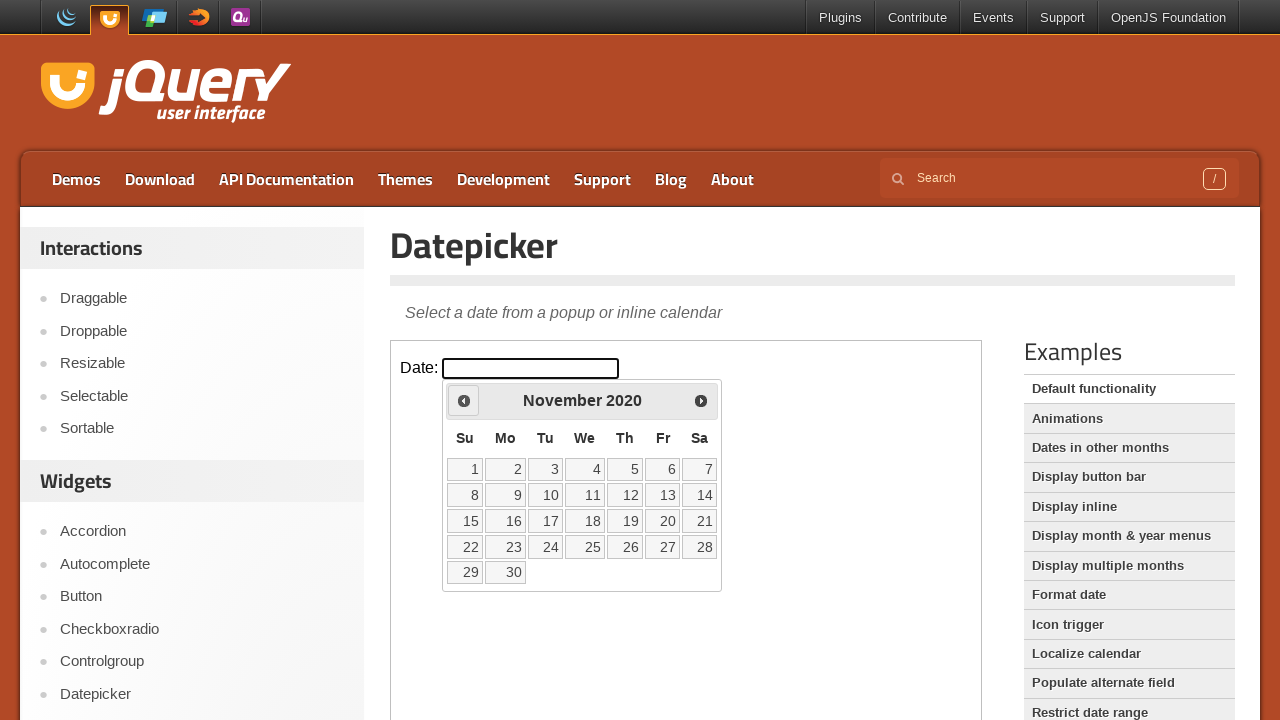

Retrieved current calendar month: November, year: 2020
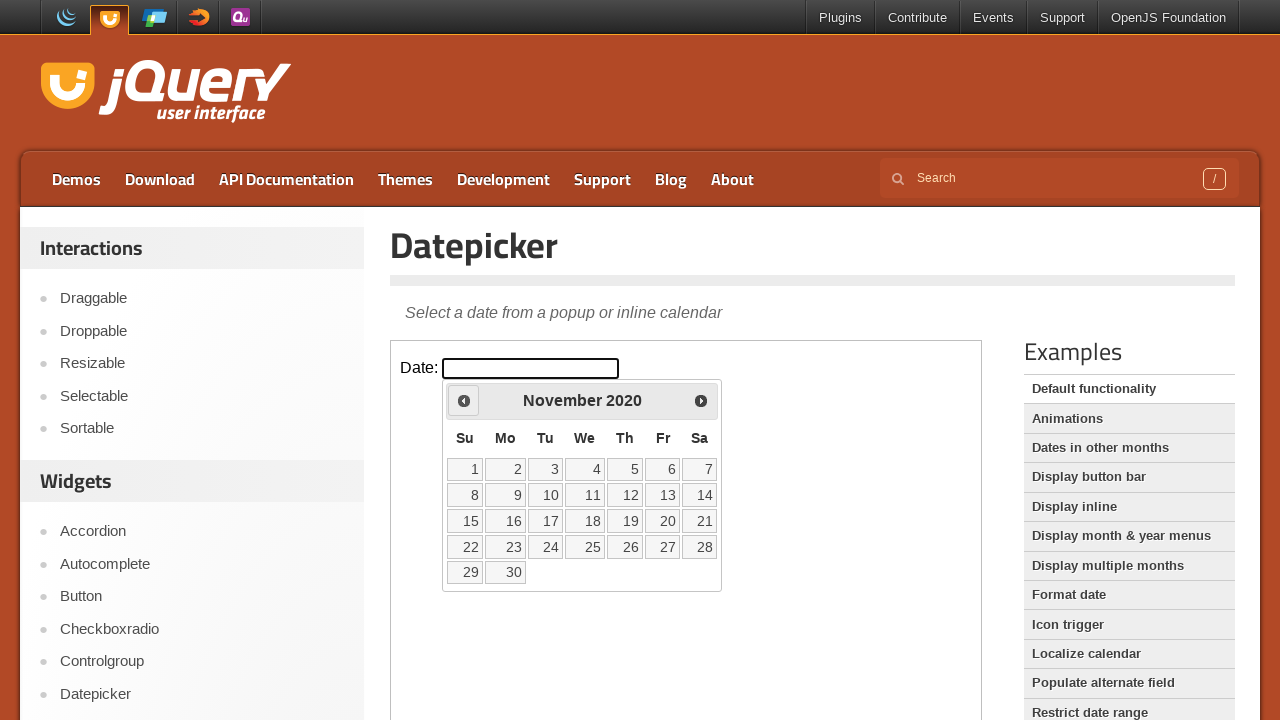

Clicked previous button to navigate back one month at (464, 400) on iframe.demo-frame >> internal:control=enter-frame >> span.ui-icon-circle-triangl
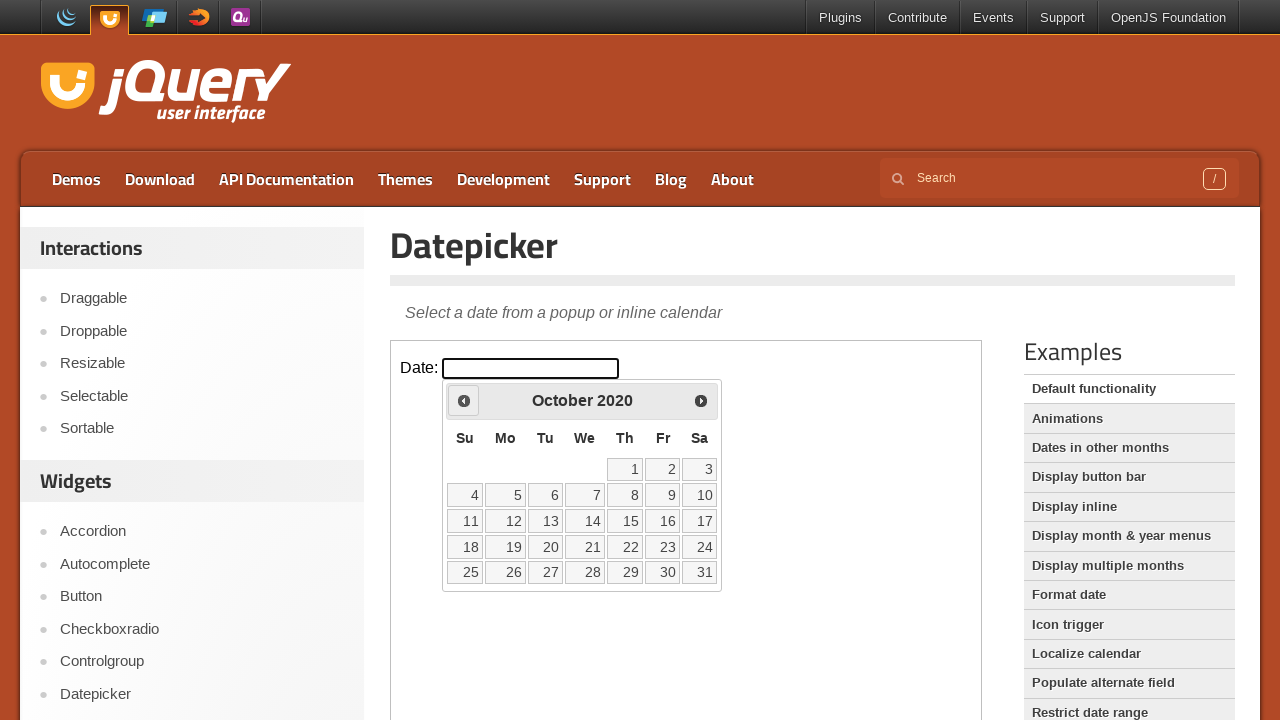

Waited for calendar to update
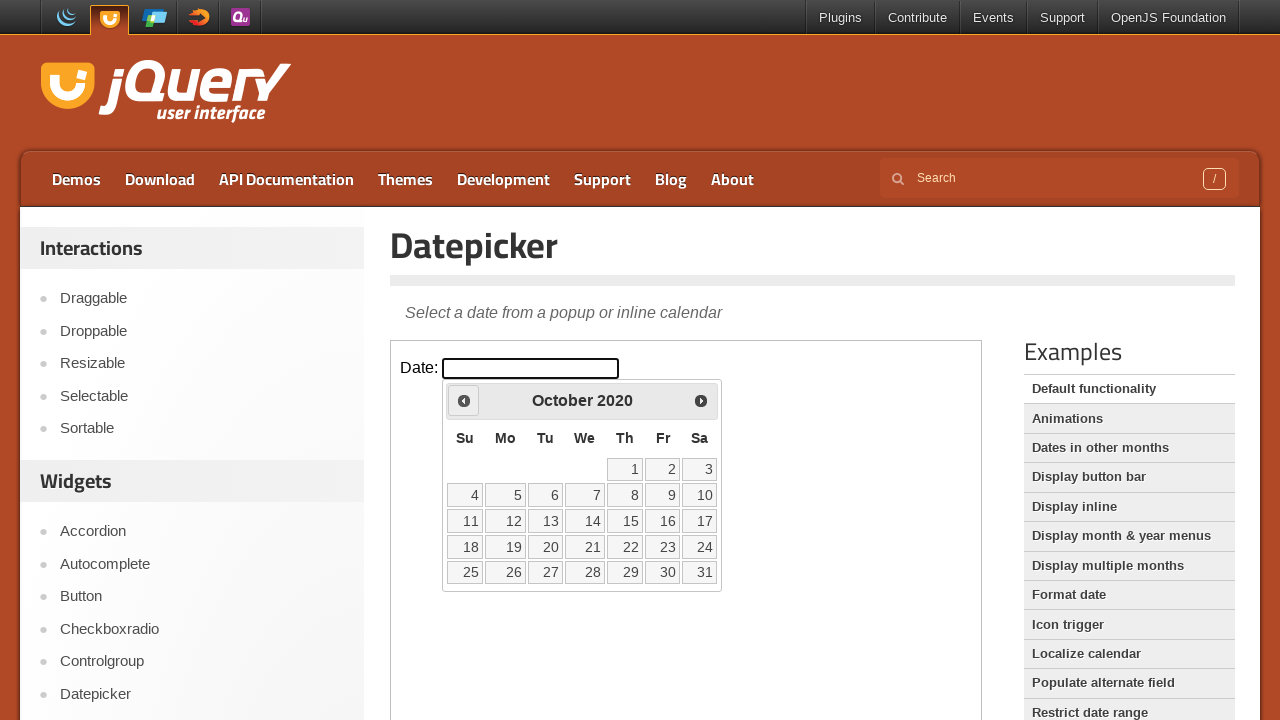

Retrieved current calendar month: October, year: 2020
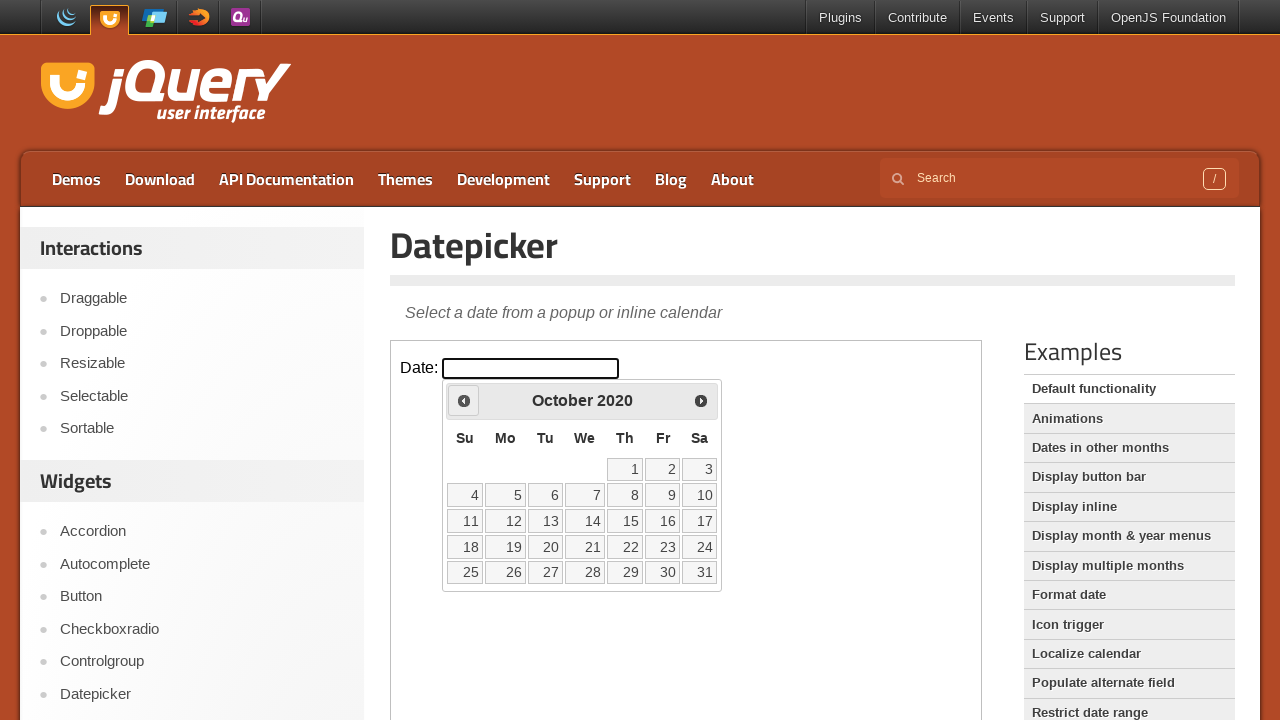

Clicked previous button to navigate back one month at (464, 400) on iframe.demo-frame >> internal:control=enter-frame >> span.ui-icon-circle-triangl
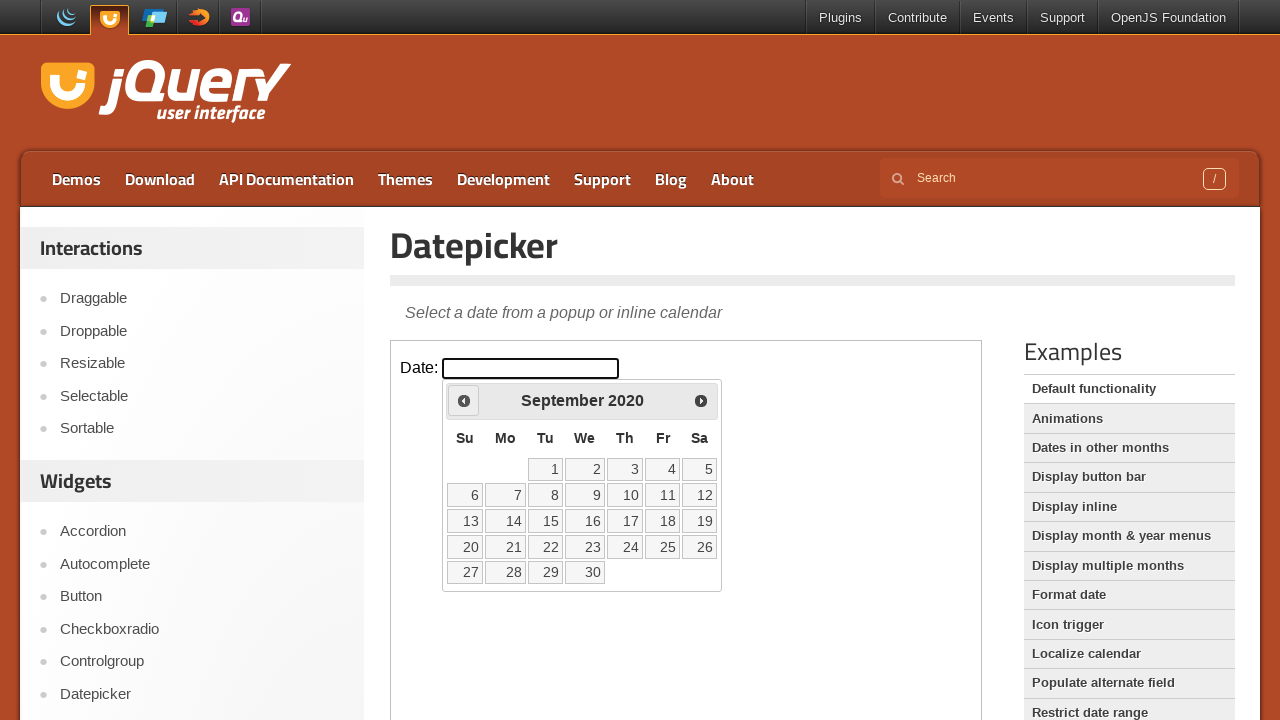

Waited for calendar to update
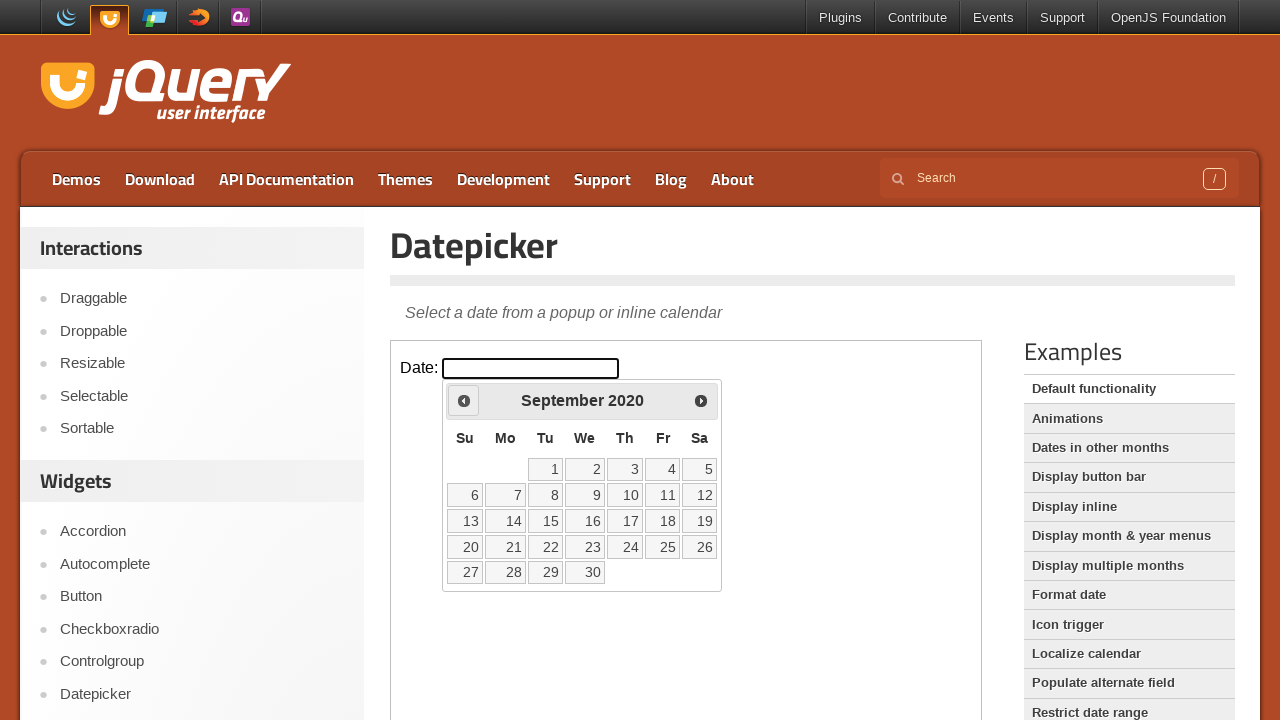

Retrieved current calendar month: September, year: 2020
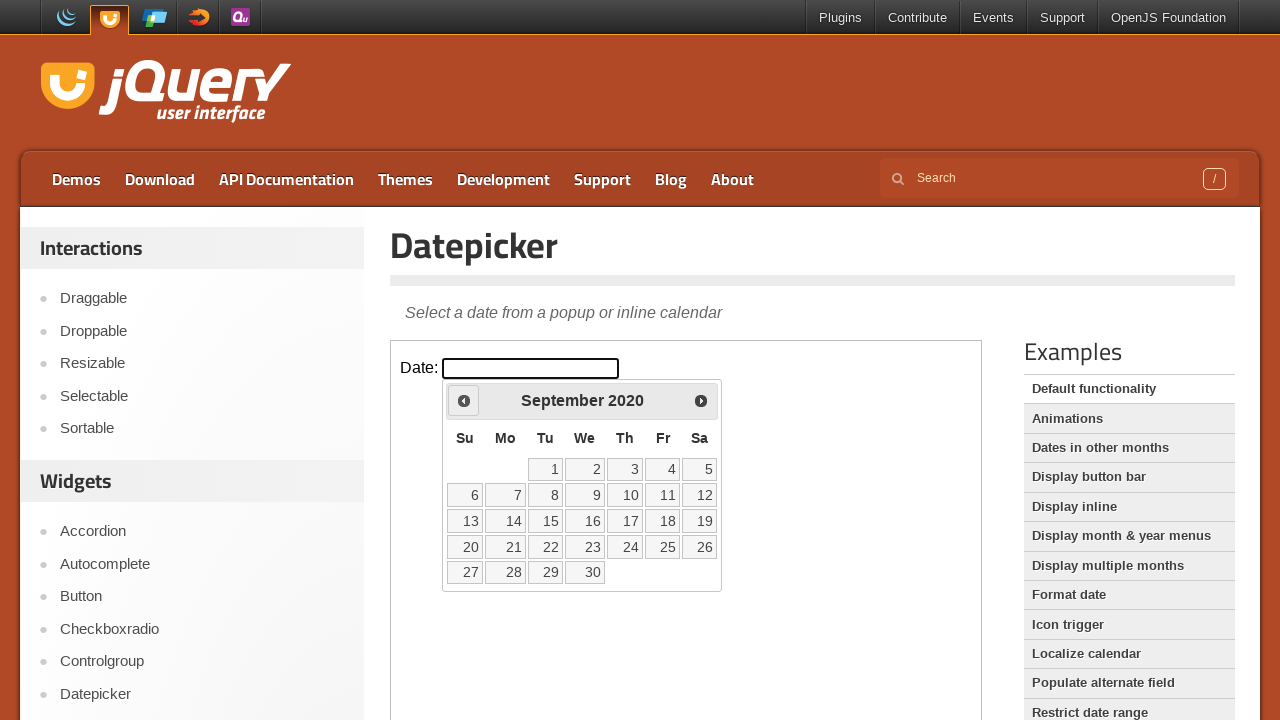

Clicked previous button to navigate back one month at (464, 400) on iframe.demo-frame >> internal:control=enter-frame >> span.ui-icon-circle-triangl
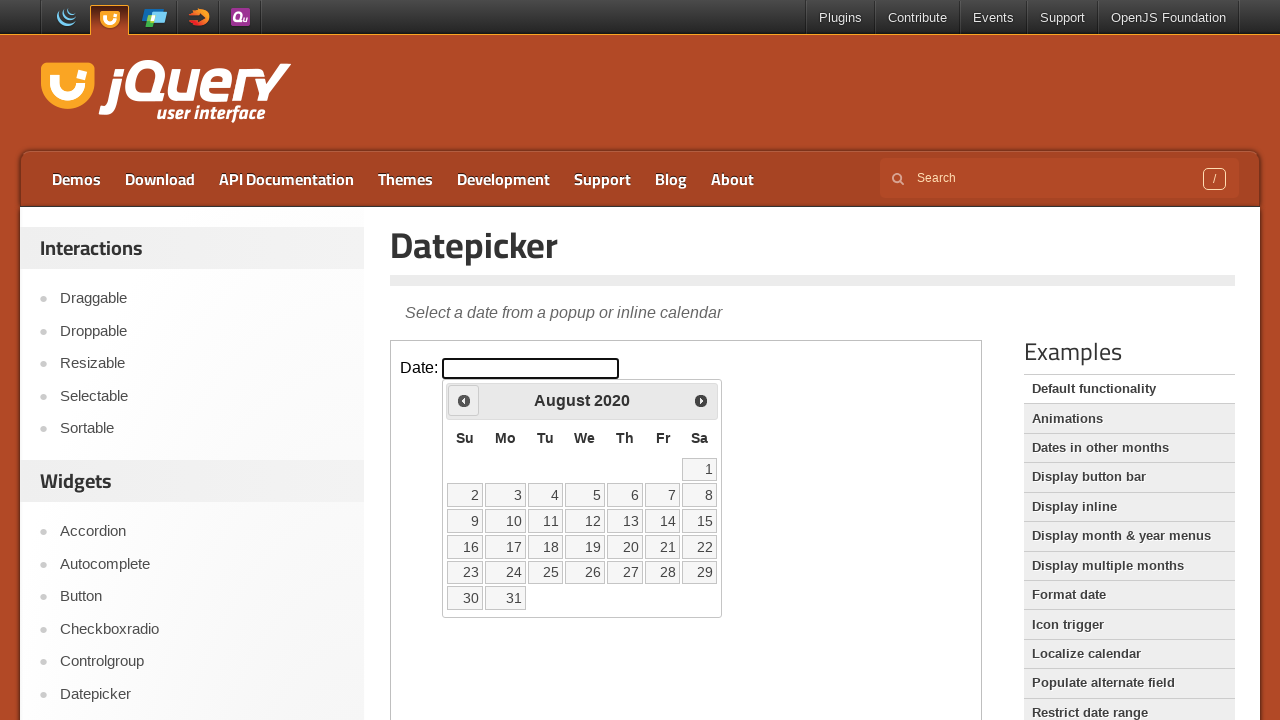

Waited for calendar to update
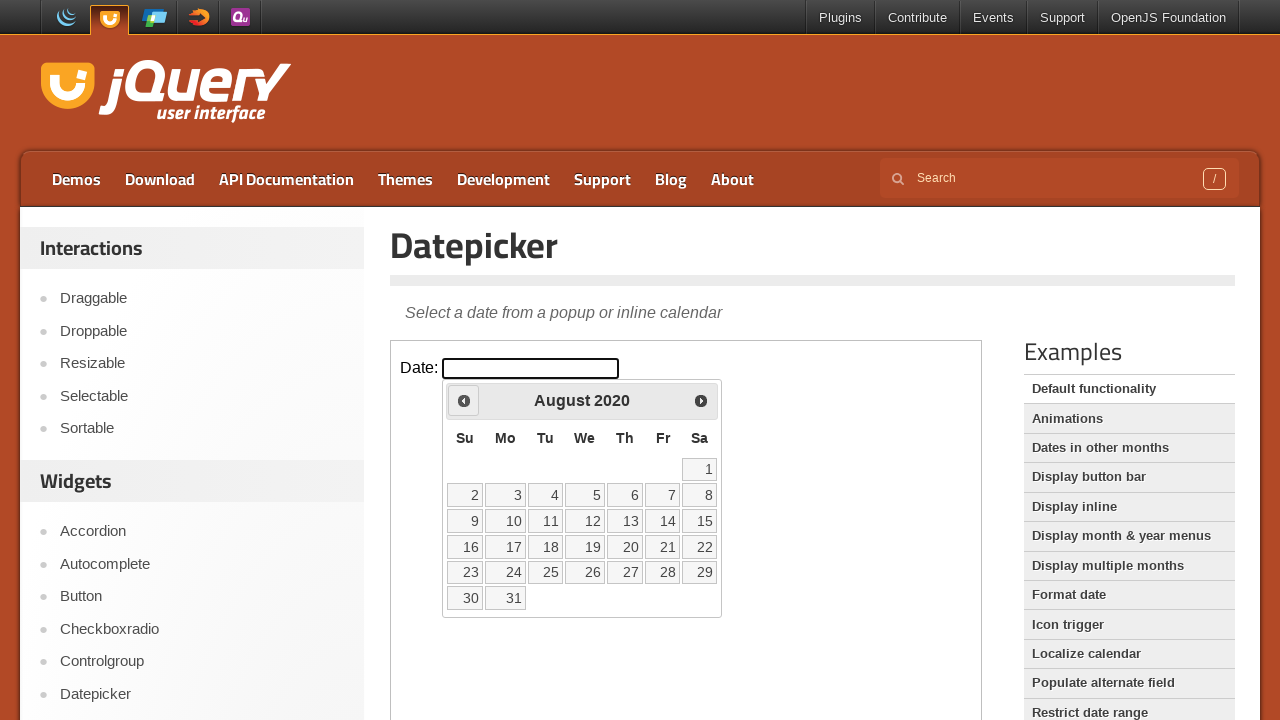

Retrieved current calendar month: August, year: 2020
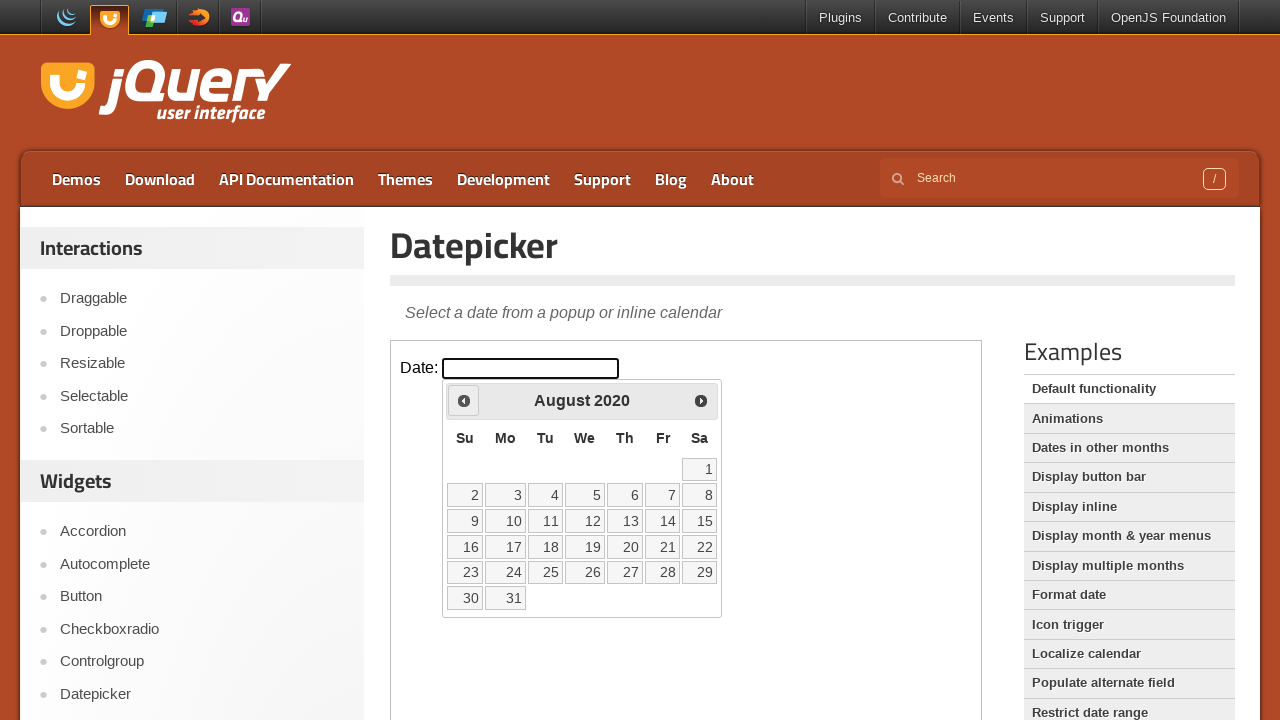

Clicked previous button to navigate back one month at (464, 400) on iframe.demo-frame >> internal:control=enter-frame >> span.ui-icon-circle-triangl
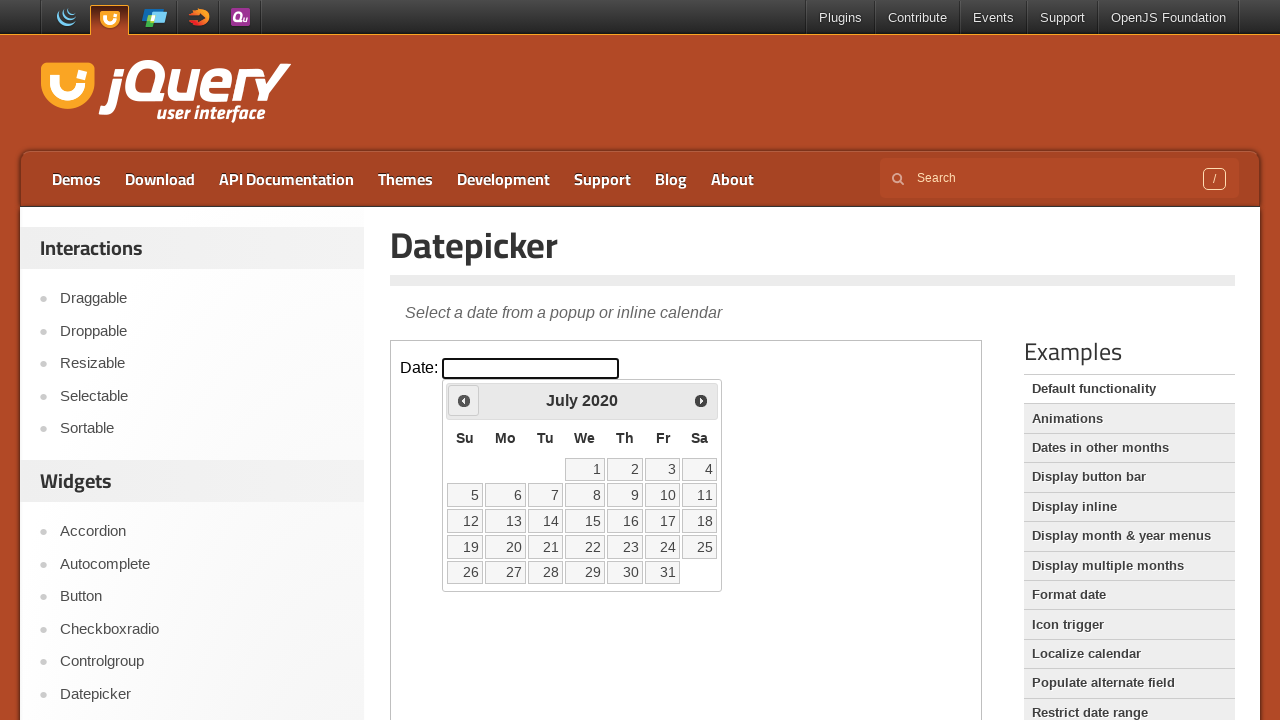

Waited for calendar to update
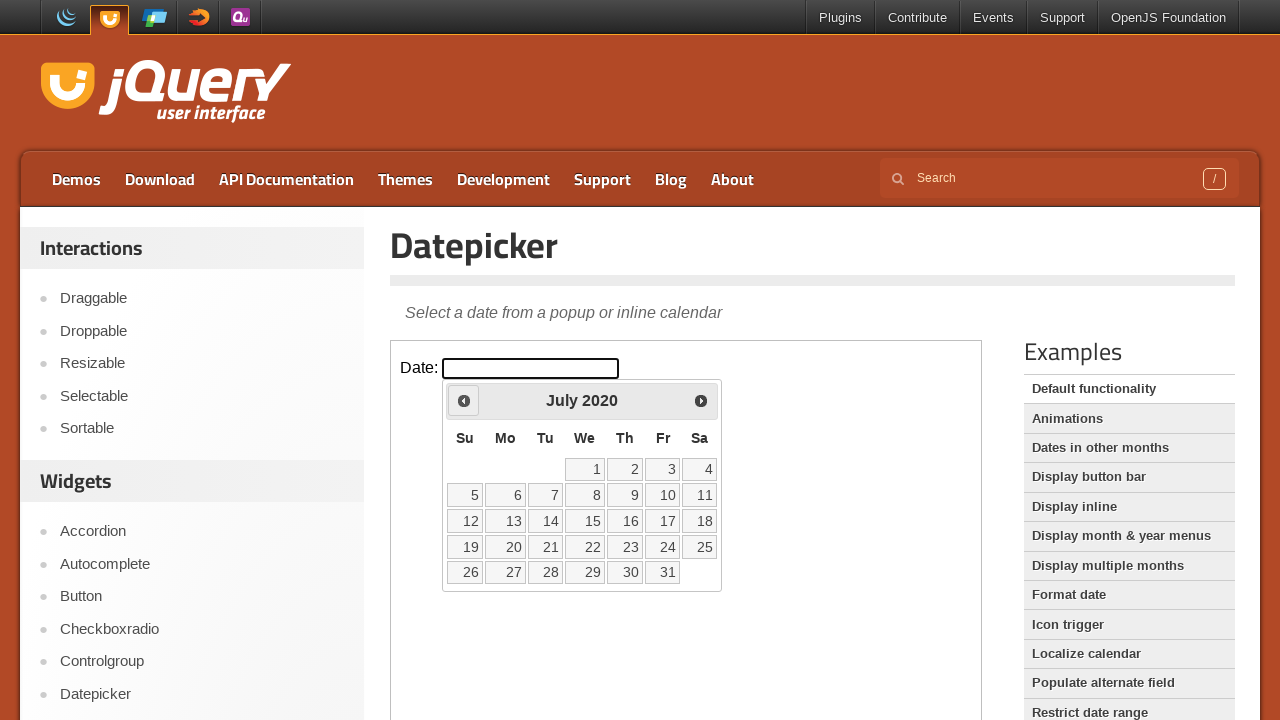

Retrieved current calendar month: July, year: 2020
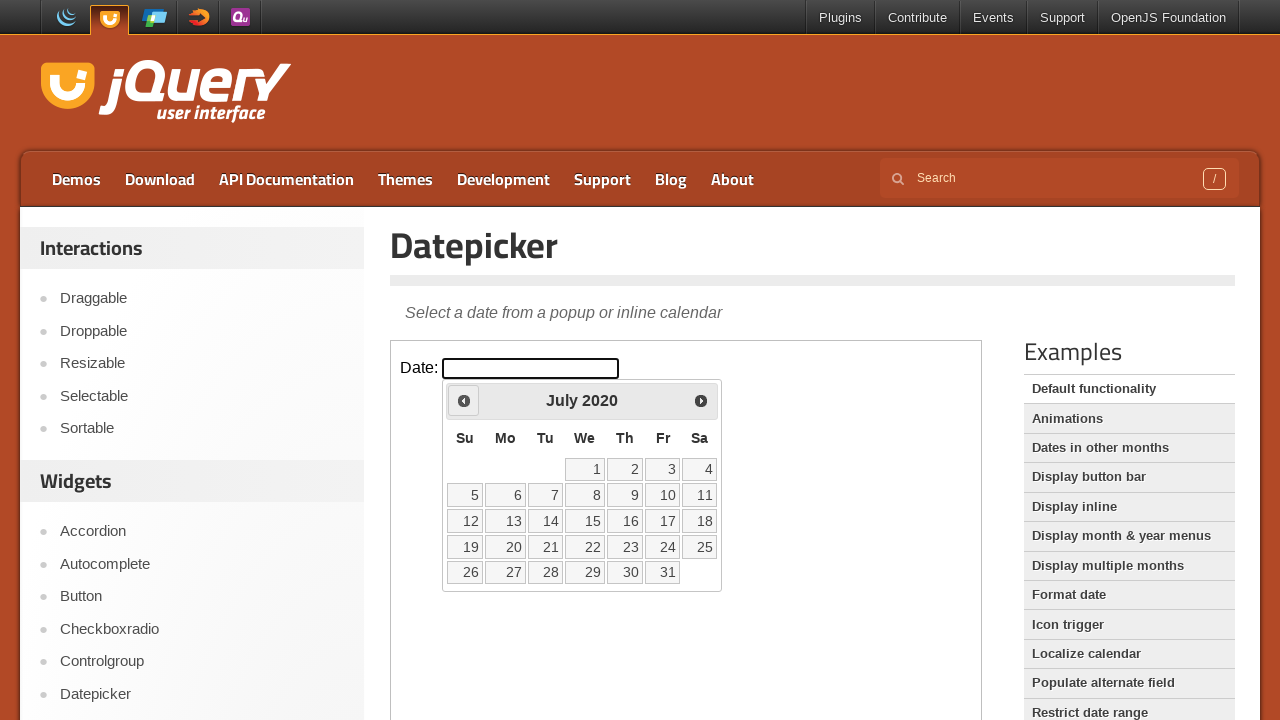

Clicked previous button to navigate back one month at (464, 400) on iframe.demo-frame >> internal:control=enter-frame >> span.ui-icon-circle-triangl
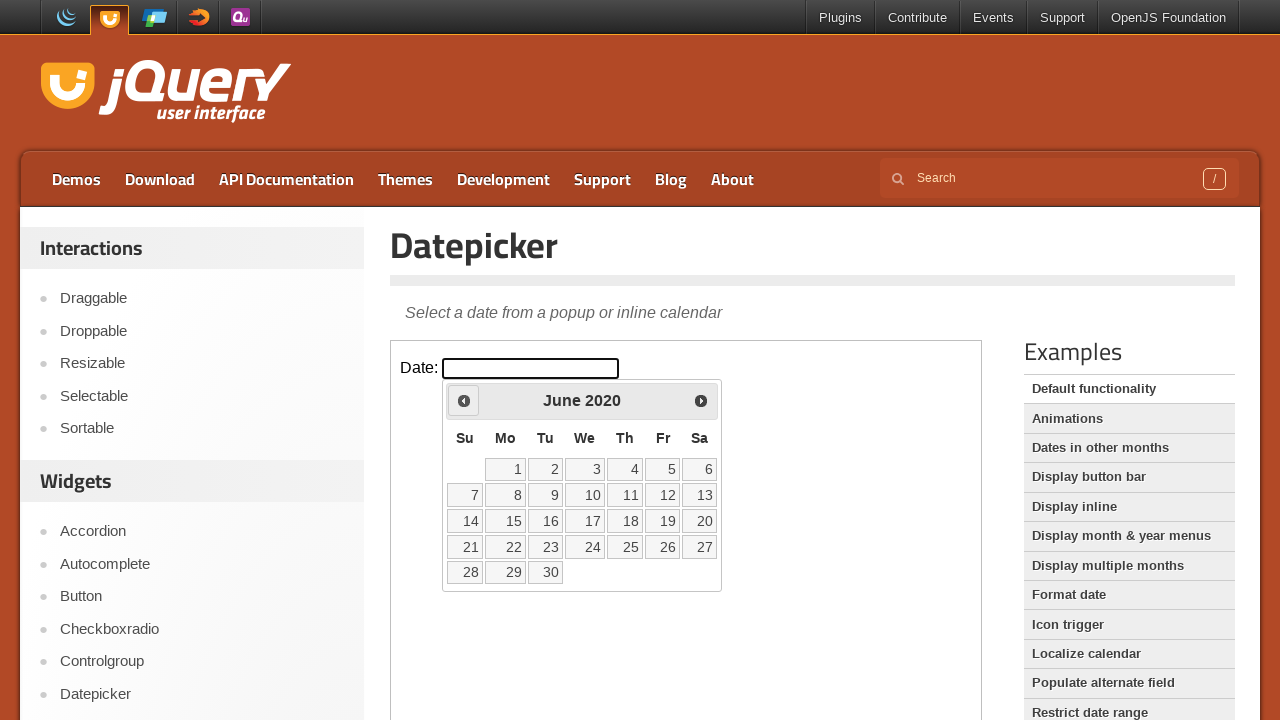

Waited for calendar to update
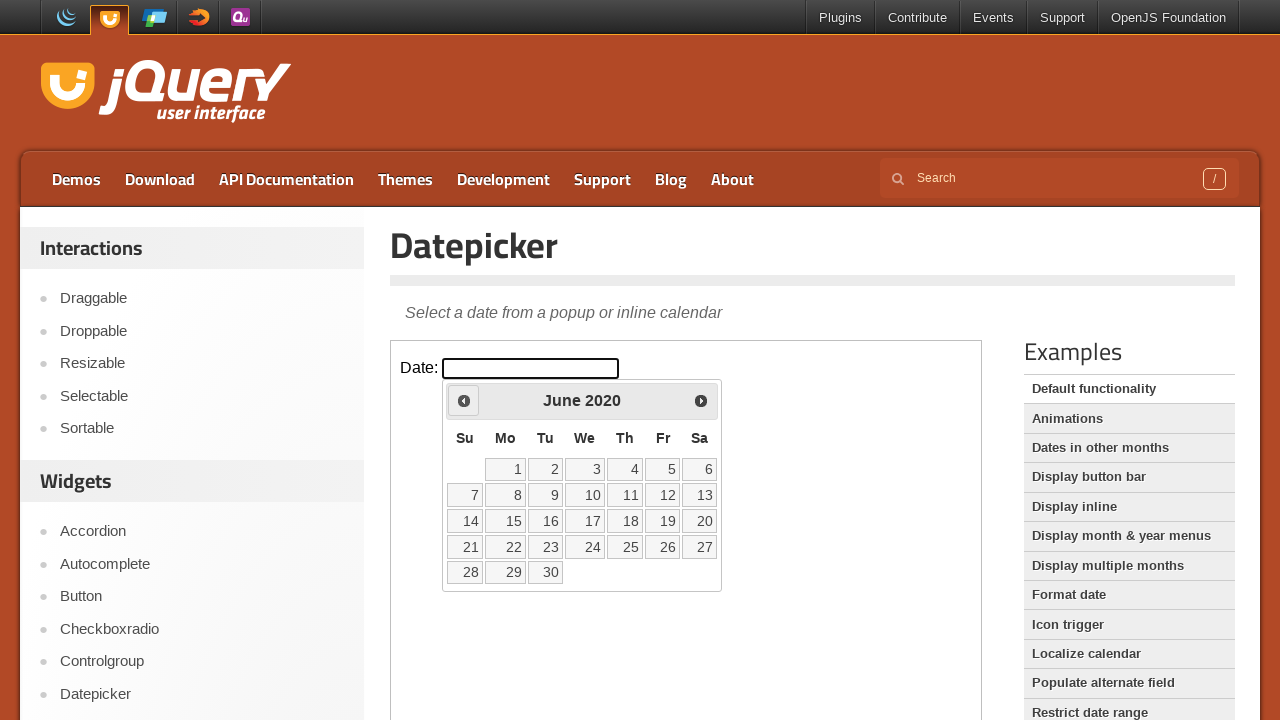

Retrieved current calendar month: June, year: 2020
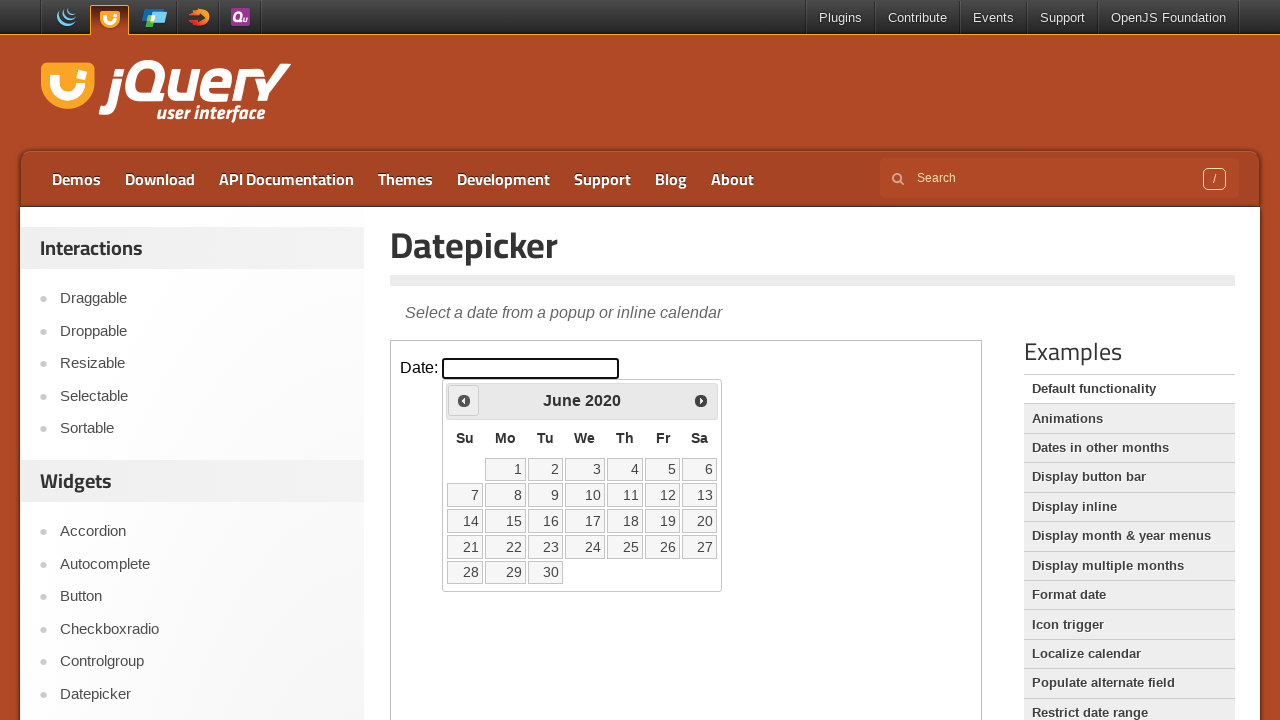

Reached target date: June 2020
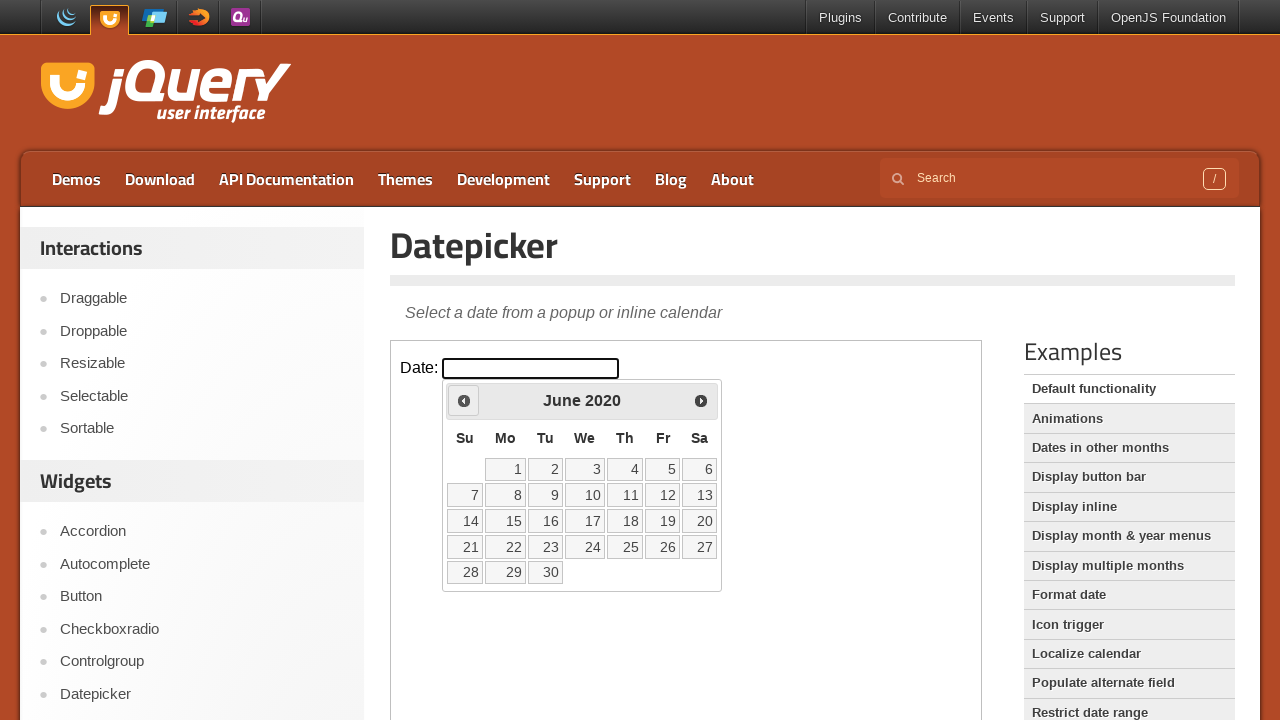

Selected date 17 from calendar at (585, 521) on iframe.demo-frame >> internal:control=enter-frame >> table.ui-datepicker-calenda
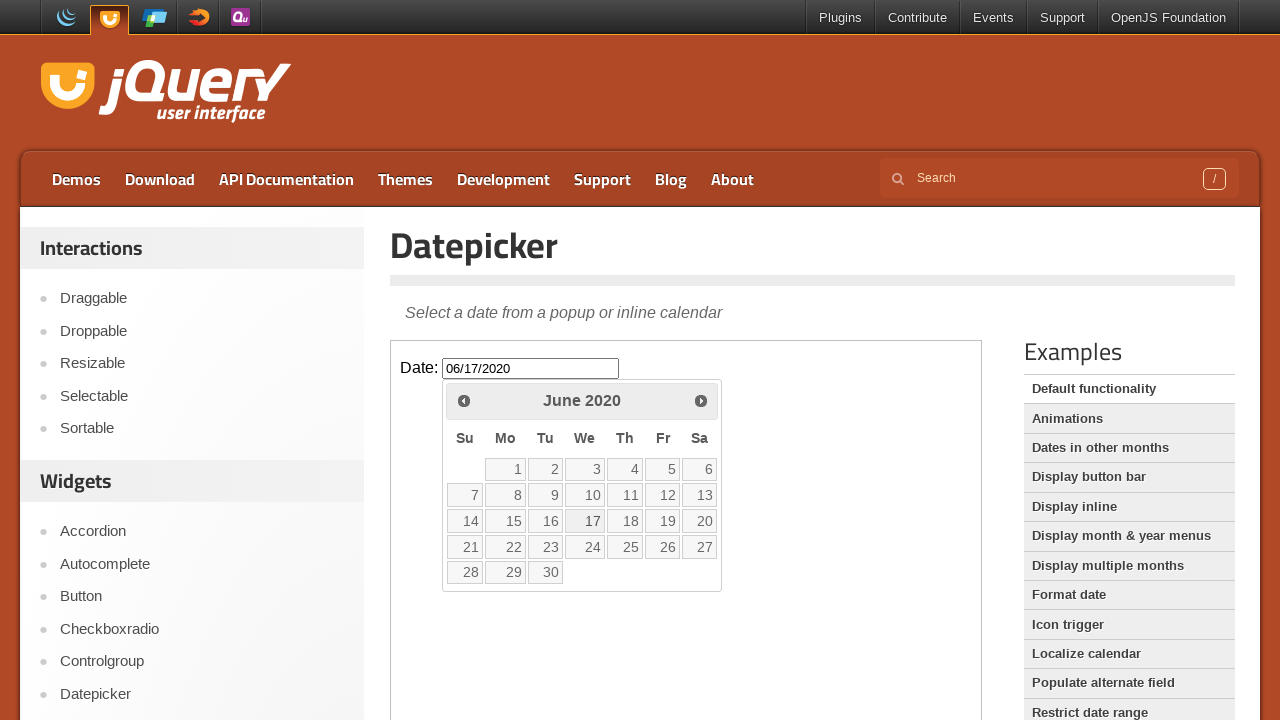

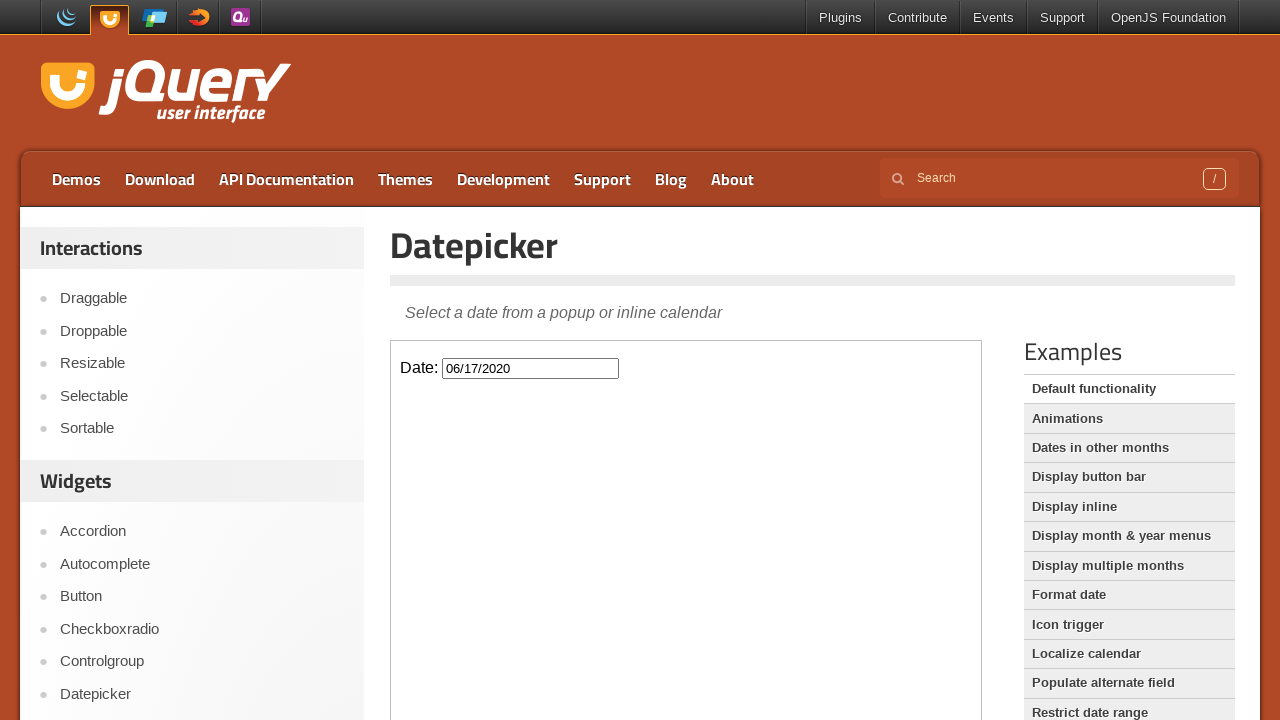